Tests jQuery slider by moving it to specific positions (50, 55, 80) in sequence using arrow keys

Starting URL: https://jqueryui.com/slider/#custom-handle

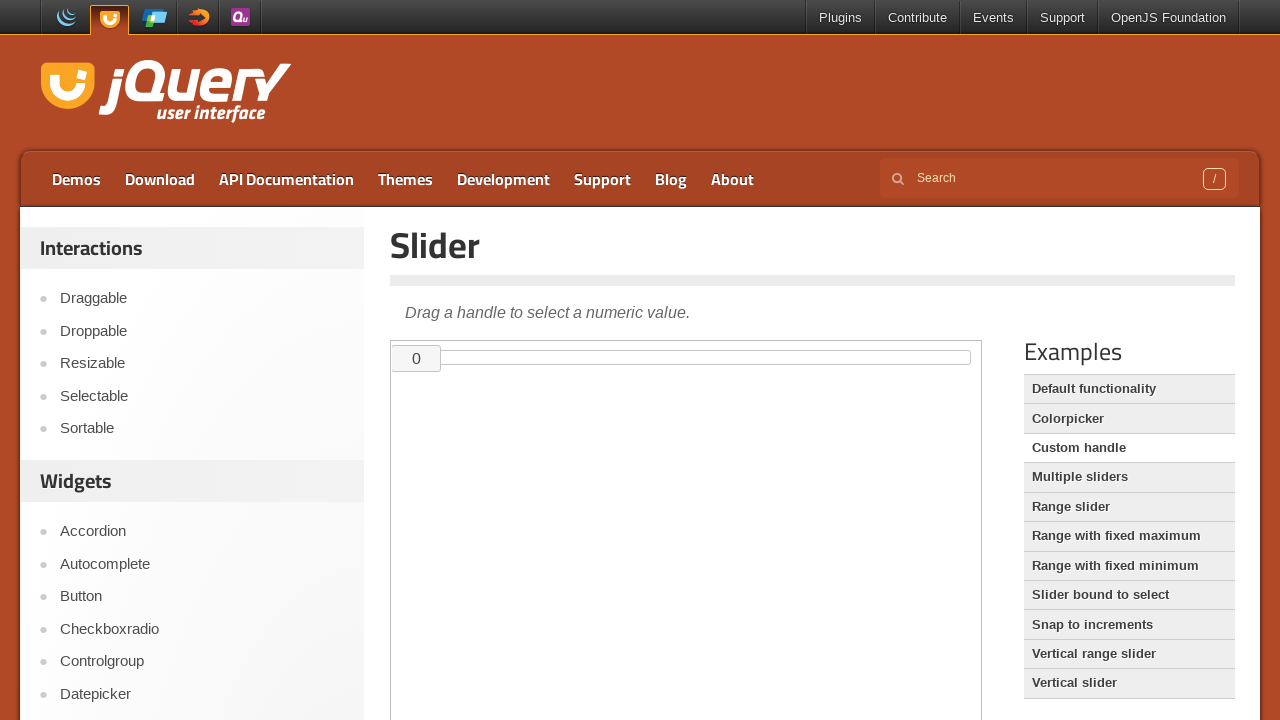

Located the demo iframe
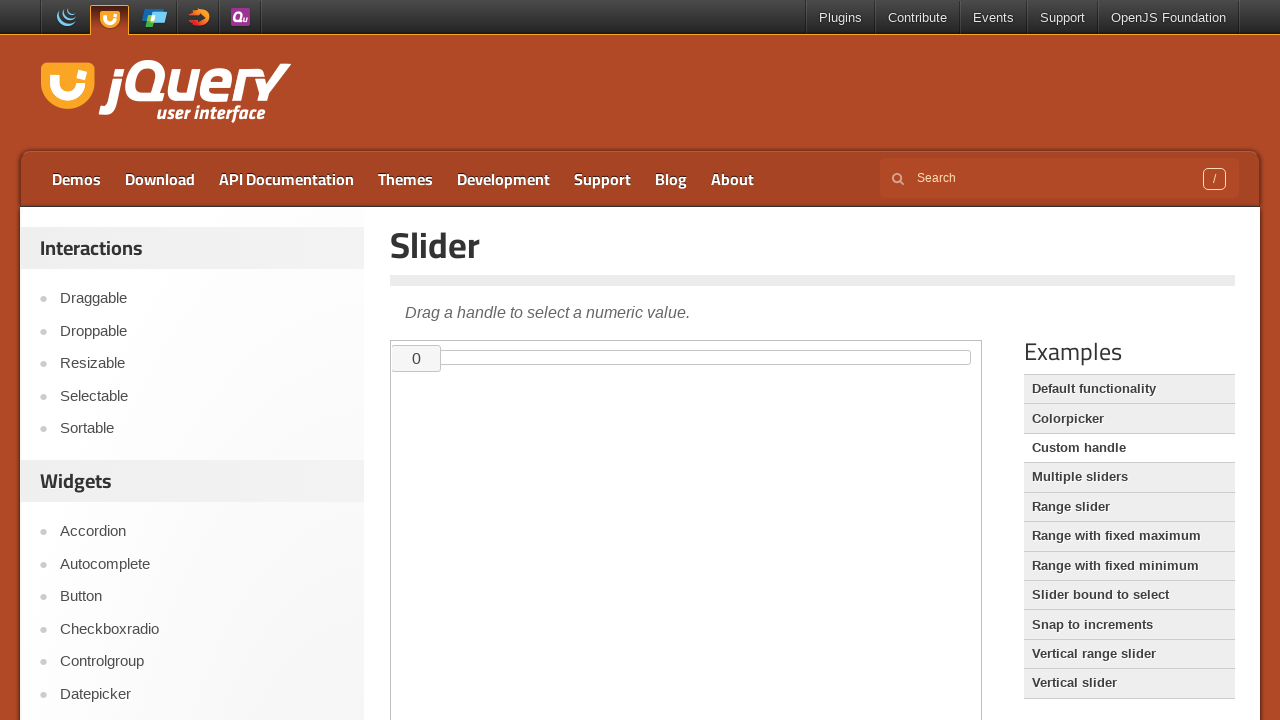

Located the jQuery slider custom handle
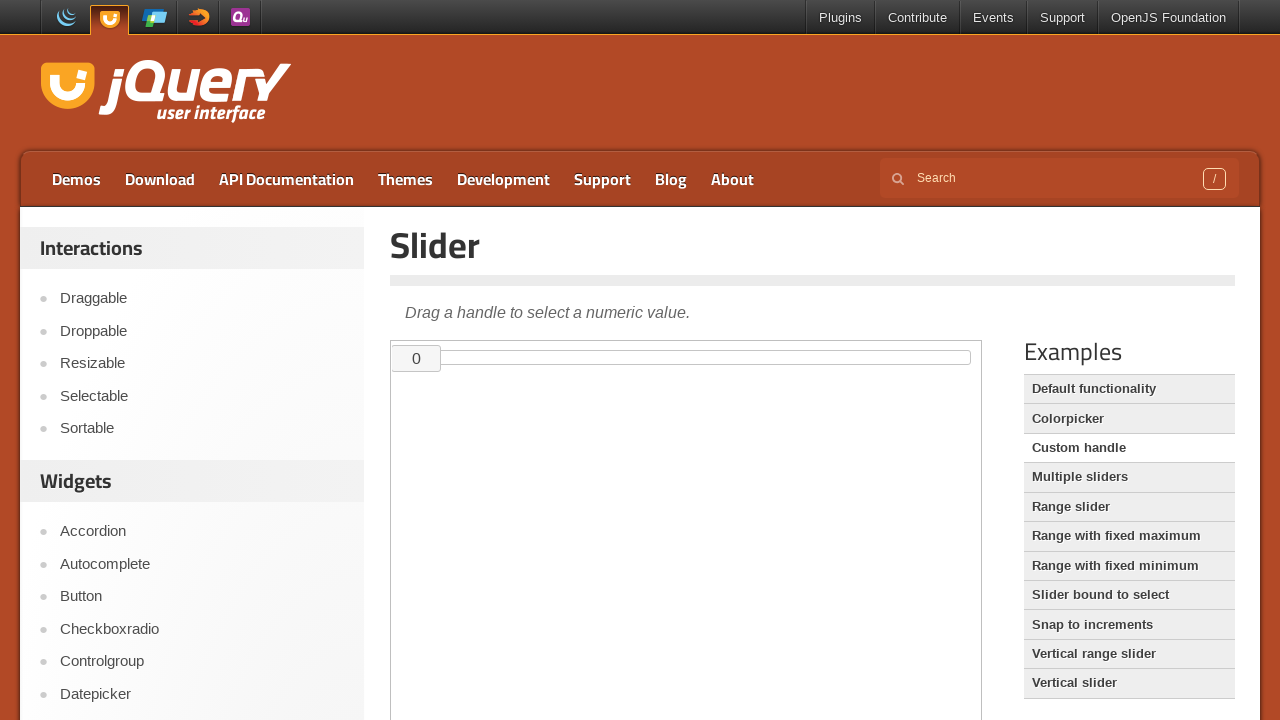

Read slider current value: 0
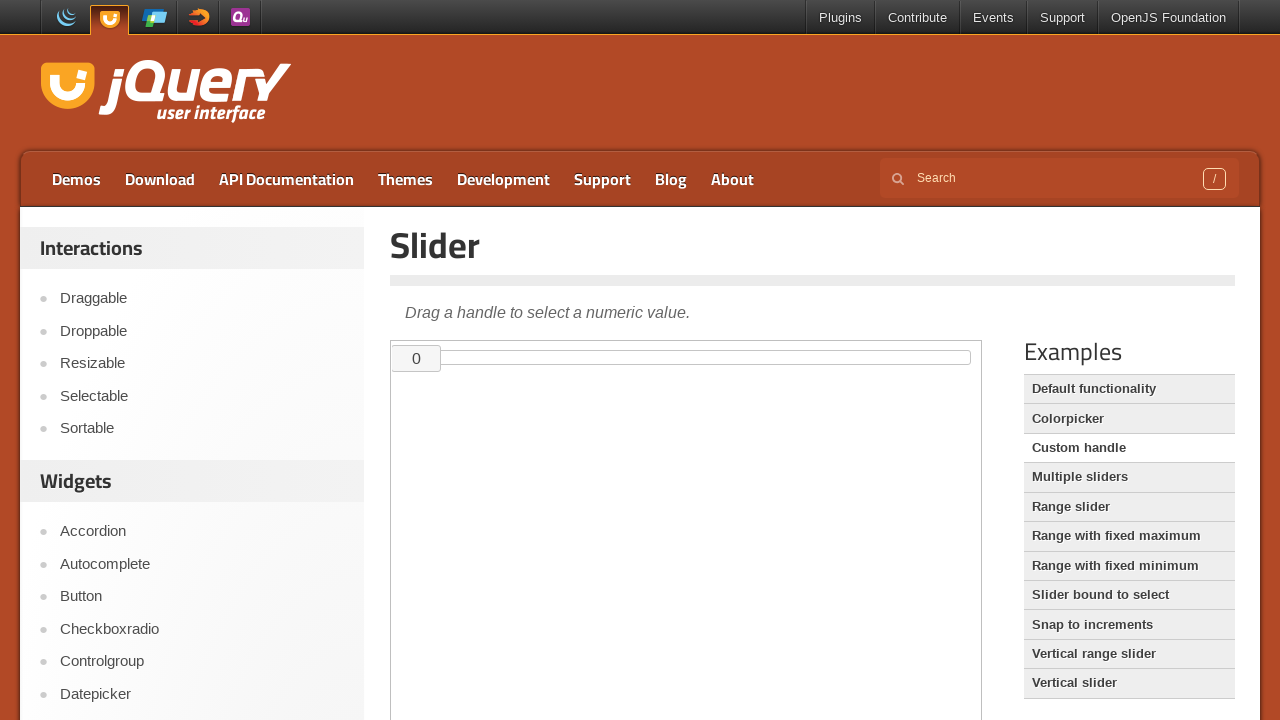

Pressed ArrowUp to move slider towards target value 50 on .demo-frame >> internal:control=enter-frame >> #custom-handle
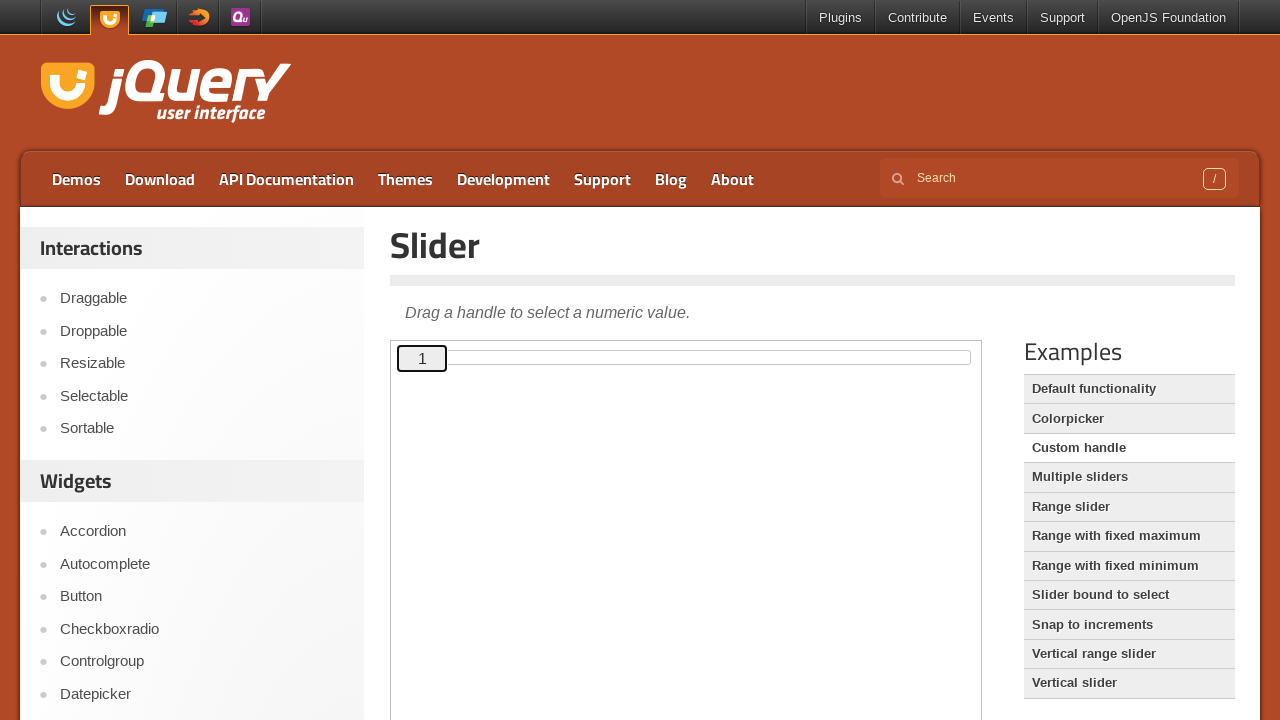

Waited 125ms for slider animation
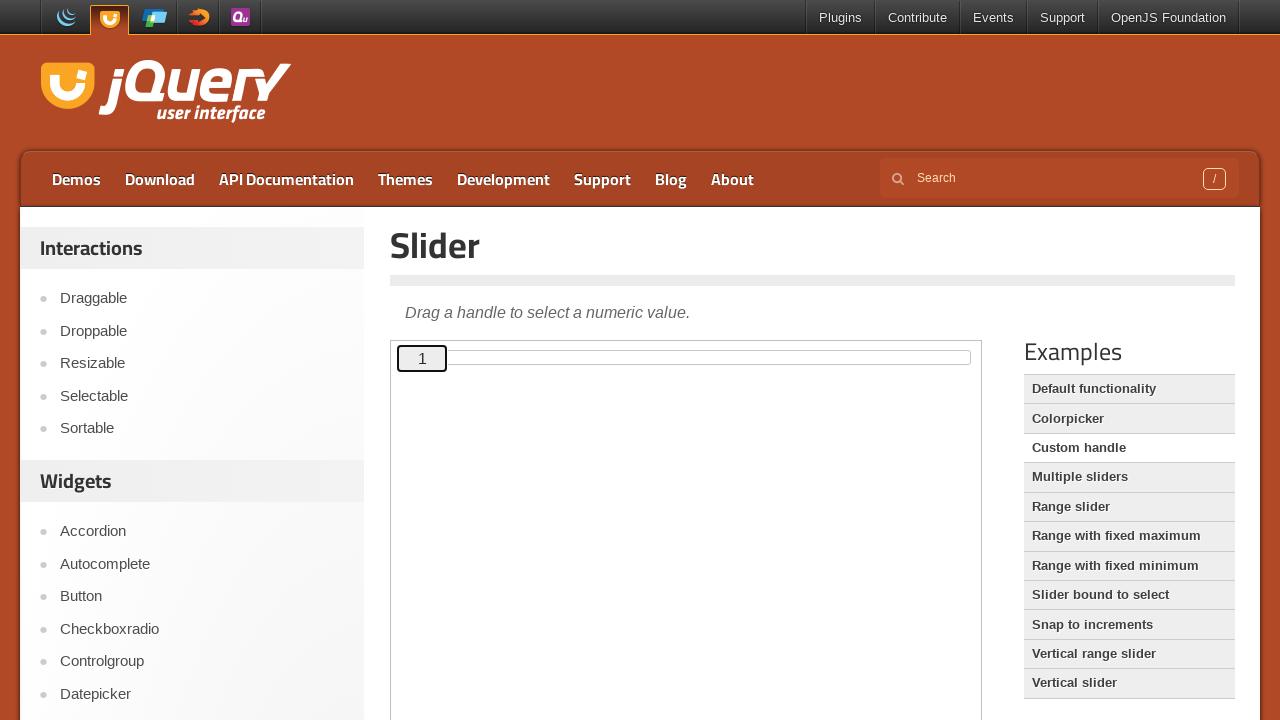

Pressed ArrowUp to move slider towards target value 50 on .demo-frame >> internal:control=enter-frame >> #custom-handle
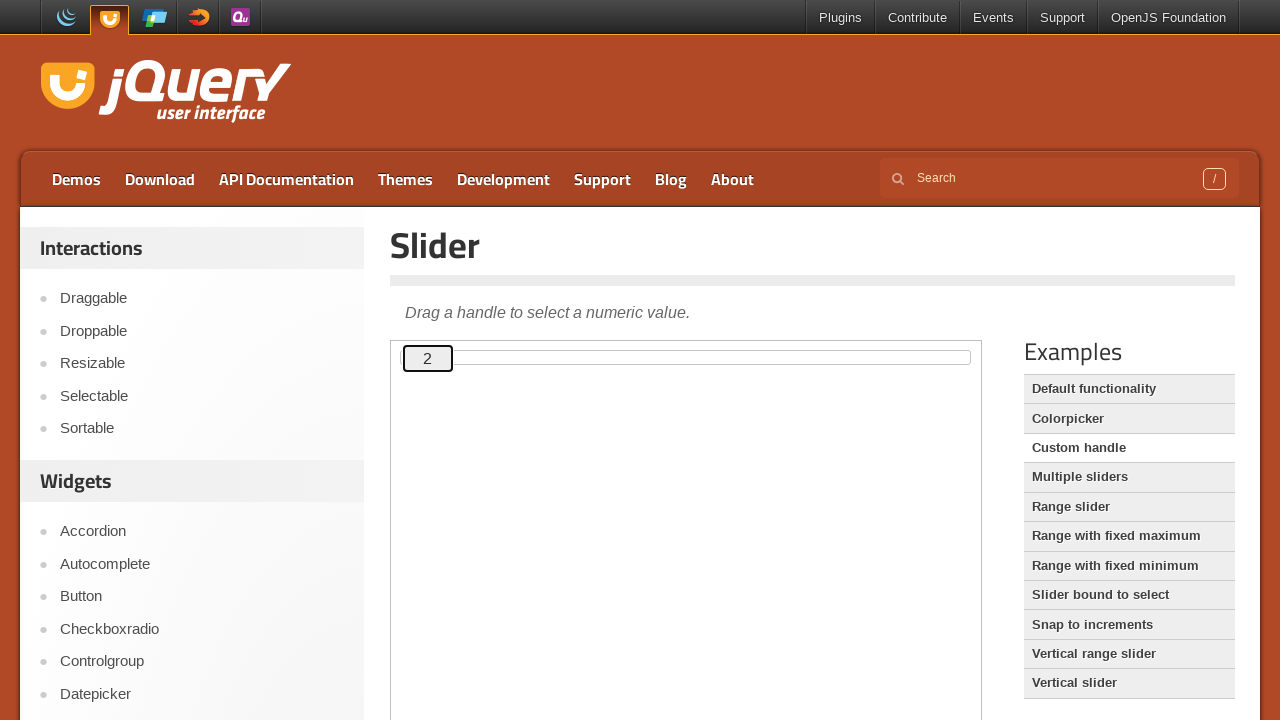

Waited 125ms for slider animation
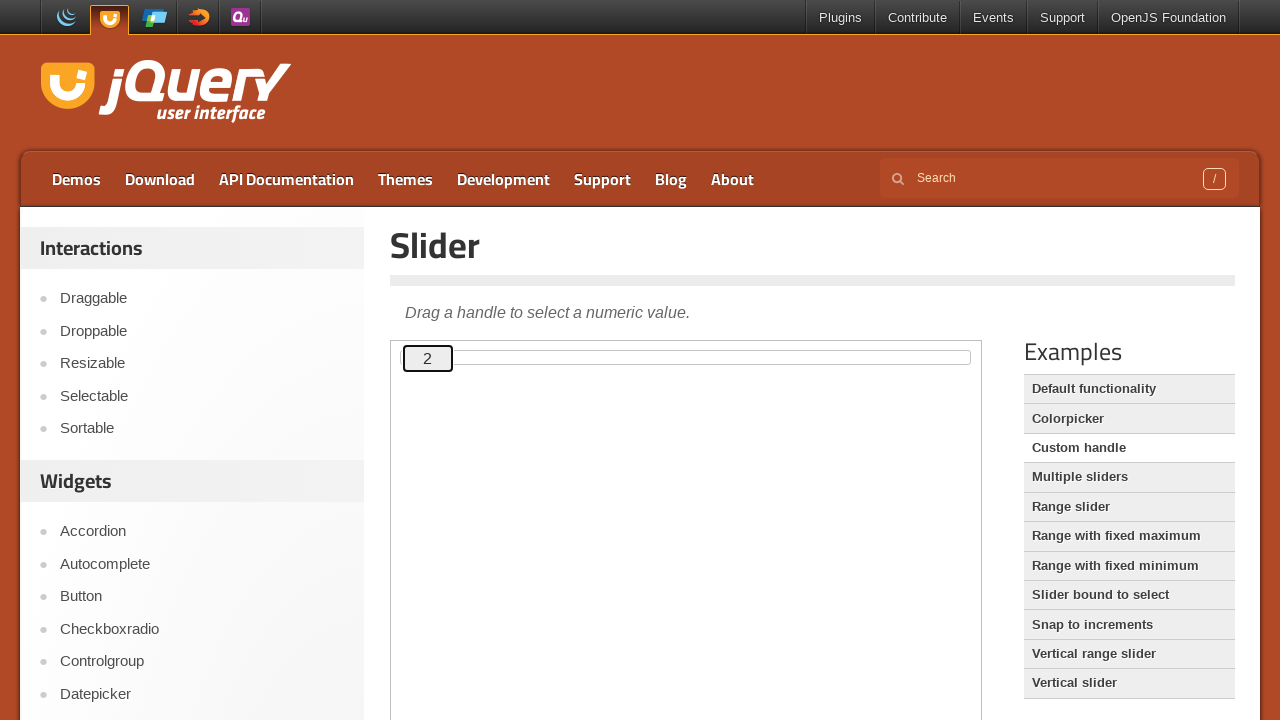

Pressed ArrowUp to move slider towards target value 50 on .demo-frame >> internal:control=enter-frame >> #custom-handle
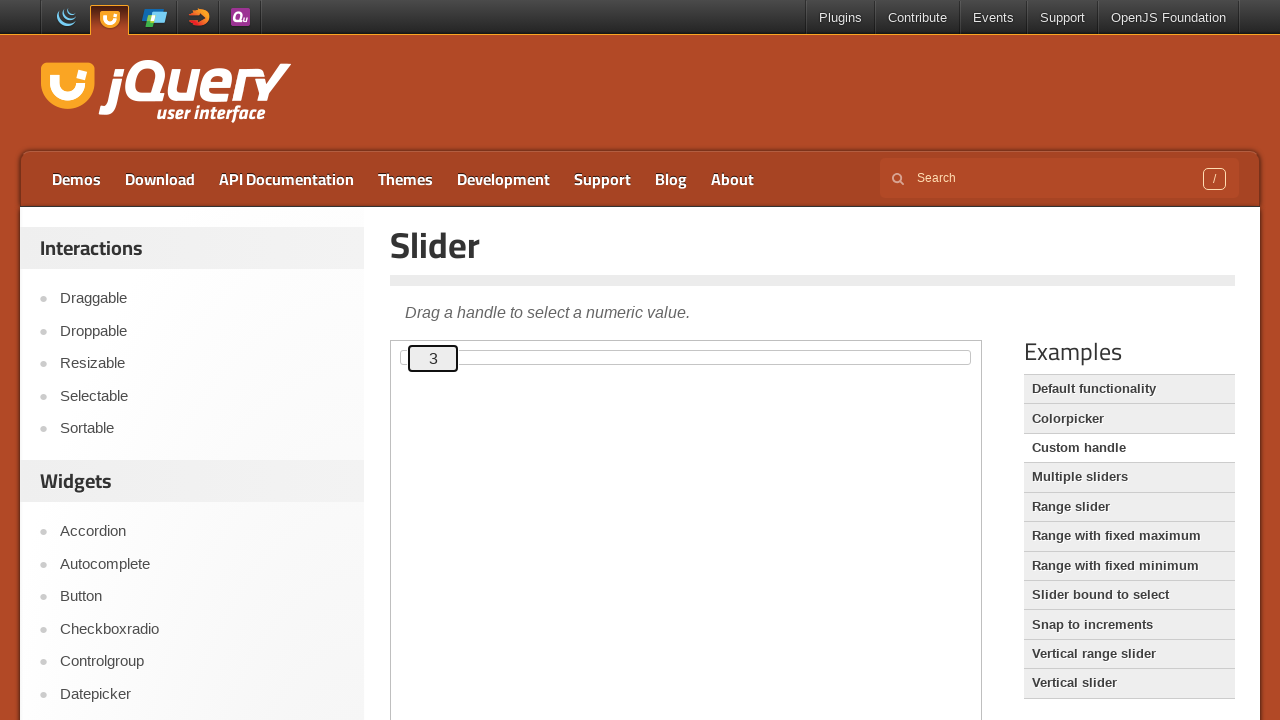

Waited 125ms for slider animation
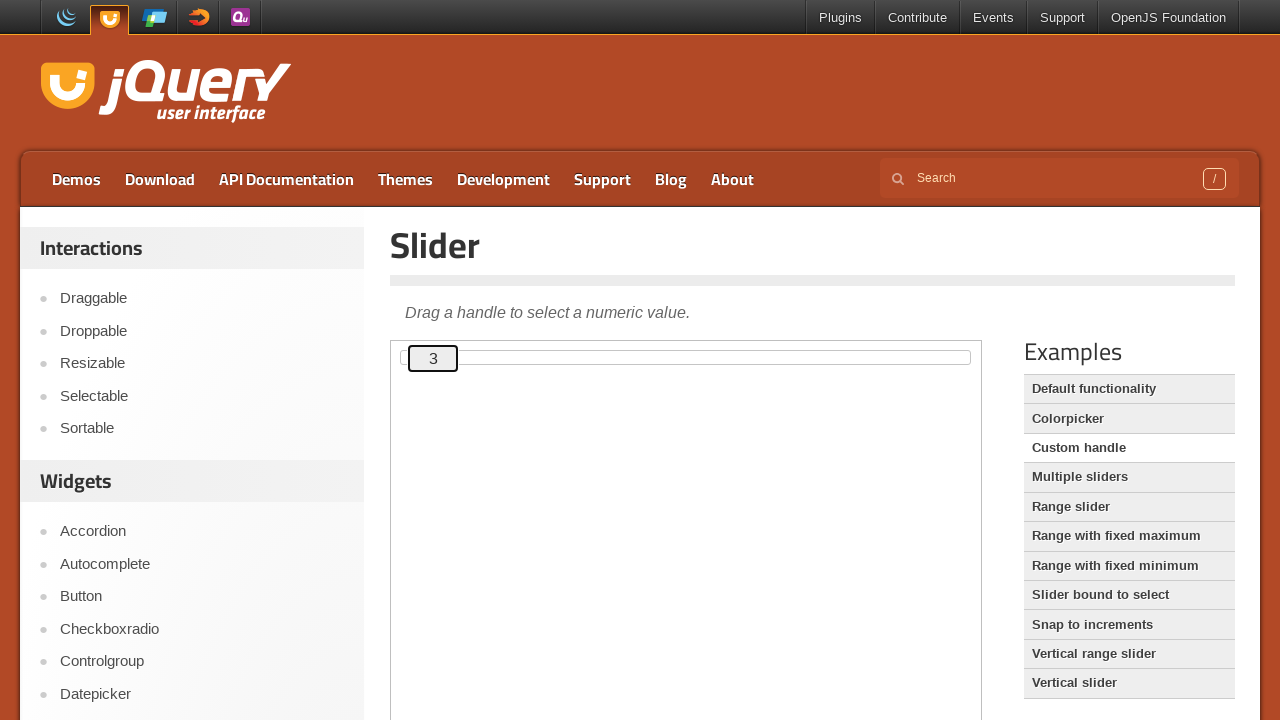

Pressed ArrowUp to move slider towards target value 50 on .demo-frame >> internal:control=enter-frame >> #custom-handle
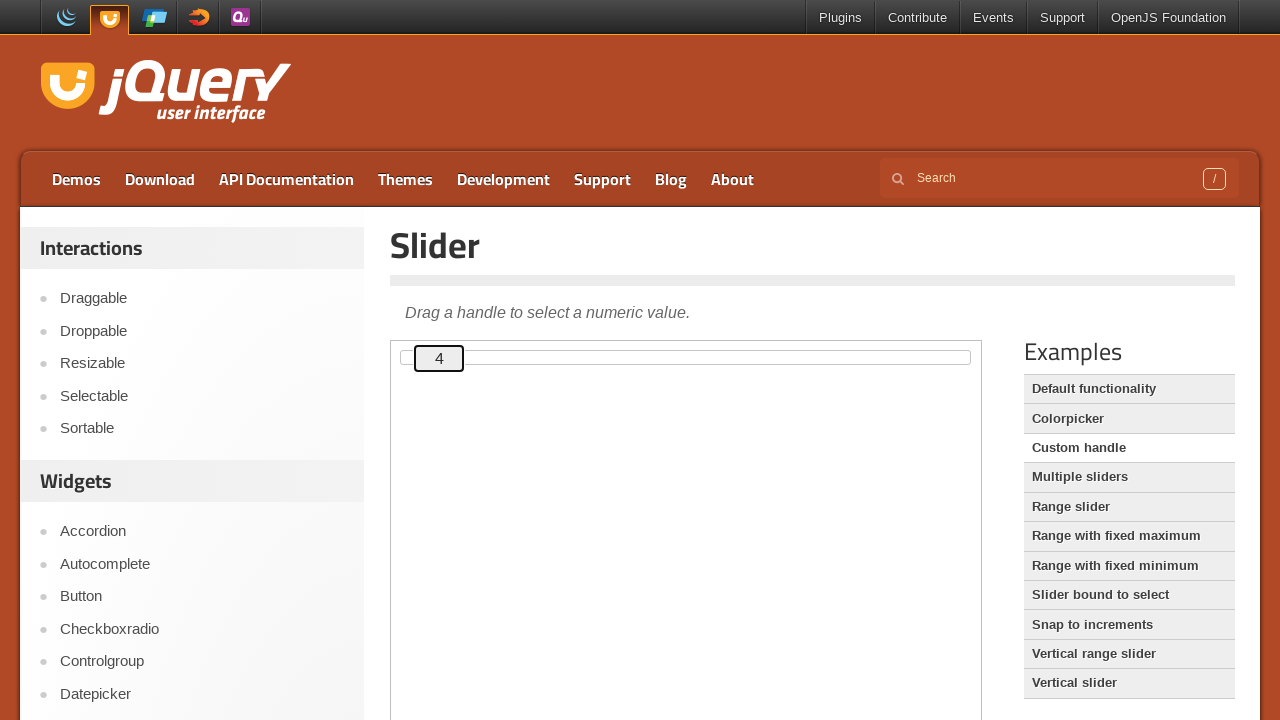

Waited 125ms for slider animation
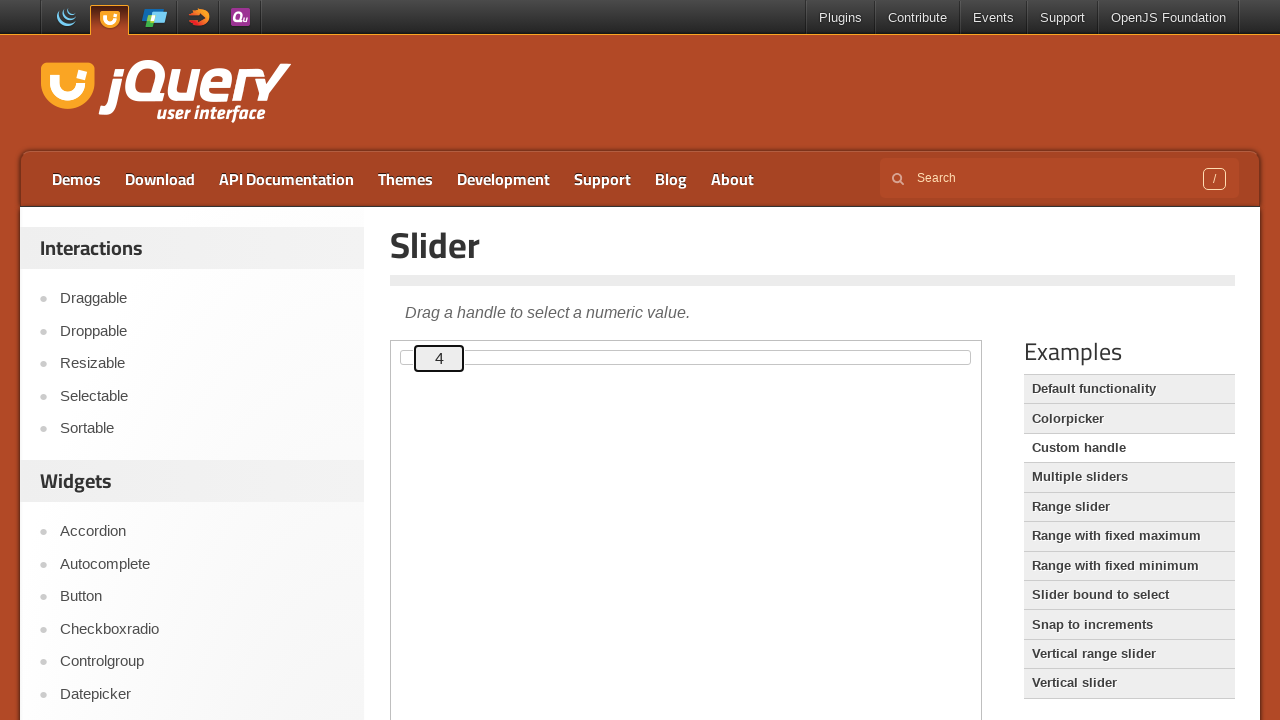

Pressed ArrowUp to move slider towards target value 50 on .demo-frame >> internal:control=enter-frame >> #custom-handle
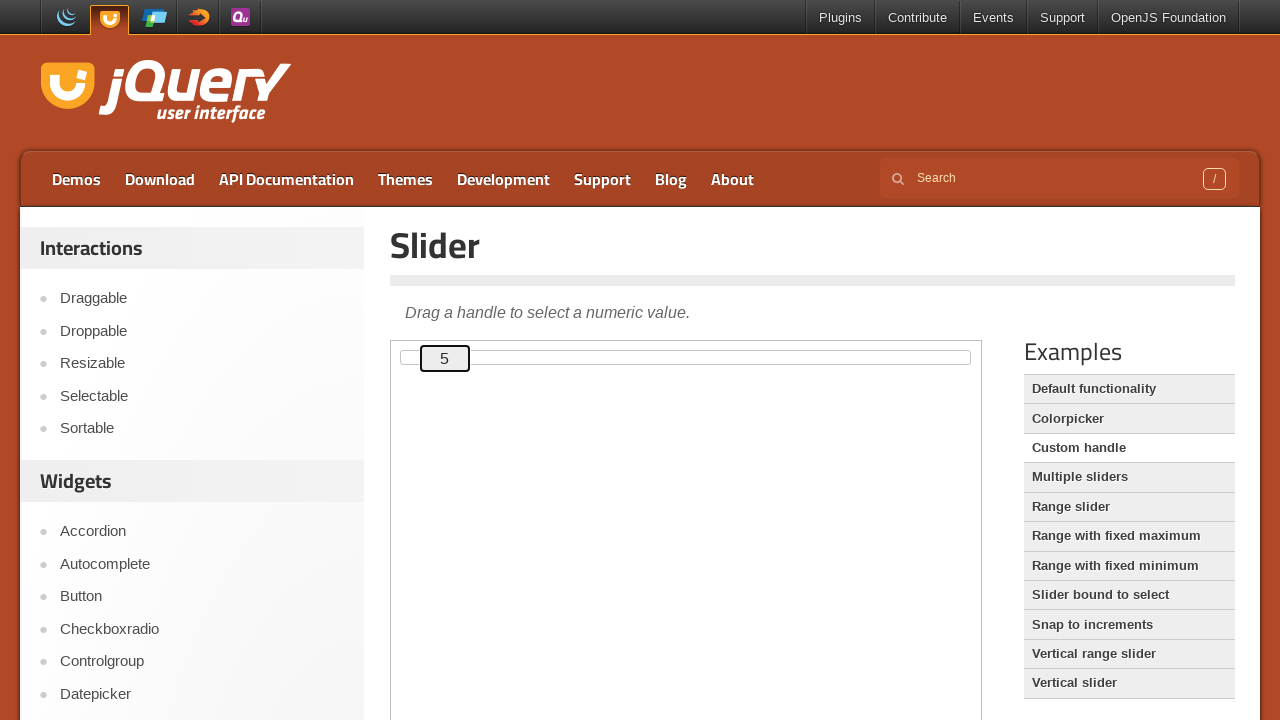

Waited 125ms for slider animation
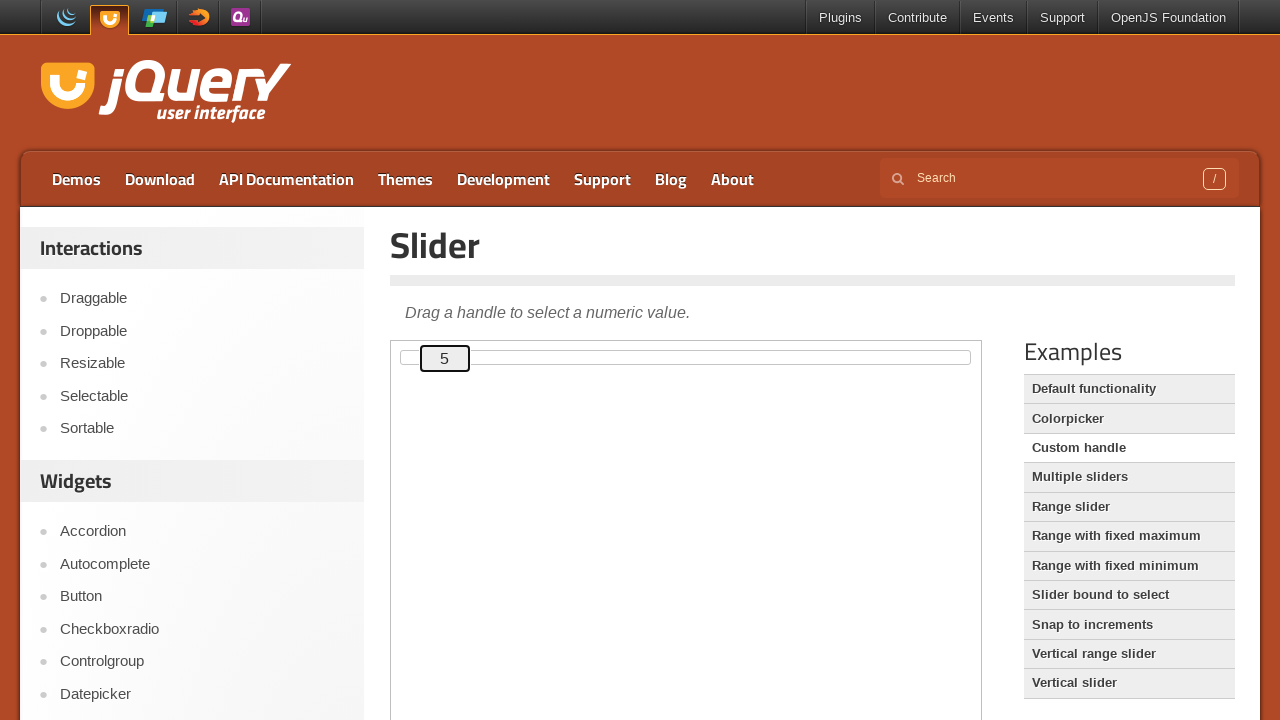

Pressed ArrowUp to move slider towards target value 50 on .demo-frame >> internal:control=enter-frame >> #custom-handle
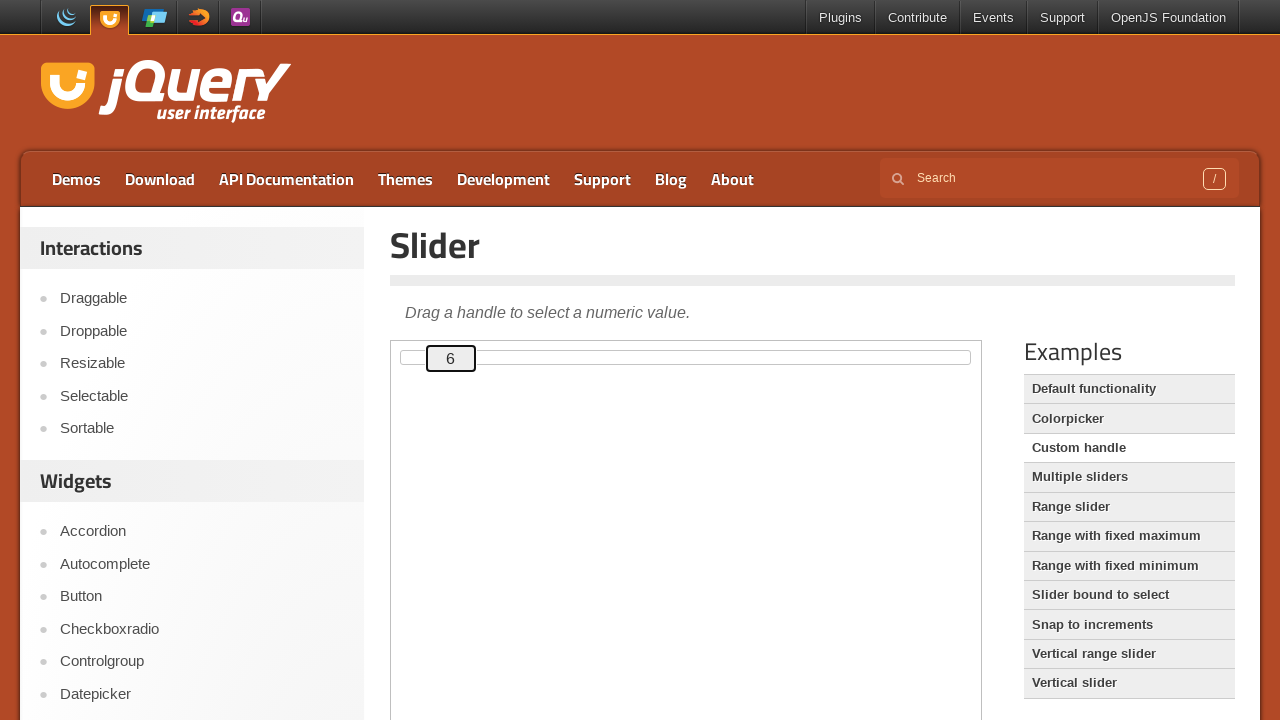

Waited 125ms for slider animation
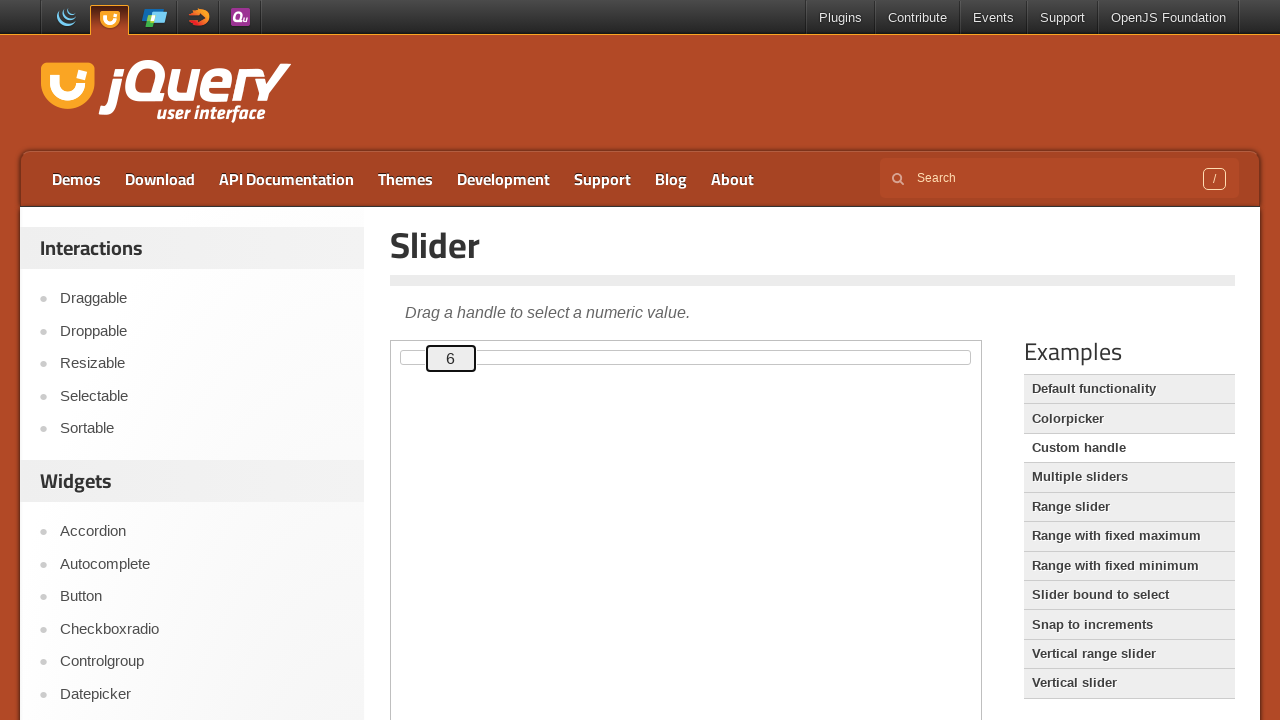

Pressed ArrowUp to move slider towards target value 50 on .demo-frame >> internal:control=enter-frame >> #custom-handle
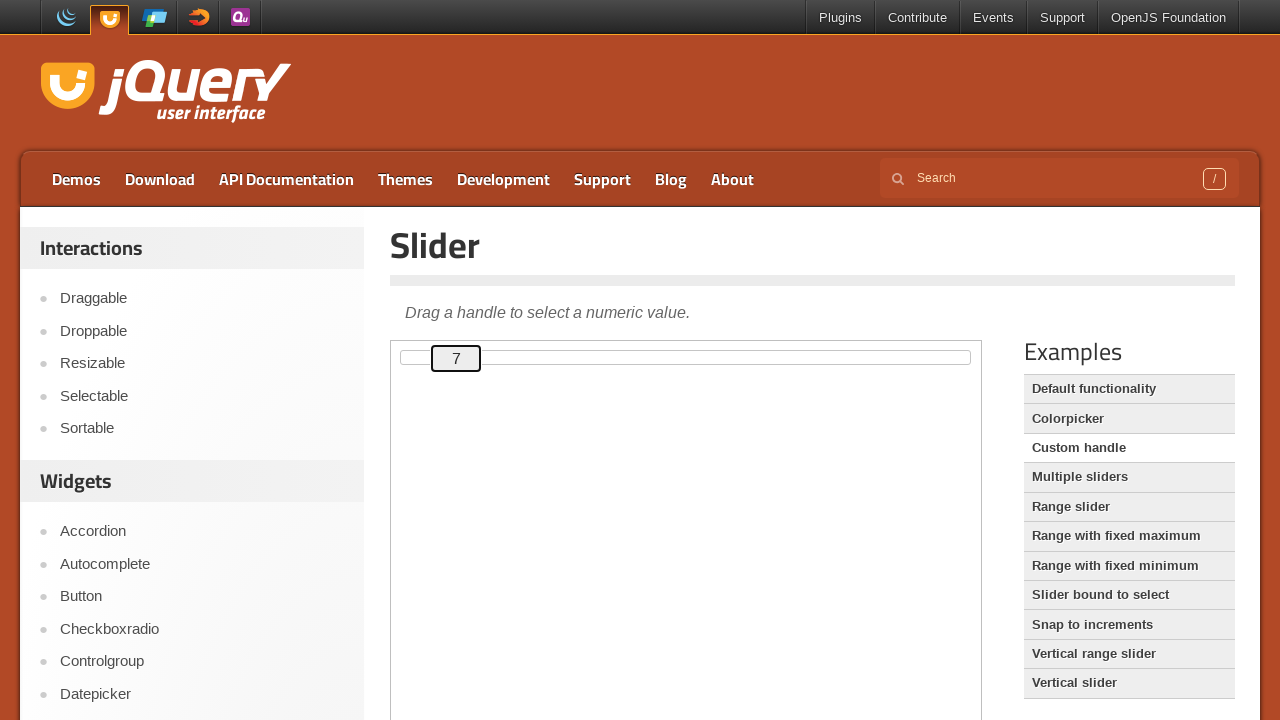

Waited 125ms for slider animation
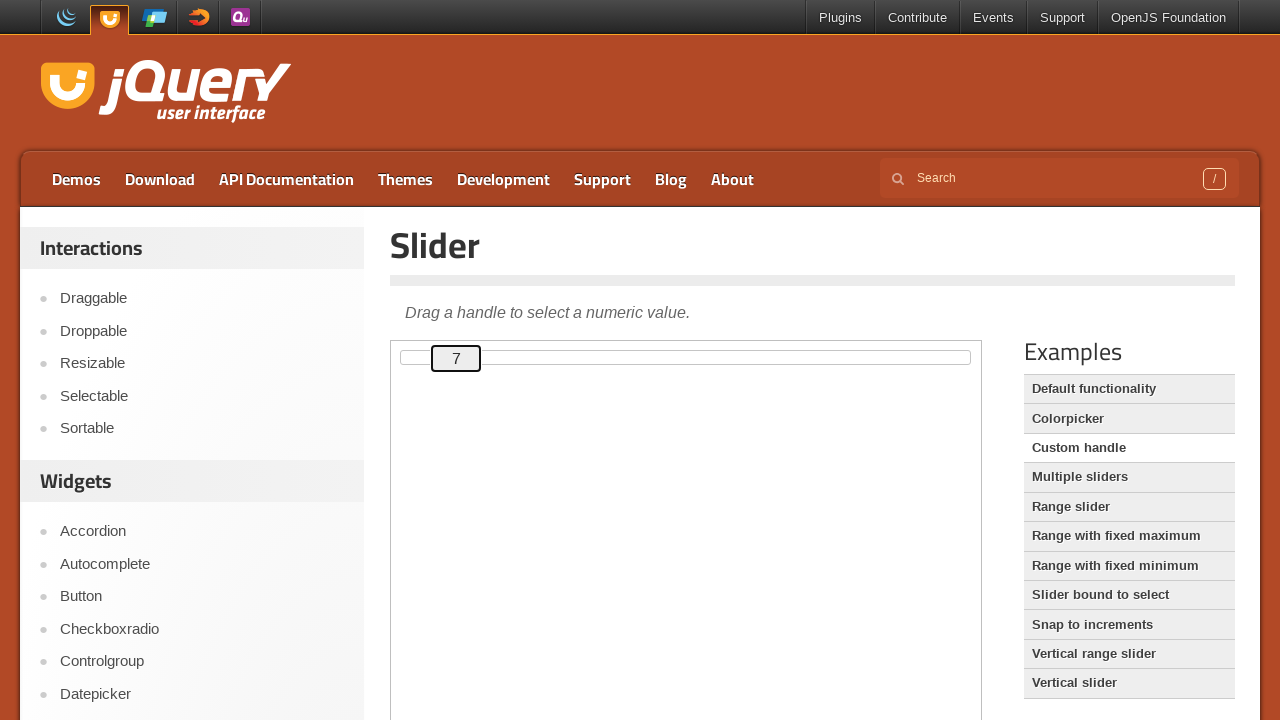

Pressed ArrowUp to move slider towards target value 50 on .demo-frame >> internal:control=enter-frame >> #custom-handle
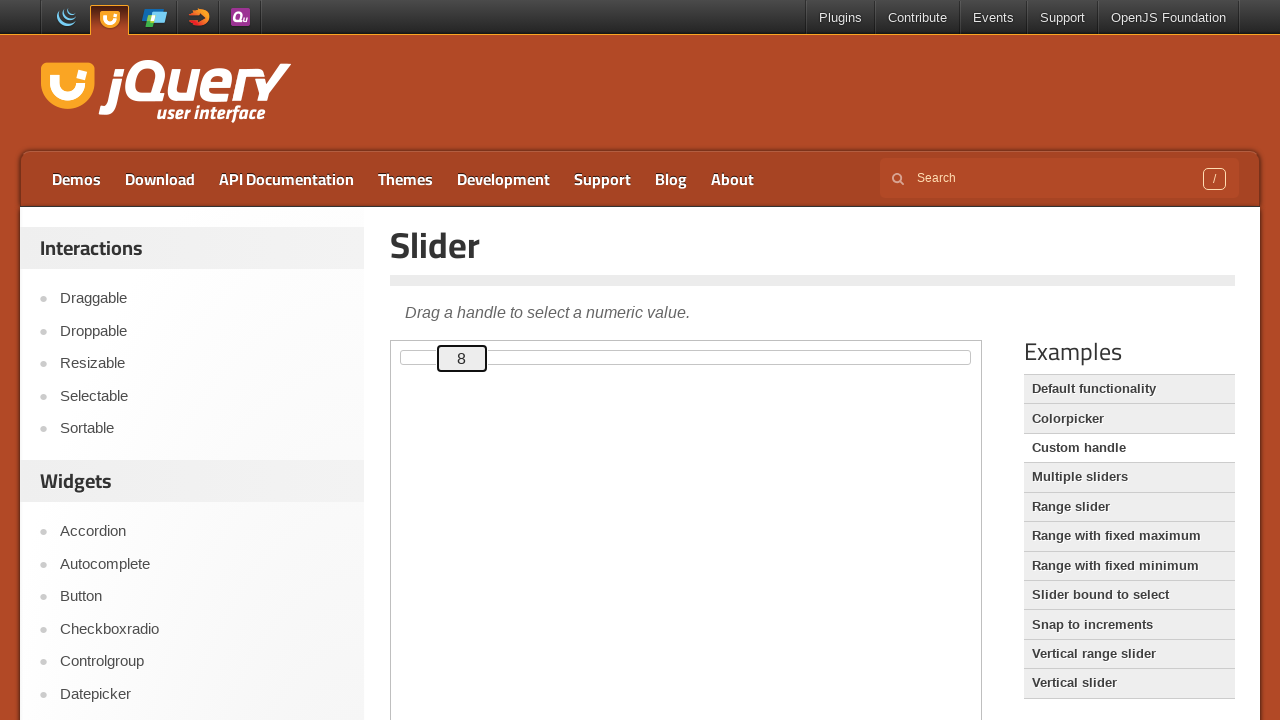

Waited 125ms for slider animation
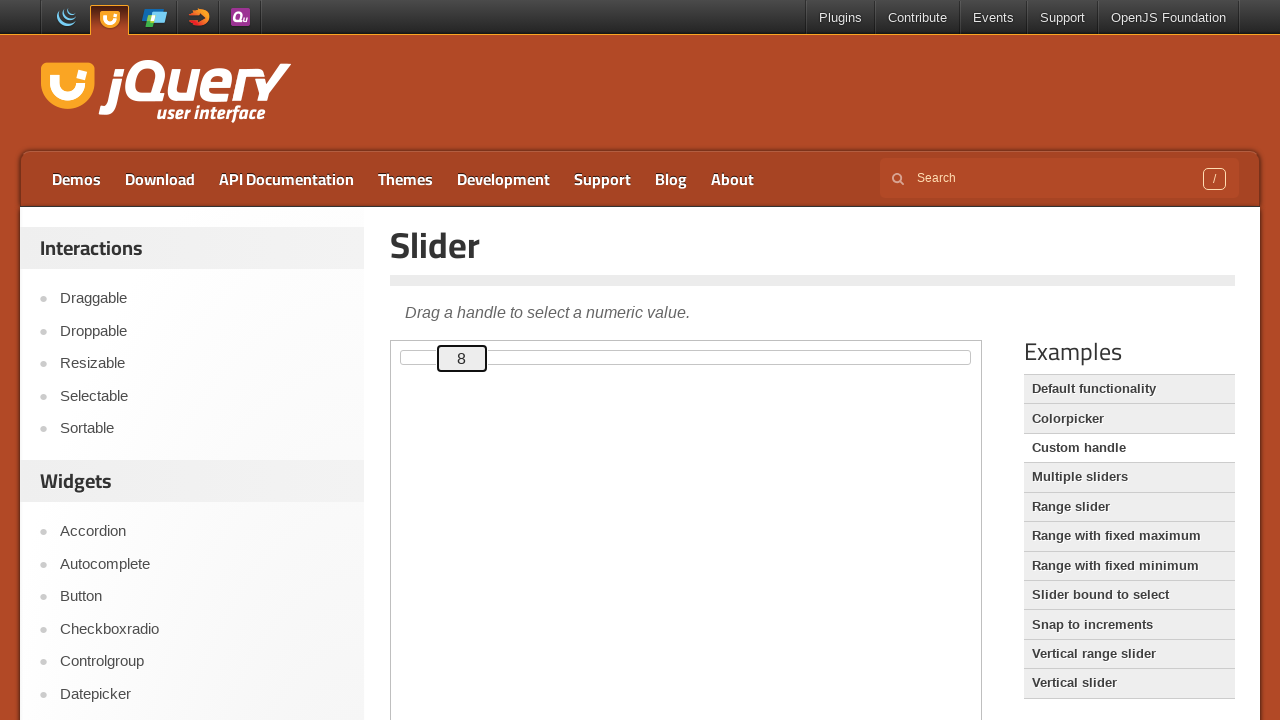

Pressed ArrowUp to move slider towards target value 50 on .demo-frame >> internal:control=enter-frame >> #custom-handle
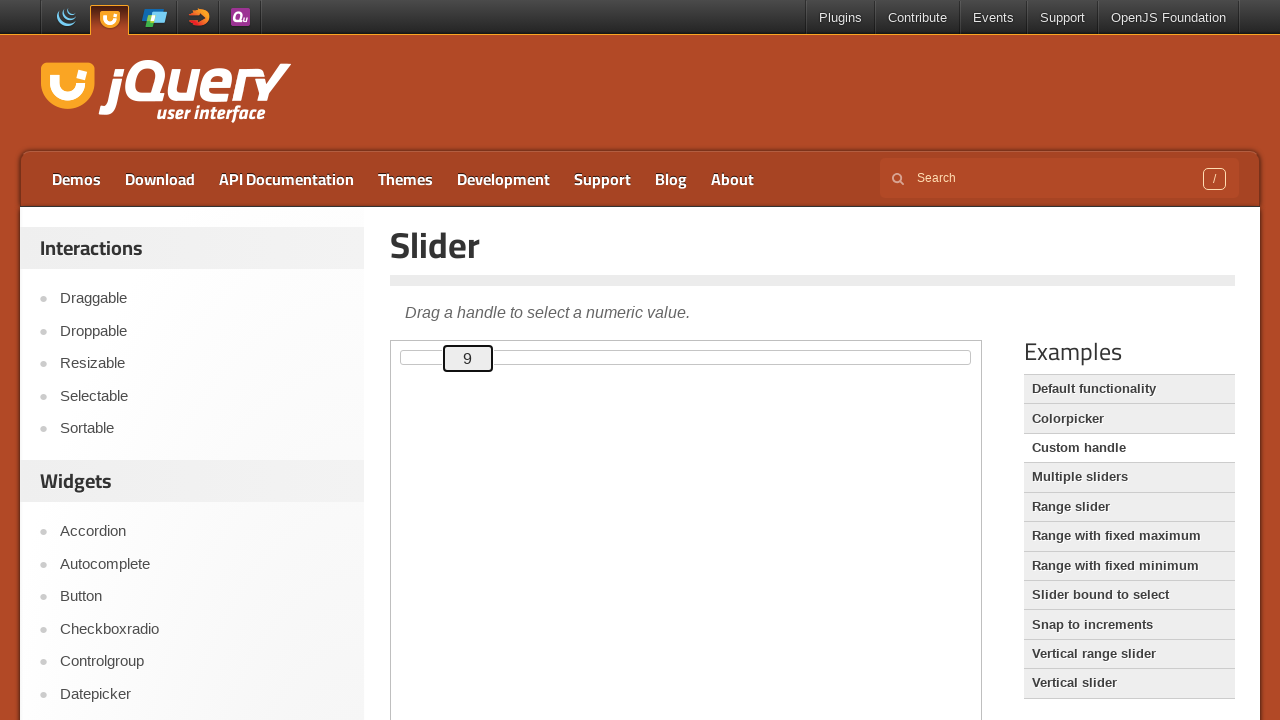

Waited 125ms for slider animation
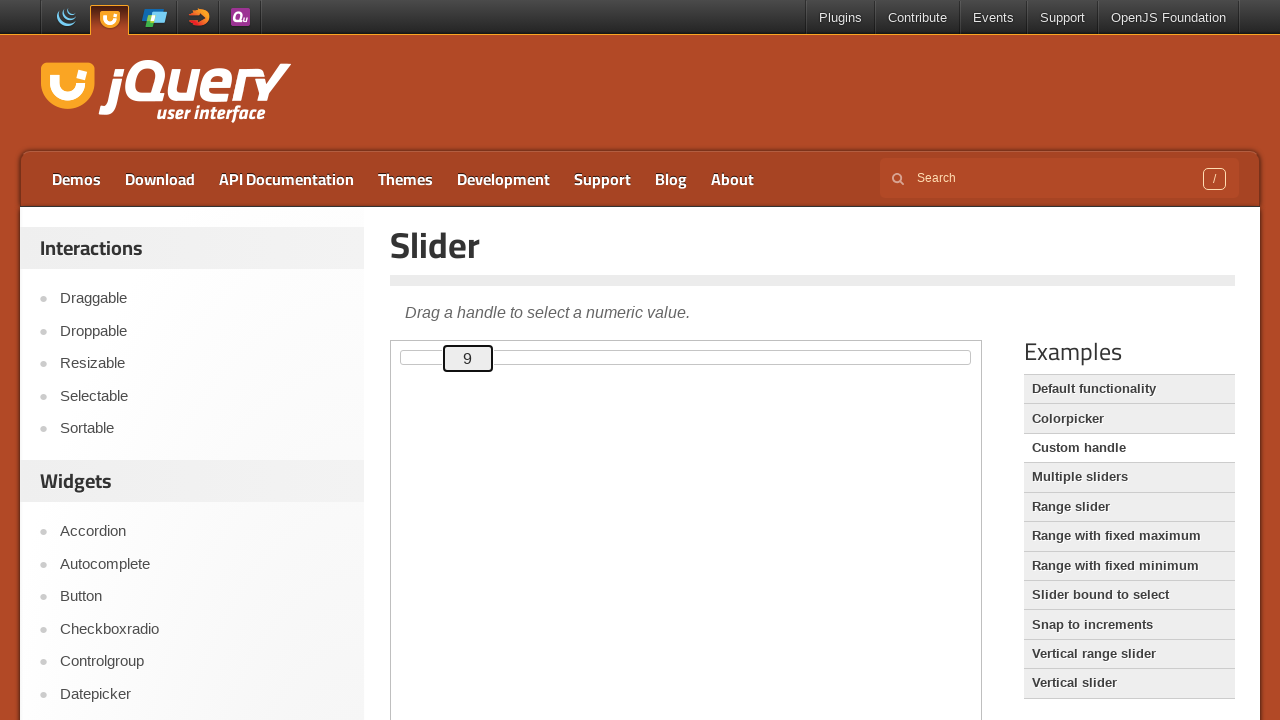

Pressed ArrowUp to move slider towards target value 50 on .demo-frame >> internal:control=enter-frame >> #custom-handle
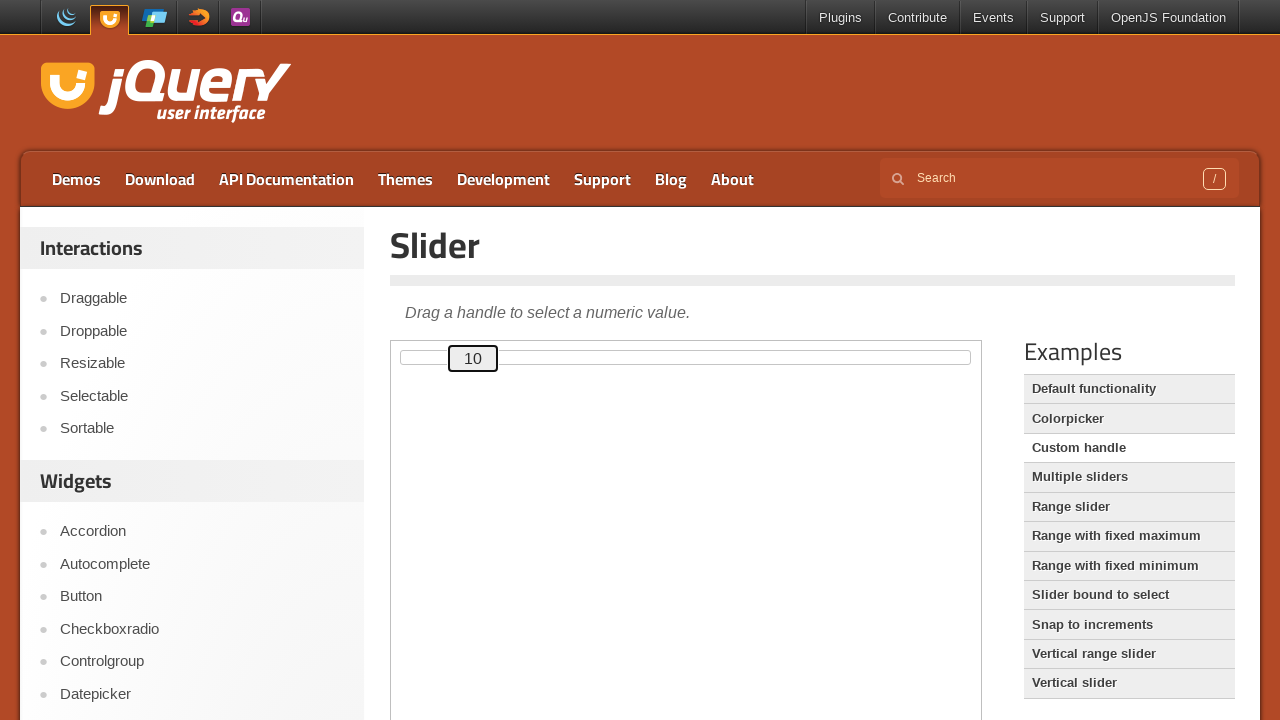

Waited 125ms for slider animation
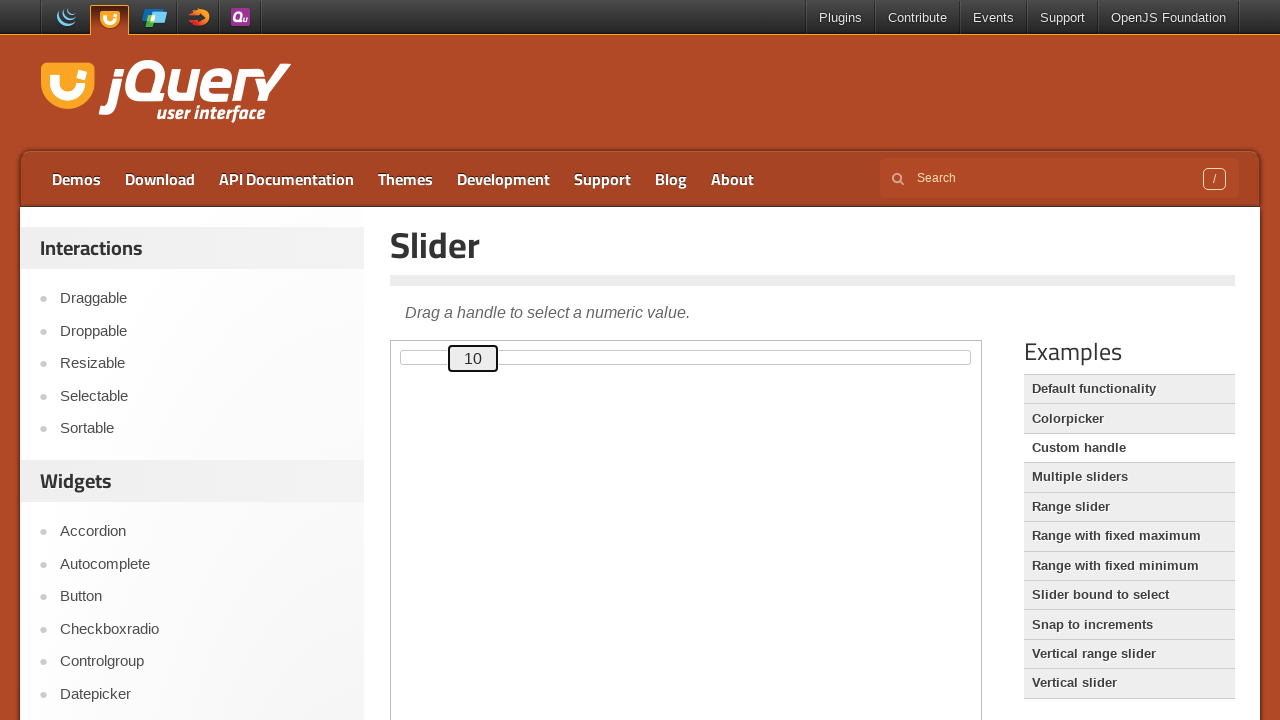

Pressed ArrowUp to move slider towards target value 50 on .demo-frame >> internal:control=enter-frame >> #custom-handle
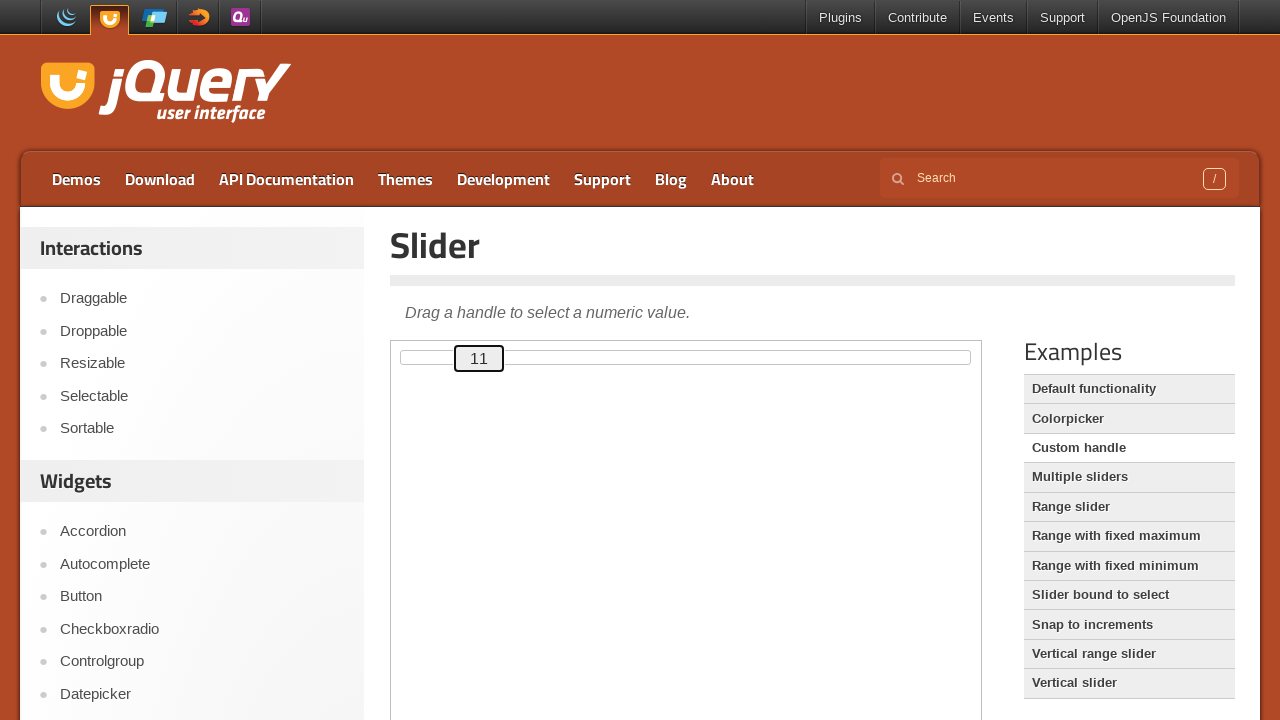

Waited 125ms for slider animation
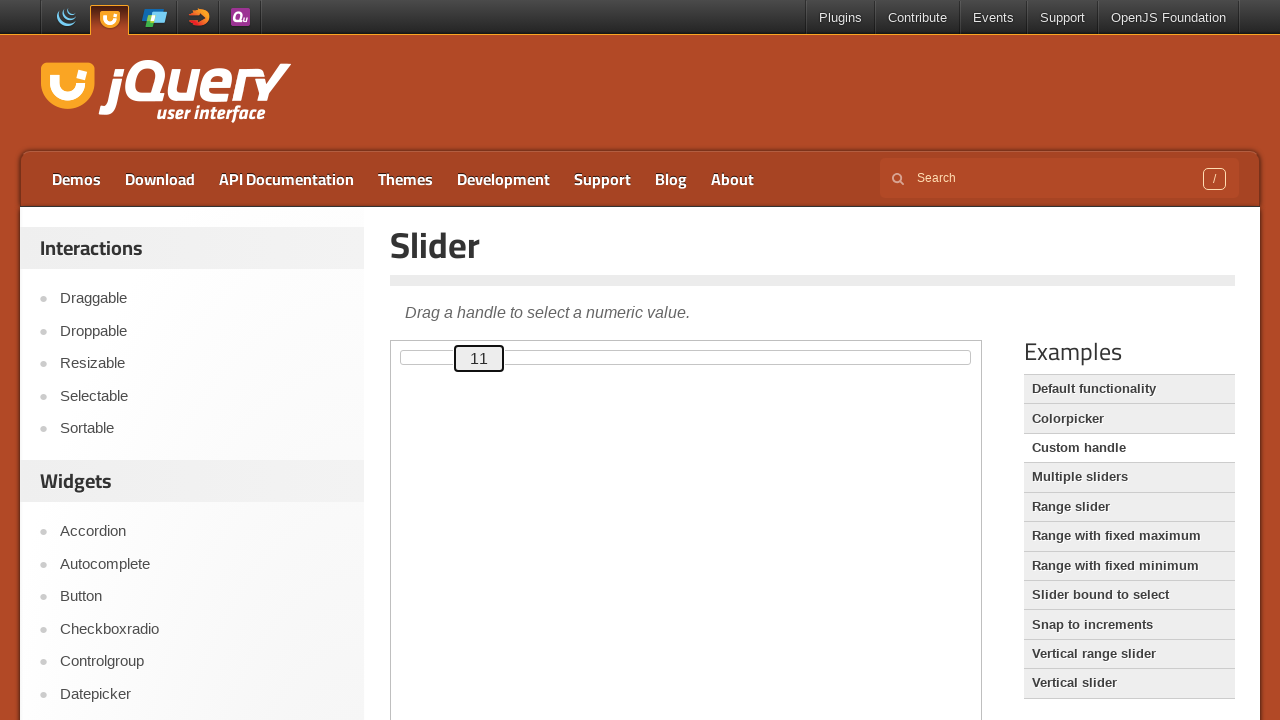

Pressed ArrowUp to move slider towards target value 50 on .demo-frame >> internal:control=enter-frame >> #custom-handle
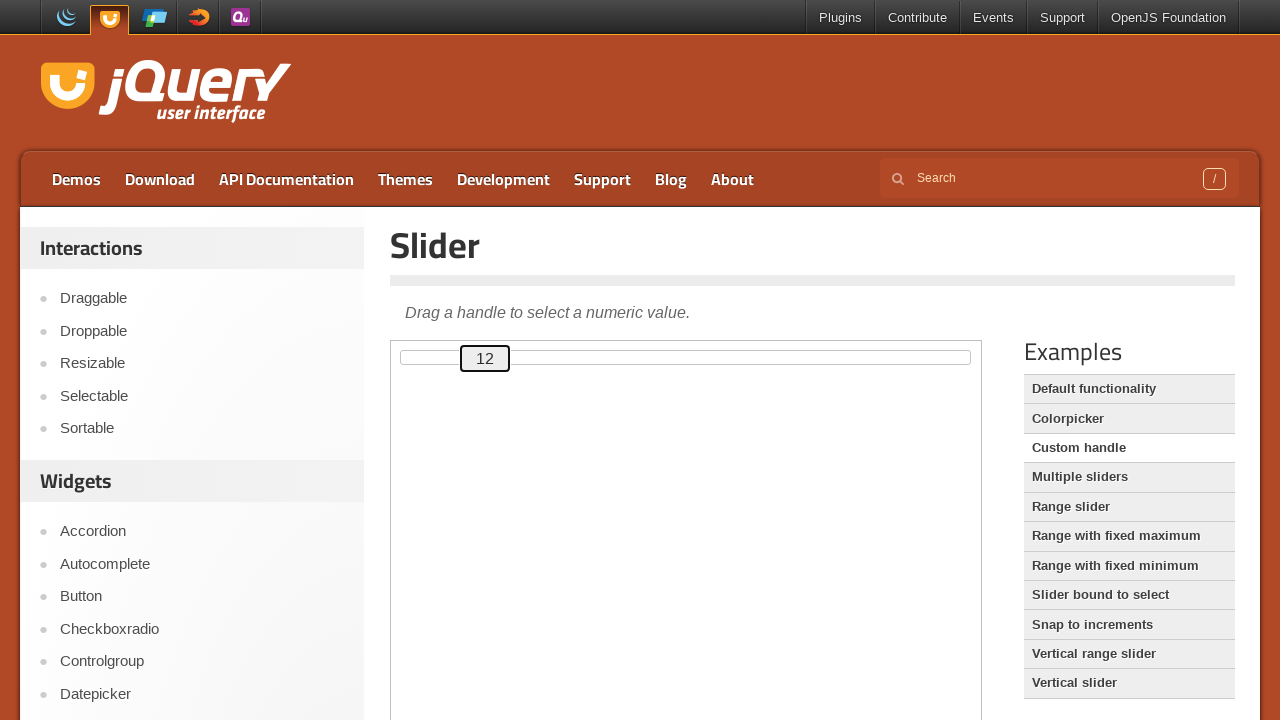

Waited 125ms for slider animation
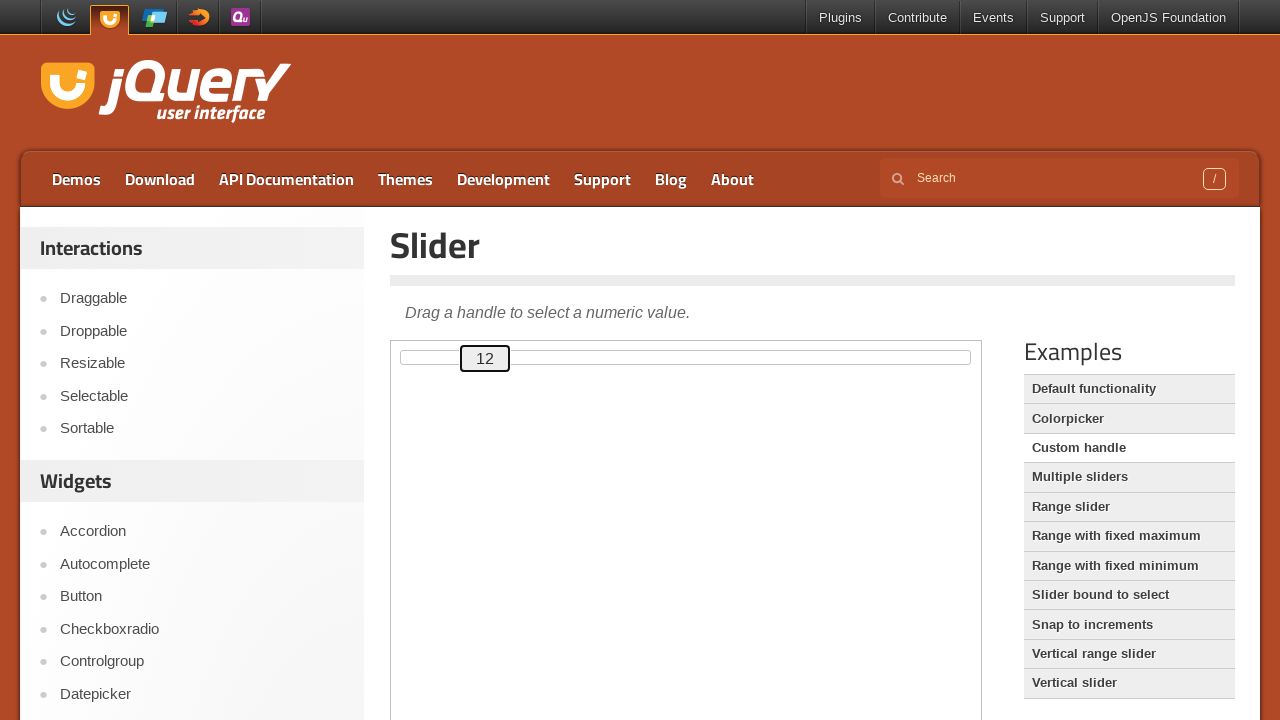

Pressed ArrowUp to move slider towards target value 50 on .demo-frame >> internal:control=enter-frame >> #custom-handle
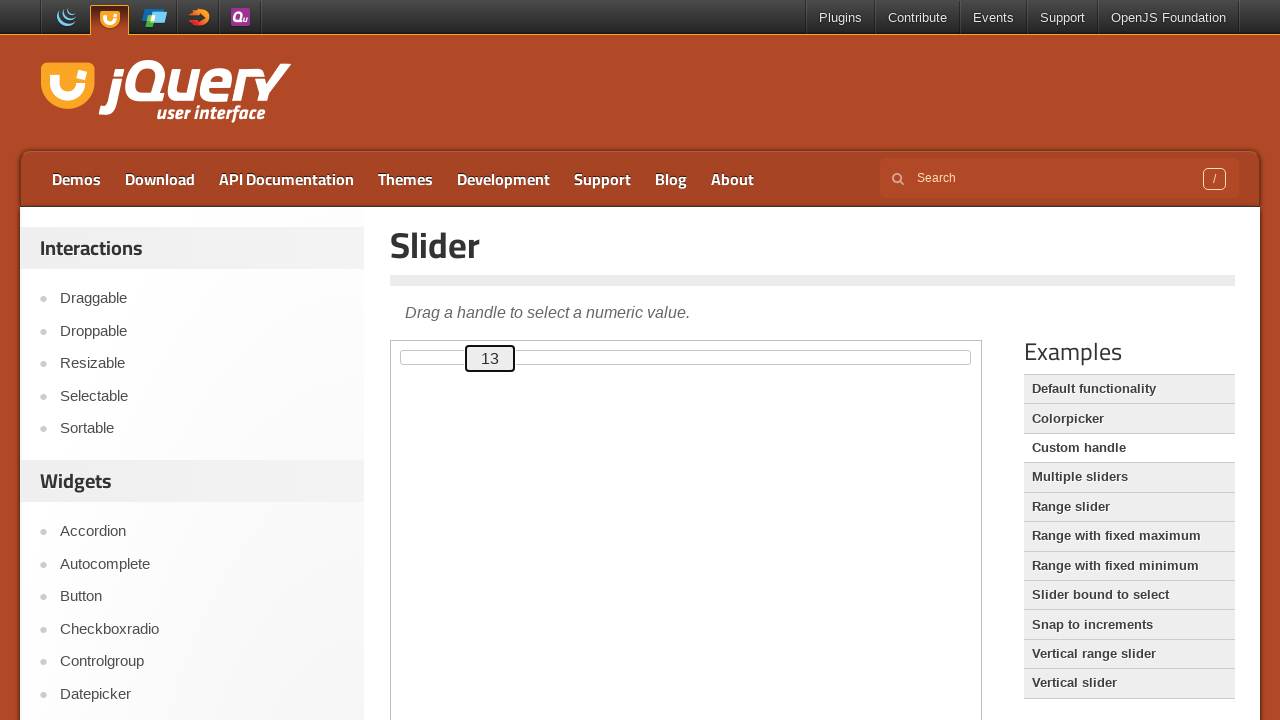

Waited 125ms for slider animation
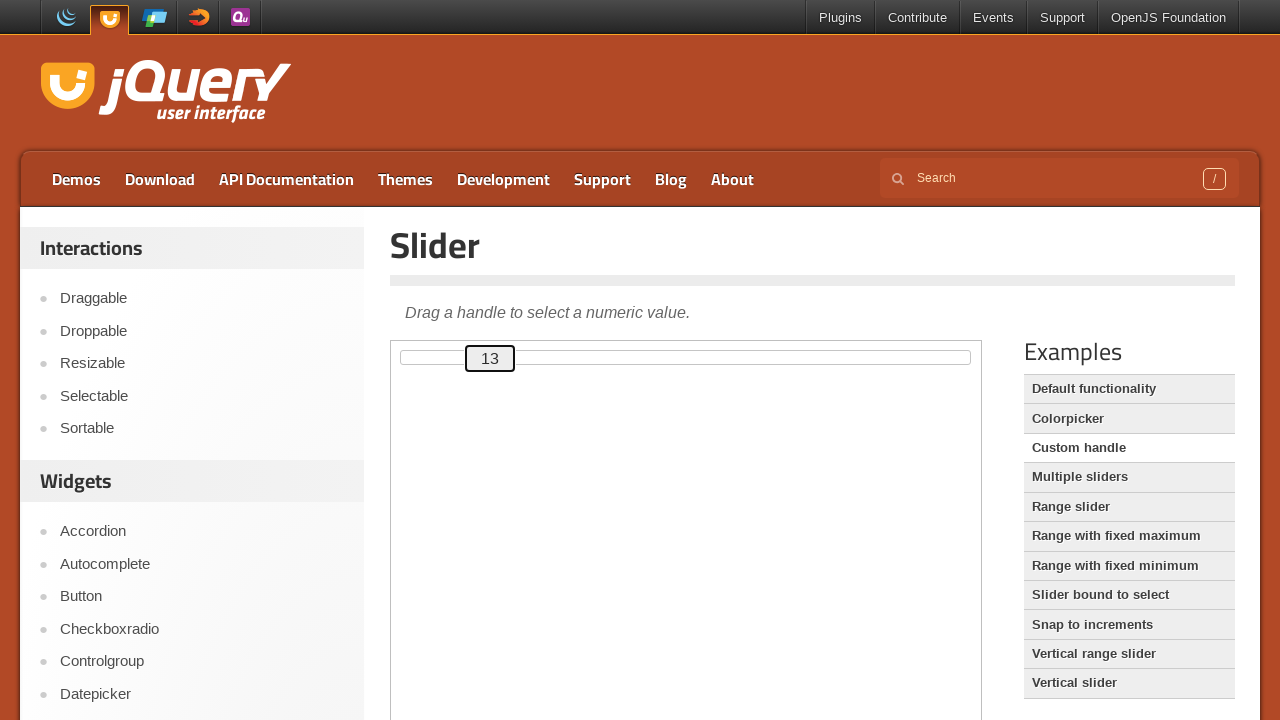

Pressed ArrowUp to move slider towards target value 50 on .demo-frame >> internal:control=enter-frame >> #custom-handle
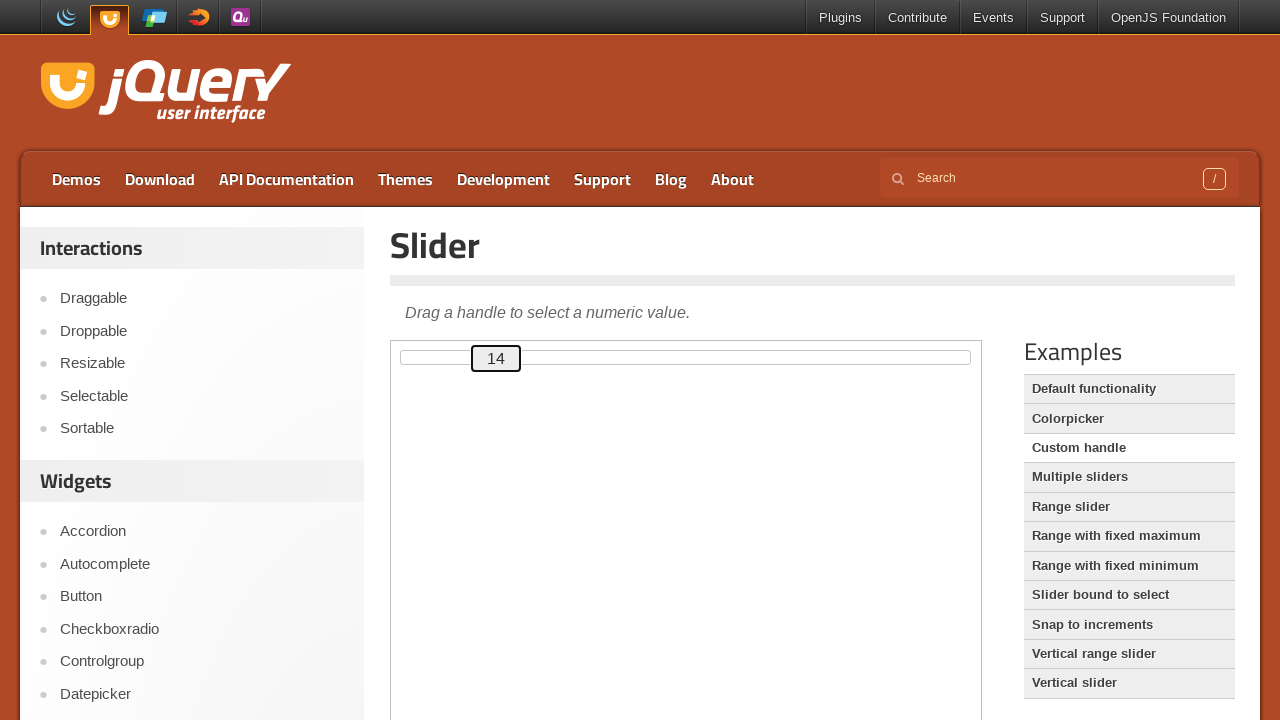

Waited 125ms for slider animation
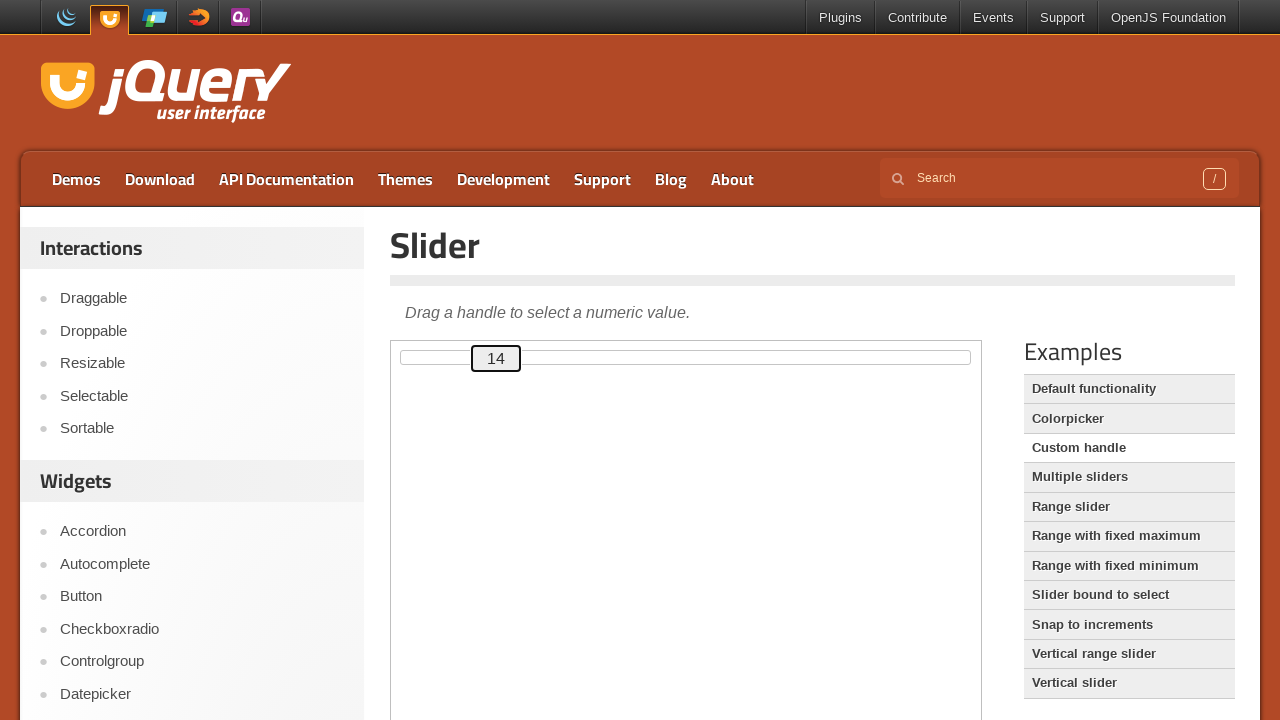

Pressed ArrowUp to move slider towards target value 50 on .demo-frame >> internal:control=enter-frame >> #custom-handle
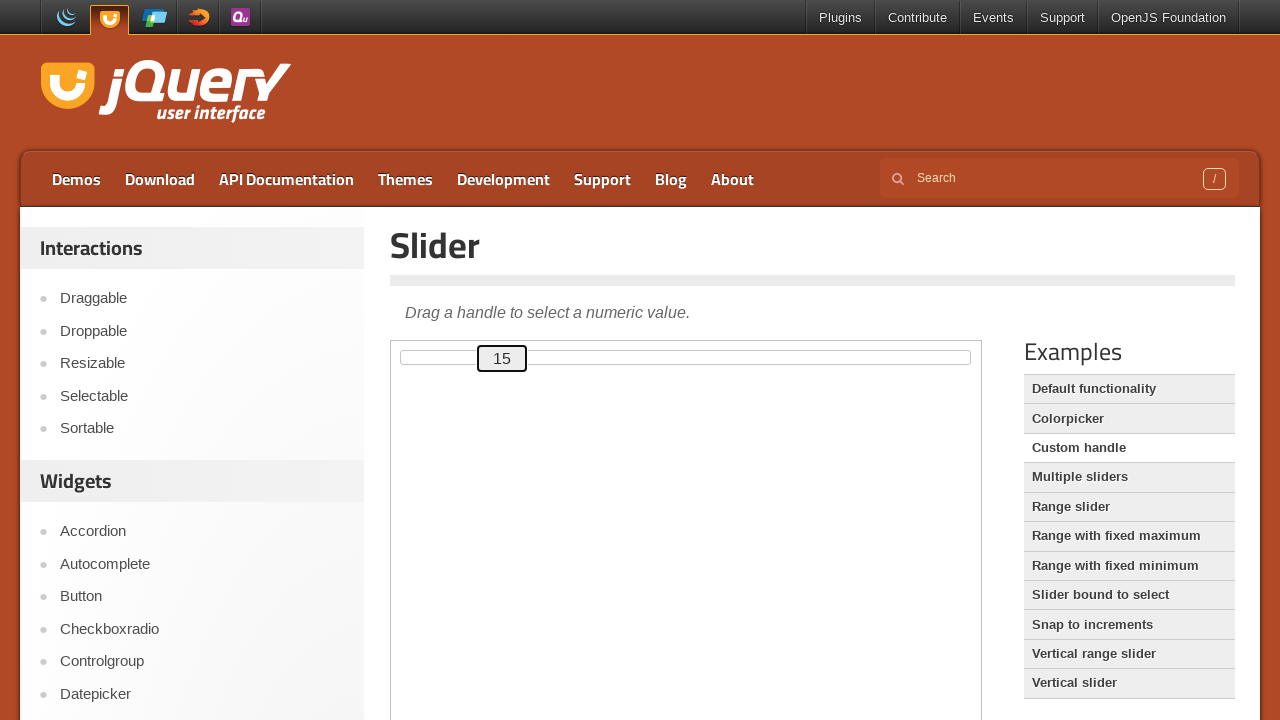

Waited 125ms for slider animation
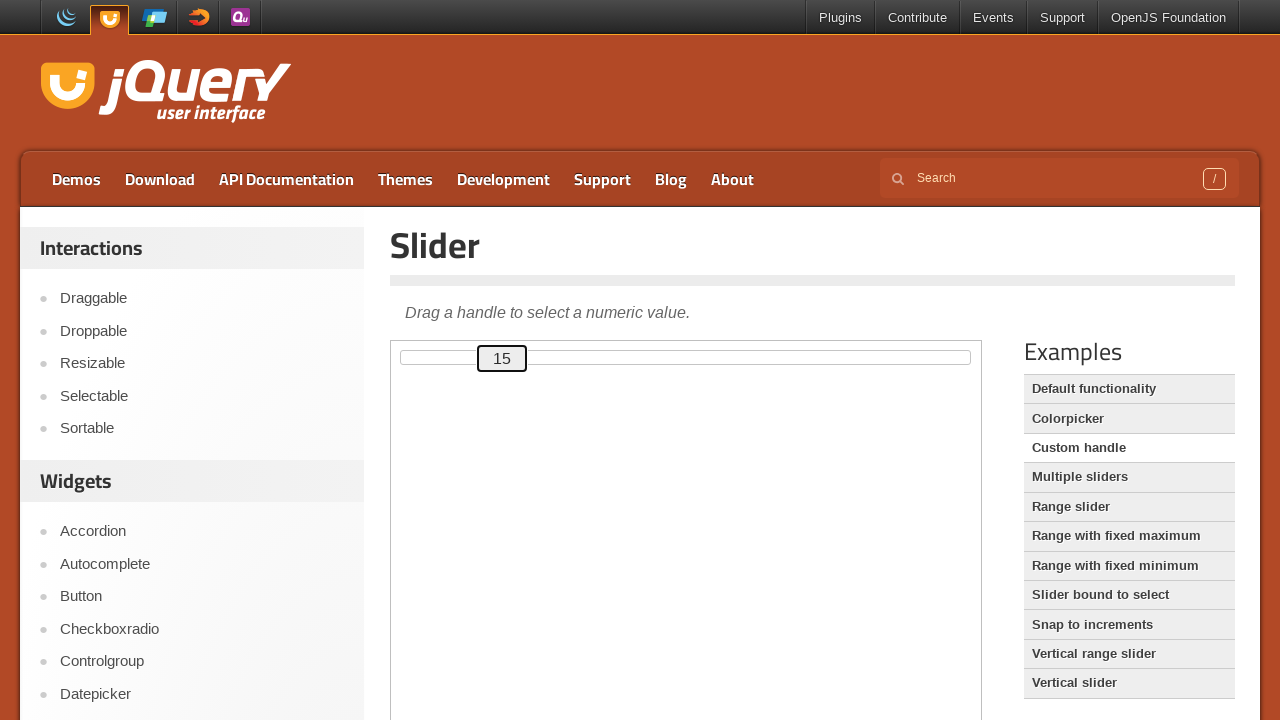

Pressed ArrowUp to move slider towards target value 50 on .demo-frame >> internal:control=enter-frame >> #custom-handle
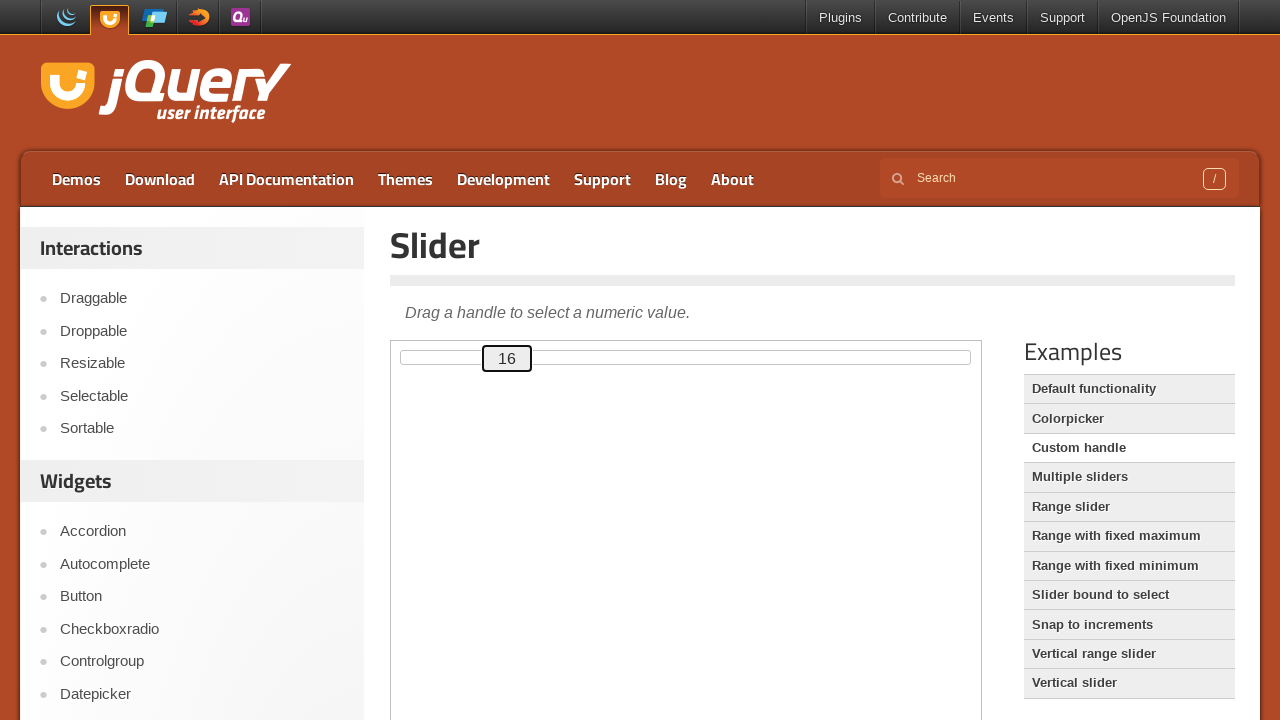

Waited 125ms for slider animation
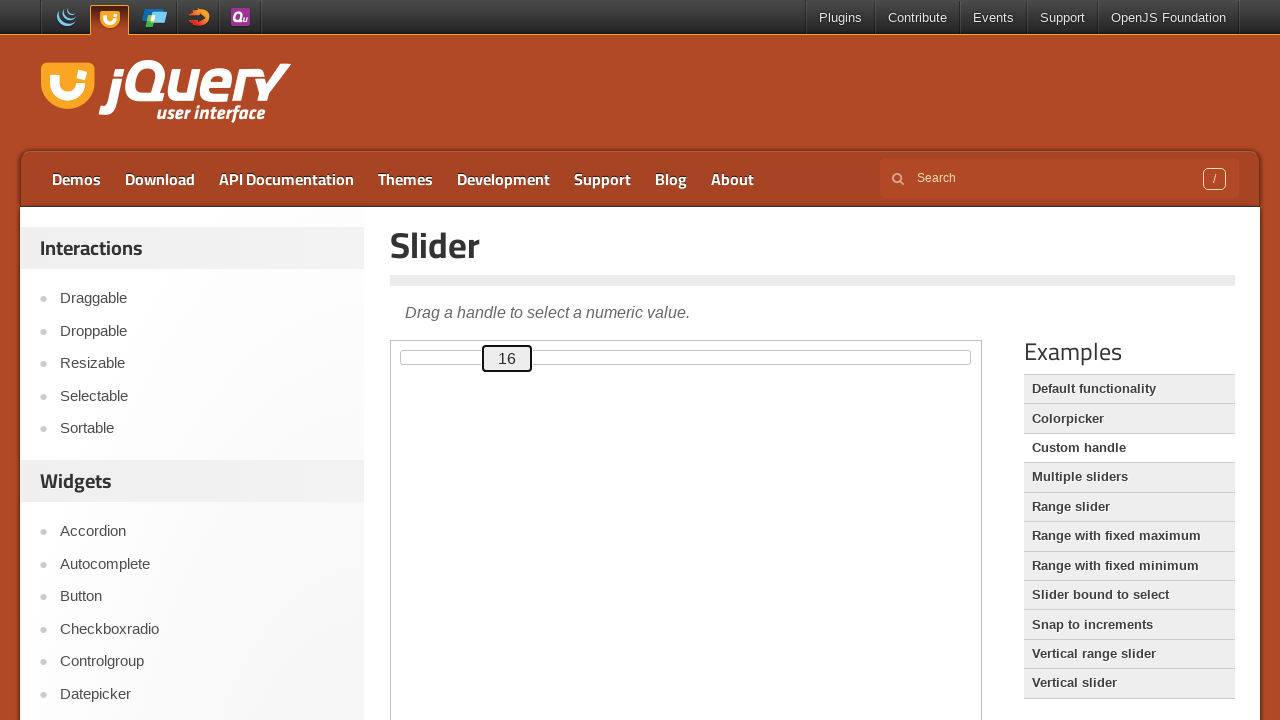

Pressed ArrowUp to move slider towards target value 50 on .demo-frame >> internal:control=enter-frame >> #custom-handle
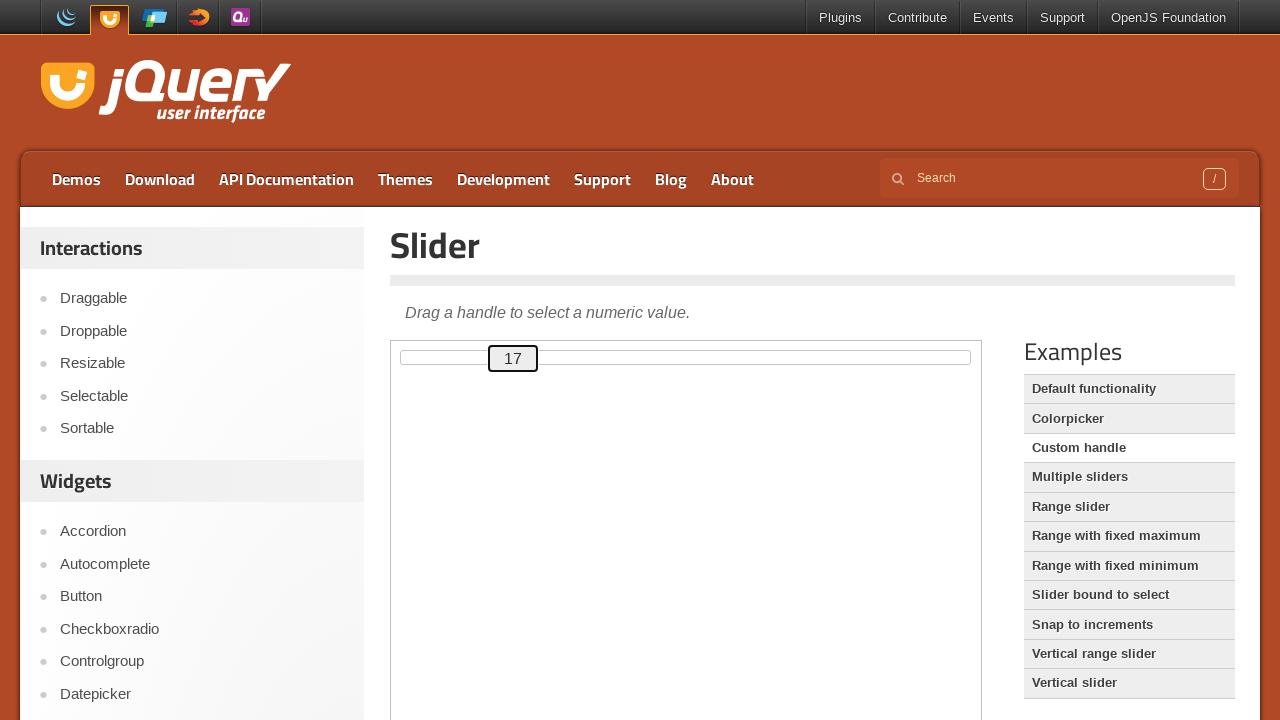

Waited 125ms for slider animation
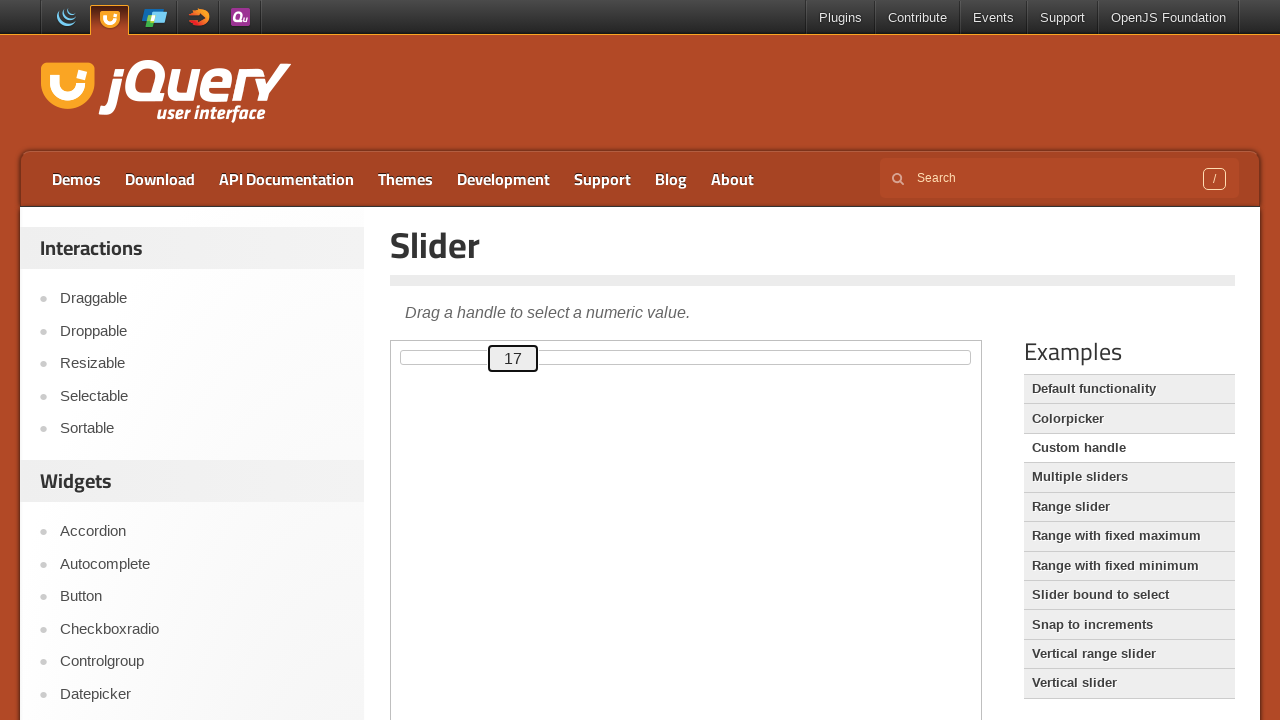

Pressed ArrowUp to move slider towards target value 50 on .demo-frame >> internal:control=enter-frame >> #custom-handle
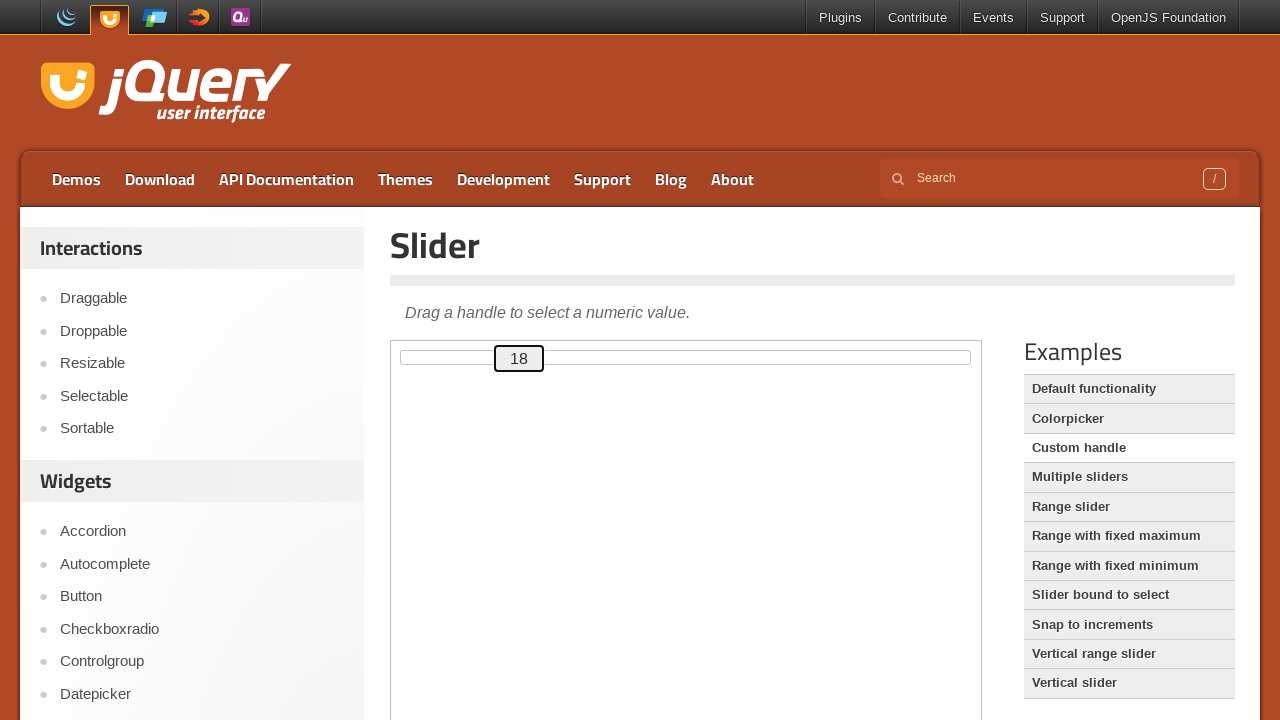

Waited 125ms for slider animation
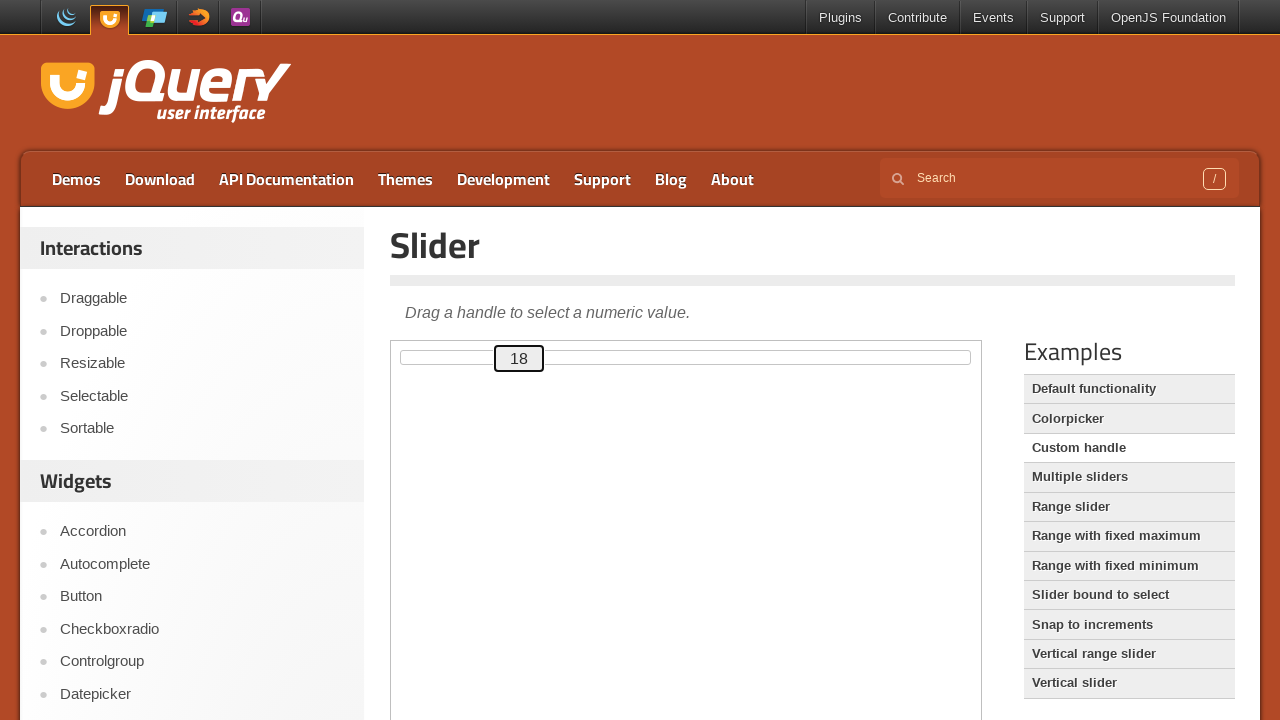

Pressed ArrowUp to move slider towards target value 50 on .demo-frame >> internal:control=enter-frame >> #custom-handle
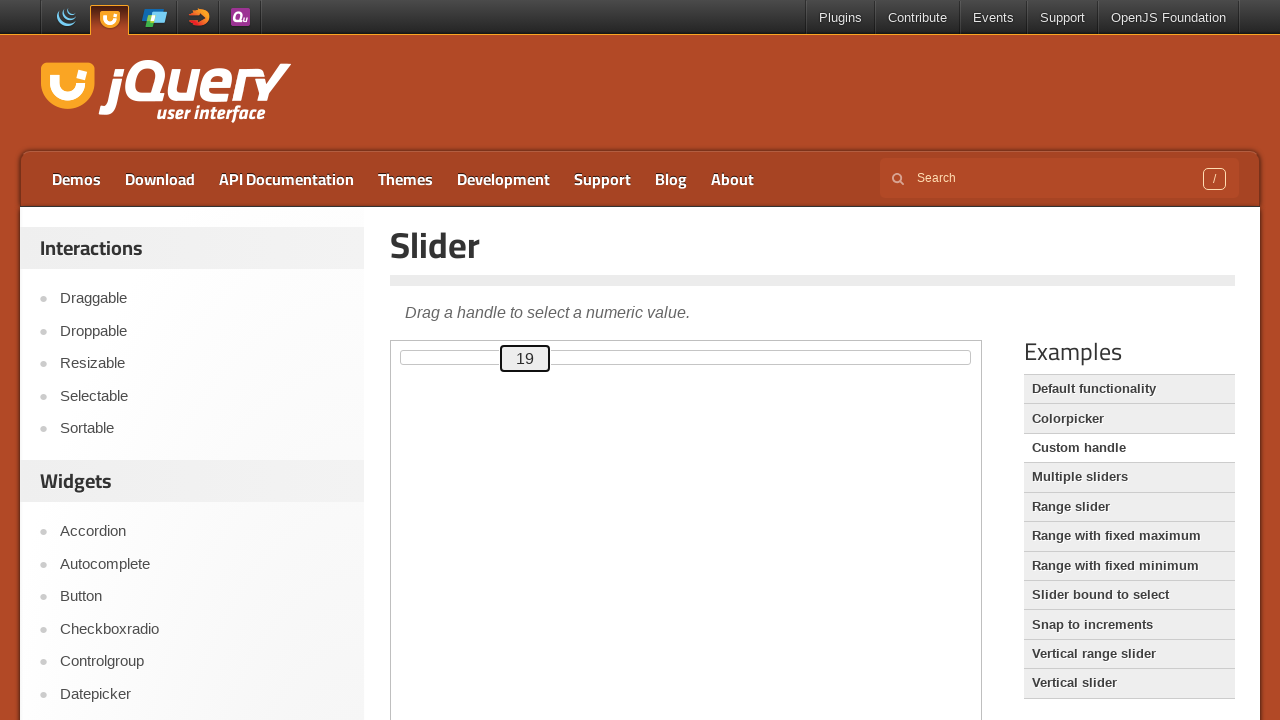

Waited 125ms for slider animation
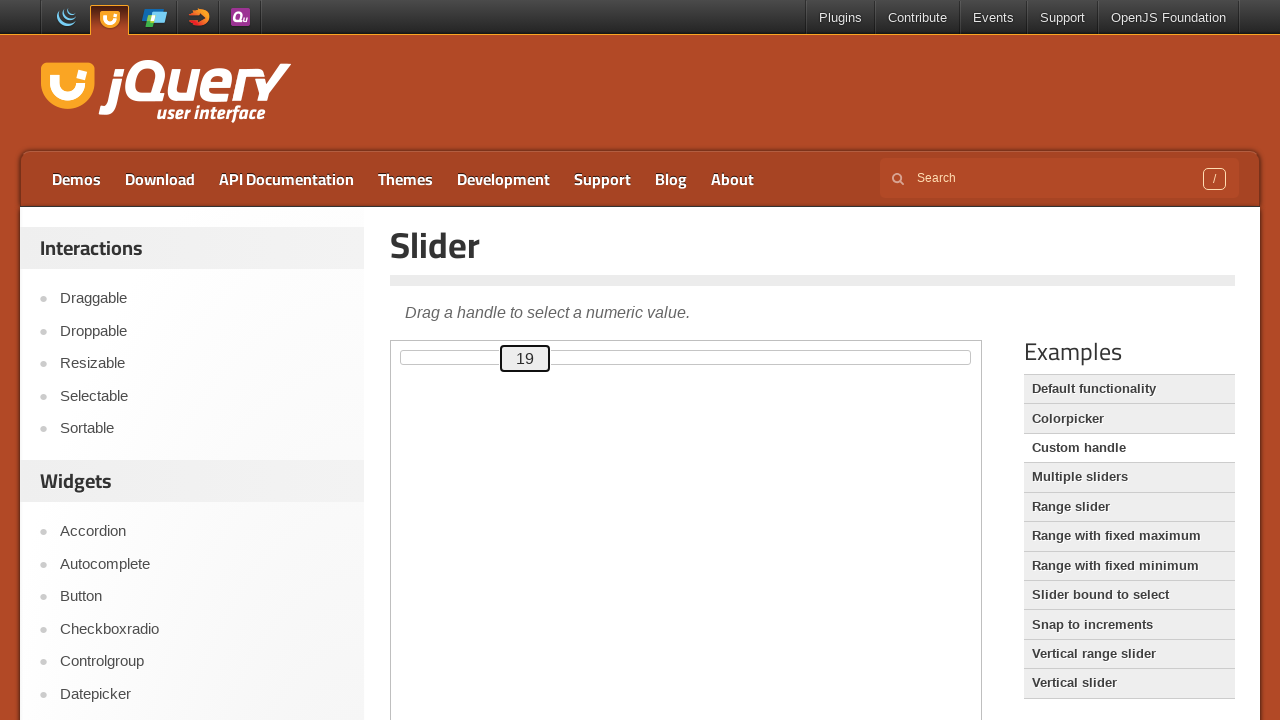

Pressed ArrowUp to move slider towards target value 50 on .demo-frame >> internal:control=enter-frame >> #custom-handle
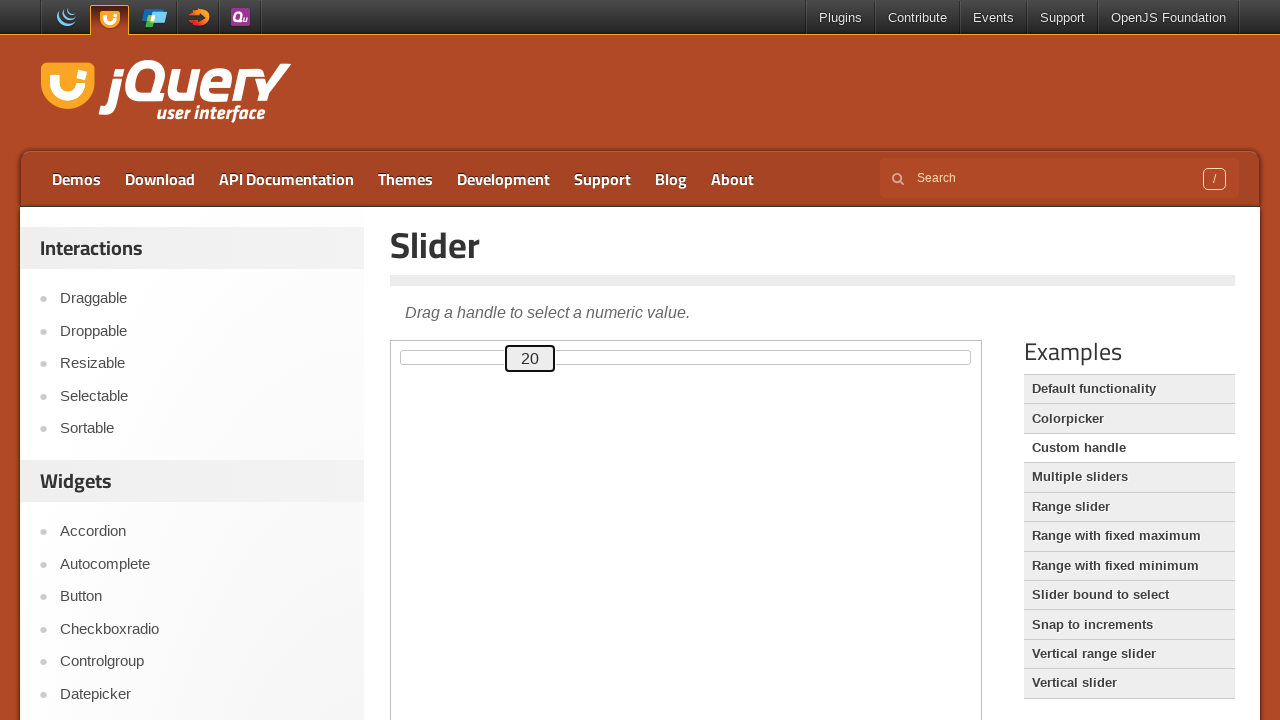

Waited 125ms for slider animation
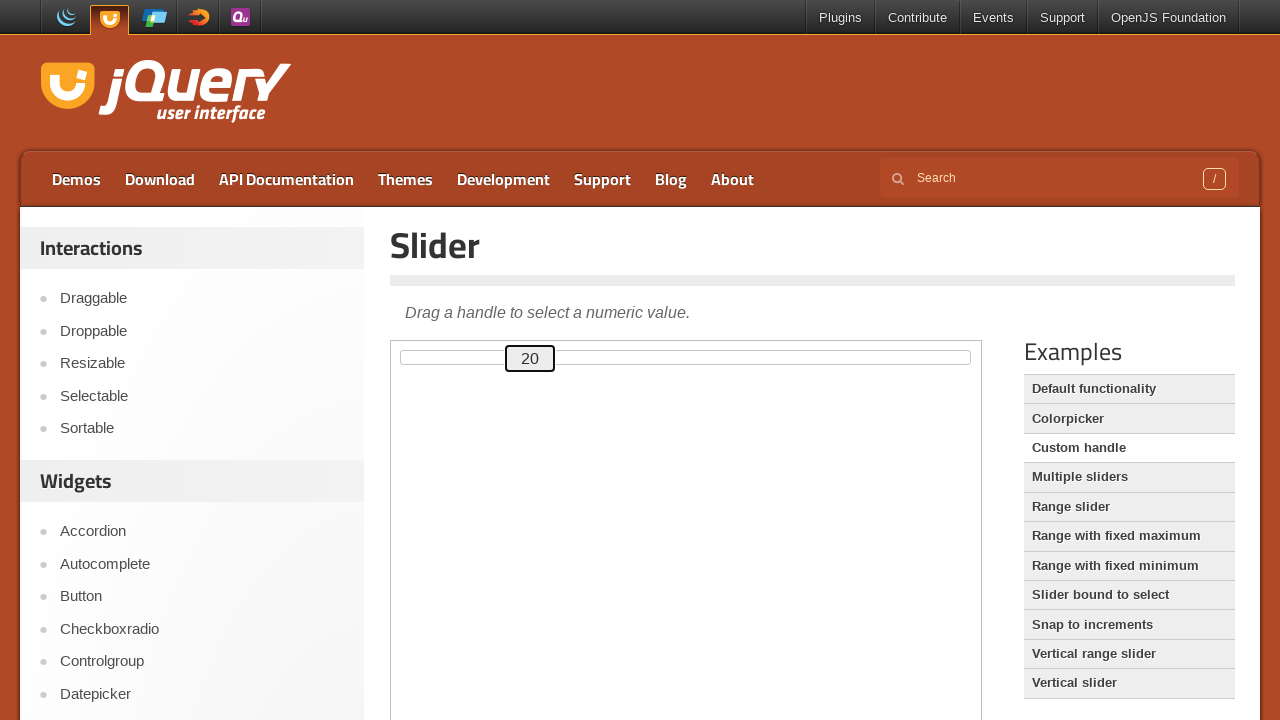

Pressed ArrowUp to move slider towards target value 50 on .demo-frame >> internal:control=enter-frame >> #custom-handle
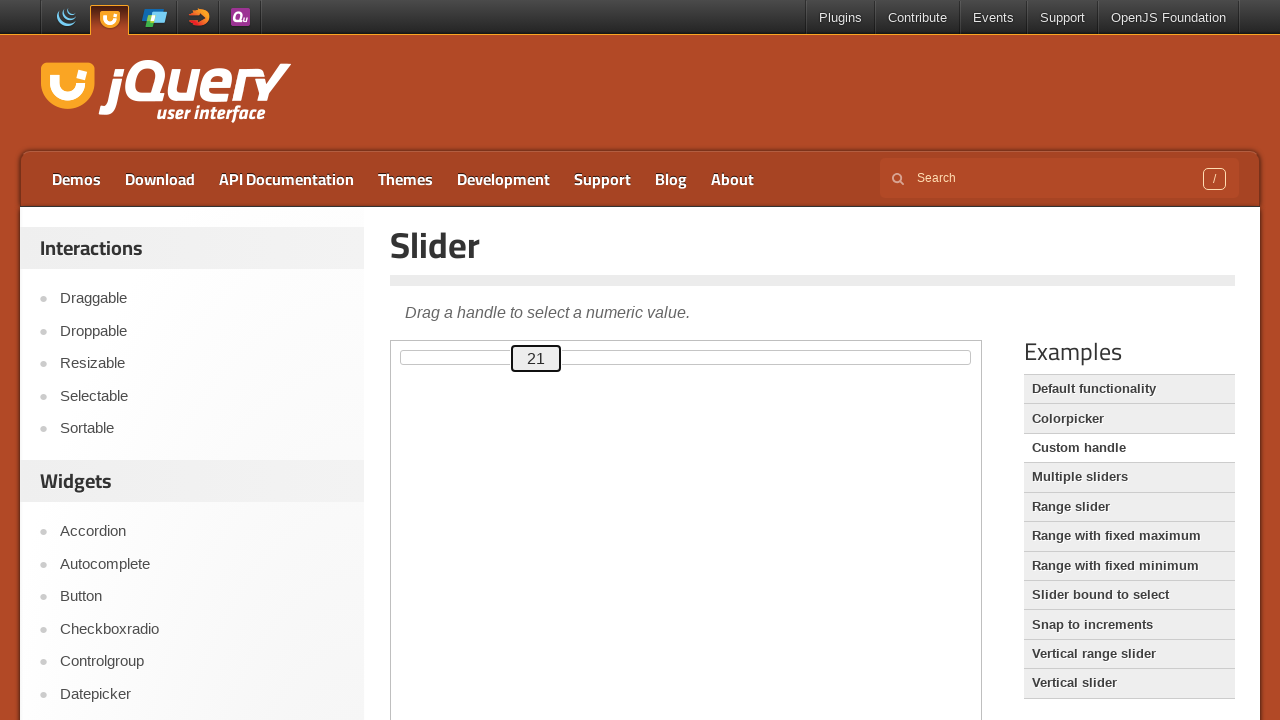

Waited 125ms for slider animation
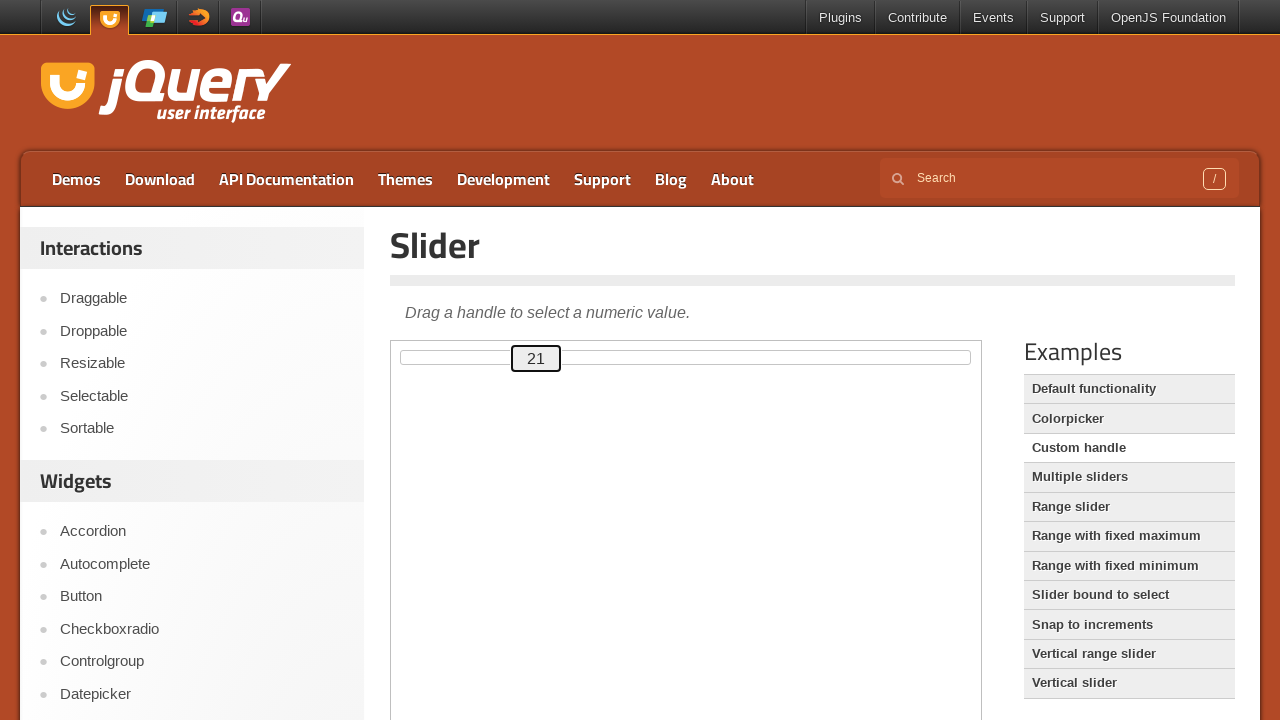

Pressed ArrowUp to move slider towards target value 50 on .demo-frame >> internal:control=enter-frame >> #custom-handle
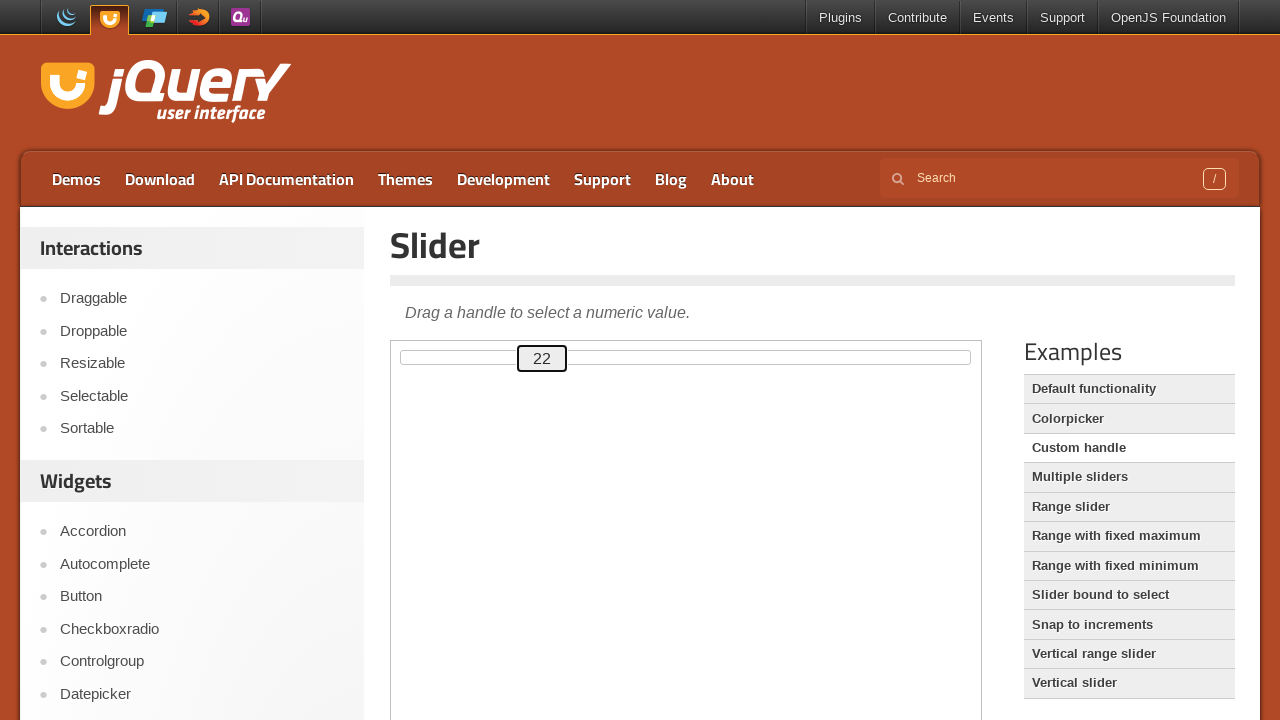

Waited 125ms for slider animation
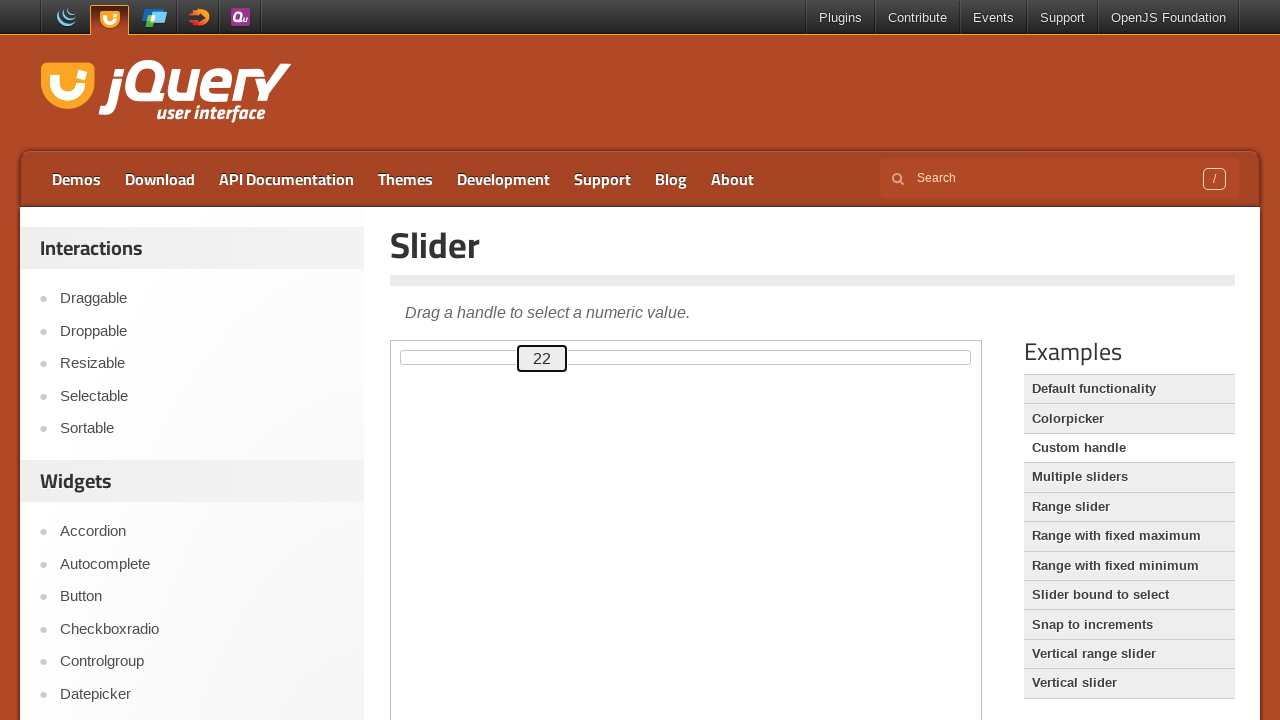

Pressed ArrowUp to move slider towards target value 50 on .demo-frame >> internal:control=enter-frame >> #custom-handle
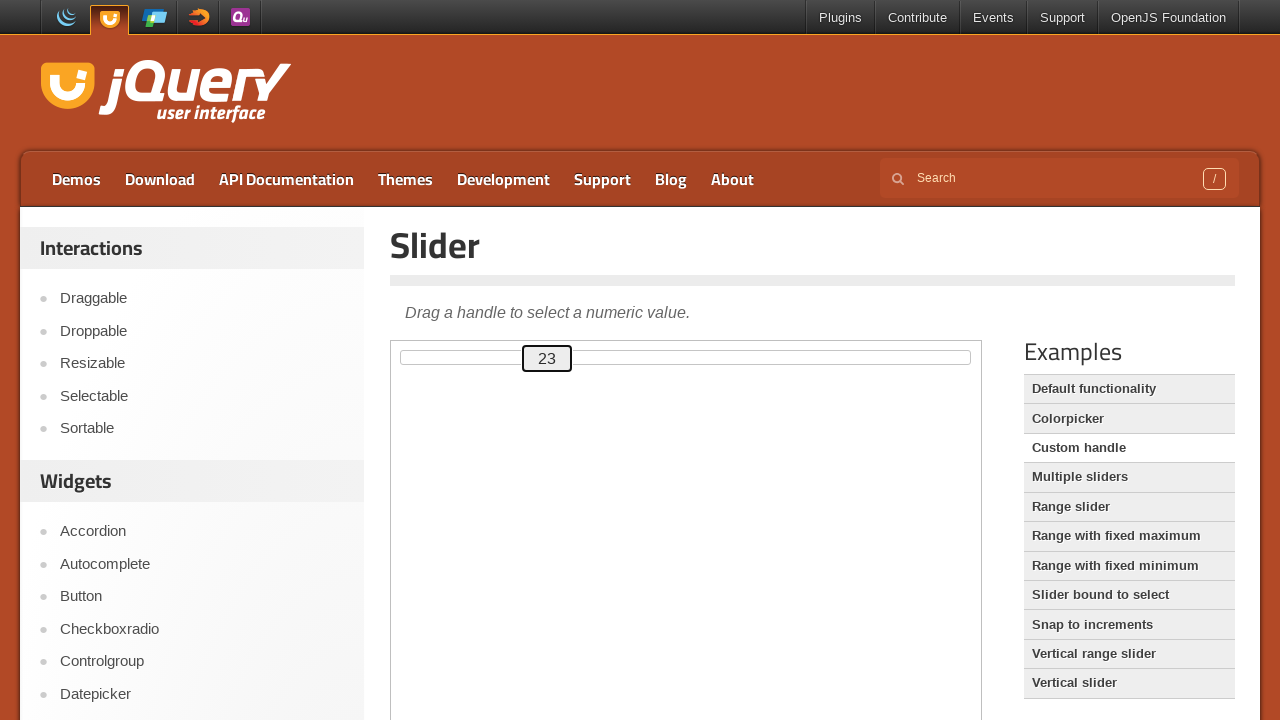

Waited 125ms for slider animation
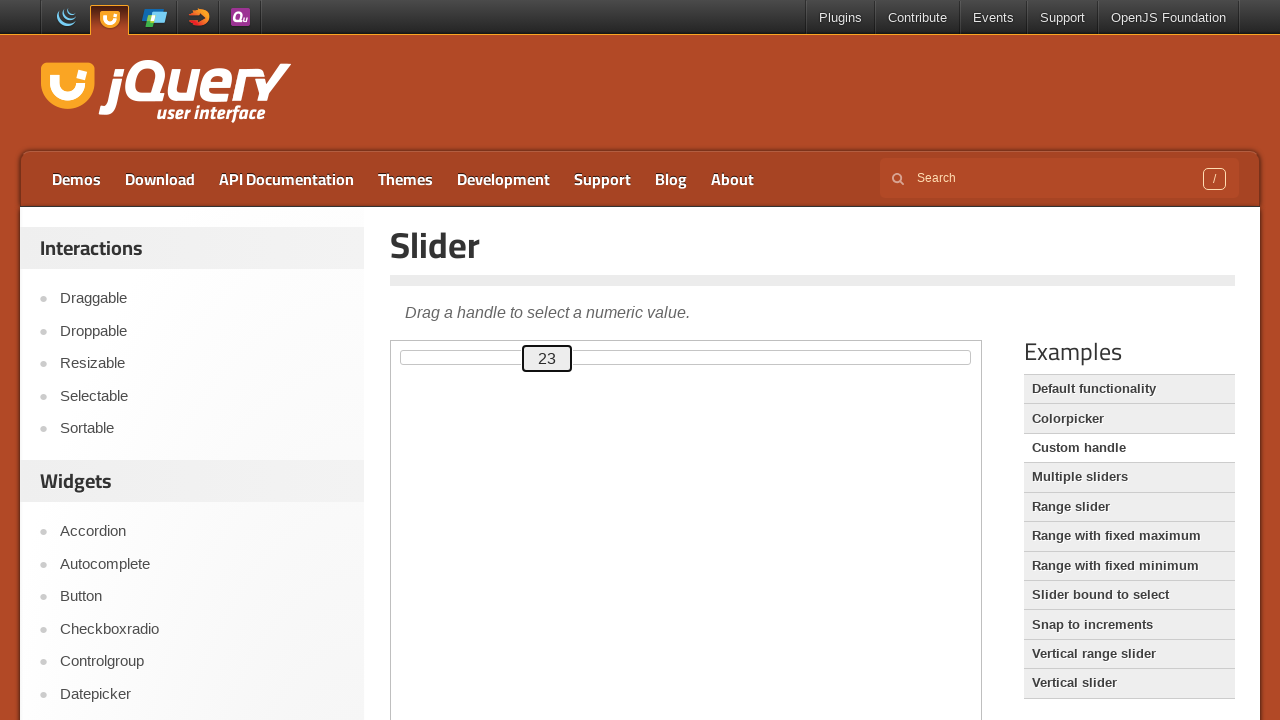

Pressed ArrowUp to move slider towards target value 50 on .demo-frame >> internal:control=enter-frame >> #custom-handle
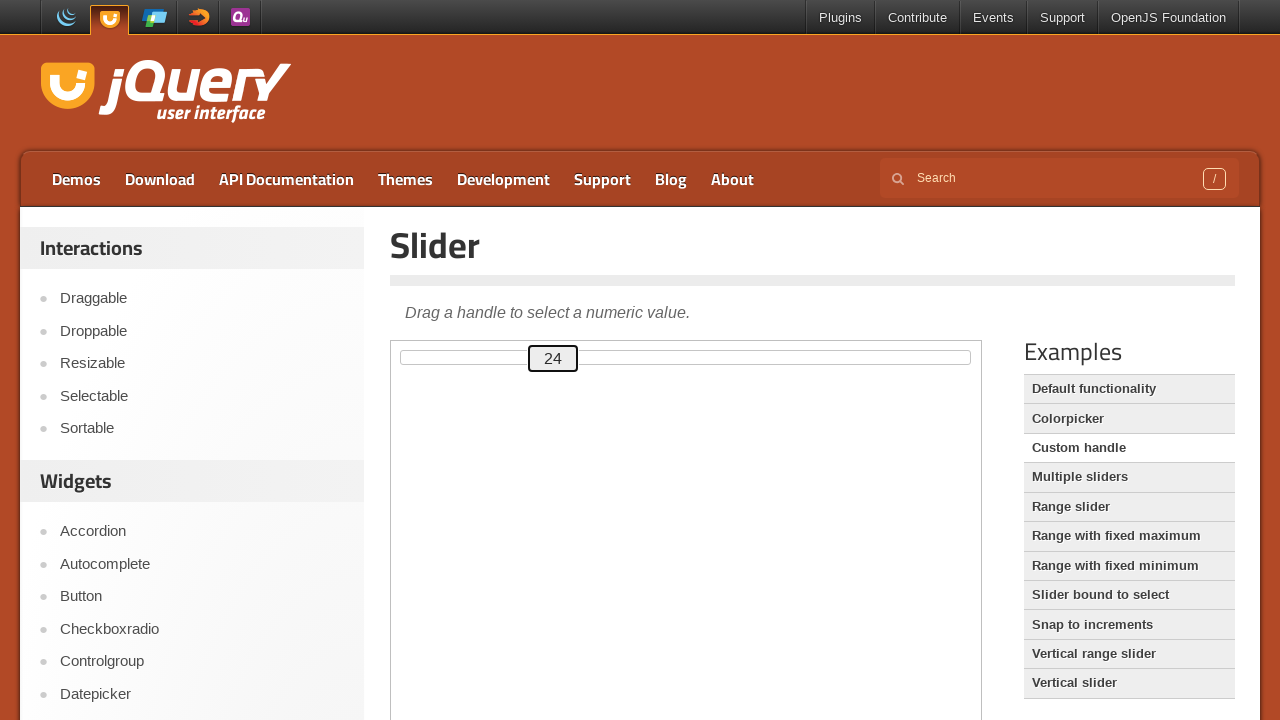

Waited 125ms for slider animation
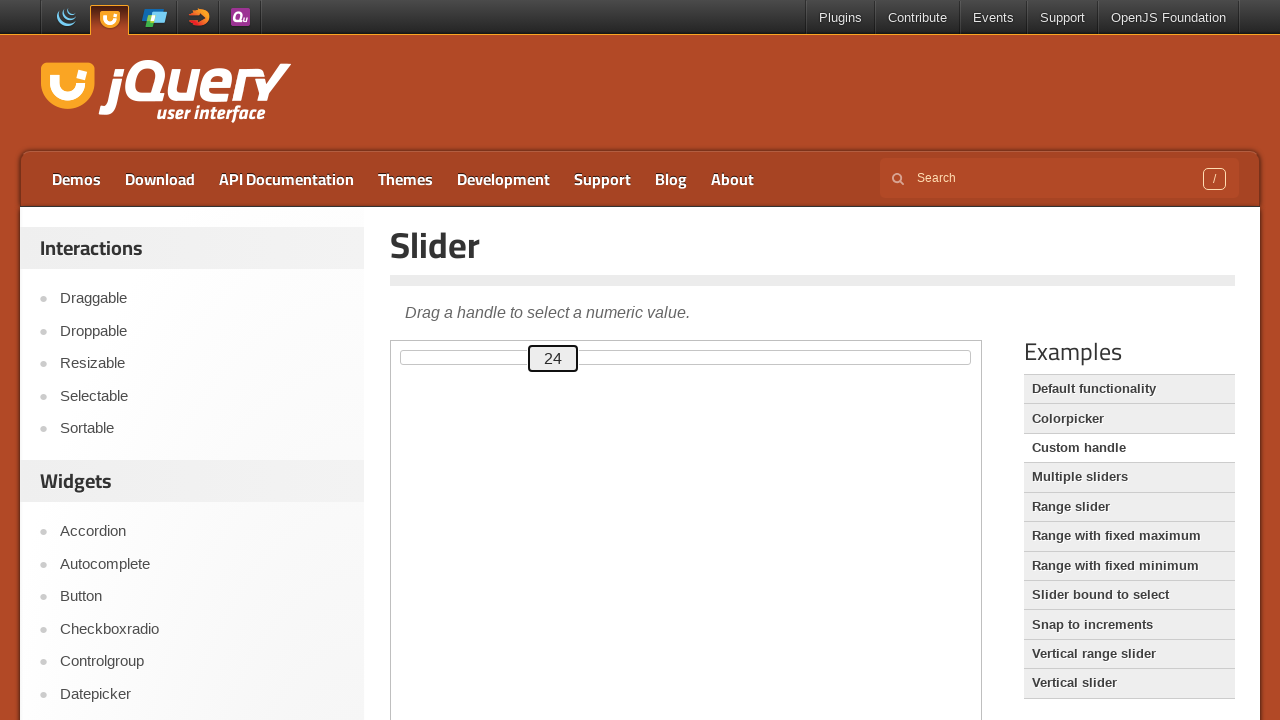

Pressed ArrowUp to move slider towards target value 50 on .demo-frame >> internal:control=enter-frame >> #custom-handle
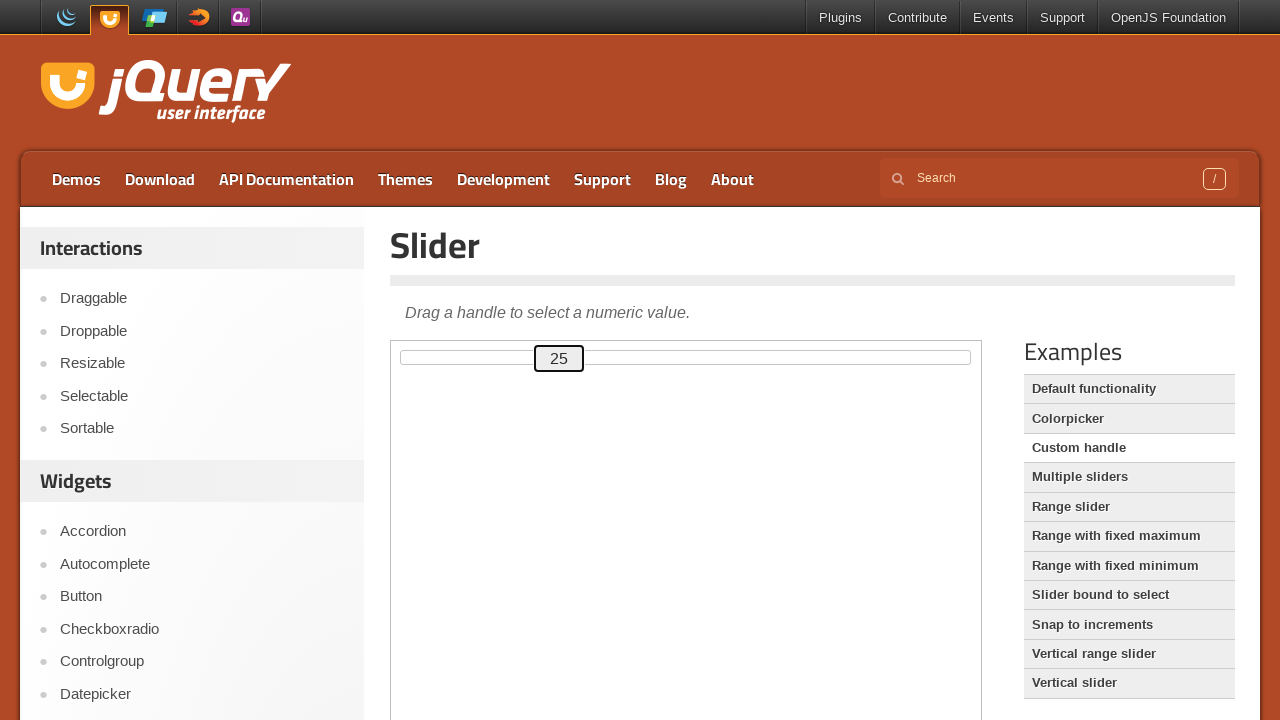

Waited 125ms for slider animation
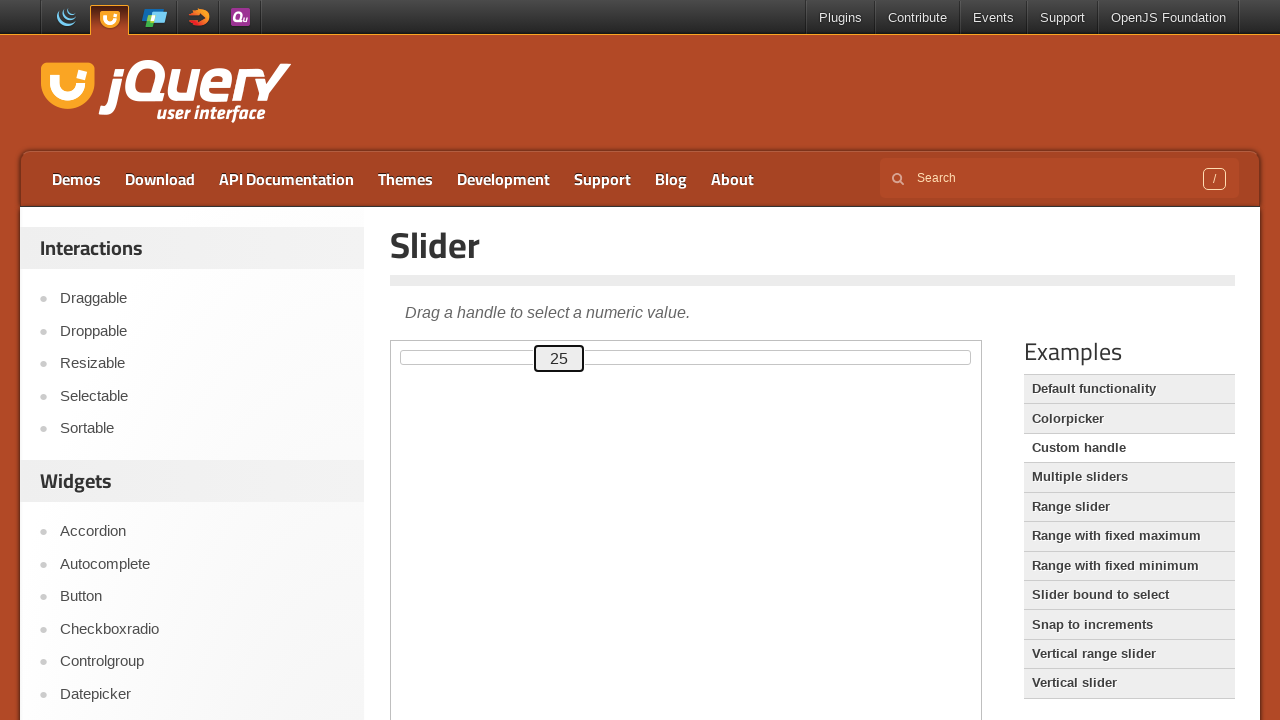

Pressed ArrowUp to move slider towards target value 50 on .demo-frame >> internal:control=enter-frame >> #custom-handle
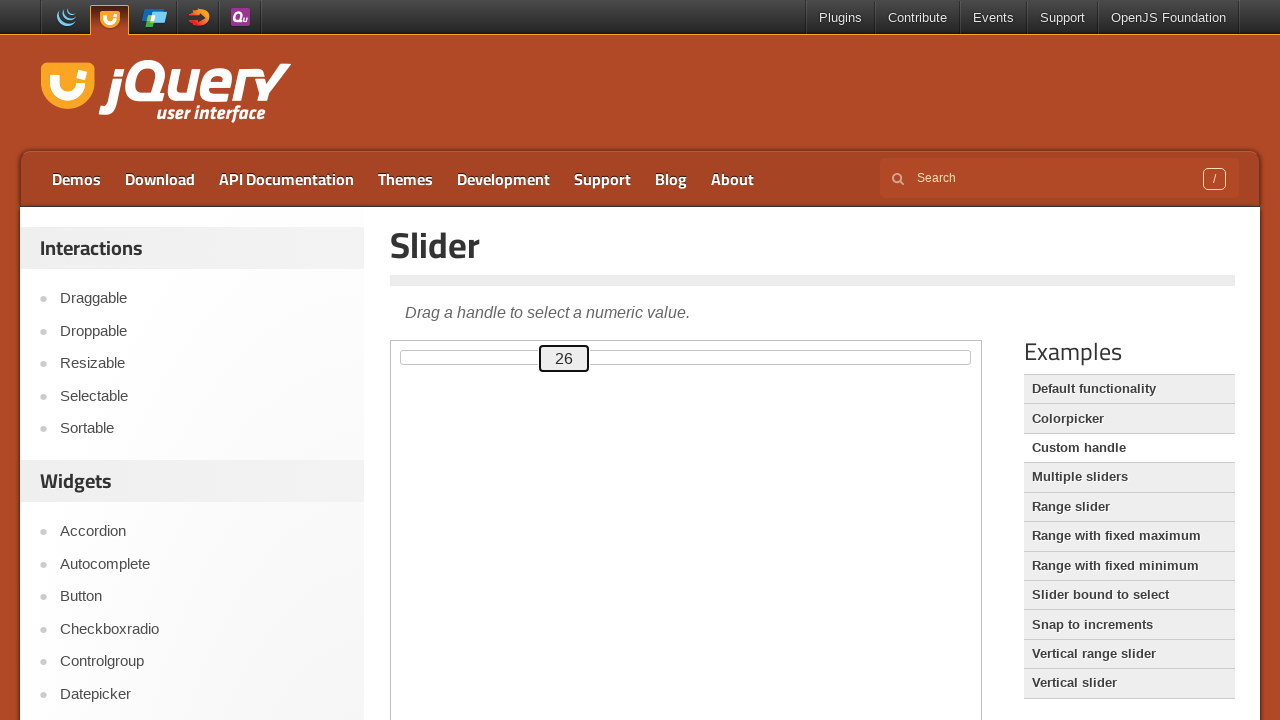

Waited 125ms for slider animation
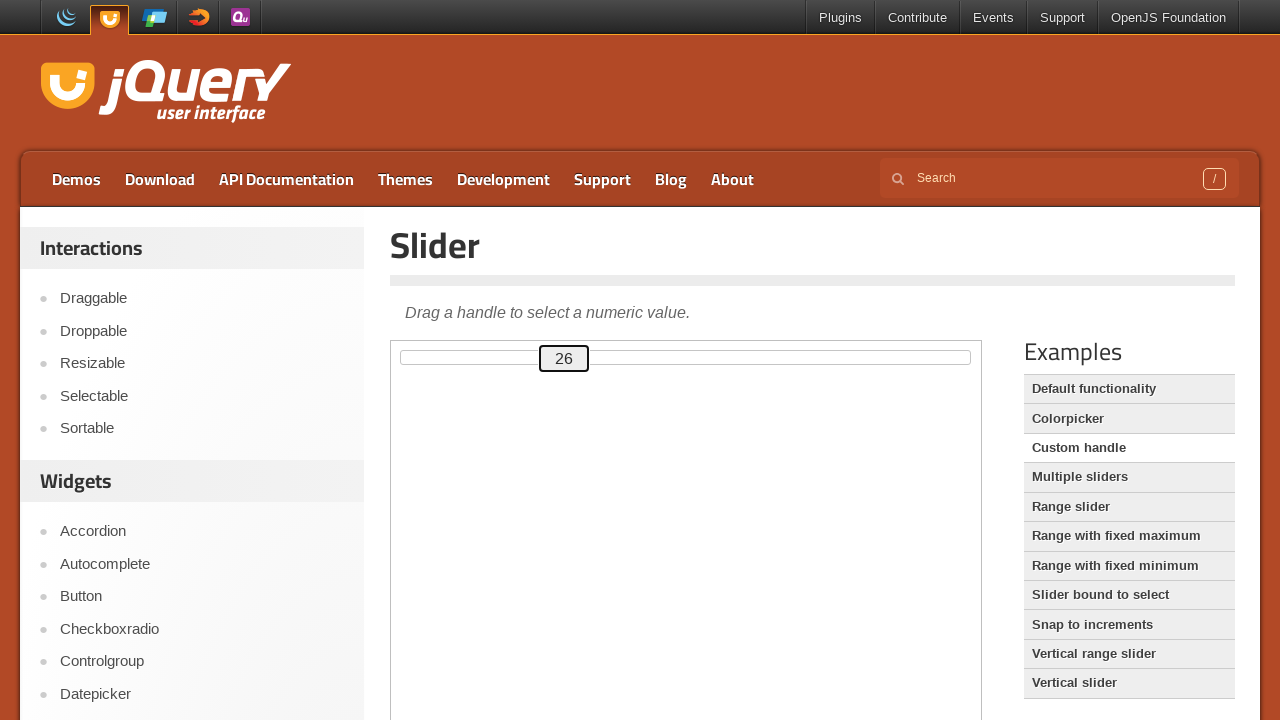

Pressed ArrowUp to move slider towards target value 50 on .demo-frame >> internal:control=enter-frame >> #custom-handle
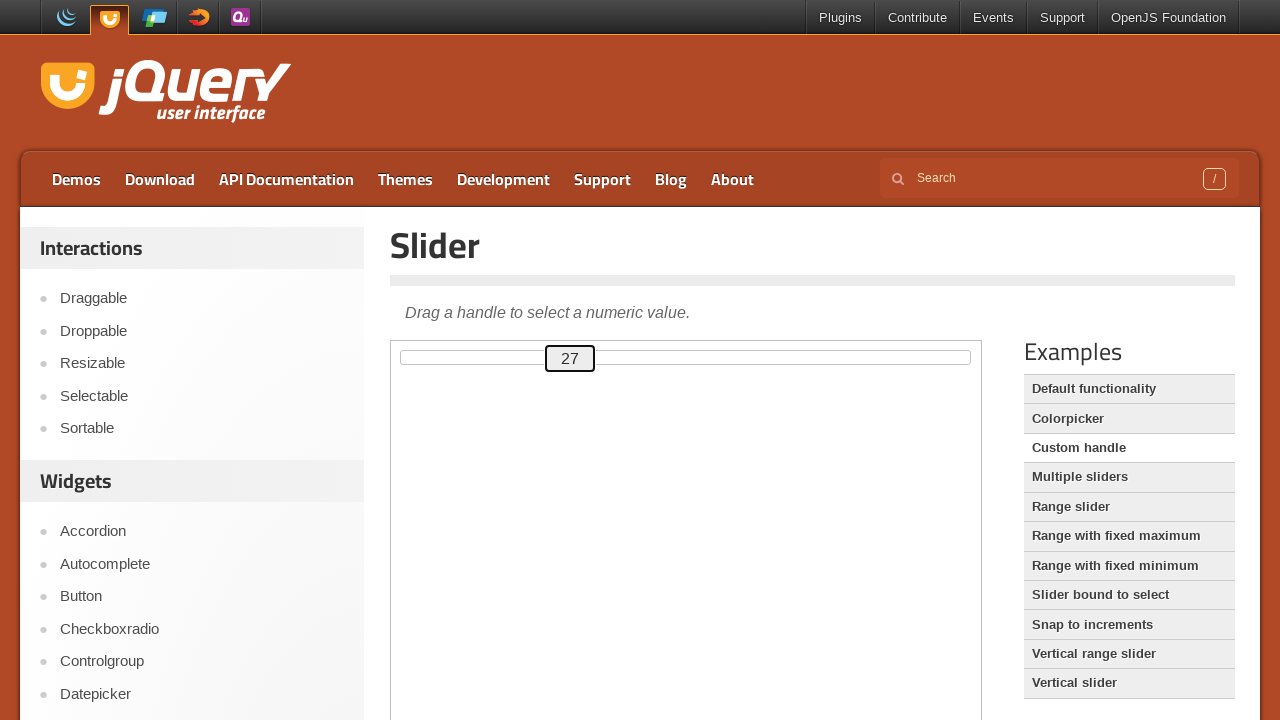

Waited 125ms for slider animation
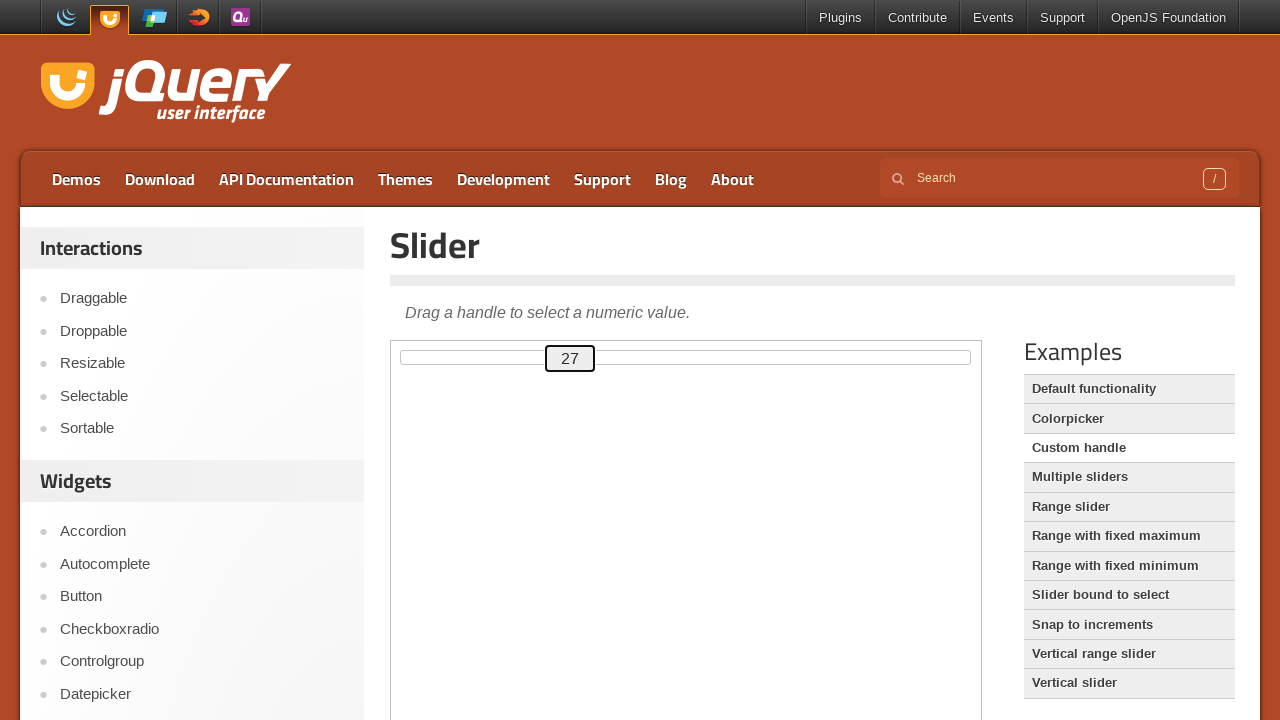

Pressed ArrowUp to move slider towards target value 50 on .demo-frame >> internal:control=enter-frame >> #custom-handle
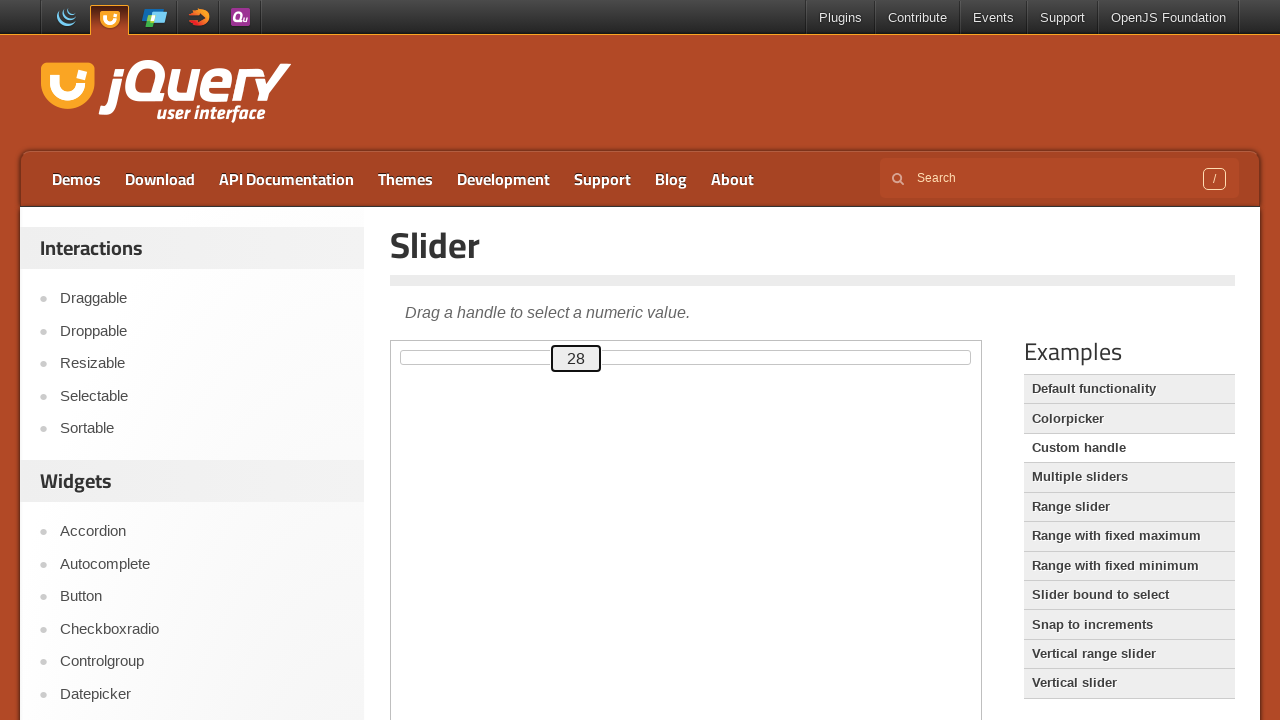

Waited 125ms for slider animation
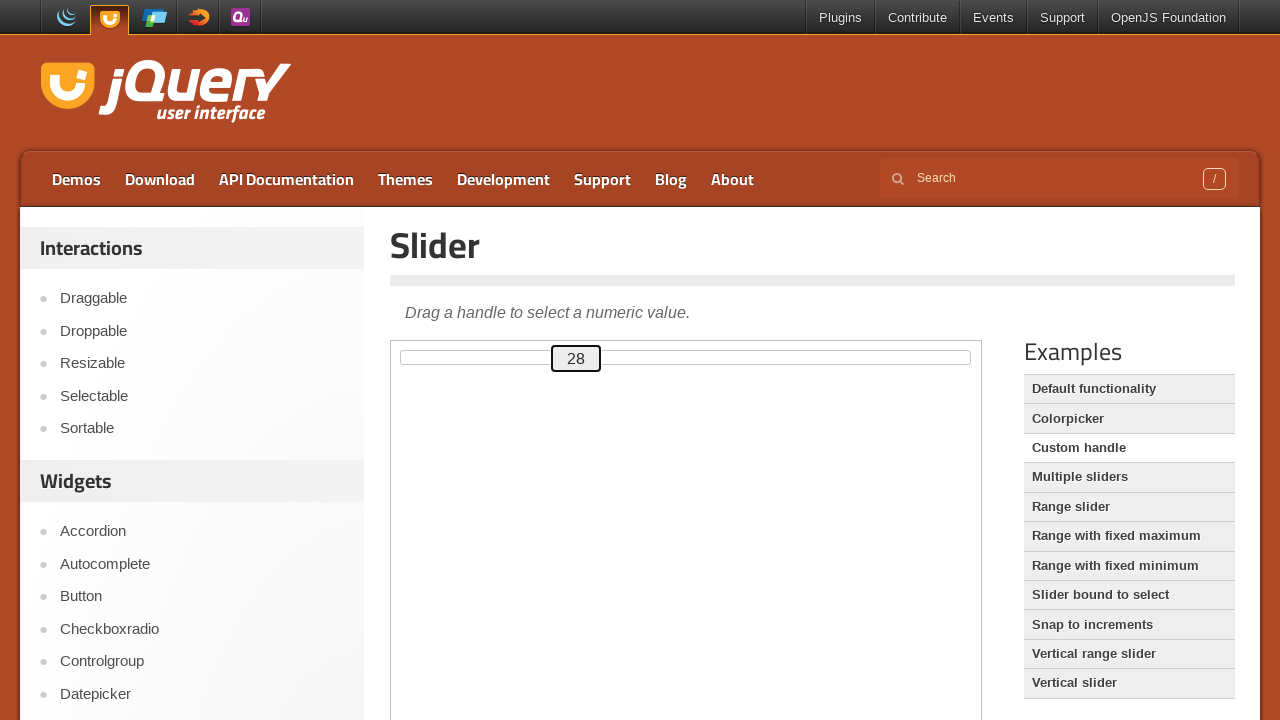

Pressed ArrowUp to move slider towards target value 50 on .demo-frame >> internal:control=enter-frame >> #custom-handle
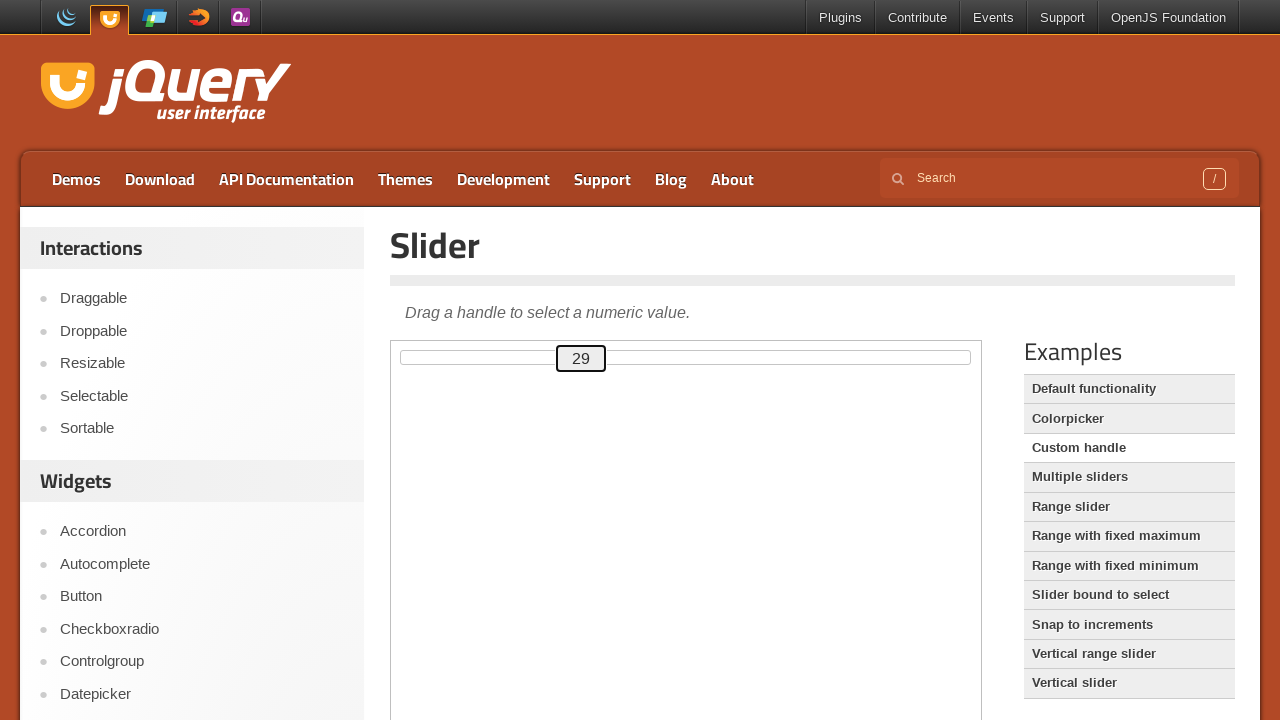

Waited 125ms for slider animation
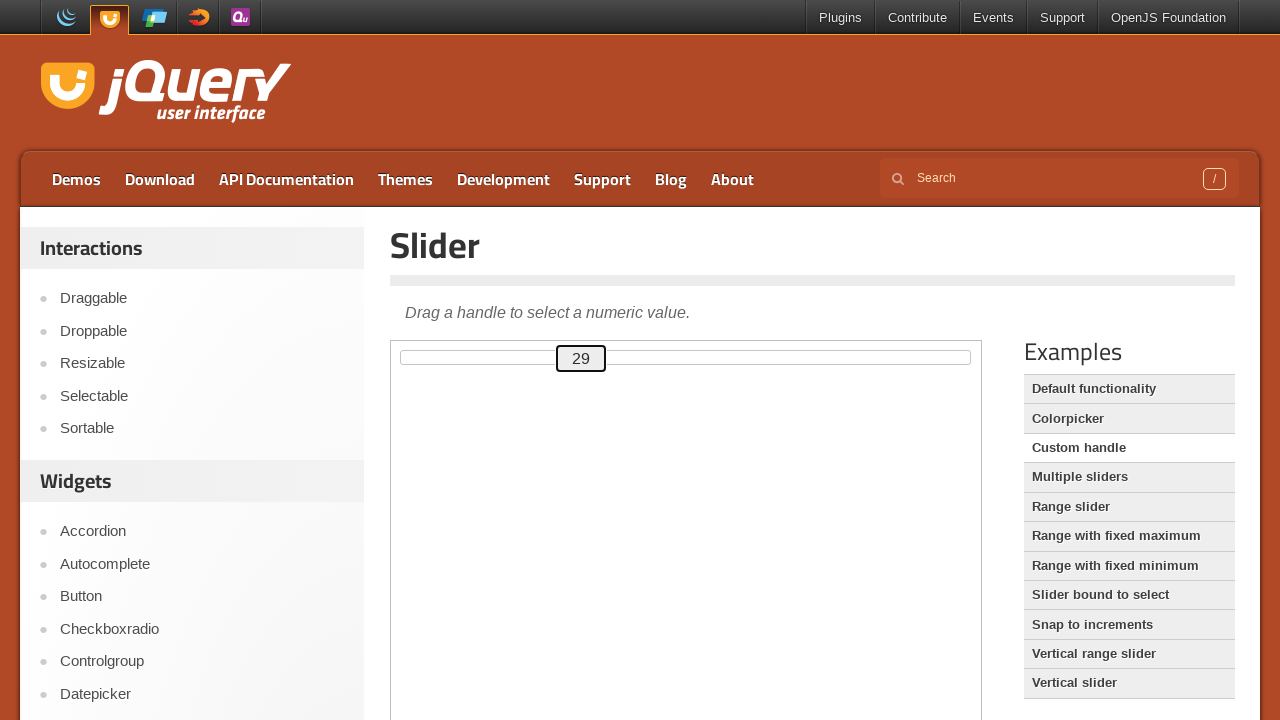

Pressed ArrowUp to move slider towards target value 50 on .demo-frame >> internal:control=enter-frame >> #custom-handle
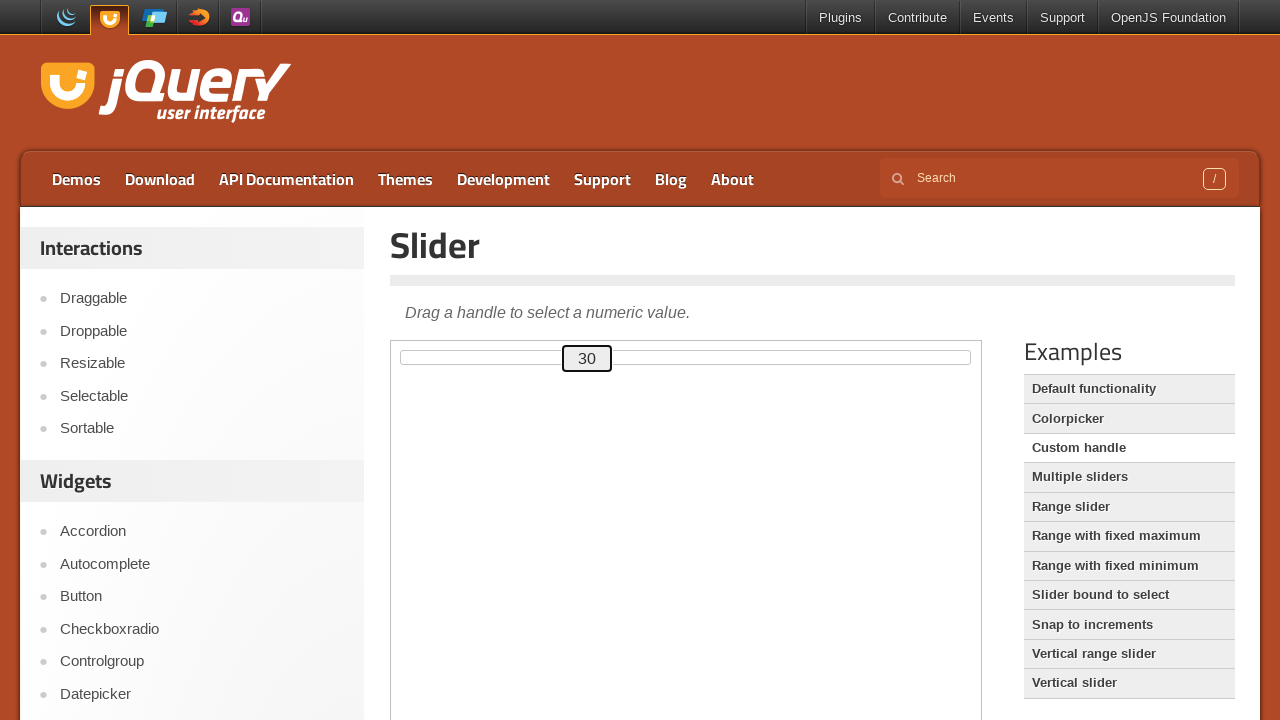

Waited 125ms for slider animation
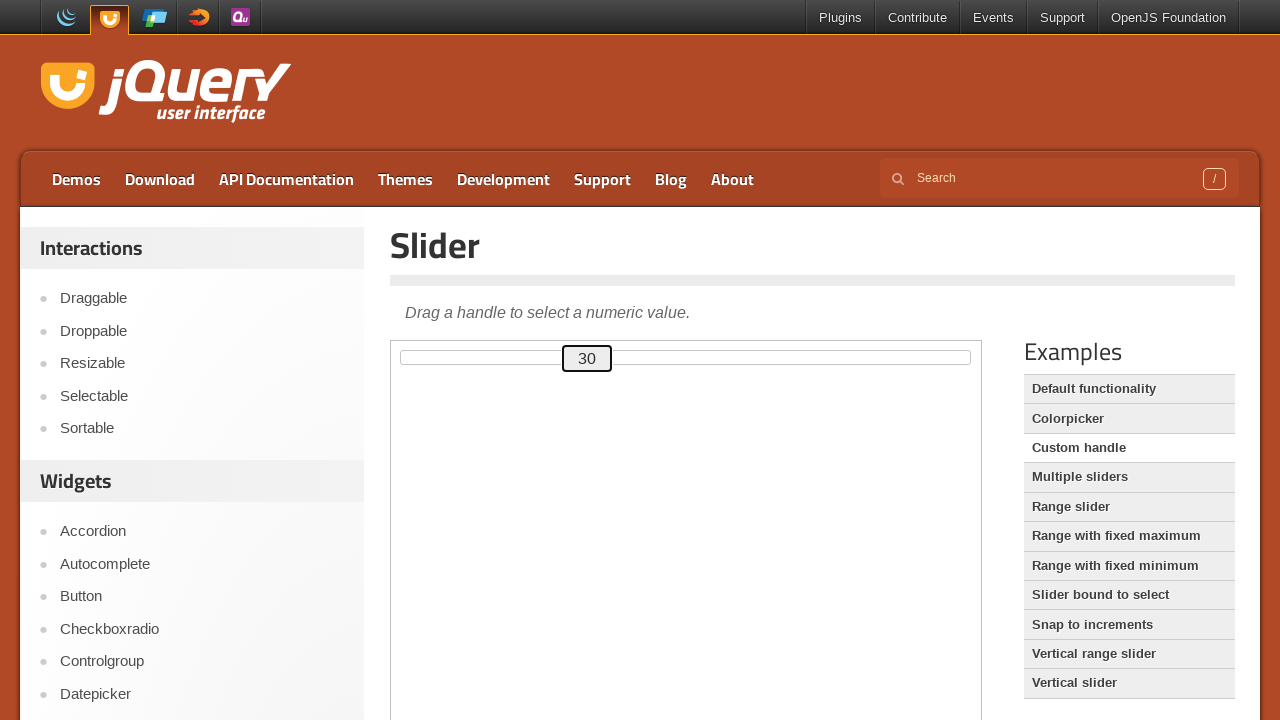

Pressed ArrowUp to move slider towards target value 50 on .demo-frame >> internal:control=enter-frame >> #custom-handle
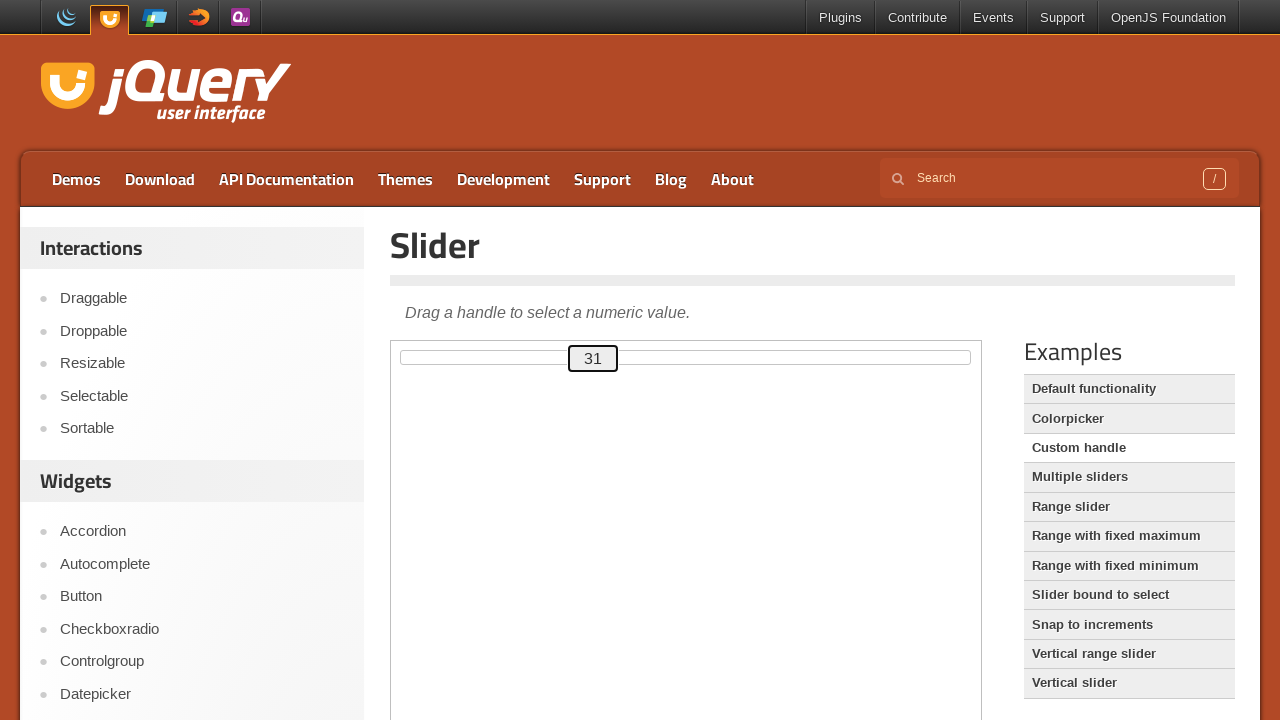

Waited 125ms for slider animation
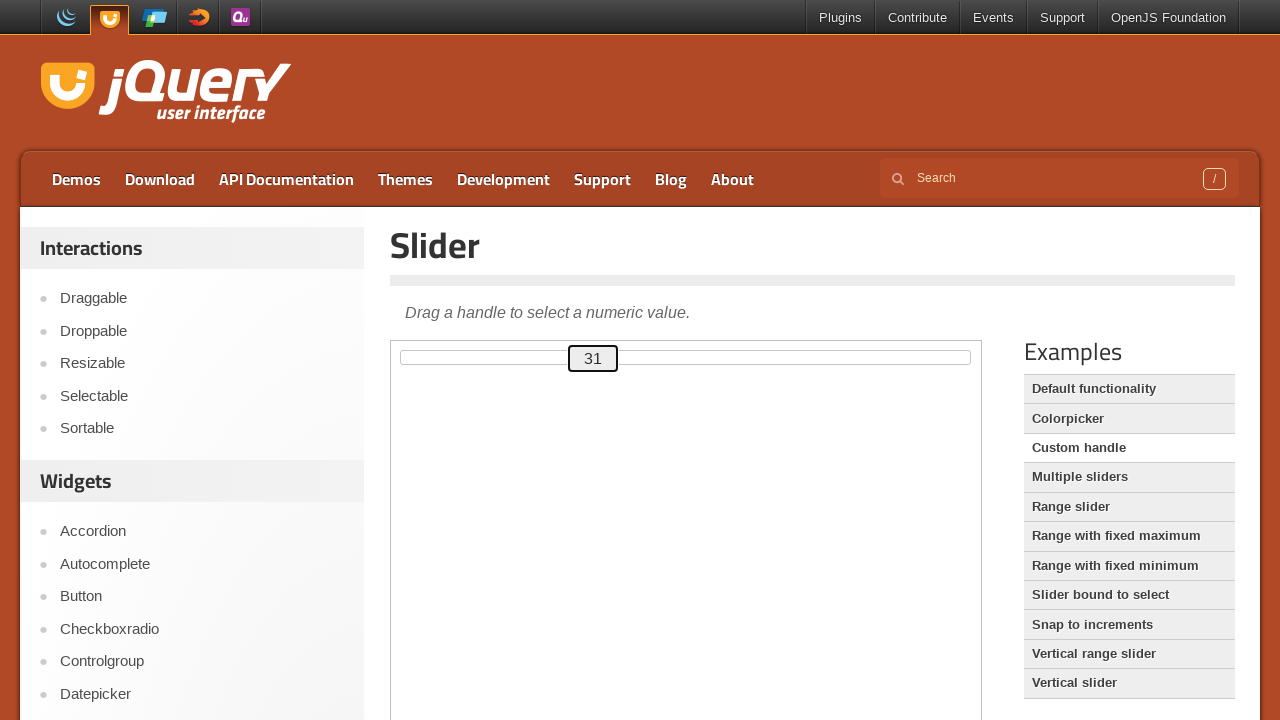

Pressed ArrowUp to move slider towards target value 50 on .demo-frame >> internal:control=enter-frame >> #custom-handle
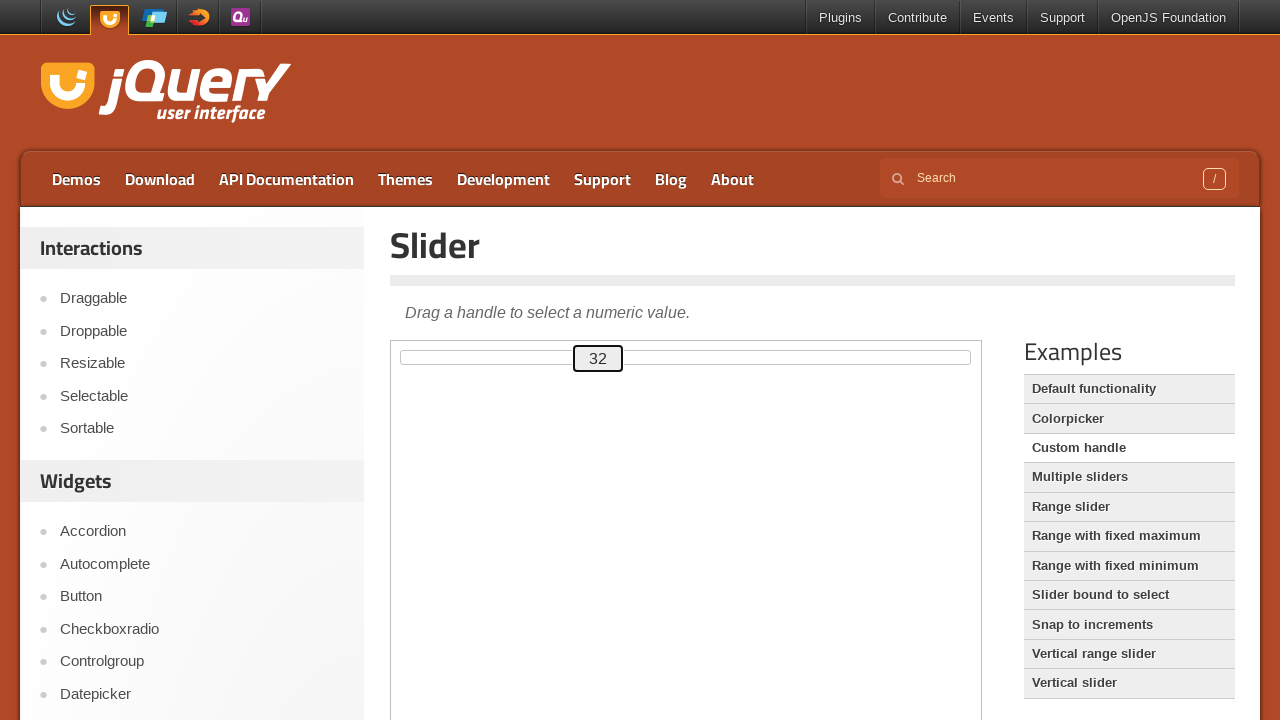

Waited 125ms for slider animation
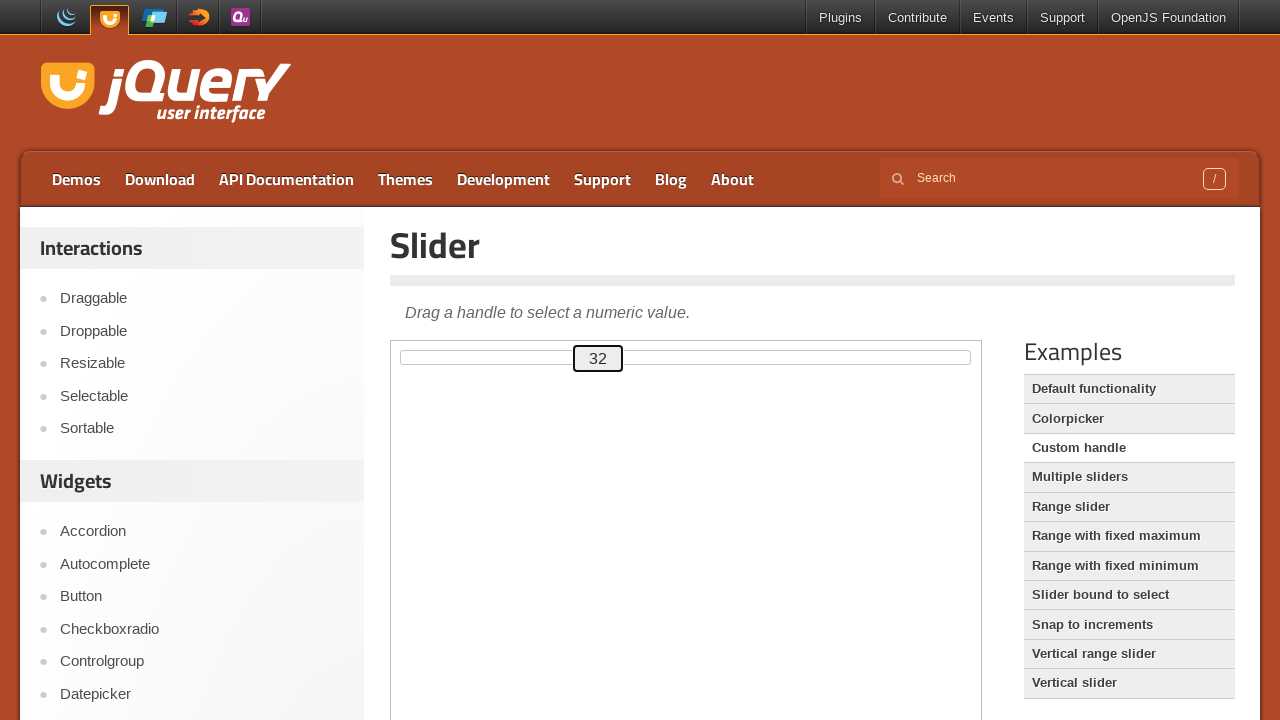

Pressed ArrowUp to move slider towards target value 50 on .demo-frame >> internal:control=enter-frame >> #custom-handle
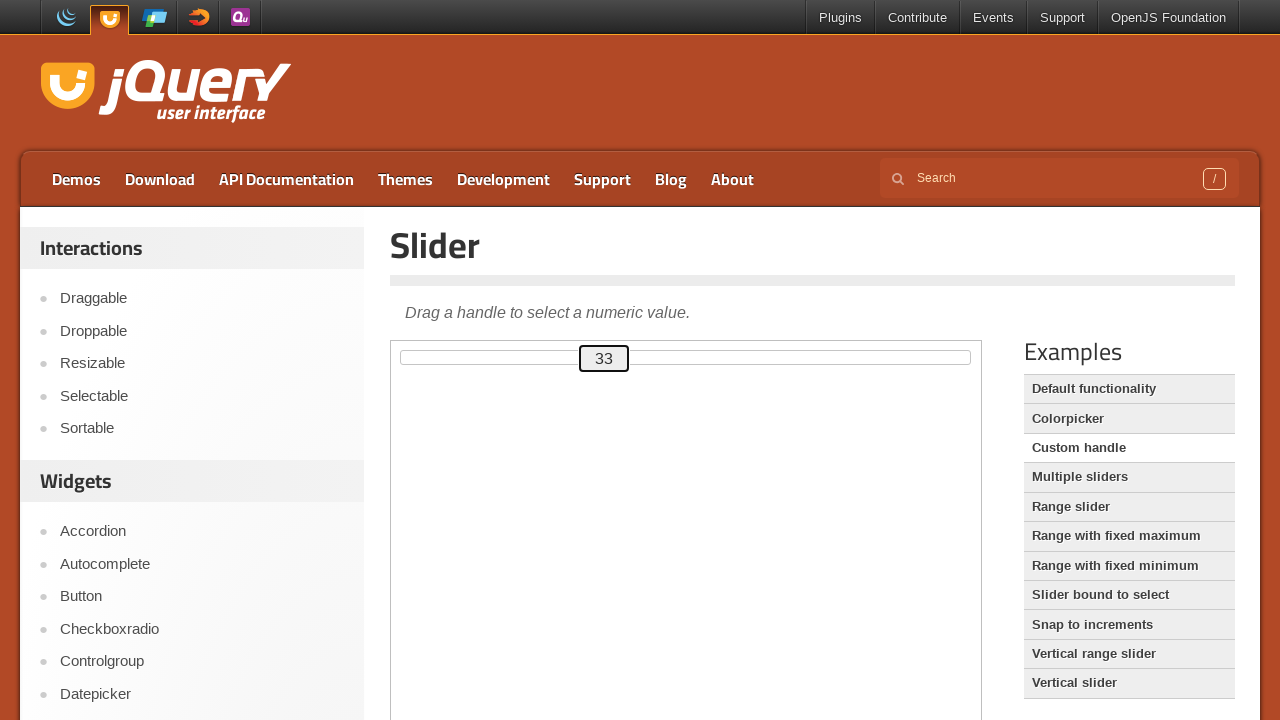

Waited 125ms for slider animation
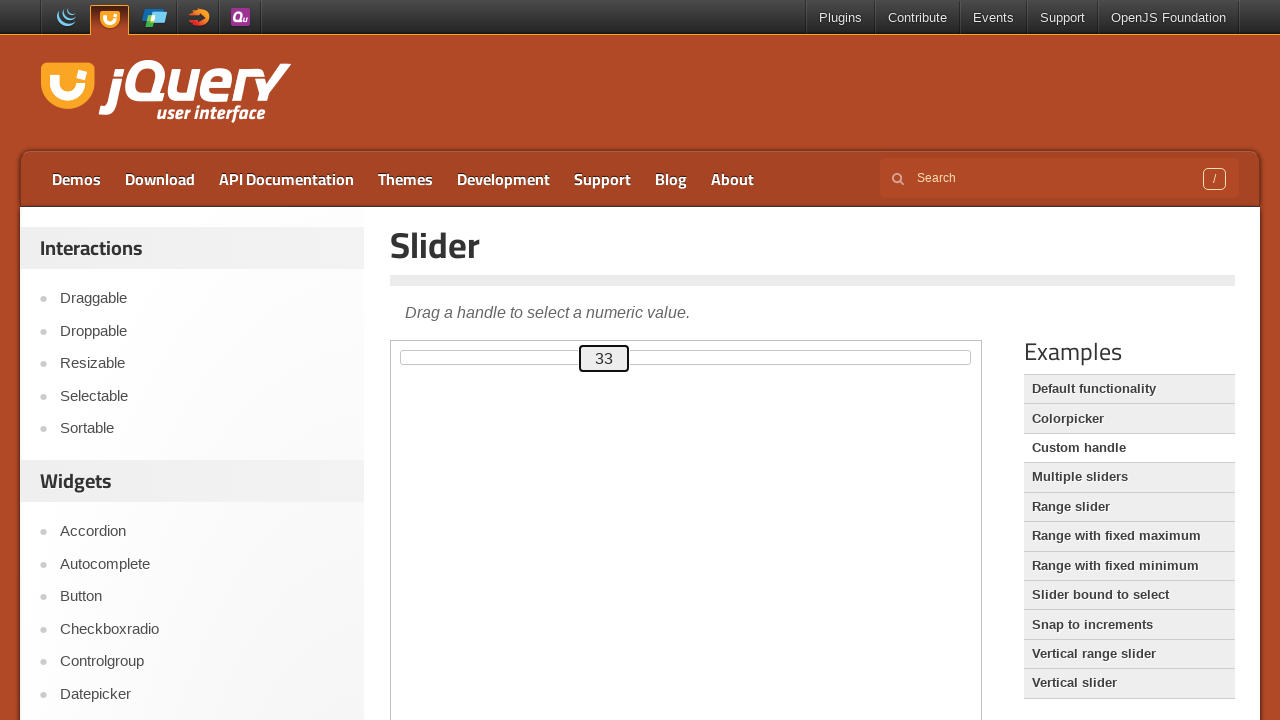

Pressed ArrowUp to move slider towards target value 50 on .demo-frame >> internal:control=enter-frame >> #custom-handle
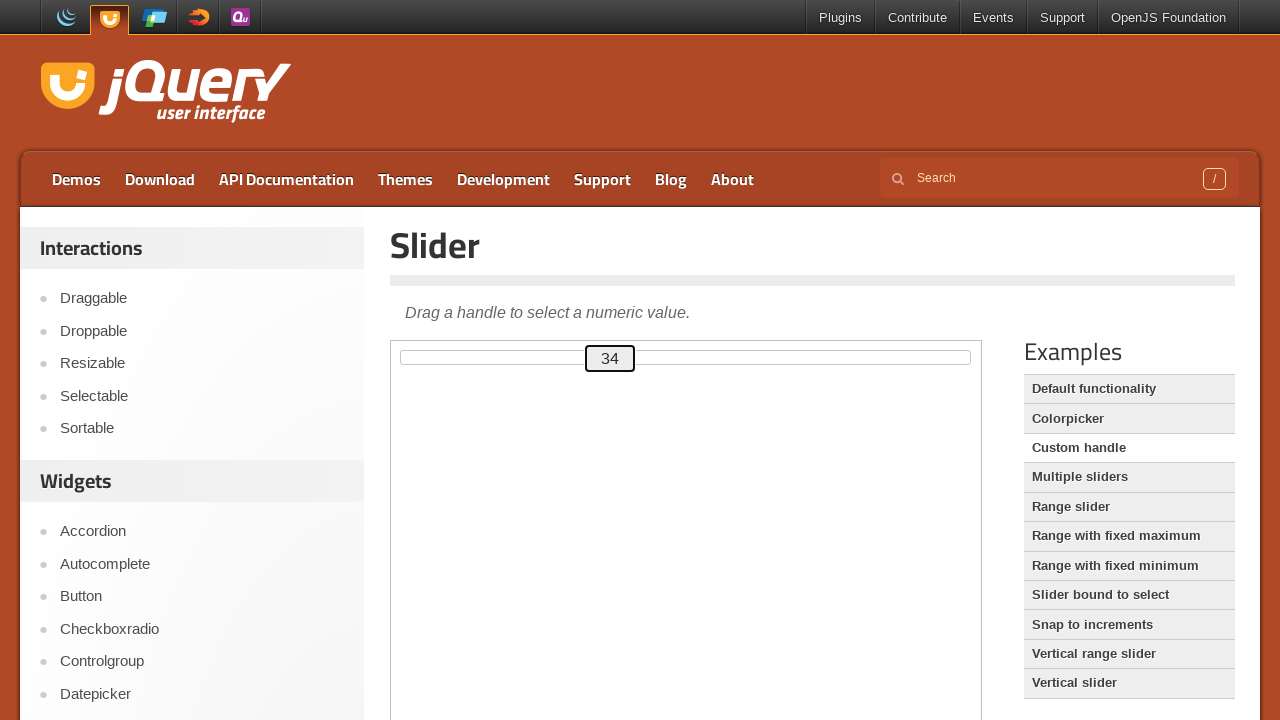

Waited 125ms for slider animation
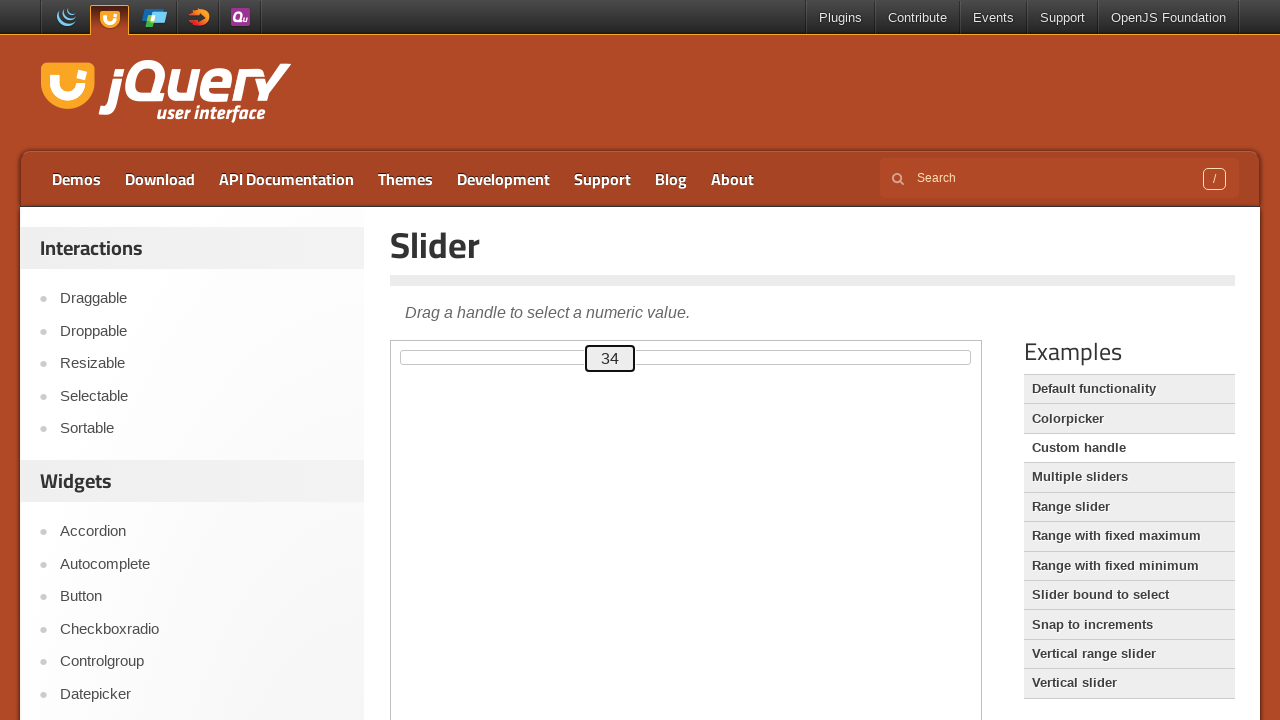

Pressed ArrowUp to move slider towards target value 50 on .demo-frame >> internal:control=enter-frame >> #custom-handle
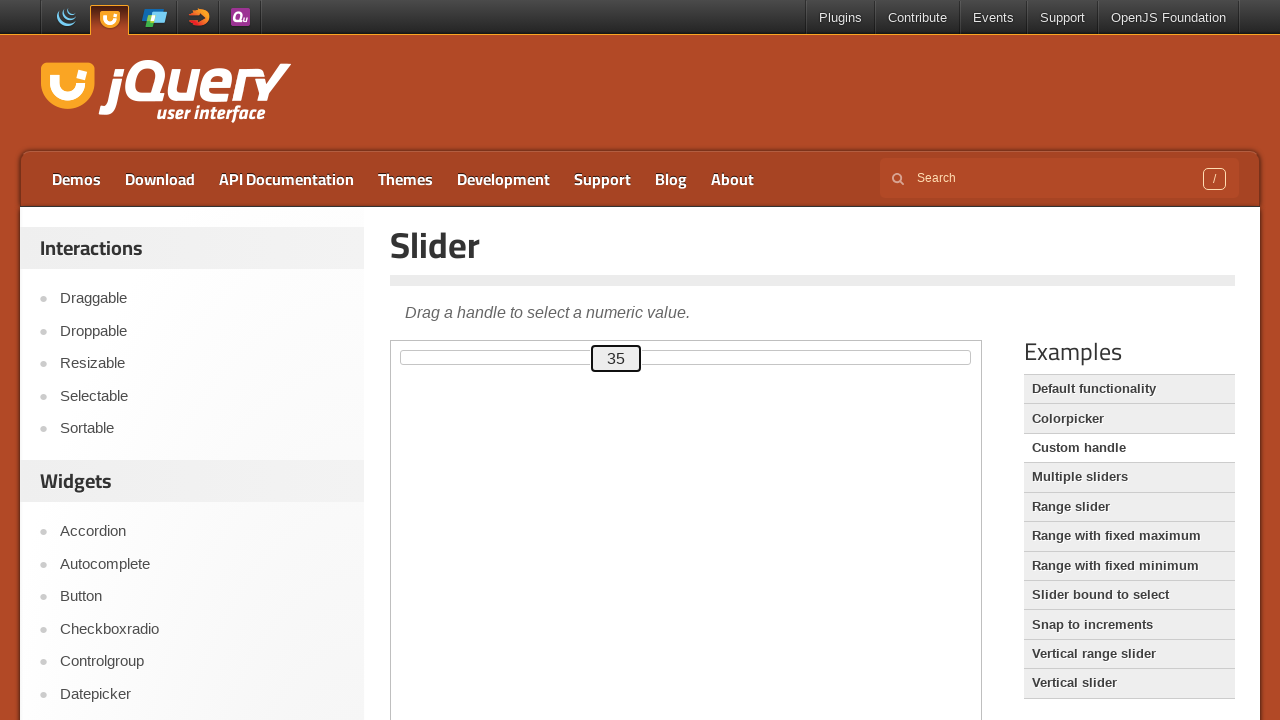

Waited 125ms for slider animation
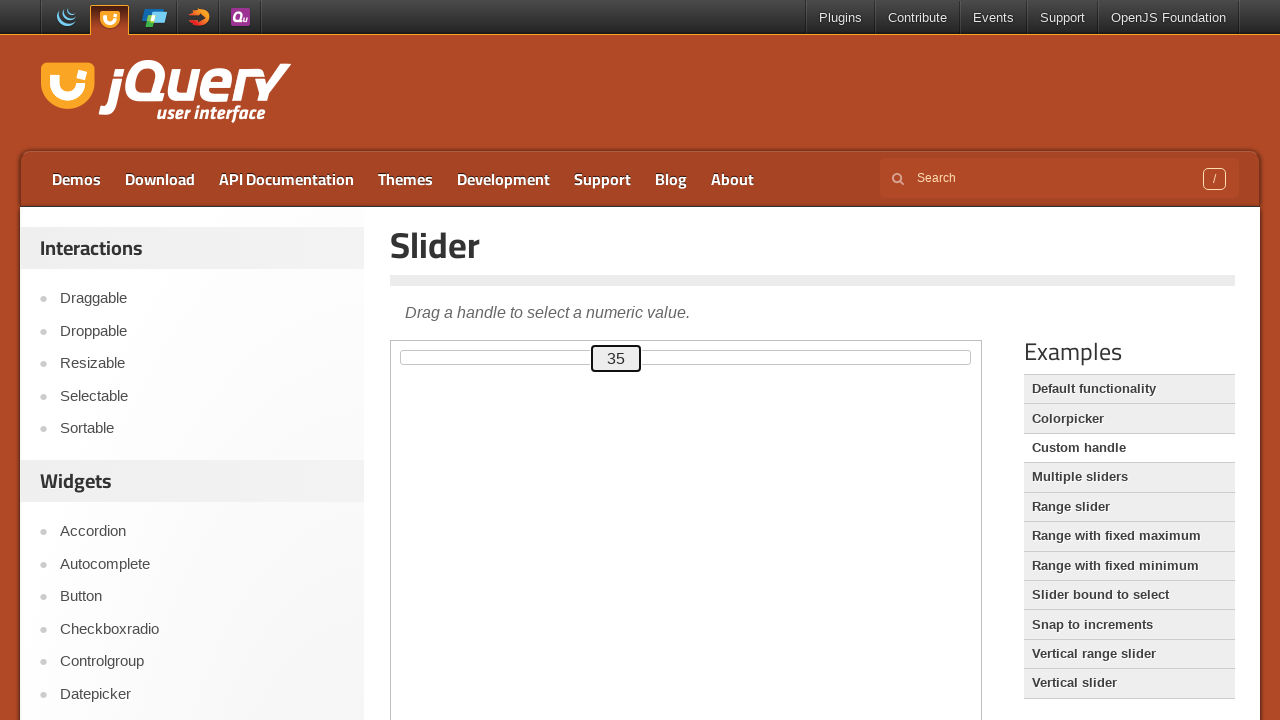

Pressed ArrowUp to move slider towards target value 50 on .demo-frame >> internal:control=enter-frame >> #custom-handle
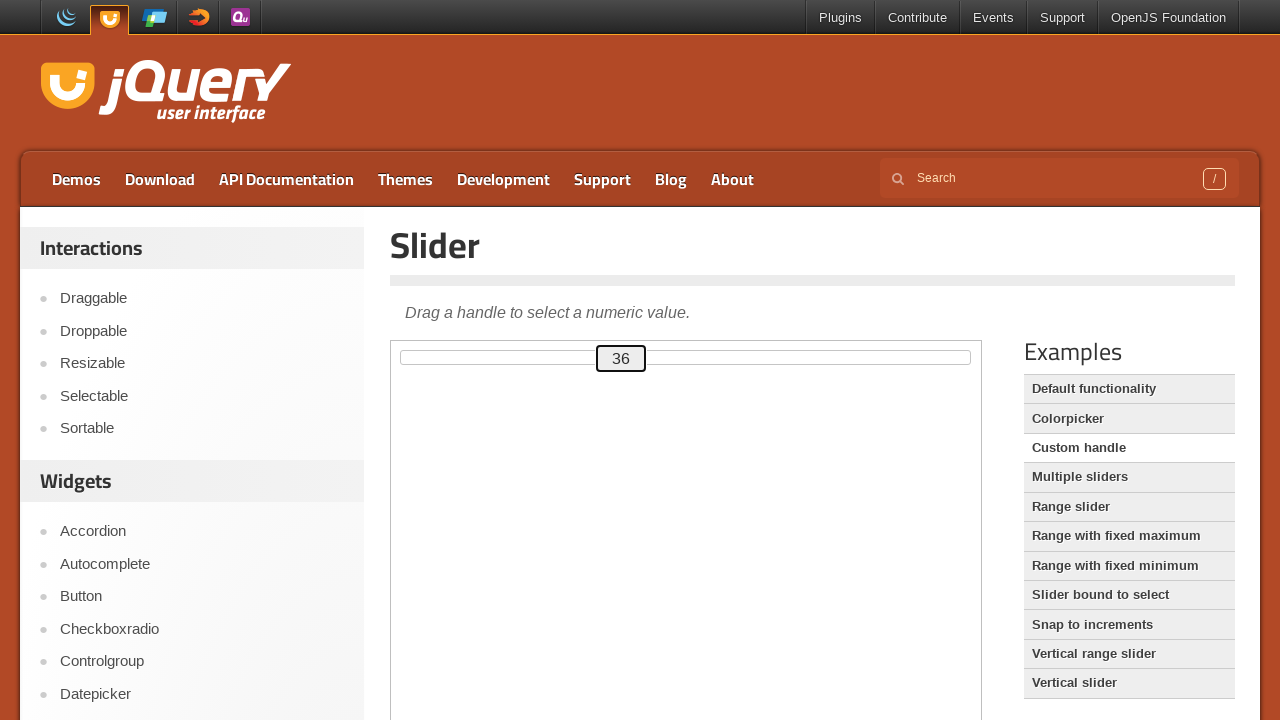

Waited 125ms for slider animation
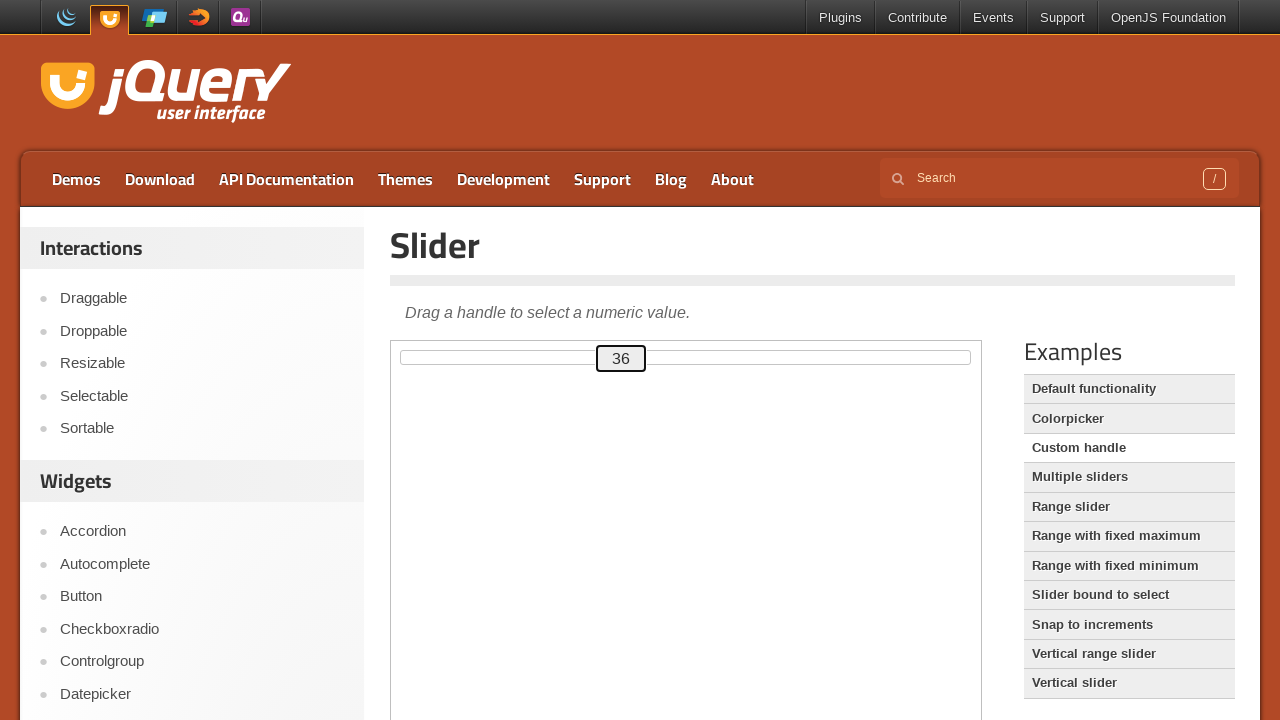

Pressed ArrowUp to move slider towards target value 50 on .demo-frame >> internal:control=enter-frame >> #custom-handle
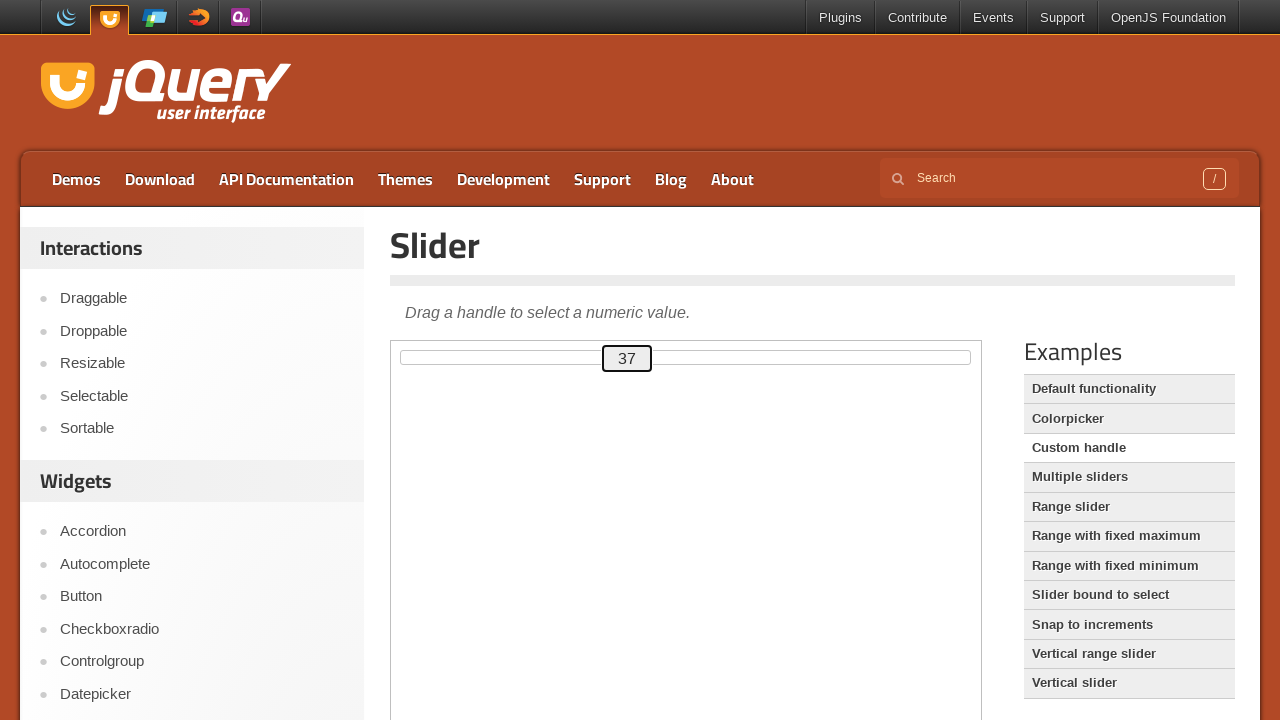

Waited 125ms for slider animation
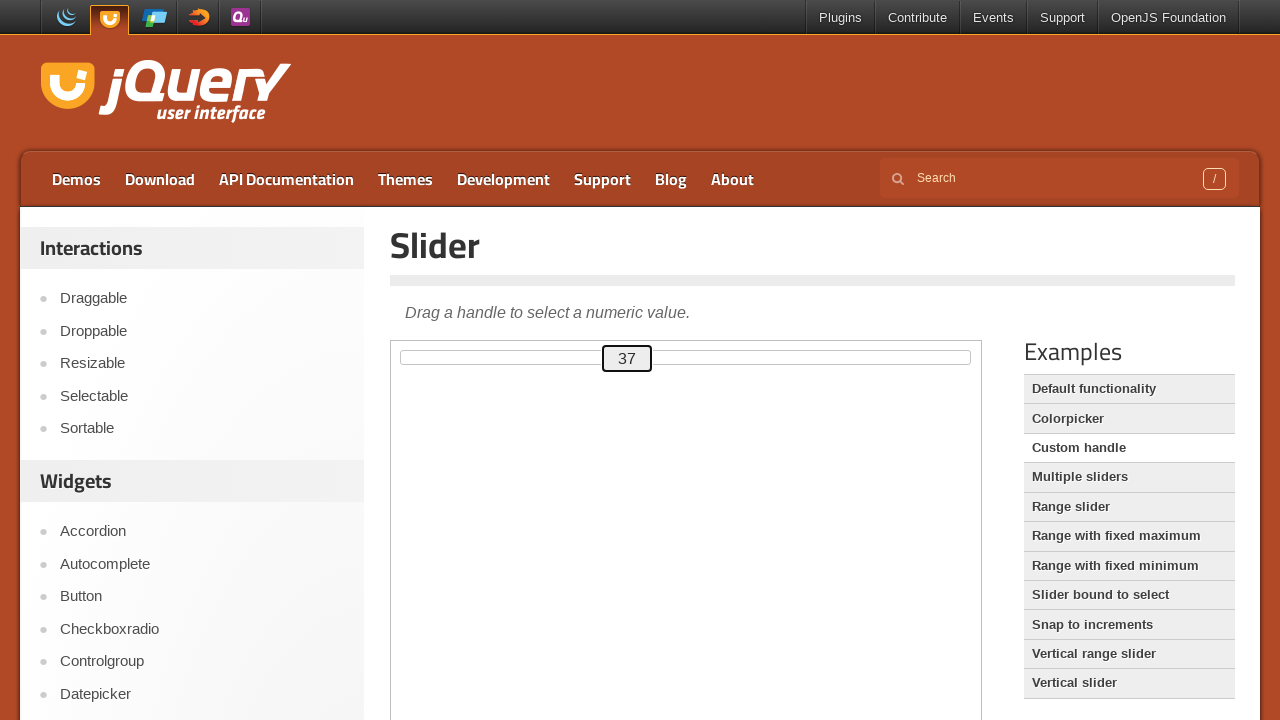

Pressed ArrowUp to move slider towards target value 50 on .demo-frame >> internal:control=enter-frame >> #custom-handle
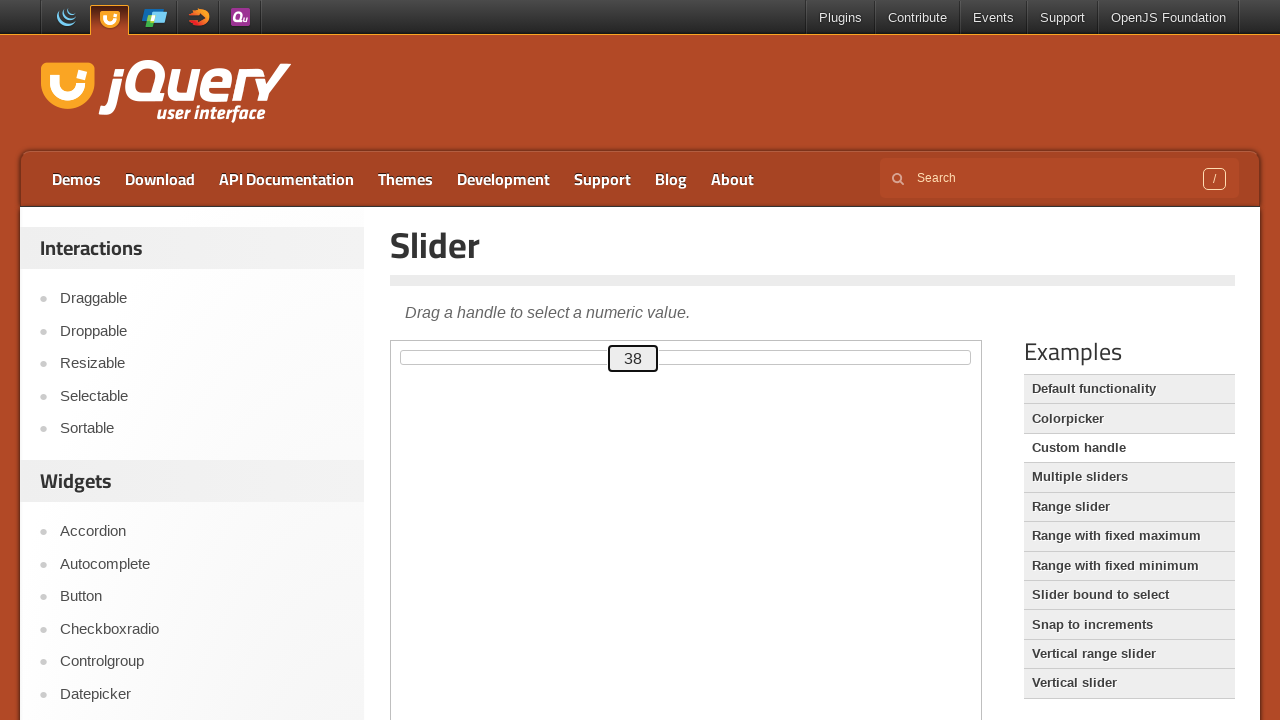

Waited 125ms for slider animation
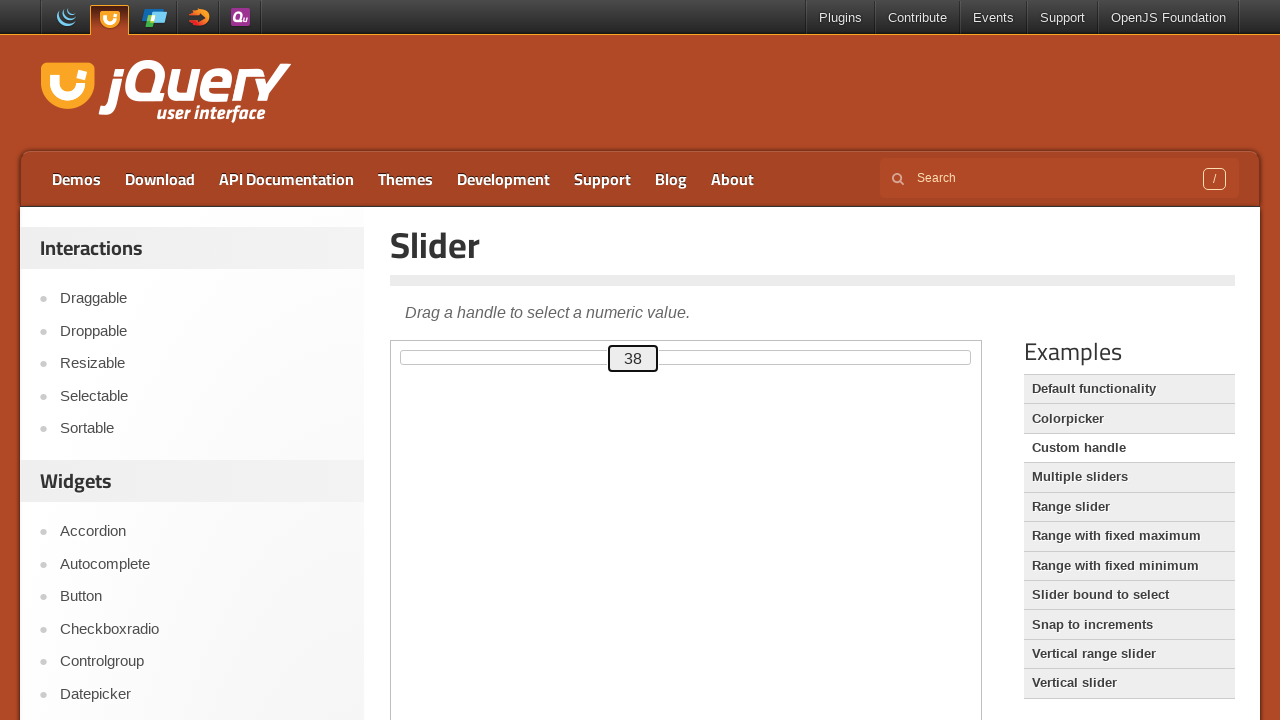

Pressed ArrowUp to move slider towards target value 50 on .demo-frame >> internal:control=enter-frame >> #custom-handle
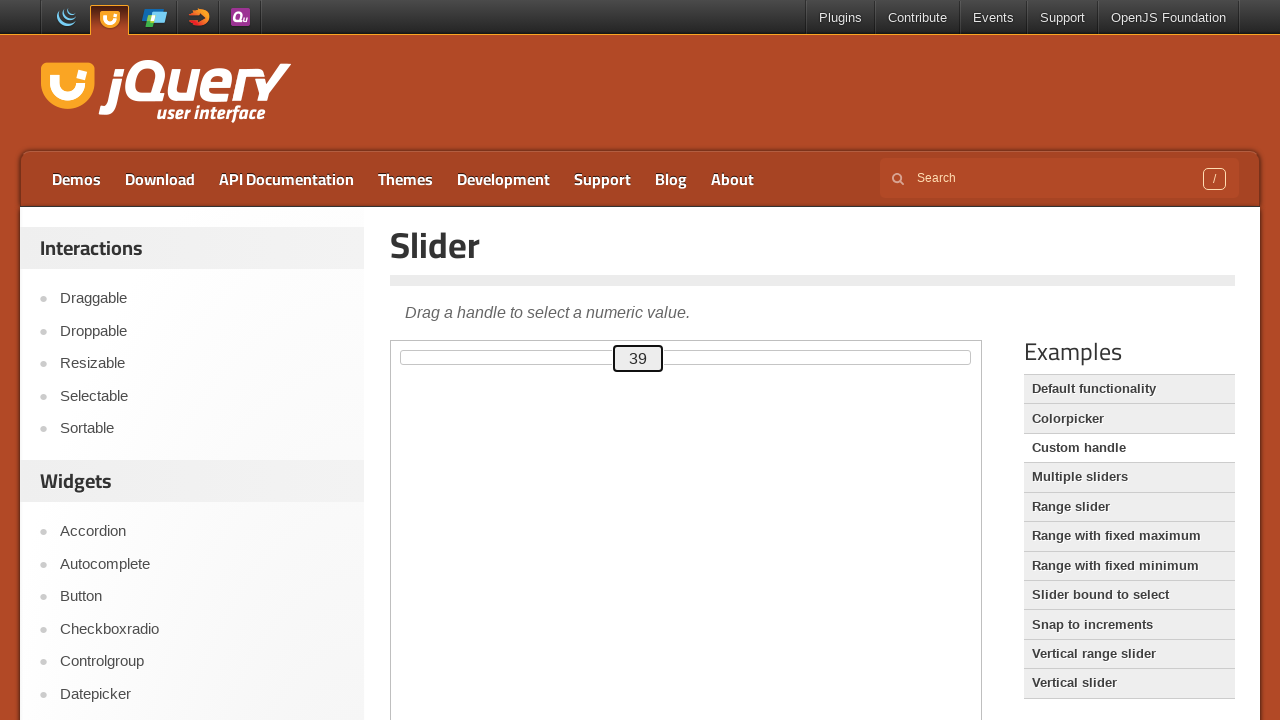

Waited 125ms for slider animation
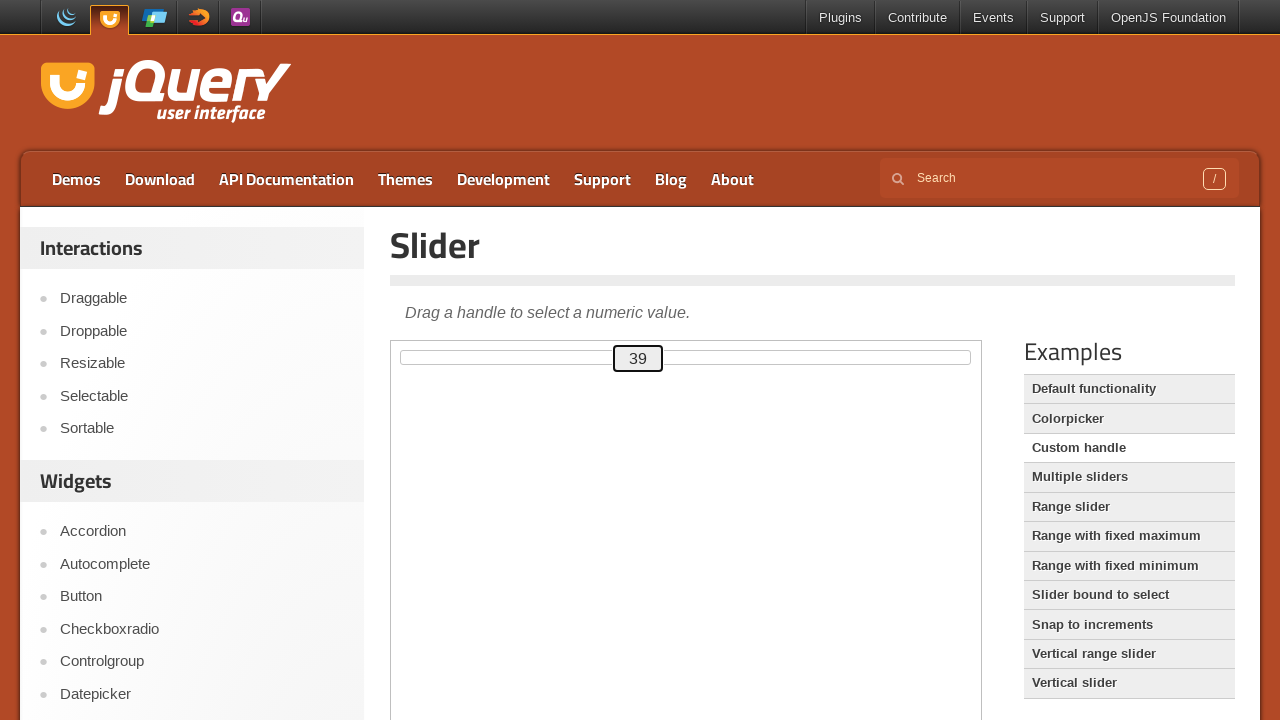

Pressed ArrowUp to move slider towards target value 50 on .demo-frame >> internal:control=enter-frame >> #custom-handle
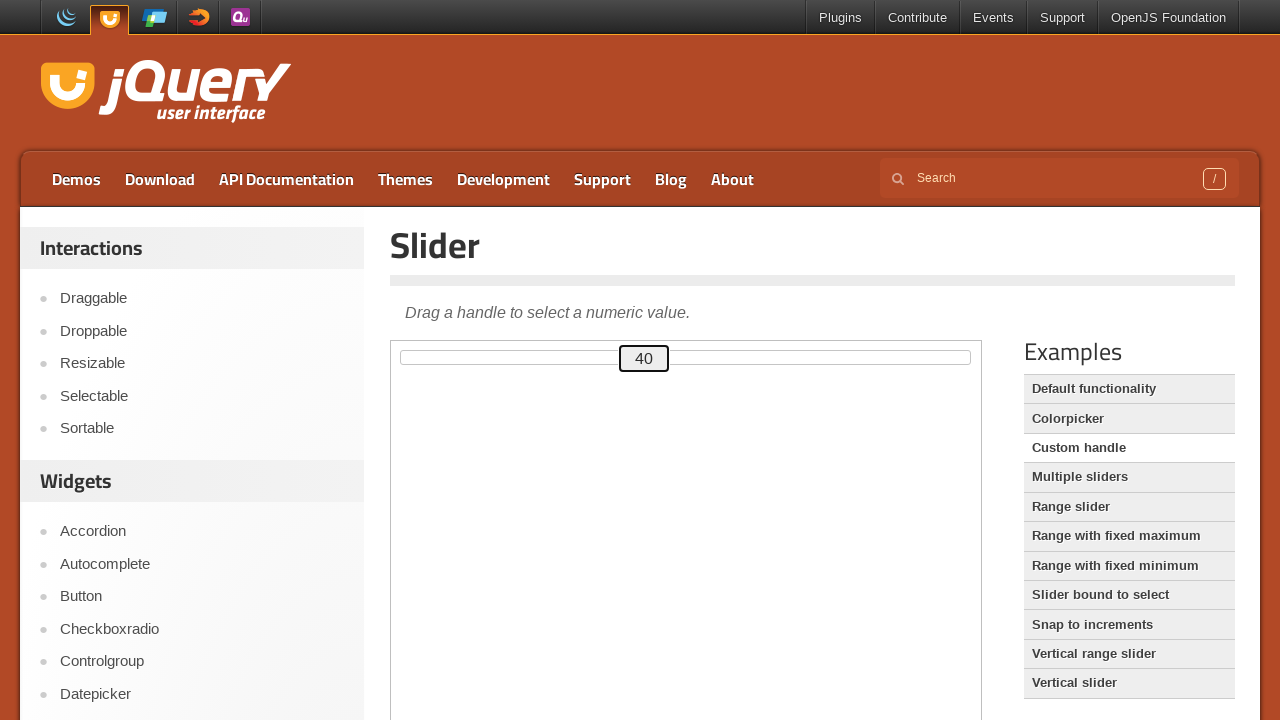

Waited 125ms for slider animation
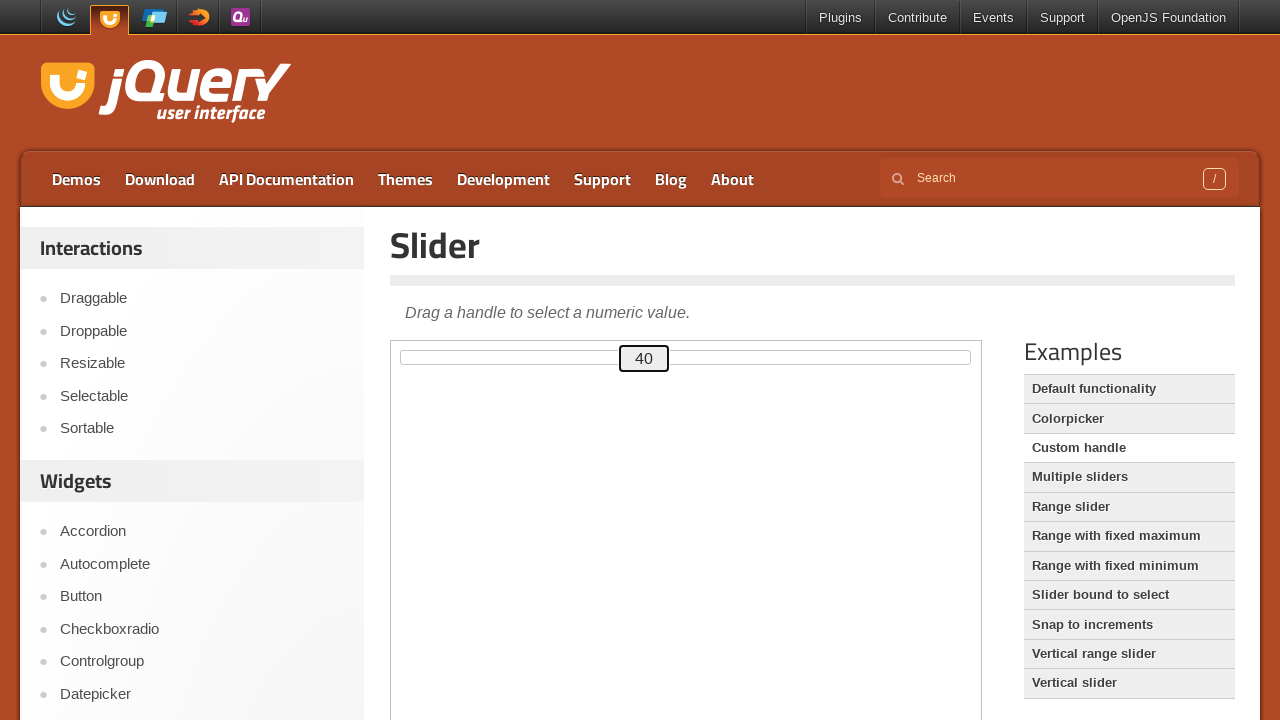

Pressed ArrowUp to move slider towards target value 50 on .demo-frame >> internal:control=enter-frame >> #custom-handle
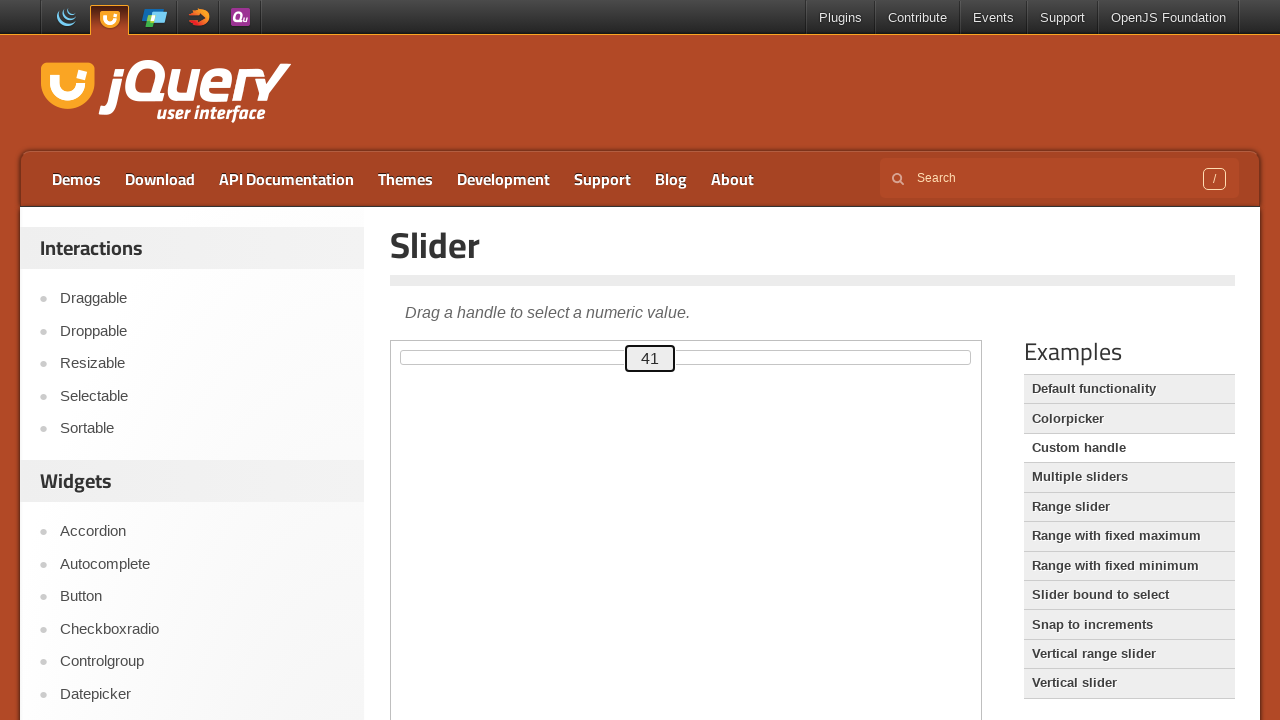

Waited 125ms for slider animation
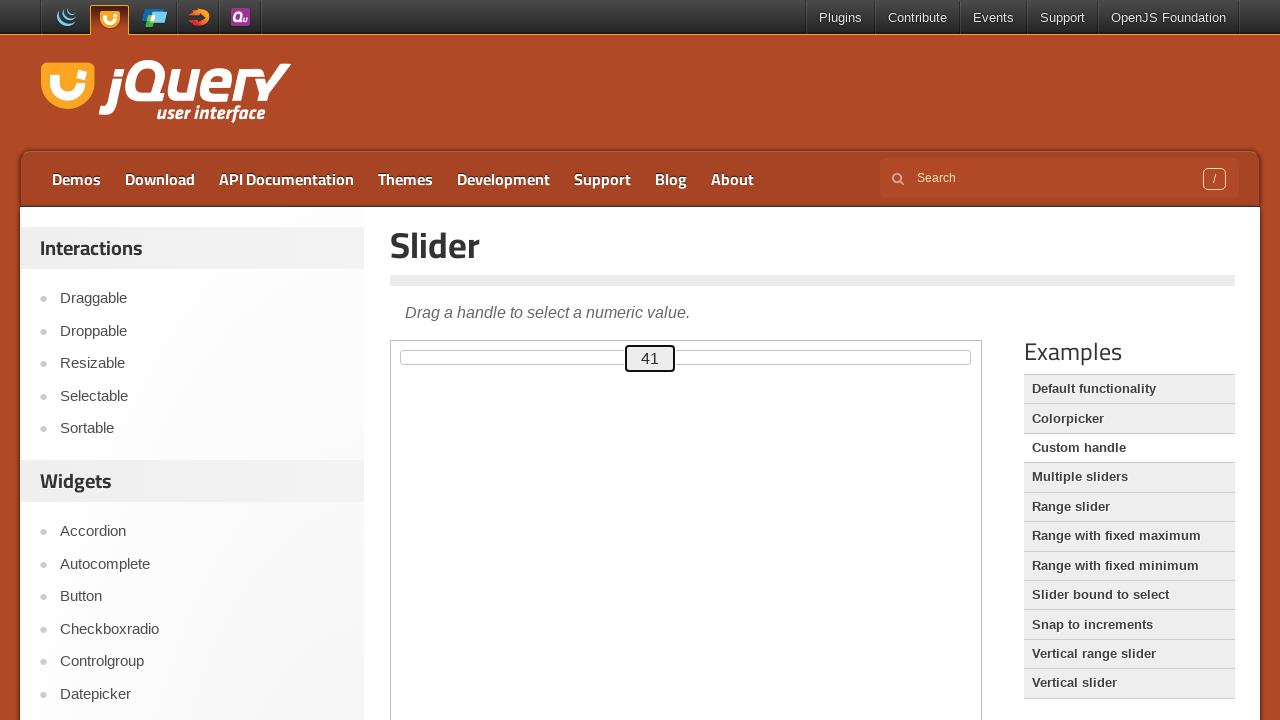

Pressed ArrowUp to move slider towards target value 50 on .demo-frame >> internal:control=enter-frame >> #custom-handle
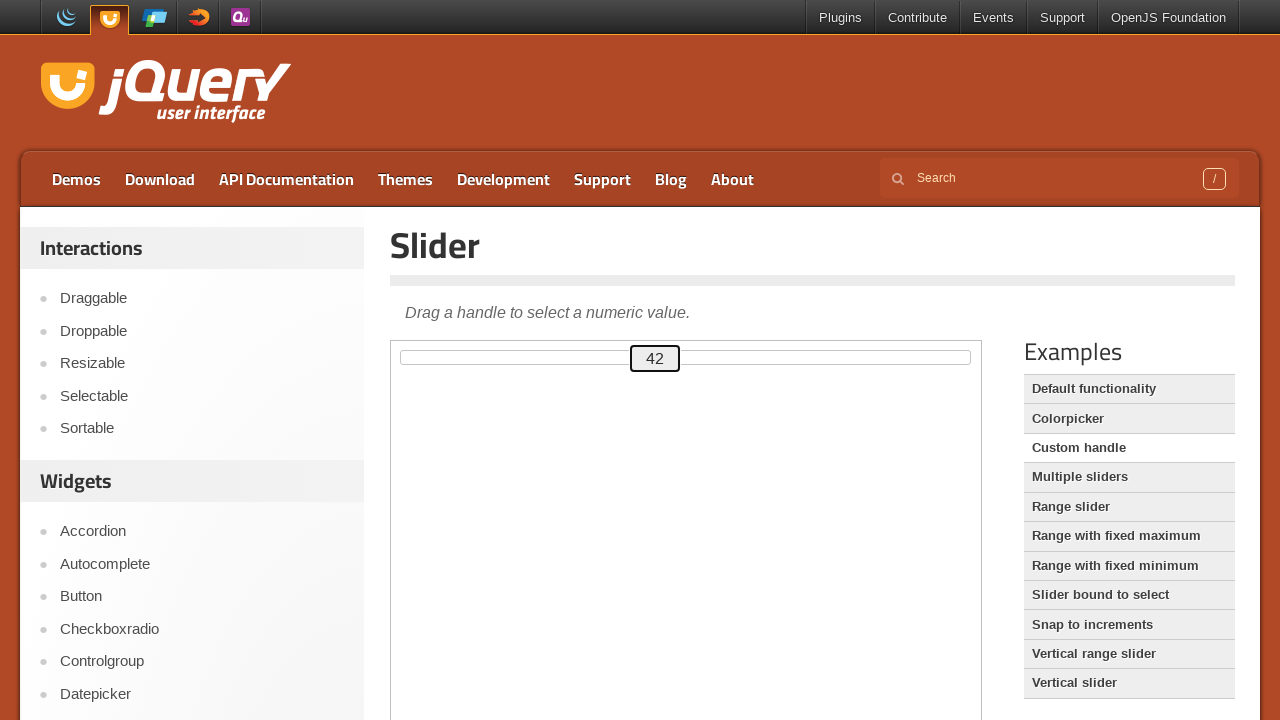

Waited 125ms for slider animation
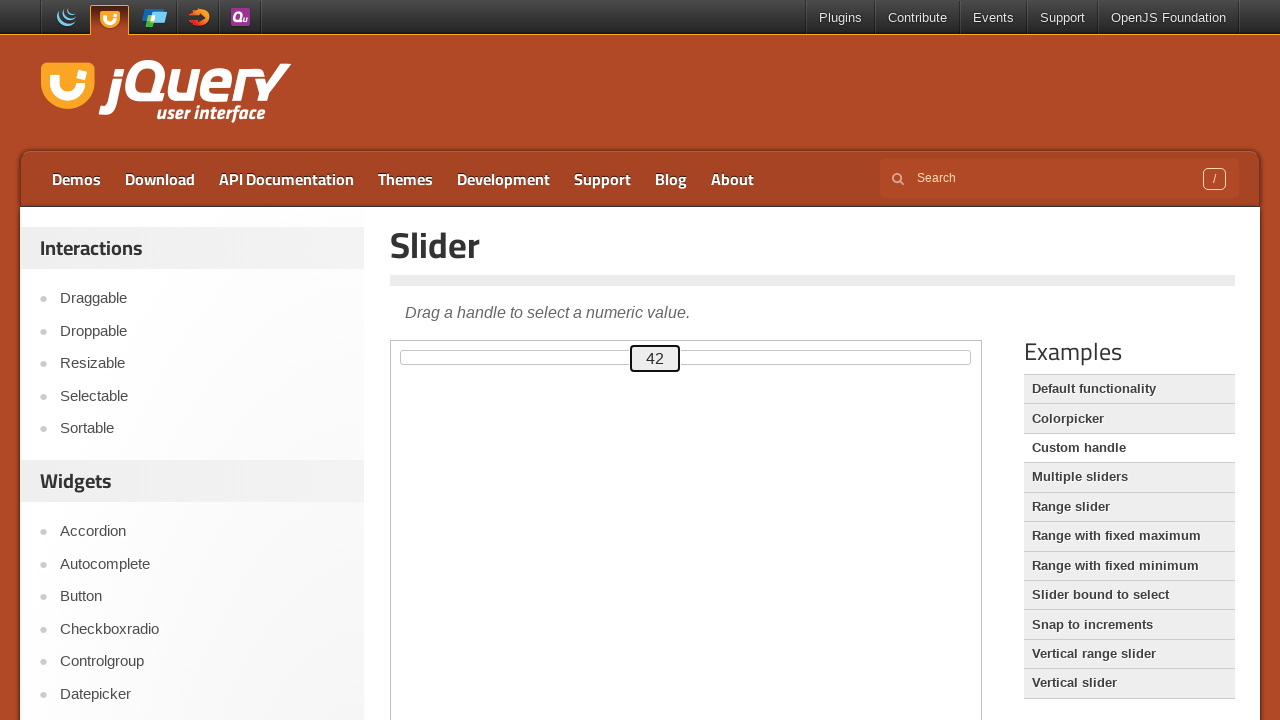

Pressed ArrowUp to move slider towards target value 50 on .demo-frame >> internal:control=enter-frame >> #custom-handle
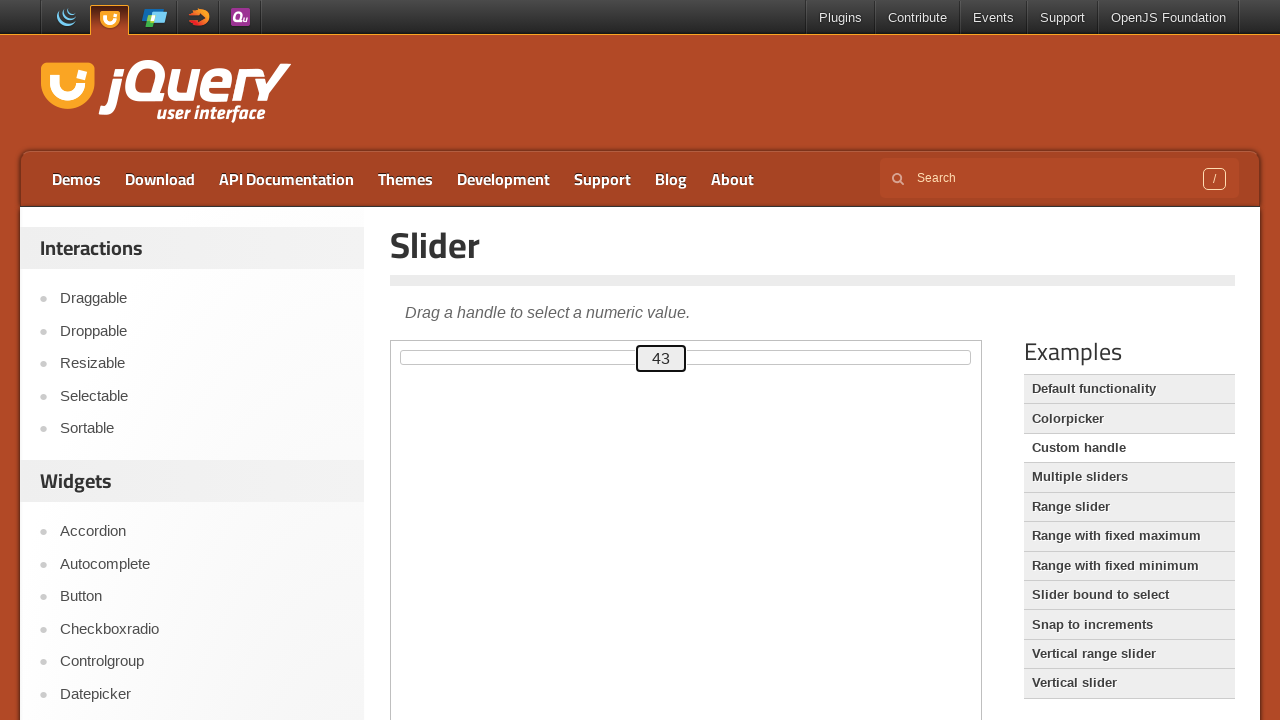

Waited 125ms for slider animation
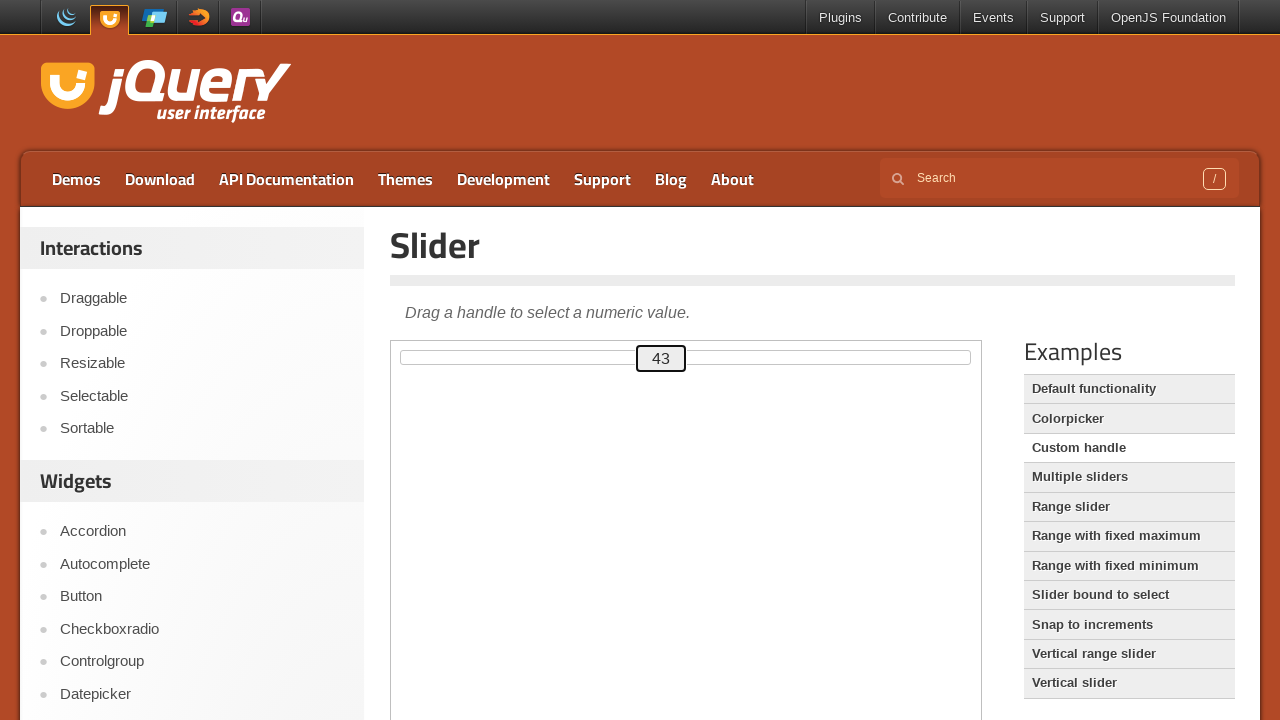

Pressed ArrowUp to move slider towards target value 50 on .demo-frame >> internal:control=enter-frame >> #custom-handle
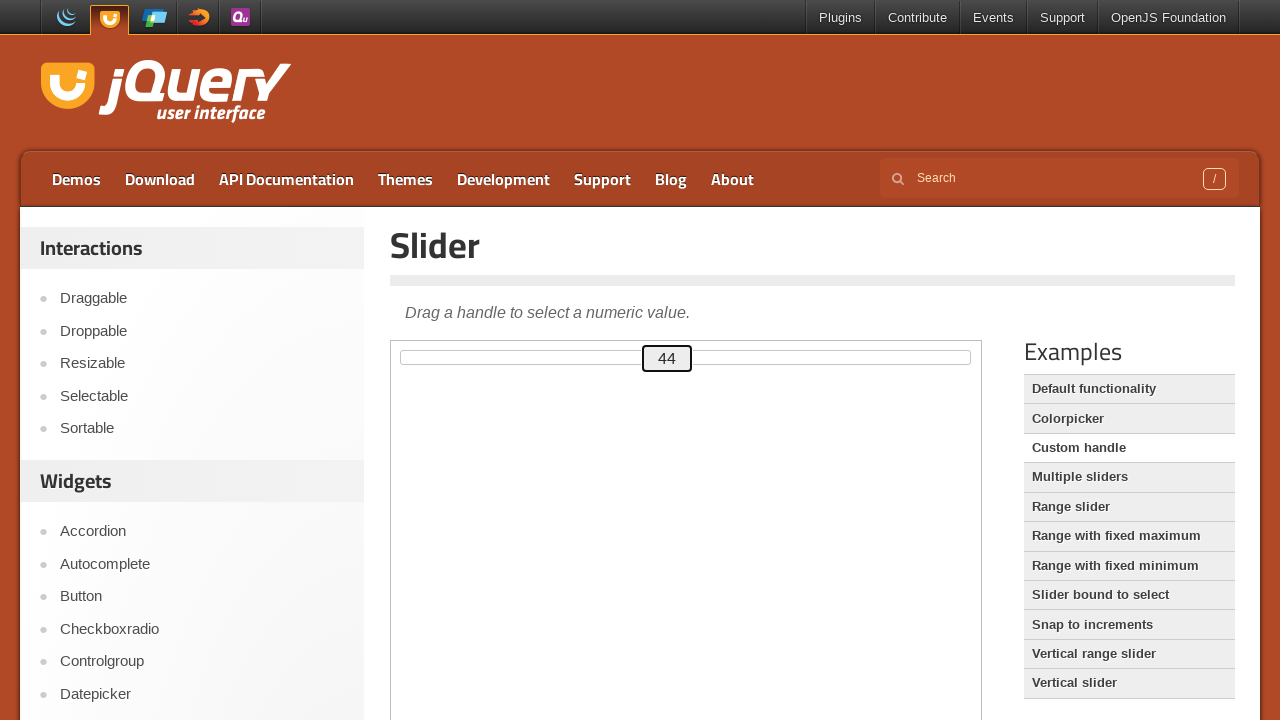

Waited 125ms for slider animation
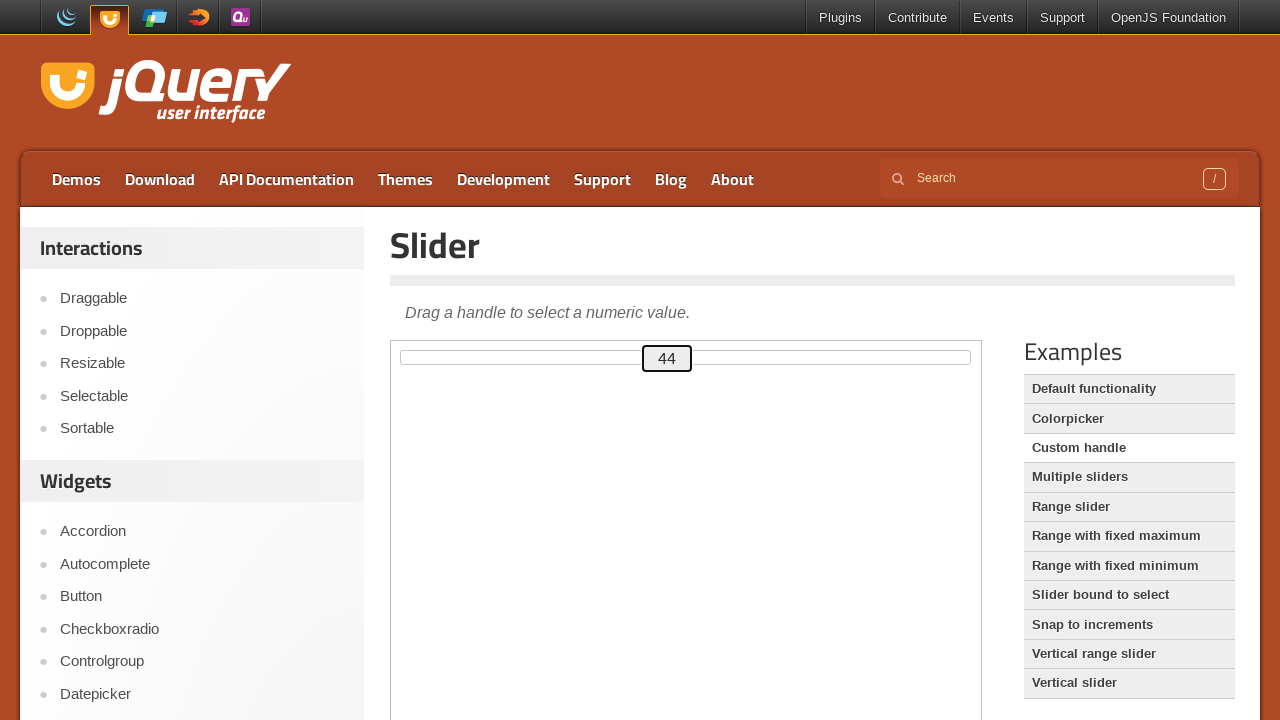

Pressed ArrowUp to move slider towards target value 50 on .demo-frame >> internal:control=enter-frame >> #custom-handle
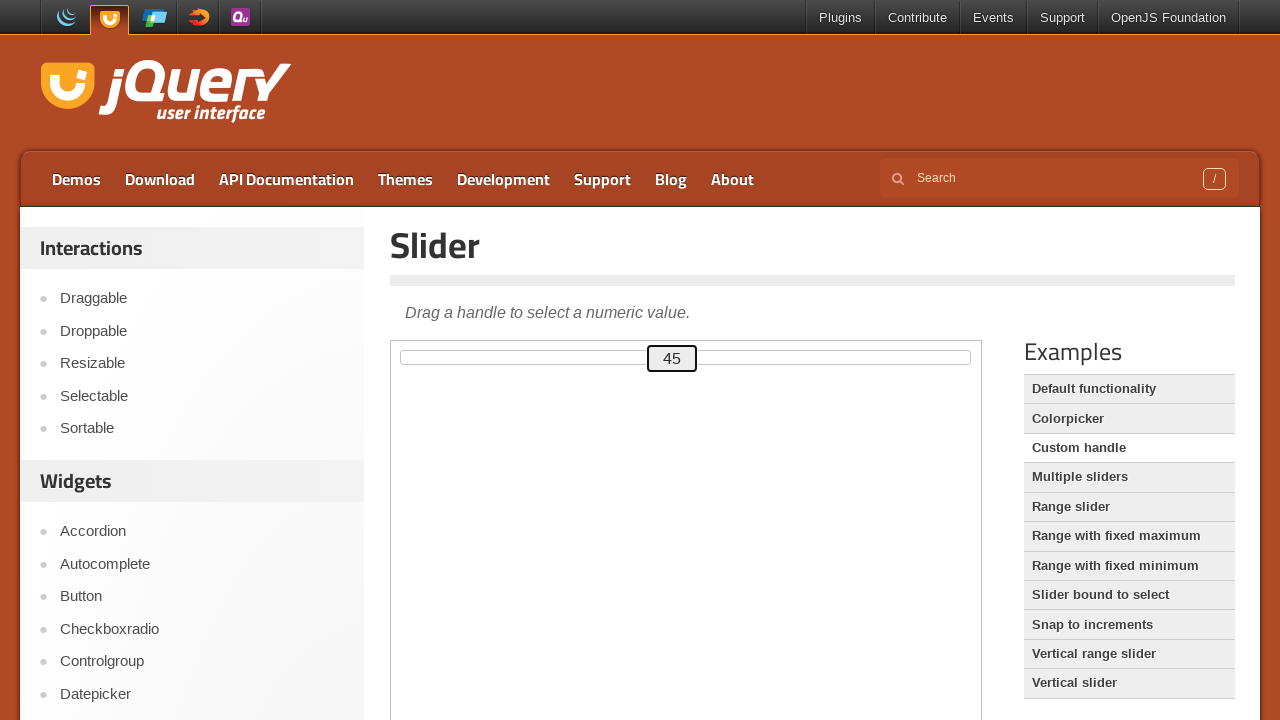

Waited 125ms for slider animation
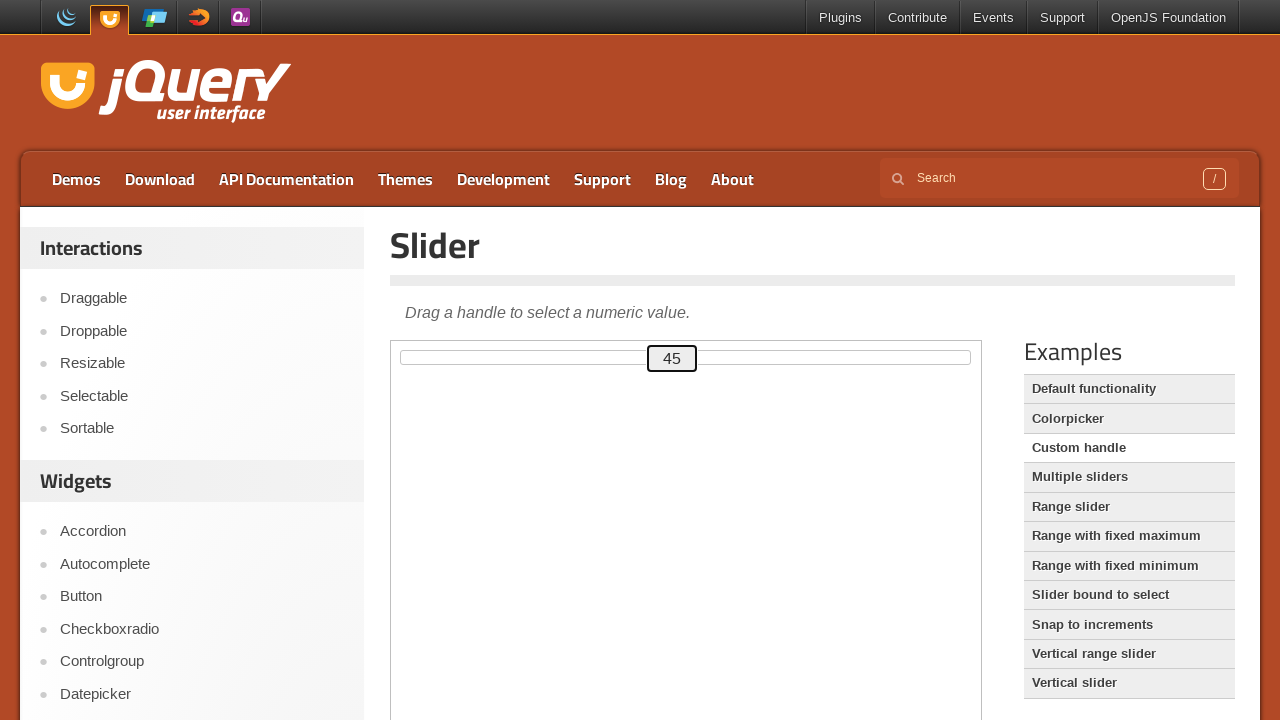

Pressed ArrowUp to move slider towards target value 50 on .demo-frame >> internal:control=enter-frame >> #custom-handle
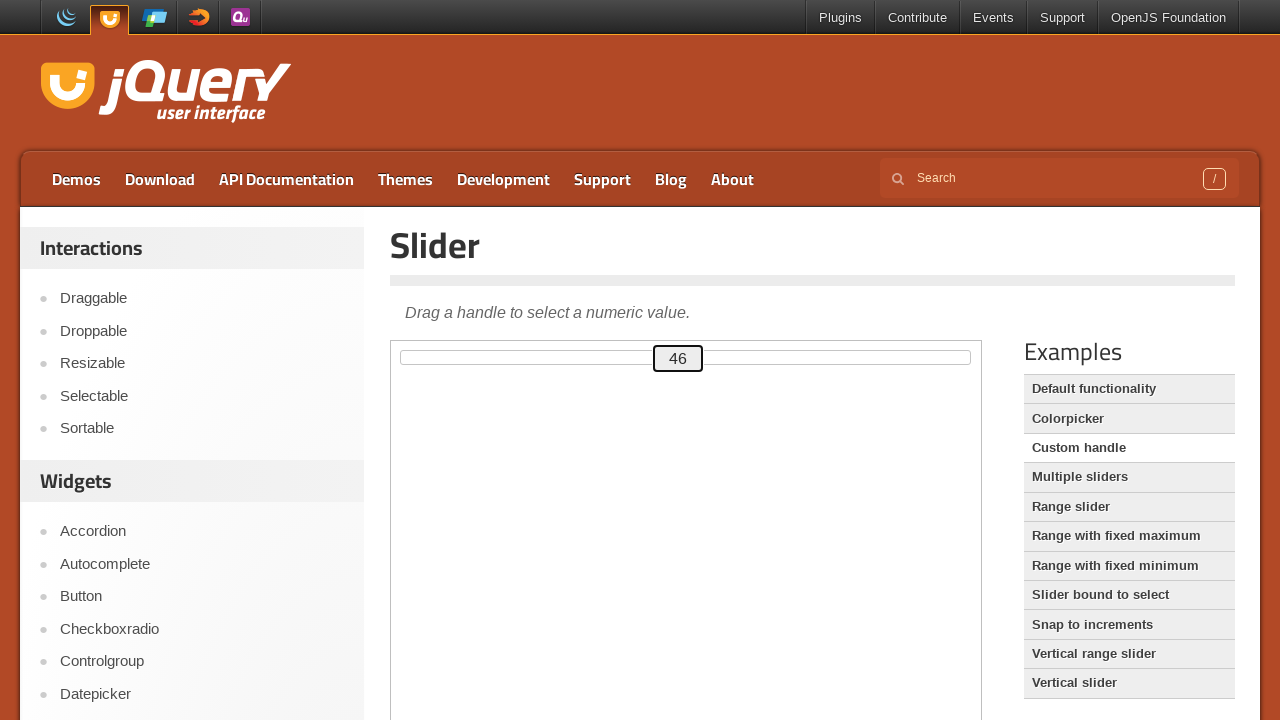

Waited 125ms for slider animation
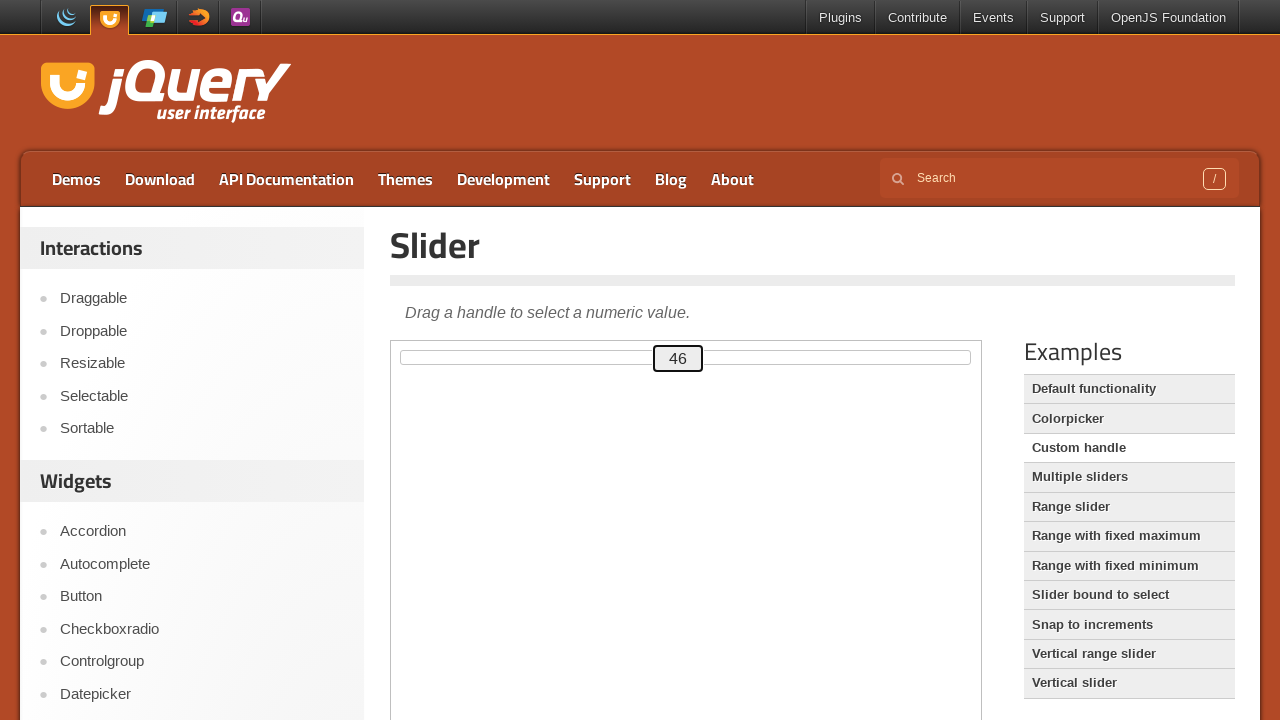

Pressed ArrowUp to move slider towards target value 50 on .demo-frame >> internal:control=enter-frame >> #custom-handle
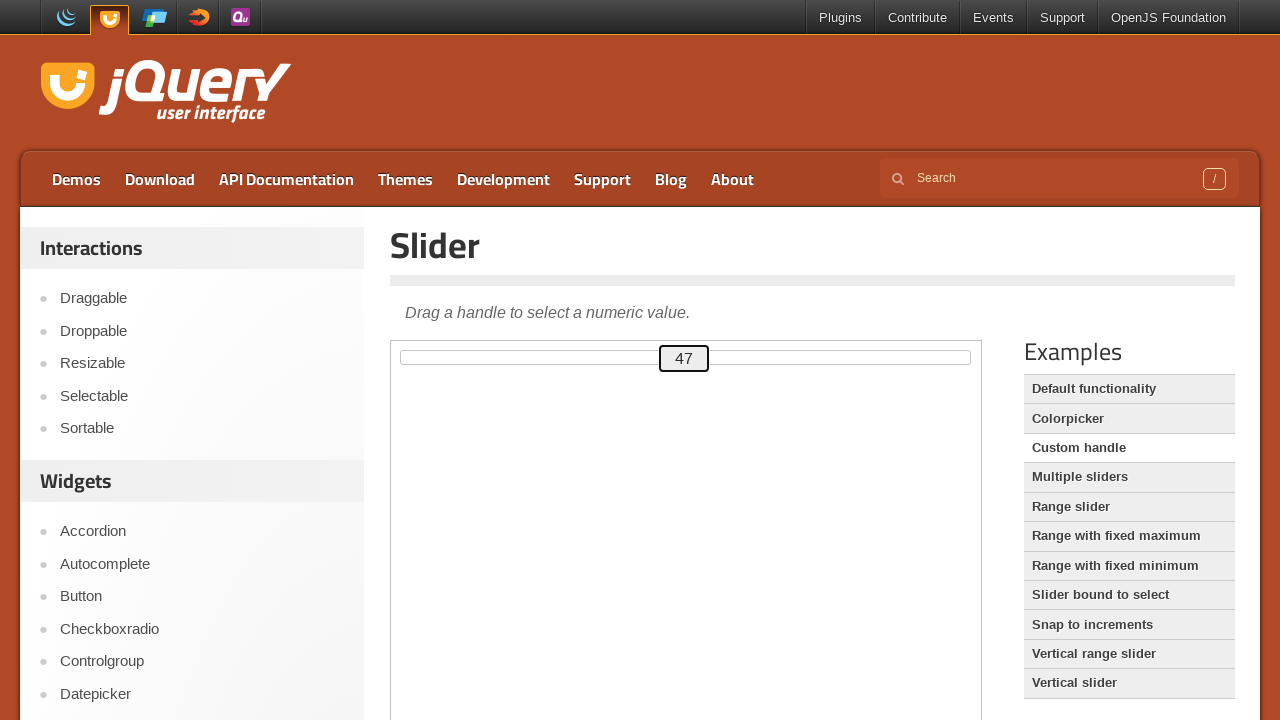

Waited 125ms for slider animation
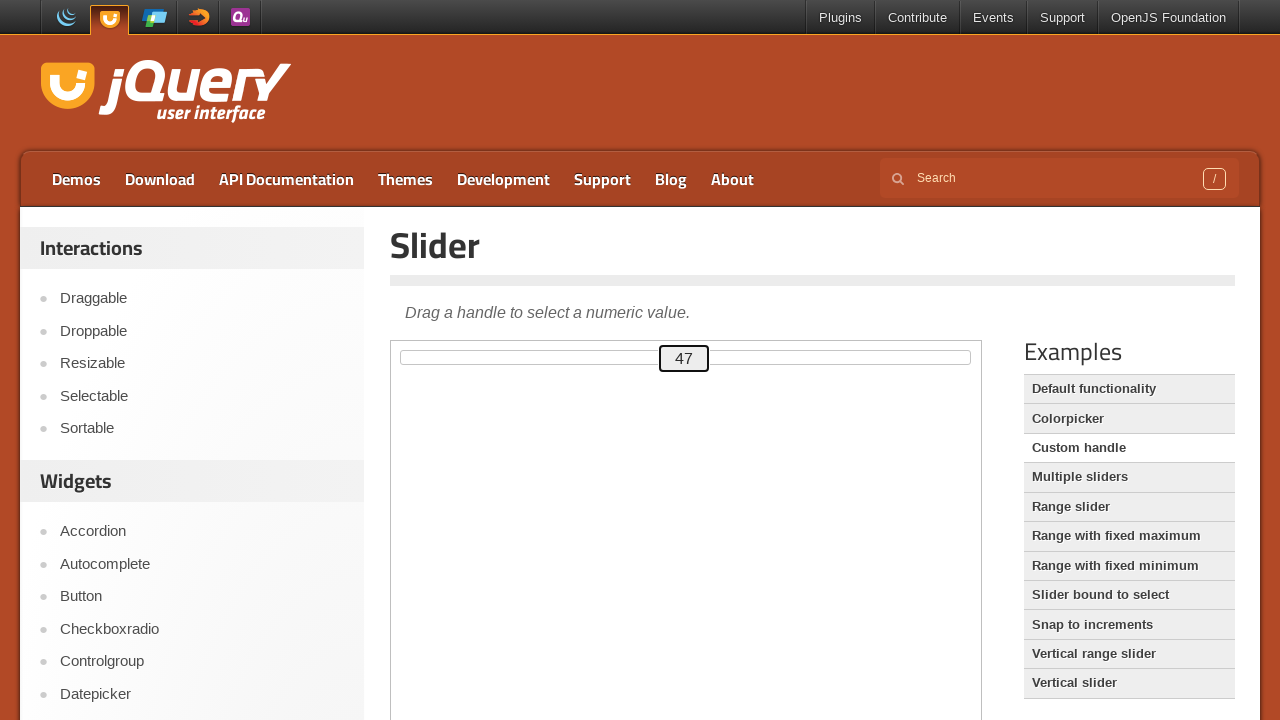

Pressed ArrowUp to move slider towards target value 50 on .demo-frame >> internal:control=enter-frame >> #custom-handle
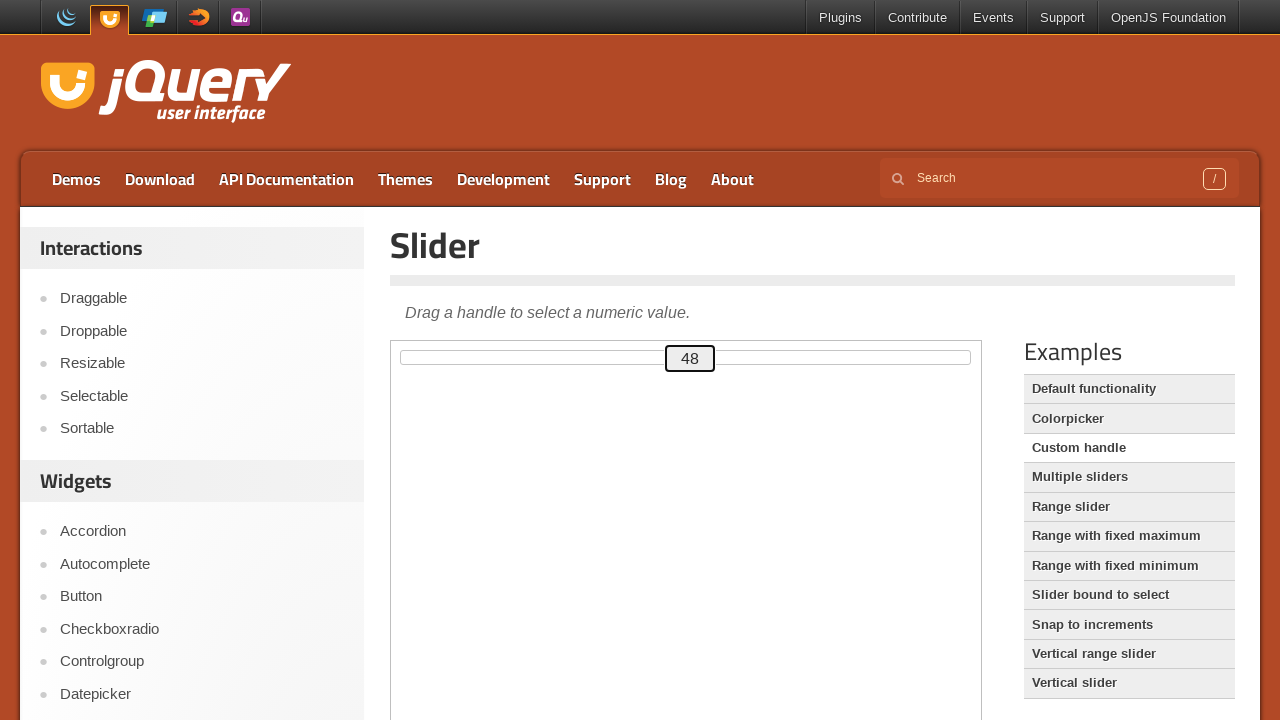

Waited 125ms for slider animation
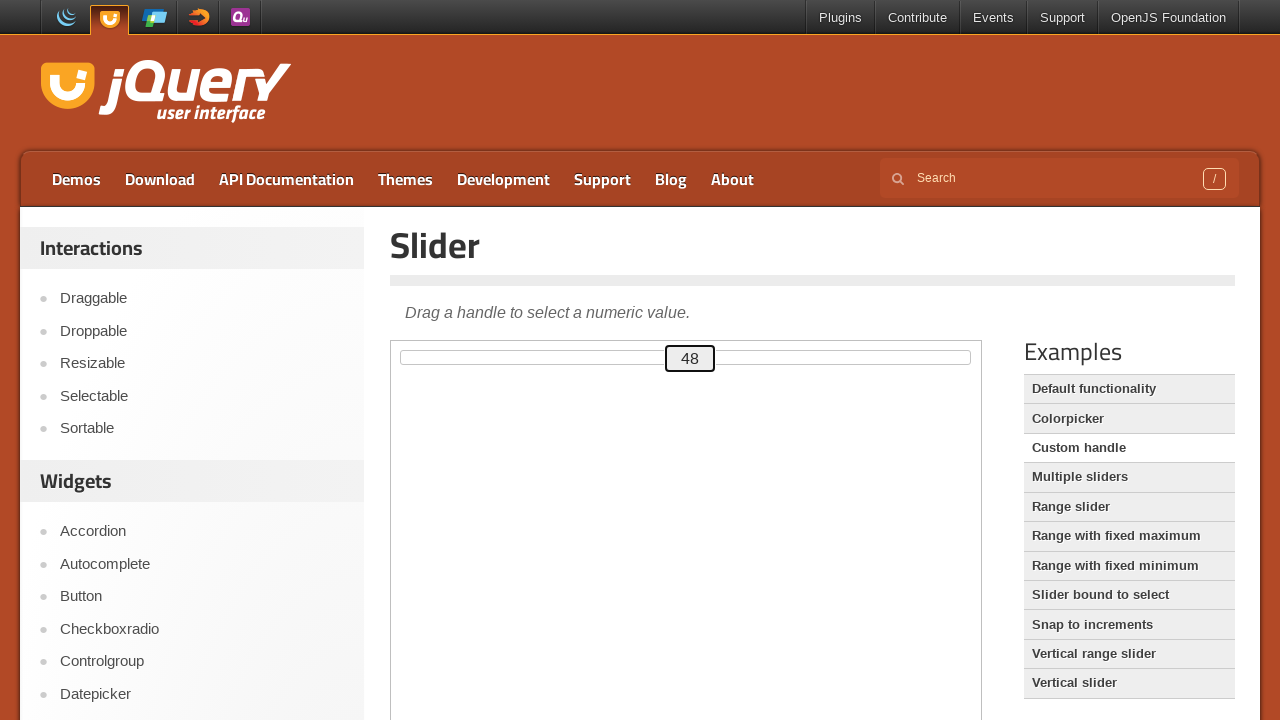

Pressed ArrowUp to move slider towards target value 50 on .demo-frame >> internal:control=enter-frame >> #custom-handle
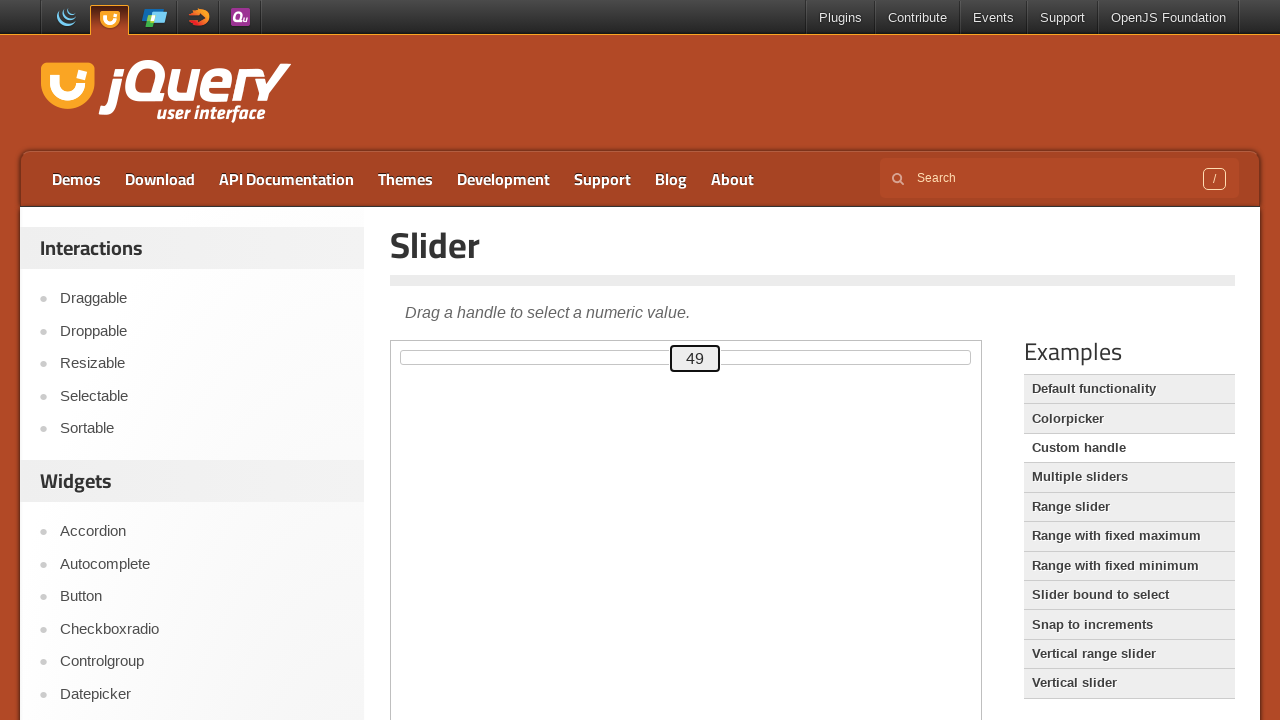

Waited 125ms for slider animation
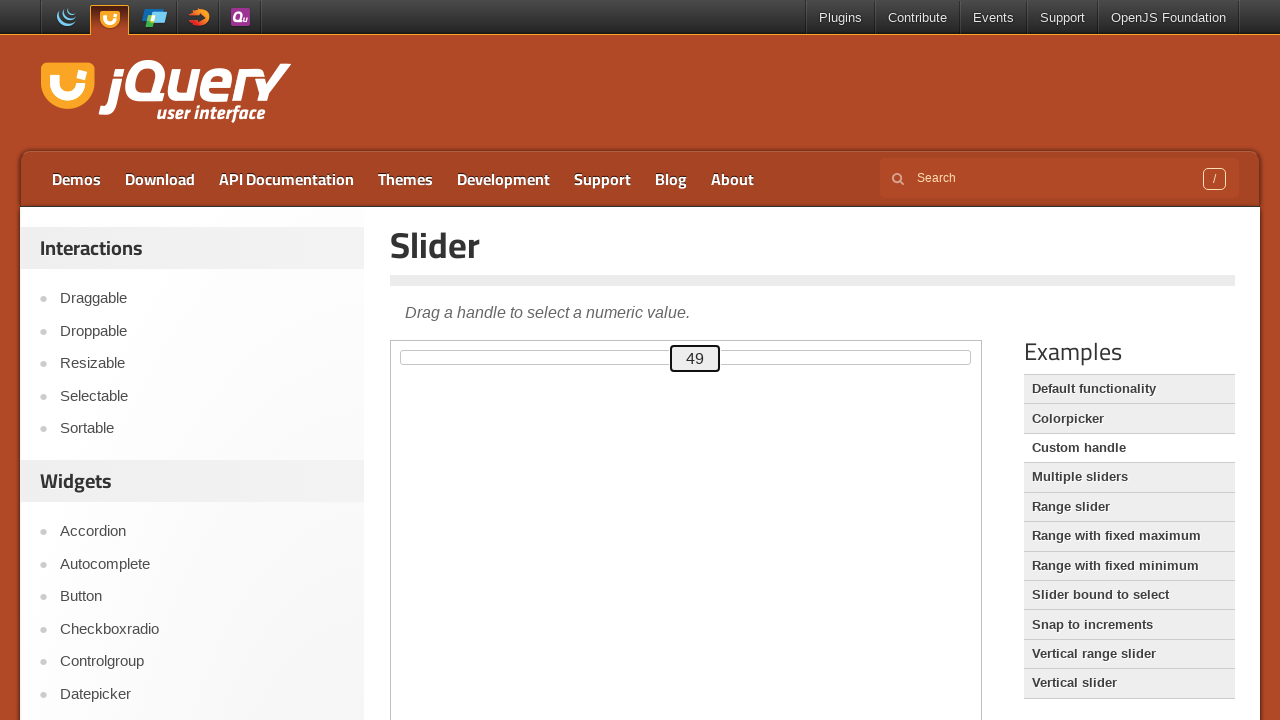

Pressed ArrowUp to move slider towards target value 50 on .demo-frame >> internal:control=enter-frame >> #custom-handle
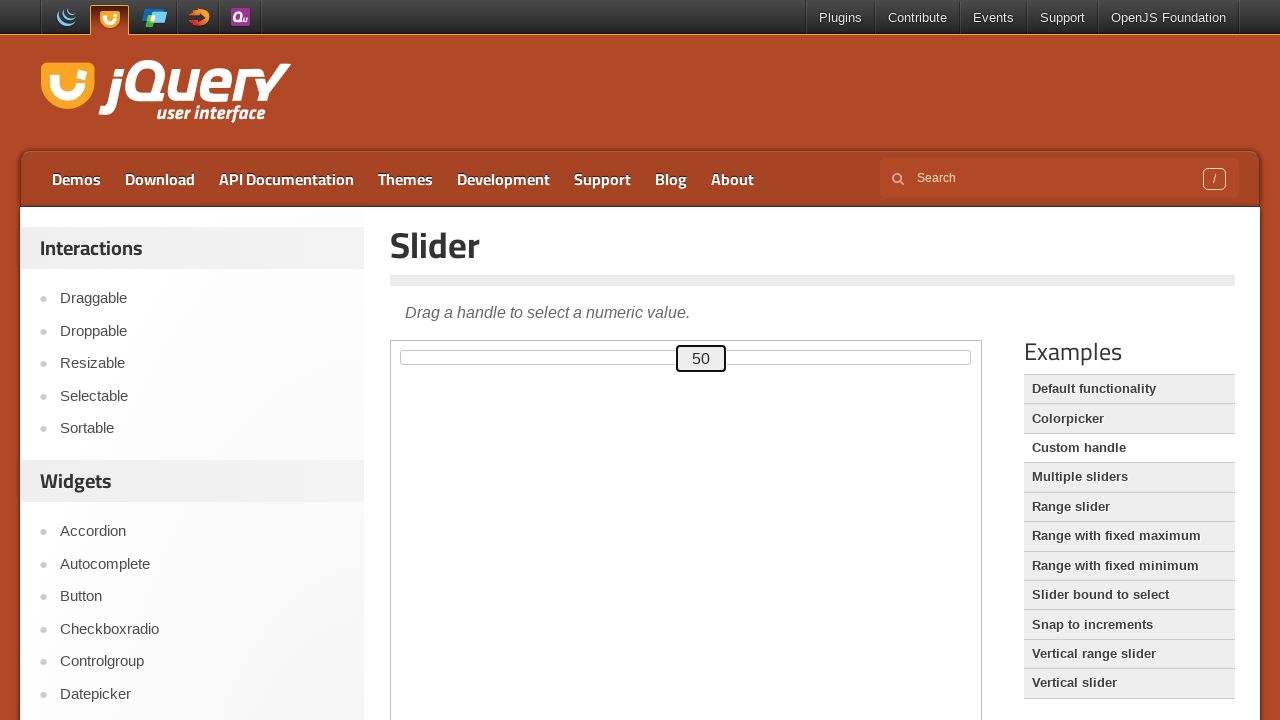

Waited 125ms for slider animation
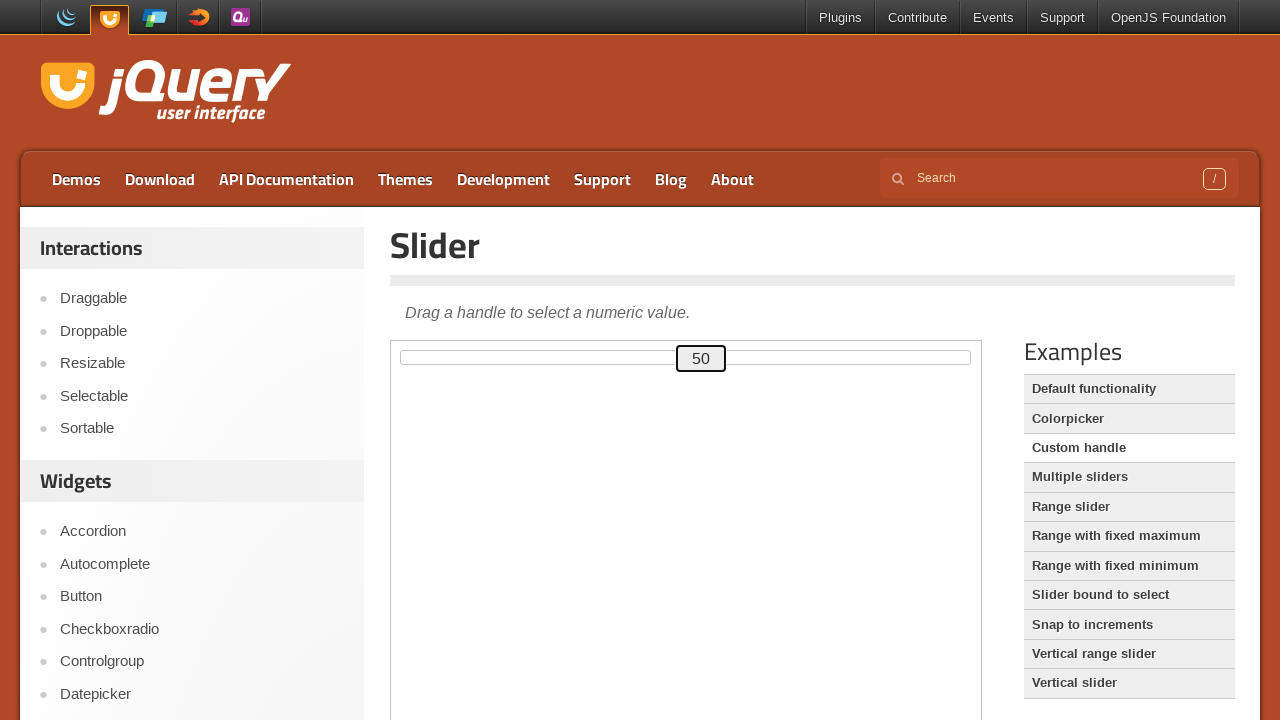

Read slider current value: 50
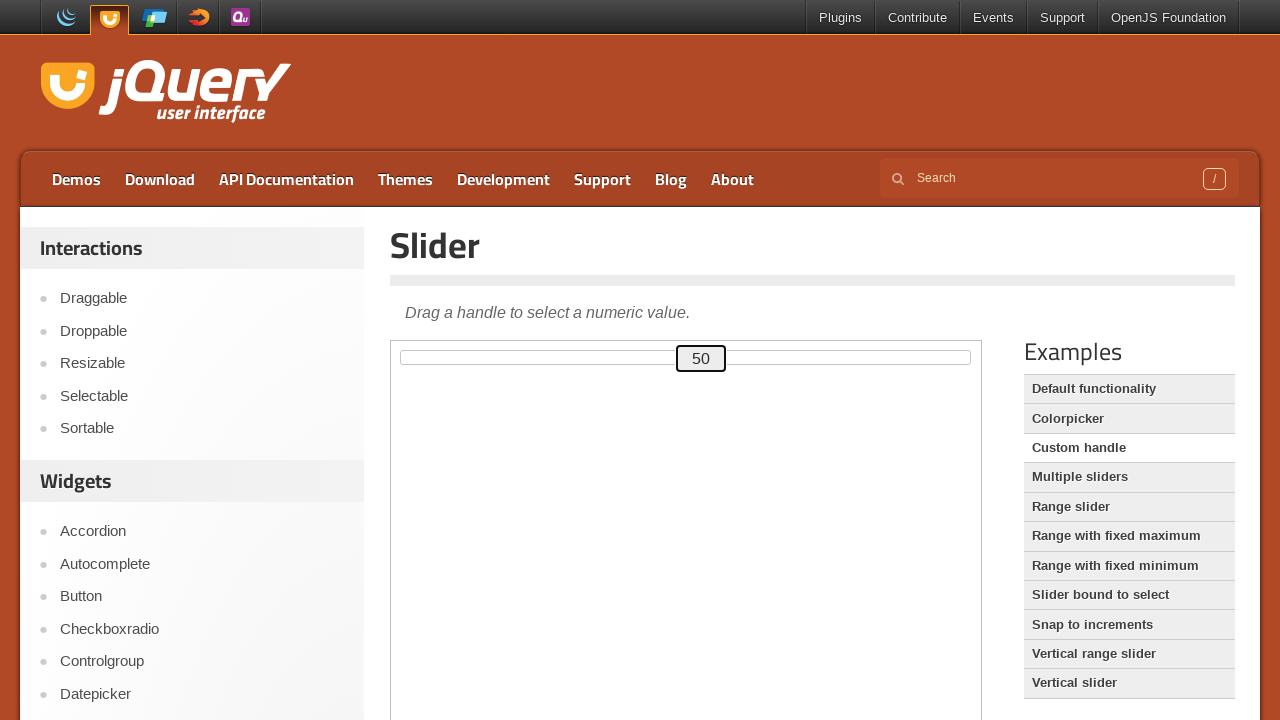

Pressed ArrowUp to move slider towards target value 55 on .demo-frame >> internal:control=enter-frame >> #custom-handle
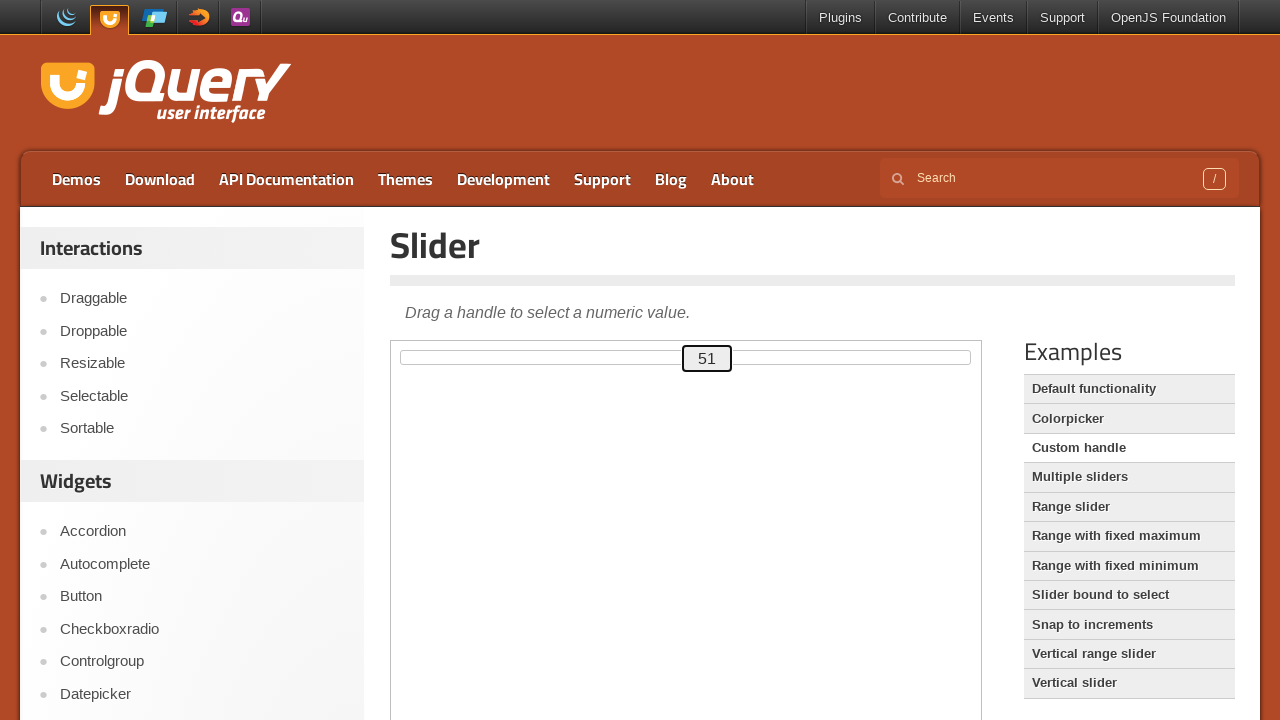

Waited 125ms for slider animation
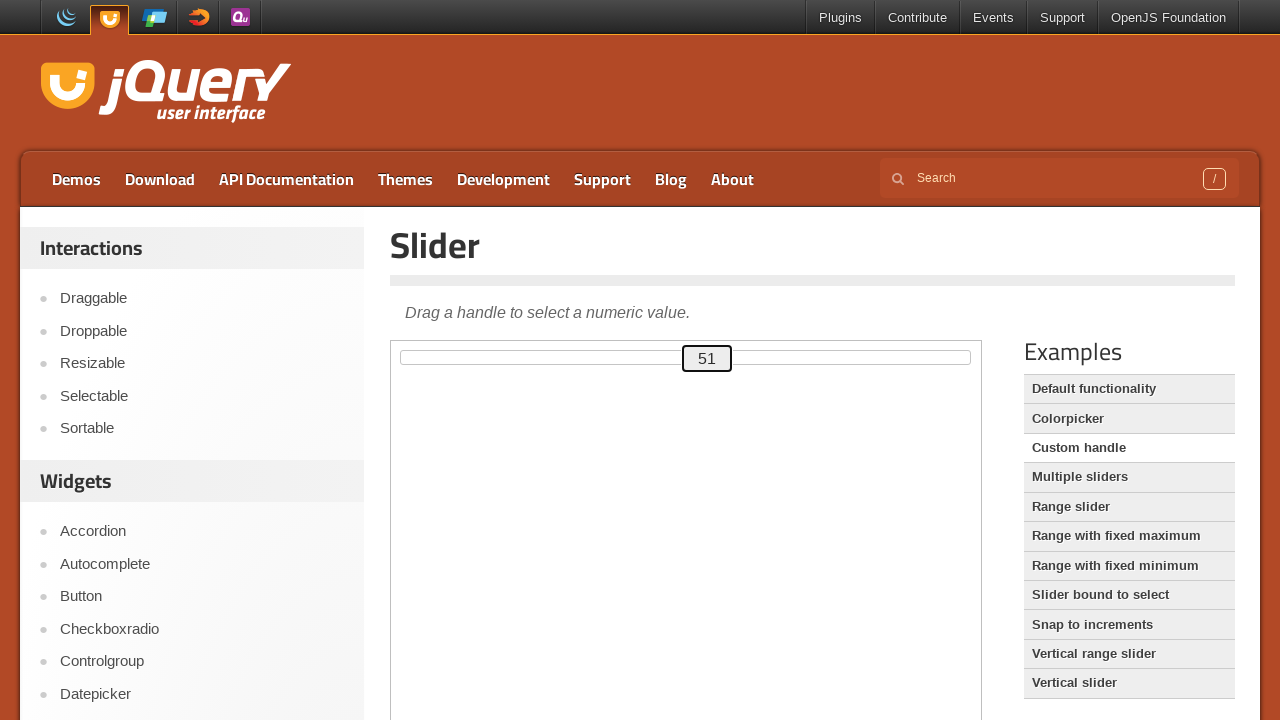

Pressed ArrowUp to move slider towards target value 55 on .demo-frame >> internal:control=enter-frame >> #custom-handle
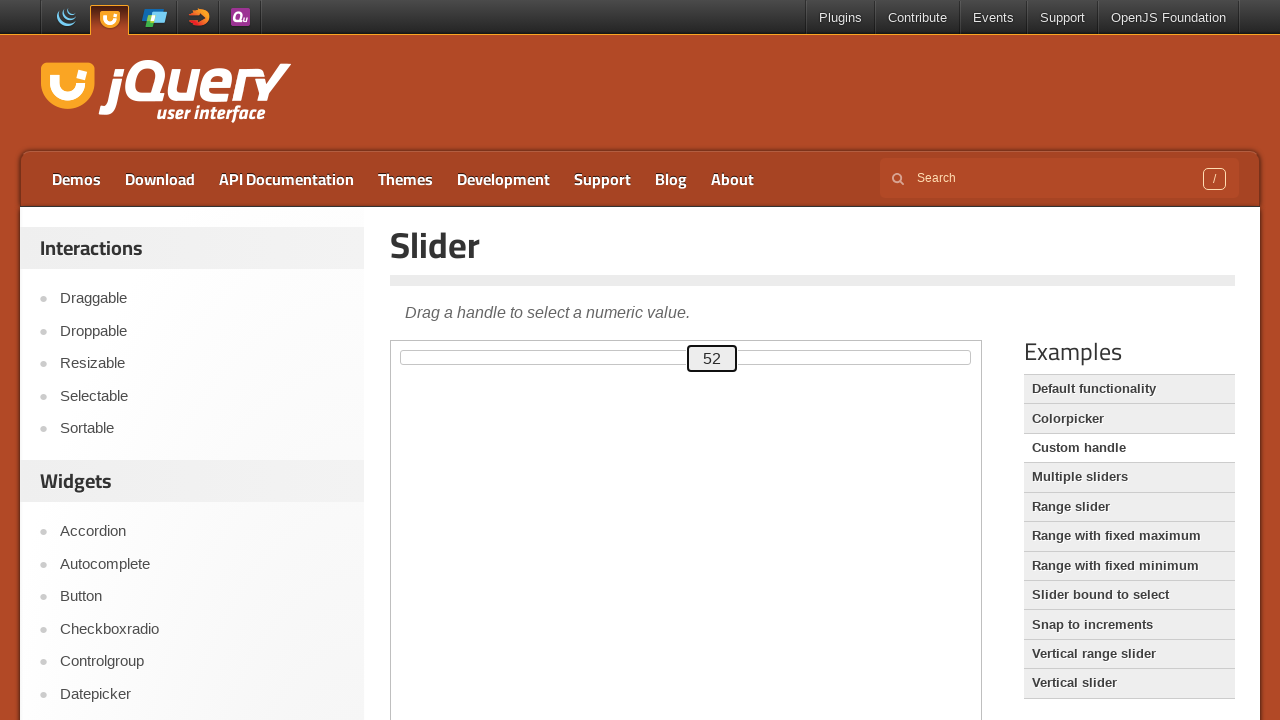

Waited 125ms for slider animation
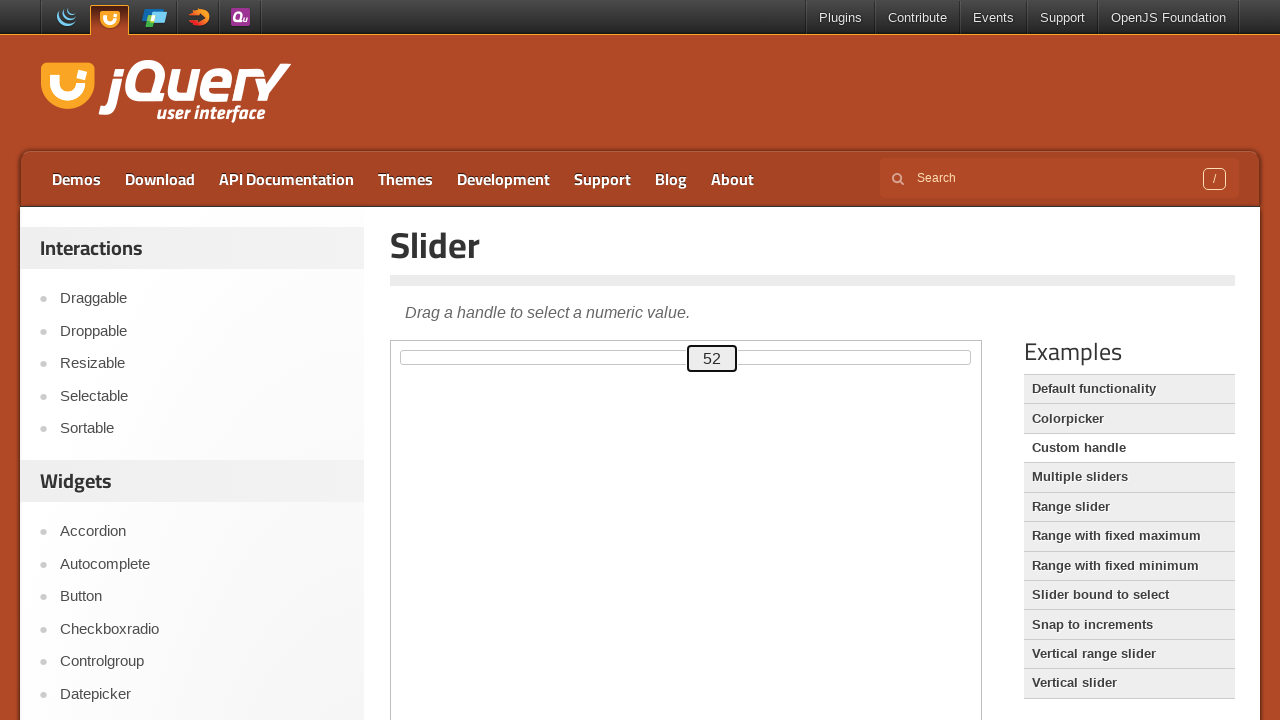

Pressed ArrowUp to move slider towards target value 55 on .demo-frame >> internal:control=enter-frame >> #custom-handle
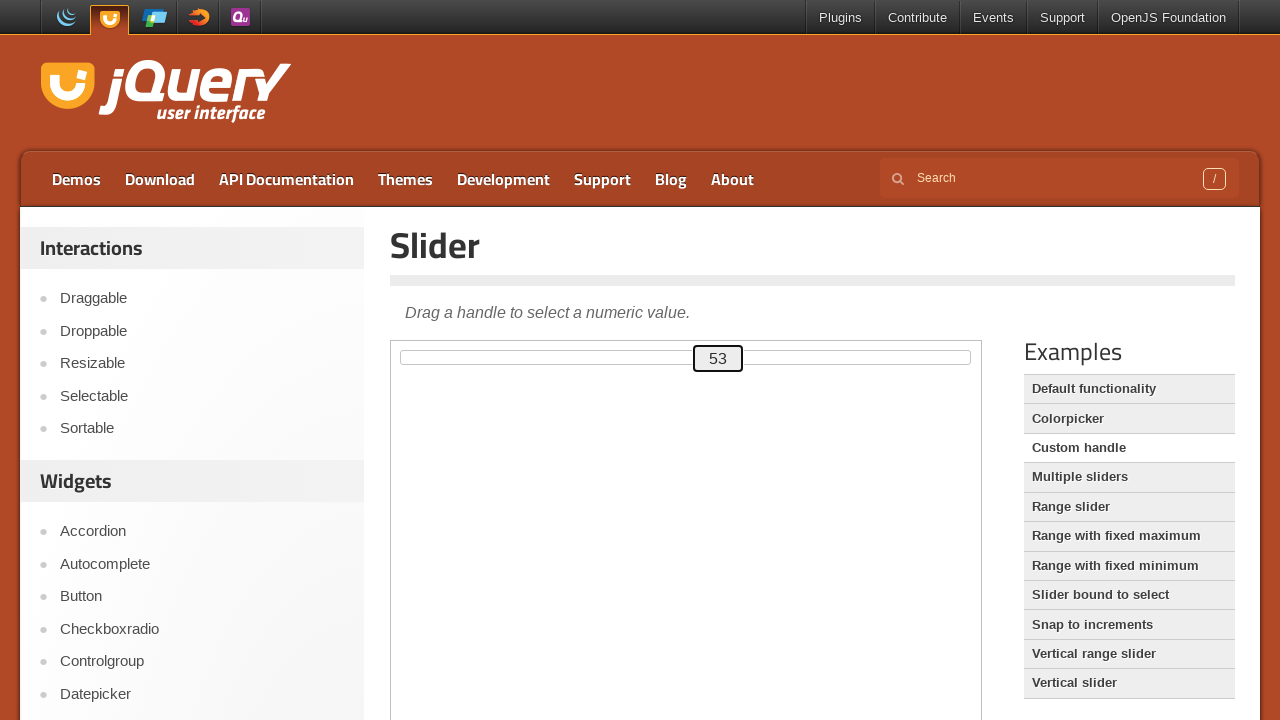

Waited 125ms for slider animation
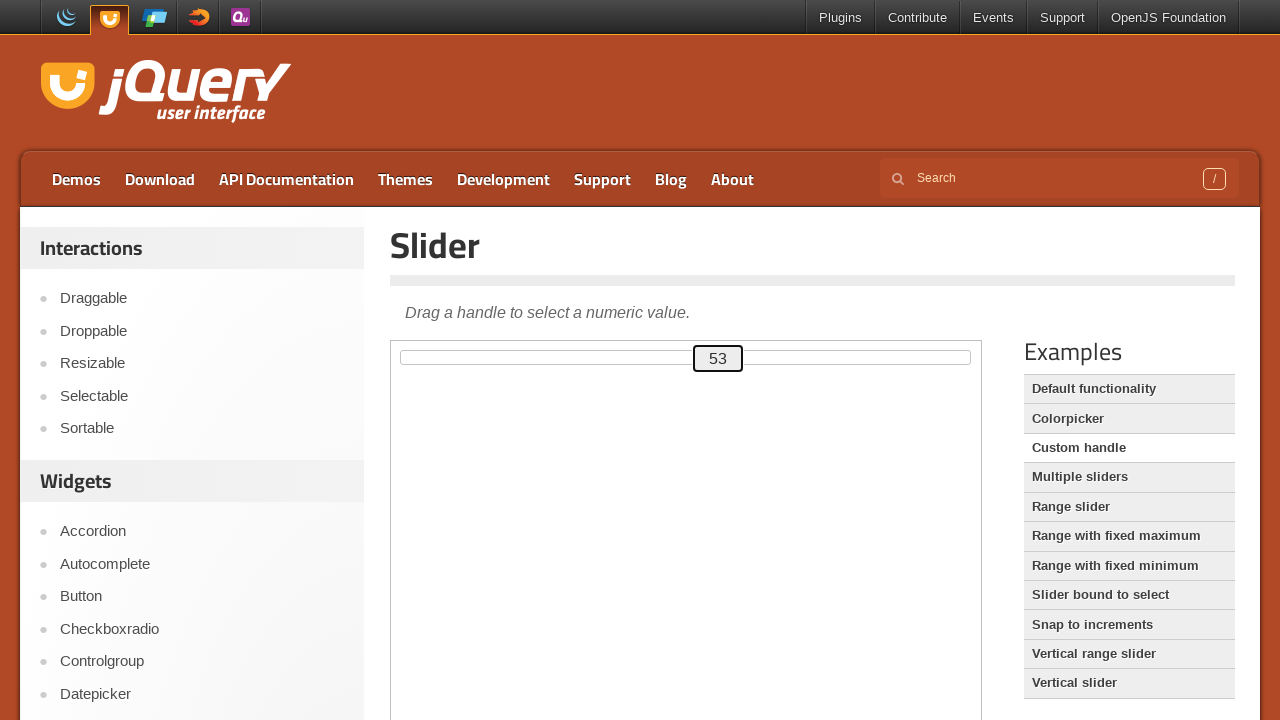

Pressed ArrowUp to move slider towards target value 55 on .demo-frame >> internal:control=enter-frame >> #custom-handle
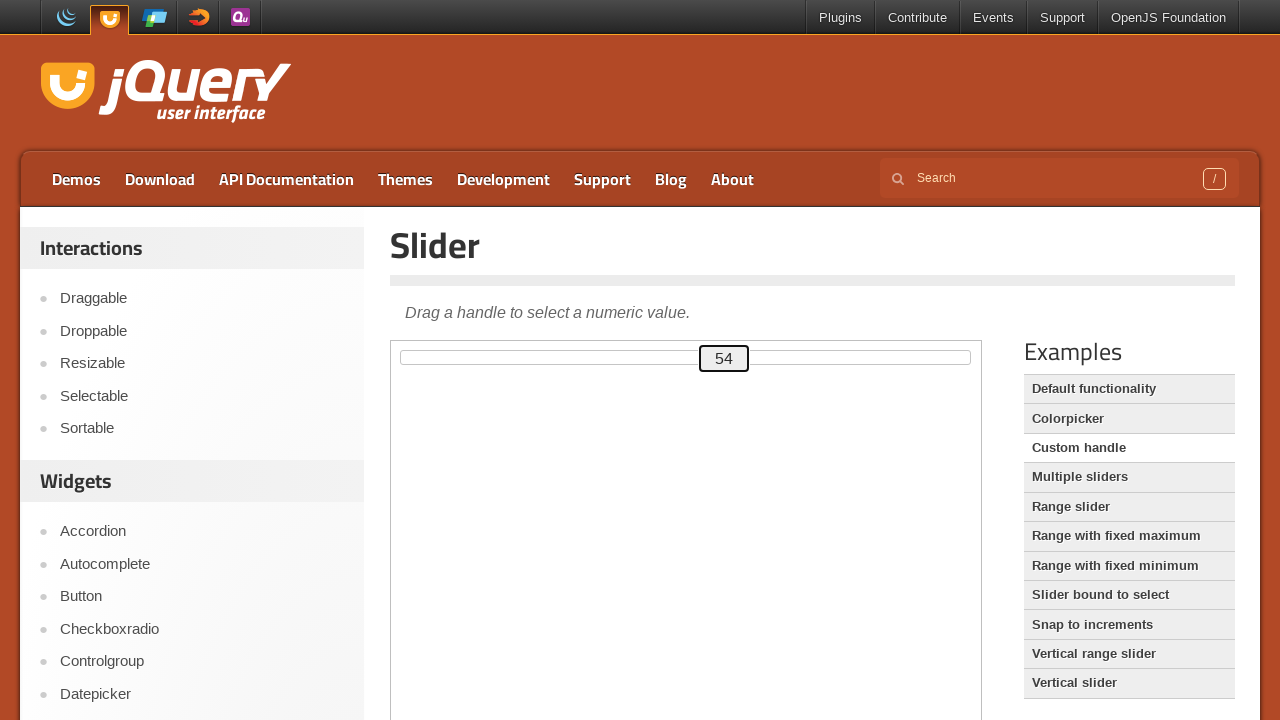

Waited 125ms for slider animation
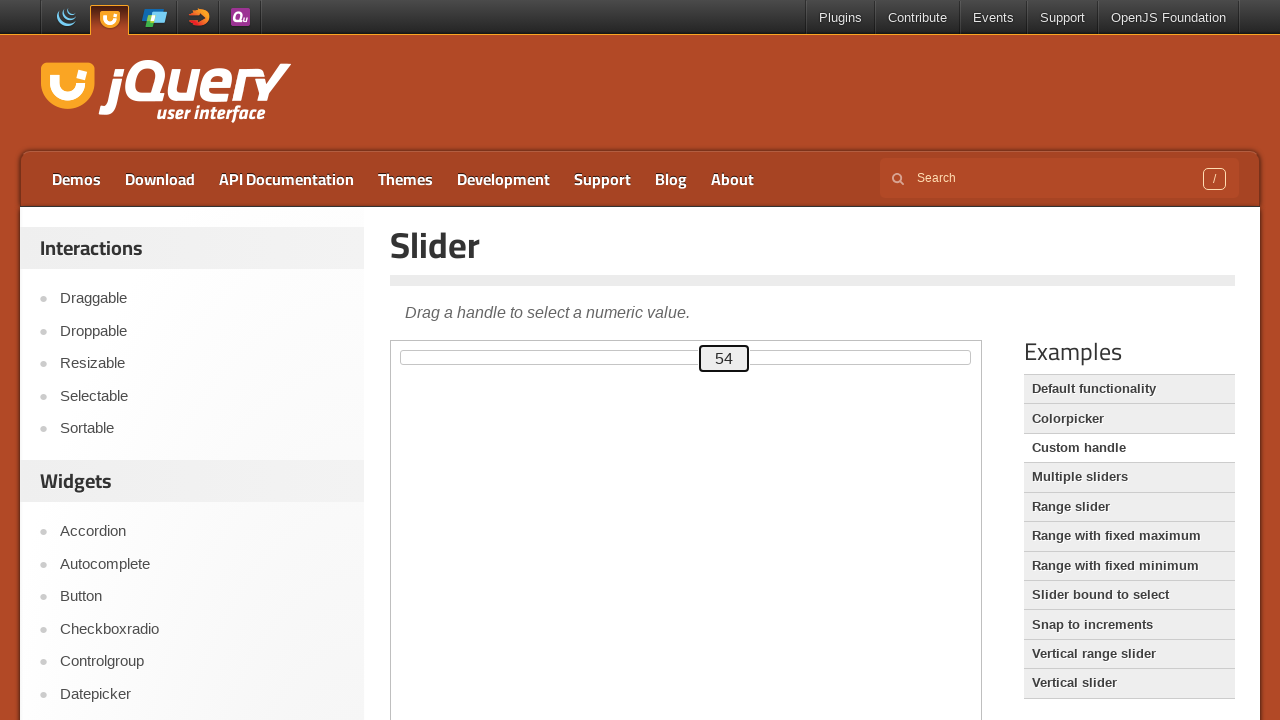

Pressed ArrowUp to move slider towards target value 55 on .demo-frame >> internal:control=enter-frame >> #custom-handle
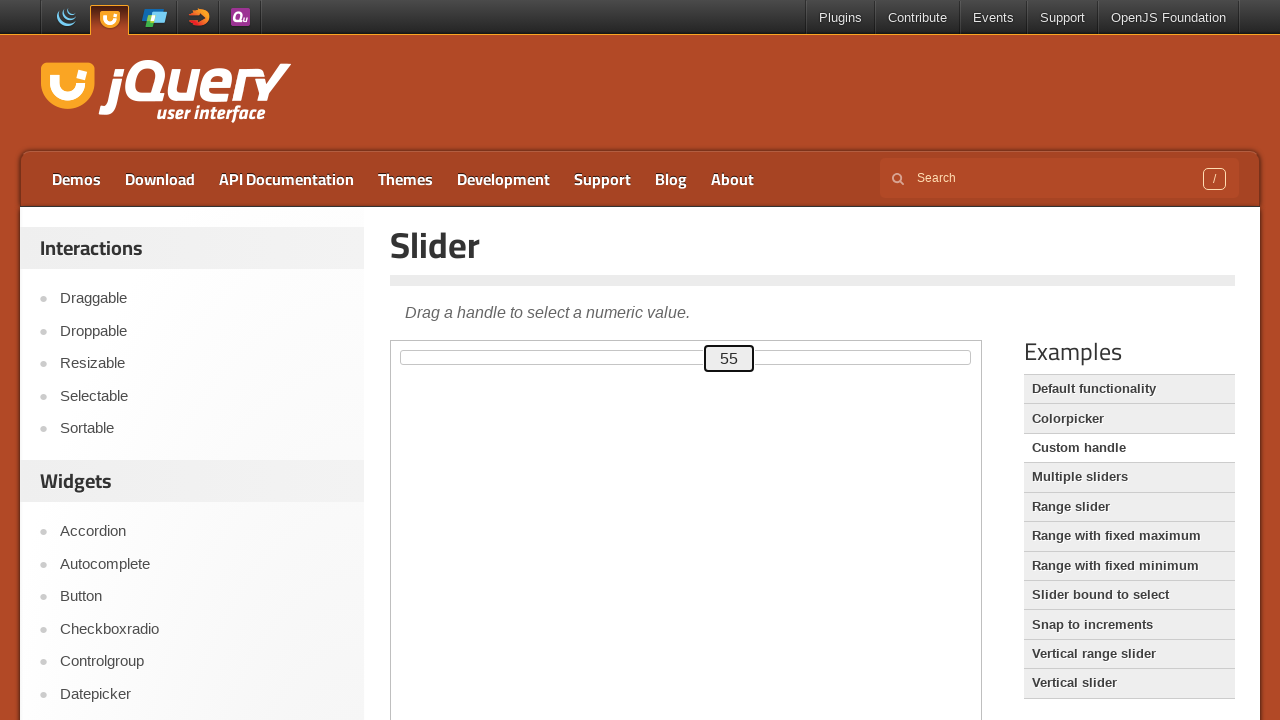

Waited 125ms for slider animation
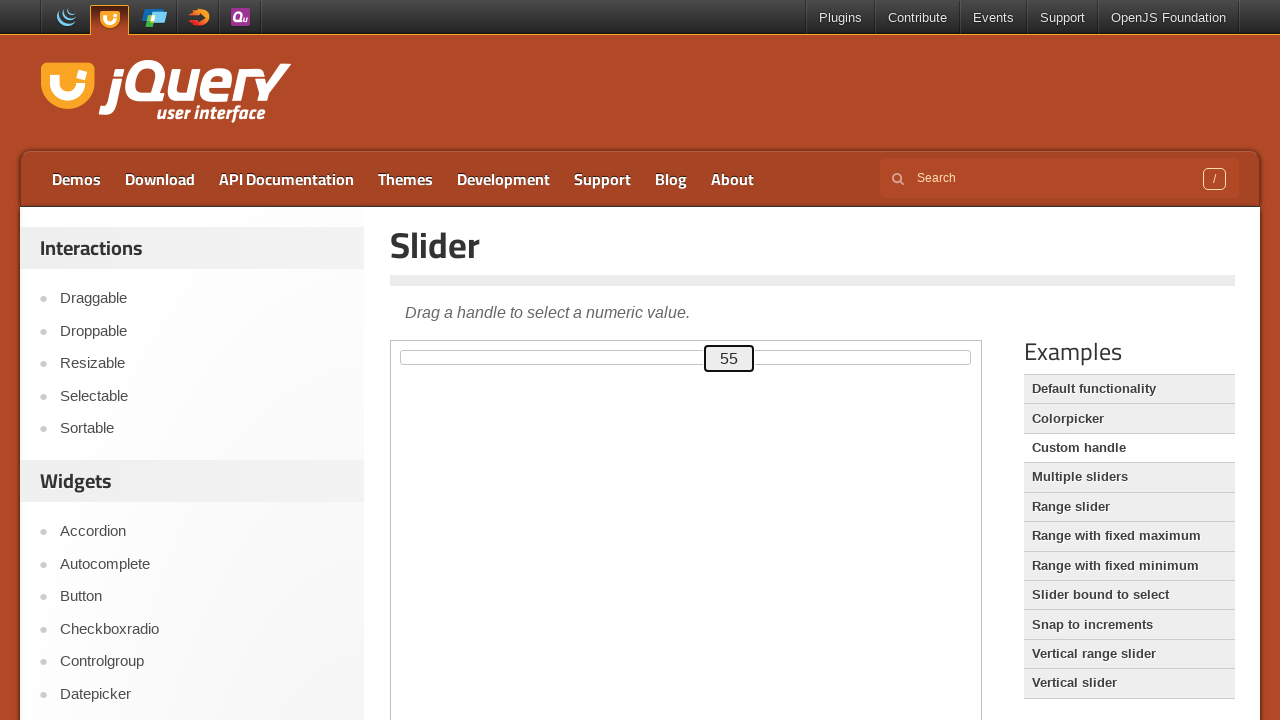

Read slider current value: 55
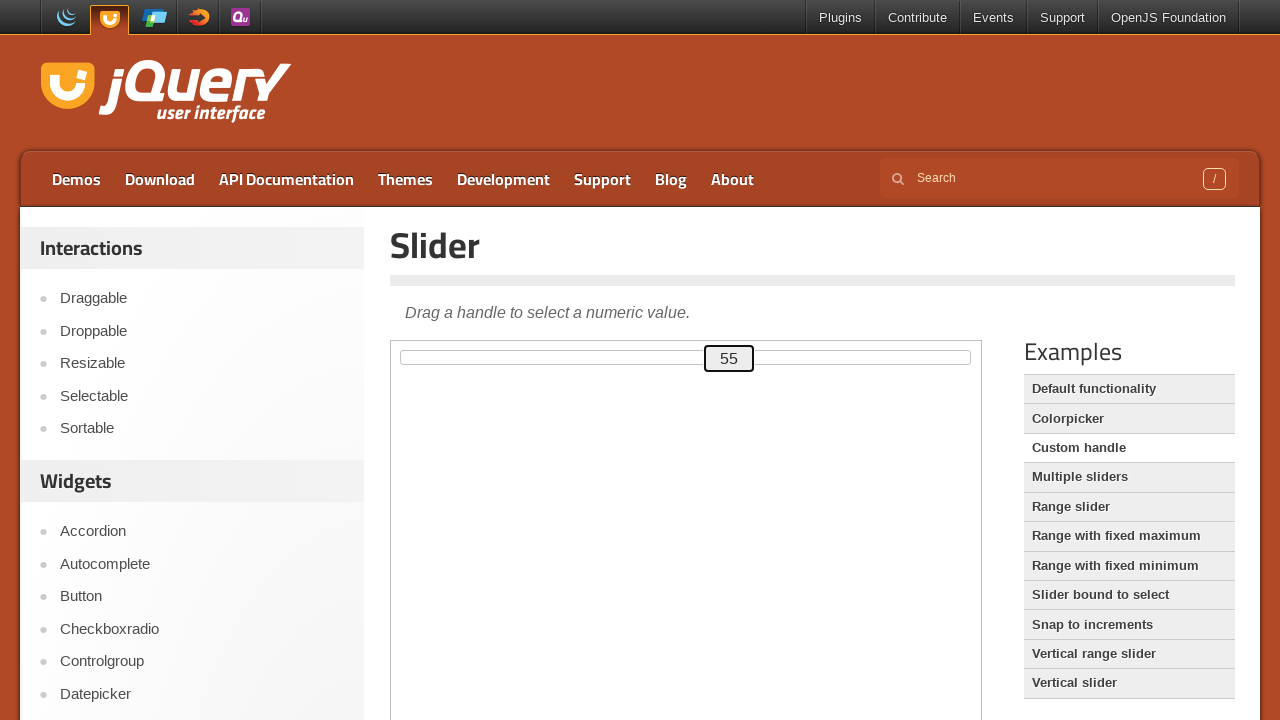

Pressed ArrowUp to move slider towards target value 80 on .demo-frame >> internal:control=enter-frame >> #custom-handle
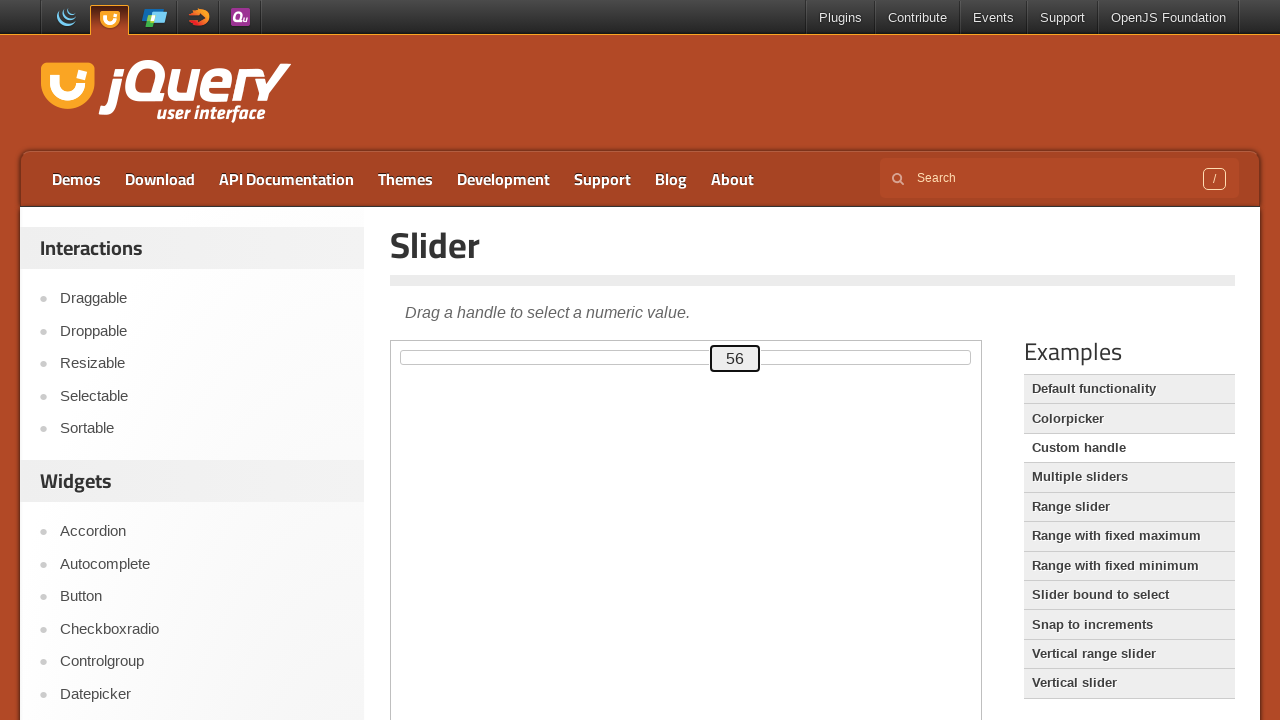

Waited 125ms for slider animation
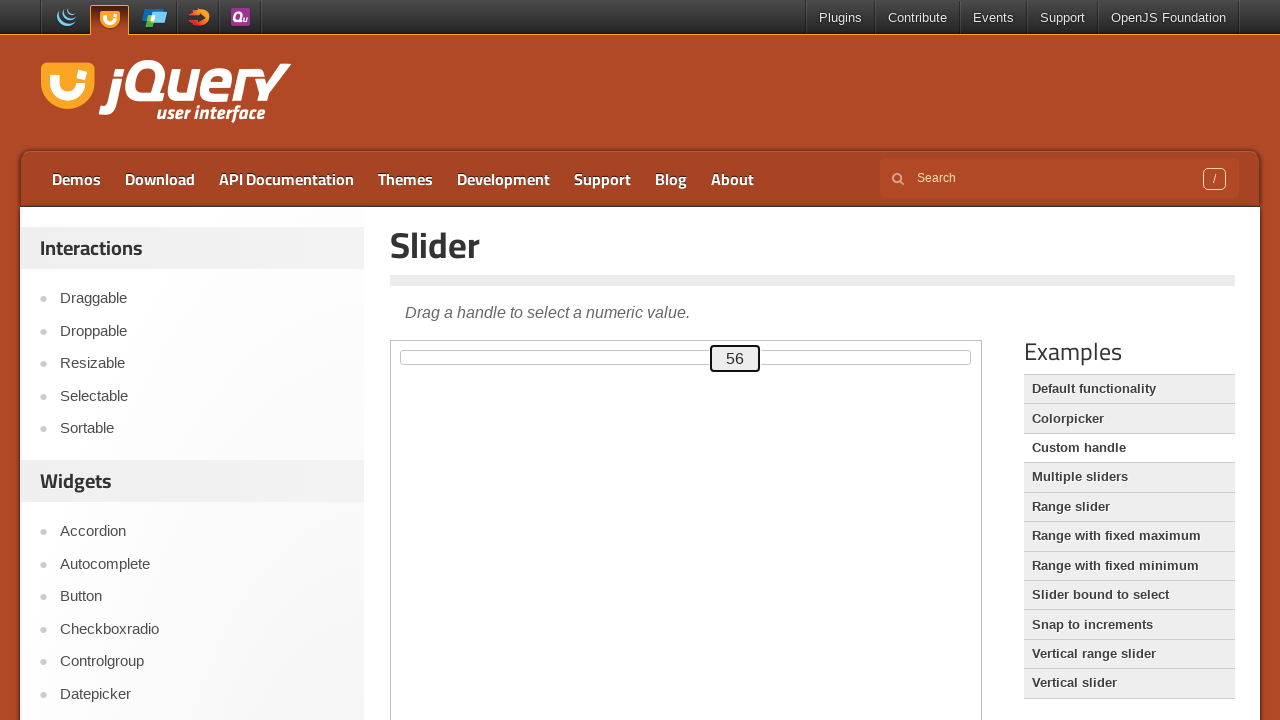

Pressed ArrowUp to move slider towards target value 80 on .demo-frame >> internal:control=enter-frame >> #custom-handle
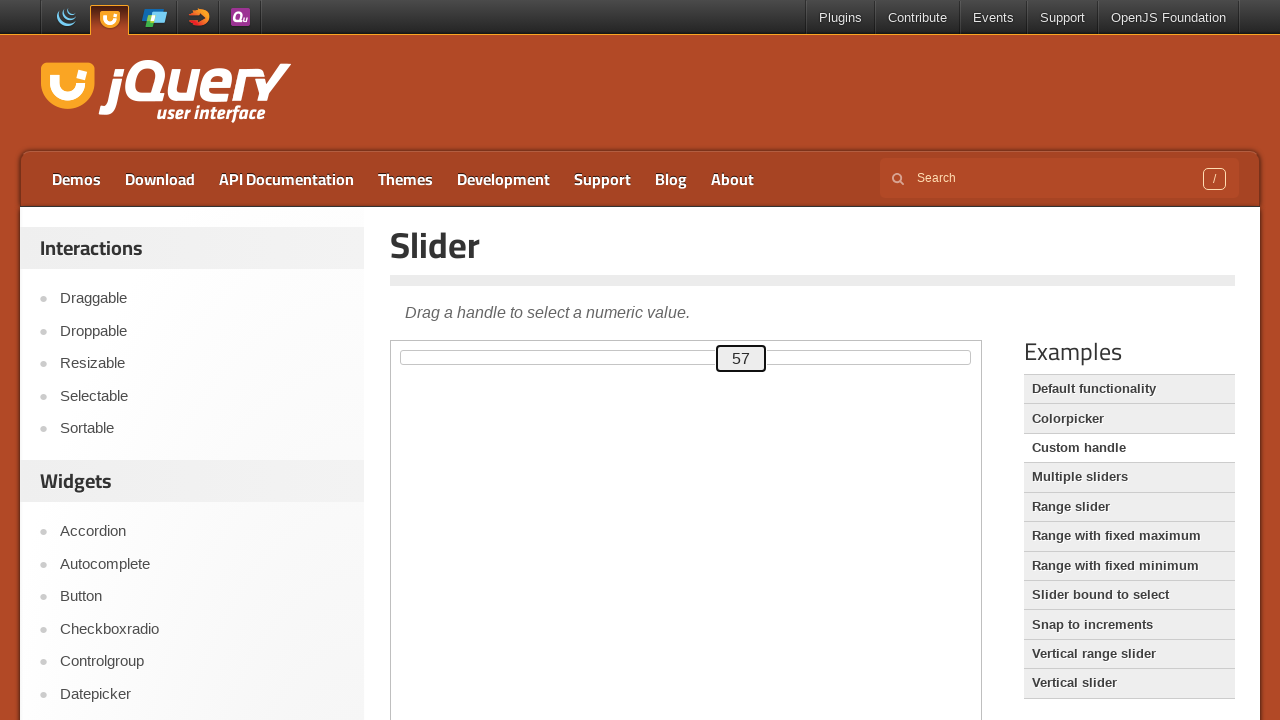

Waited 125ms for slider animation
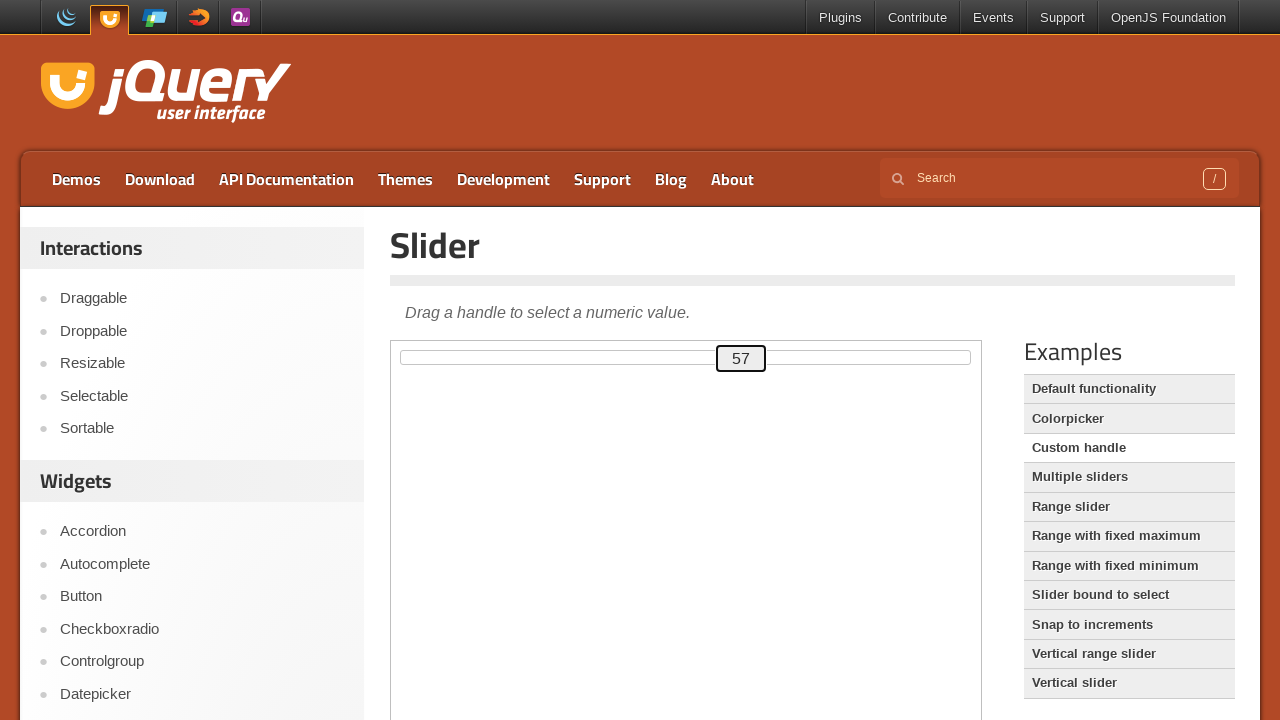

Pressed ArrowUp to move slider towards target value 80 on .demo-frame >> internal:control=enter-frame >> #custom-handle
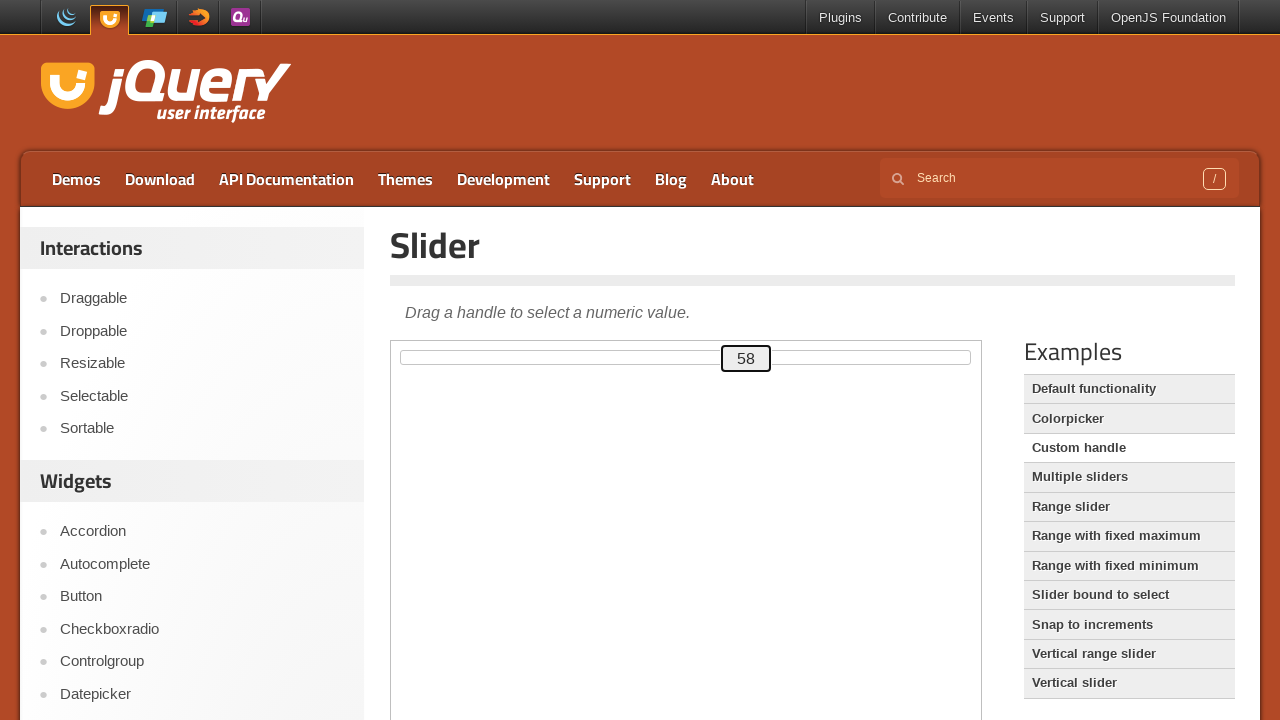

Waited 125ms for slider animation
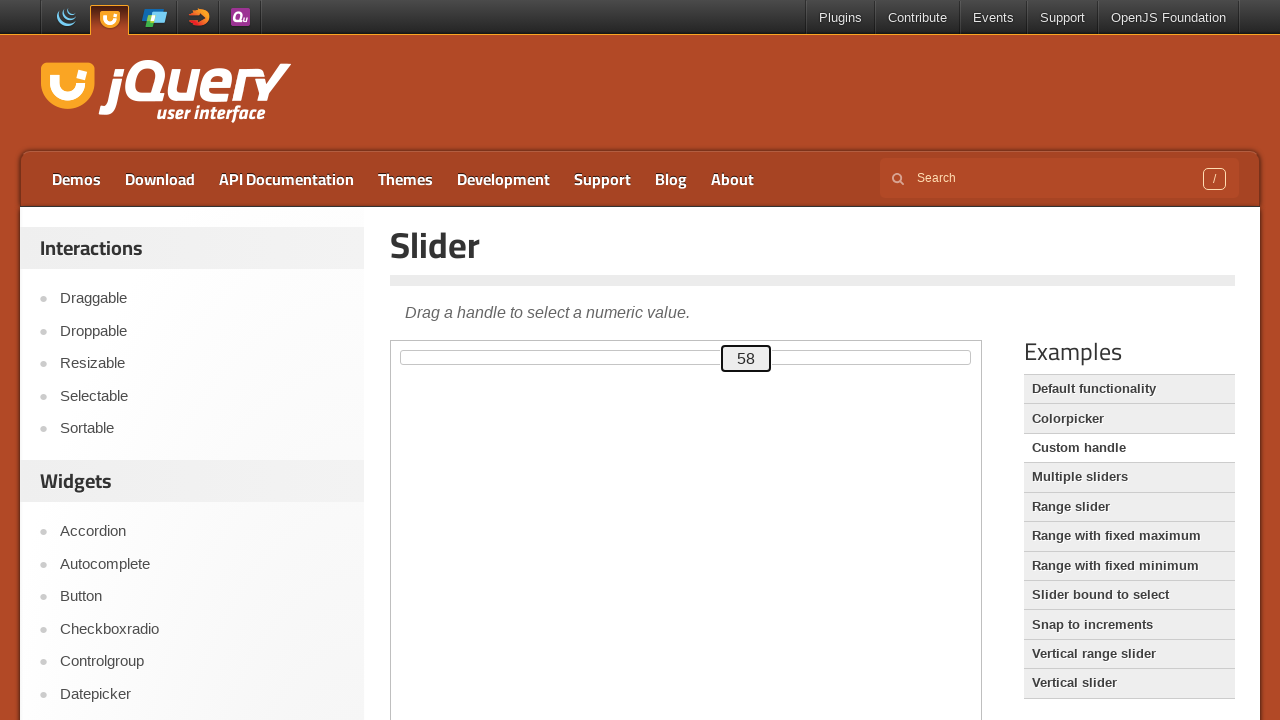

Pressed ArrowUp to move slider towards target value 80 on .demo-frame >> internal:control=enter-frame >> #custom-handle
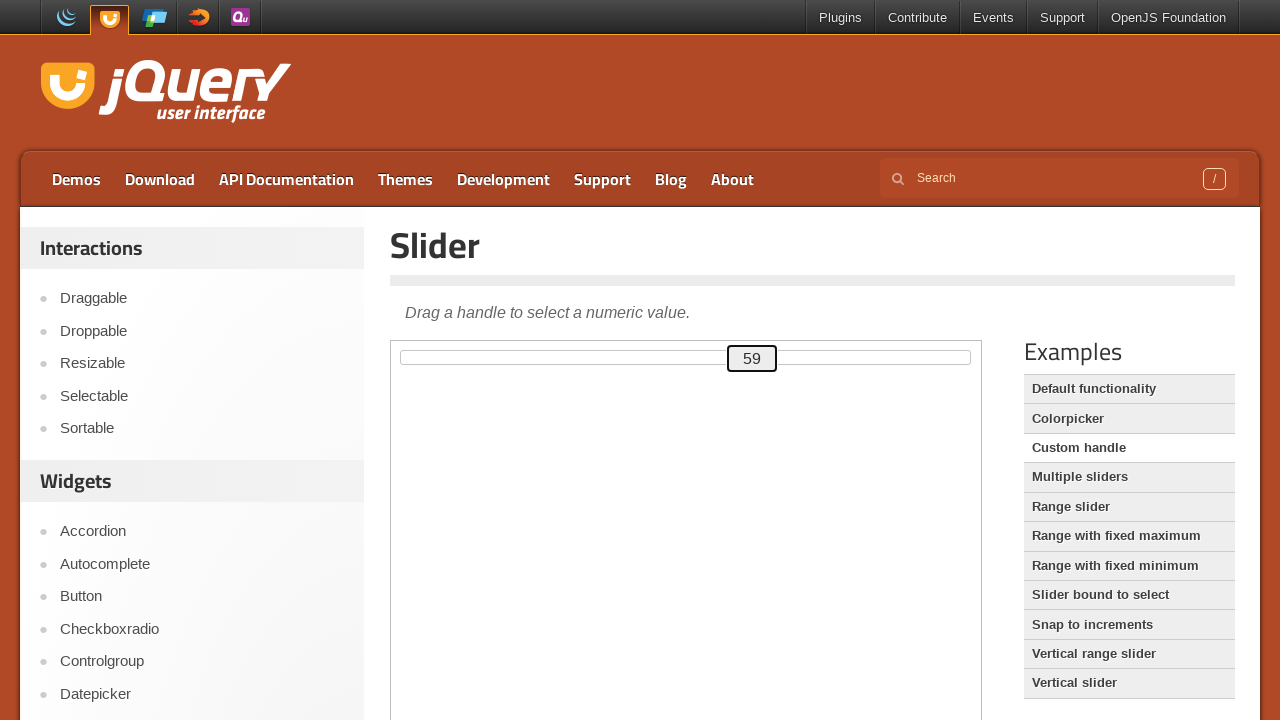

Waited 125ms for slider animation
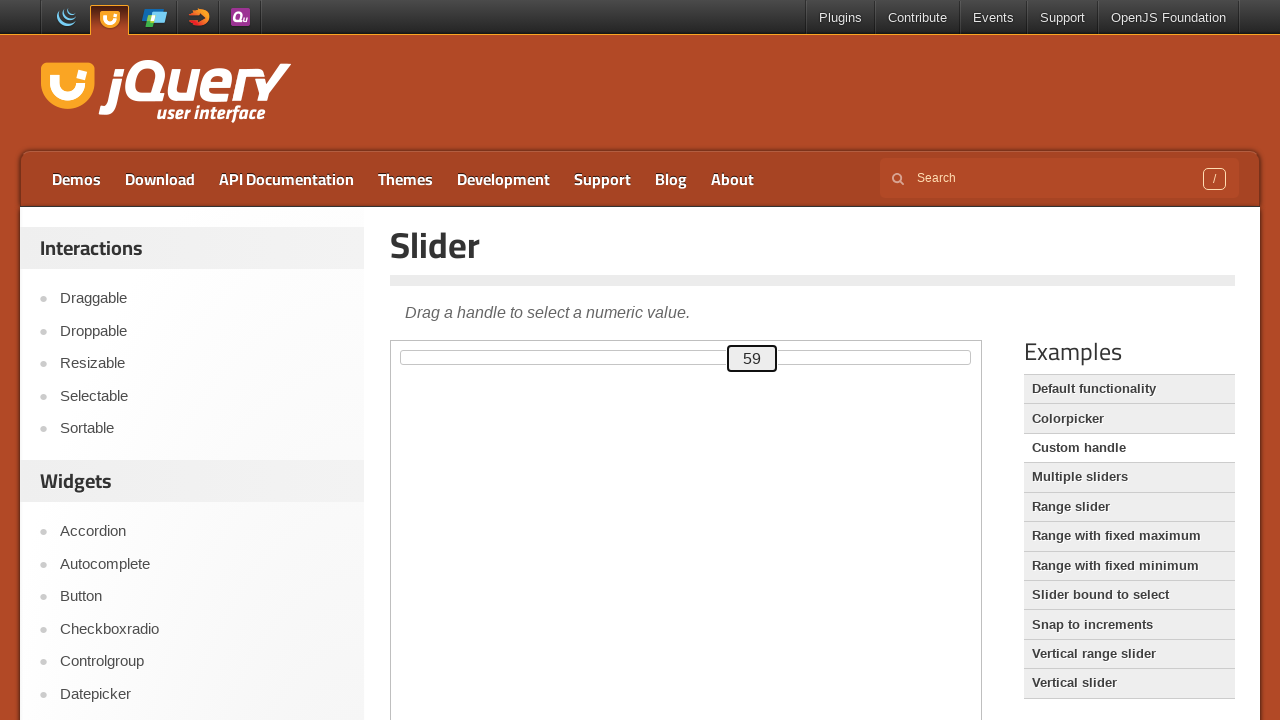

Pressed ArrowUp to move slider towards target value 80 on .demo-frame >> internal:control=enter-frame >> #custom-handle
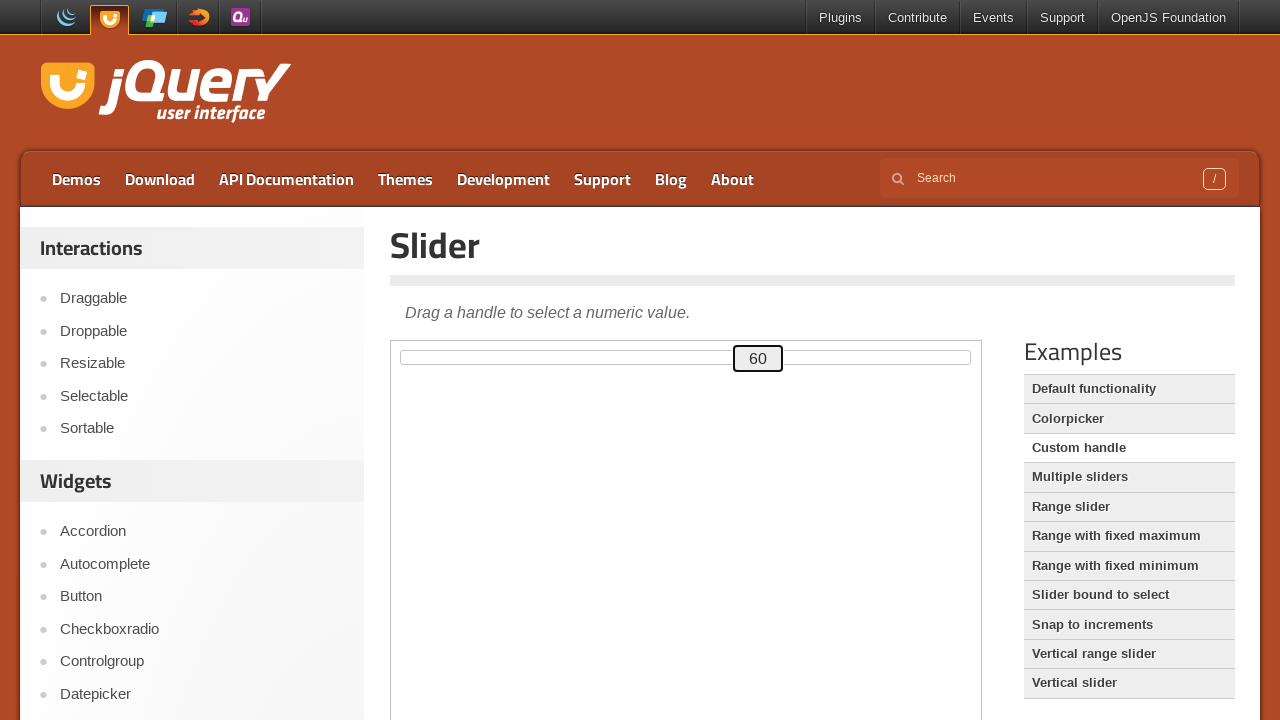

Waited 125ms for slider animation
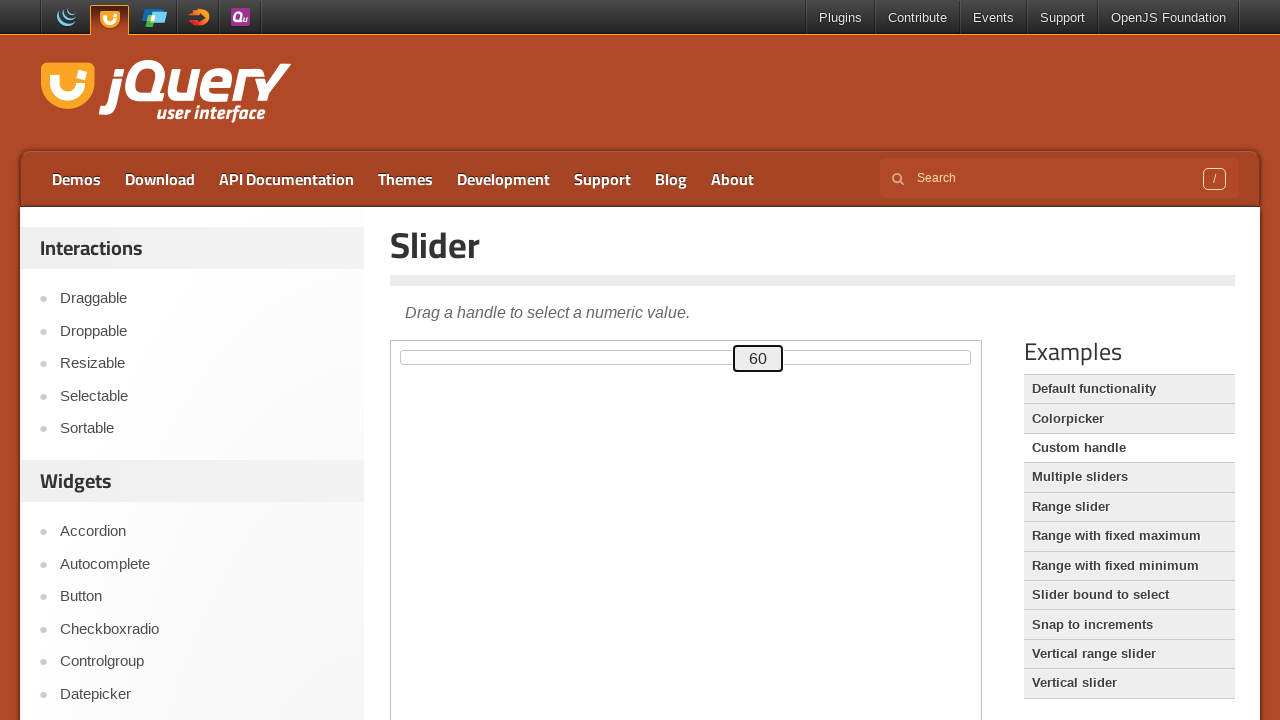

Pressed ArrowUp to move slider towards target value 80 on .demo-frame >> internal:control=enter-frame >> #custom-handle
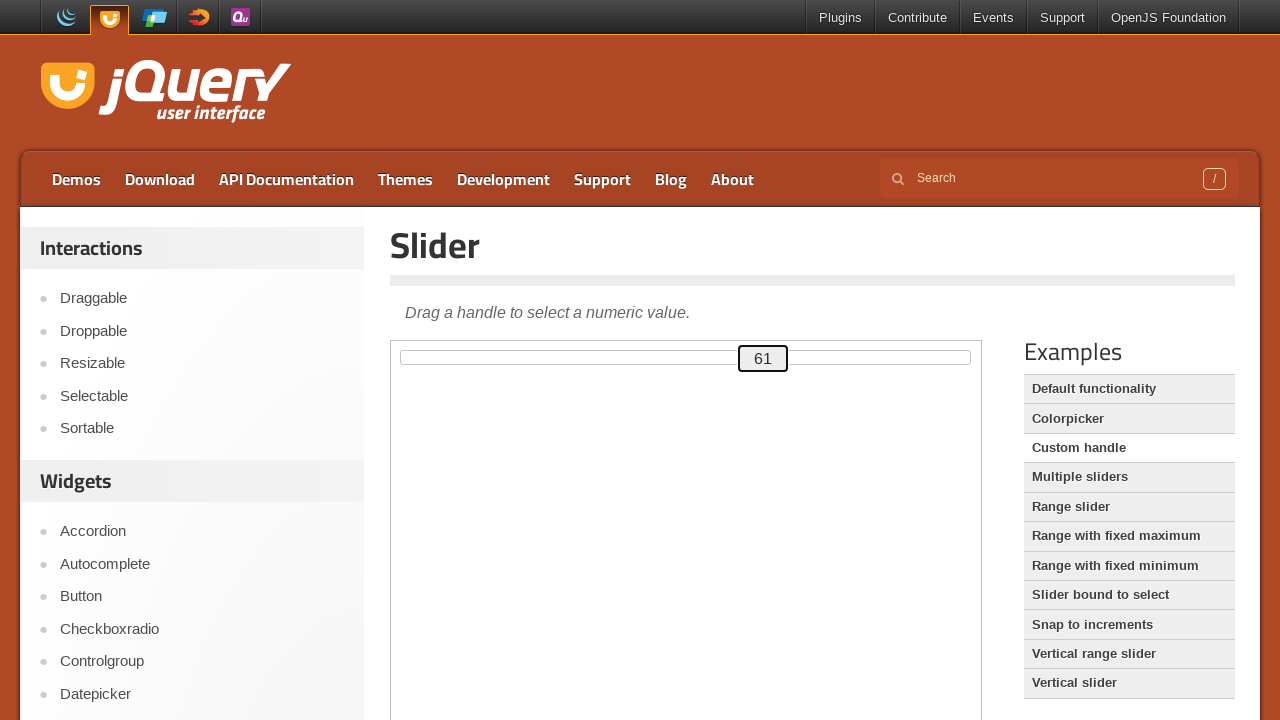

Waited 125ms for slider animation
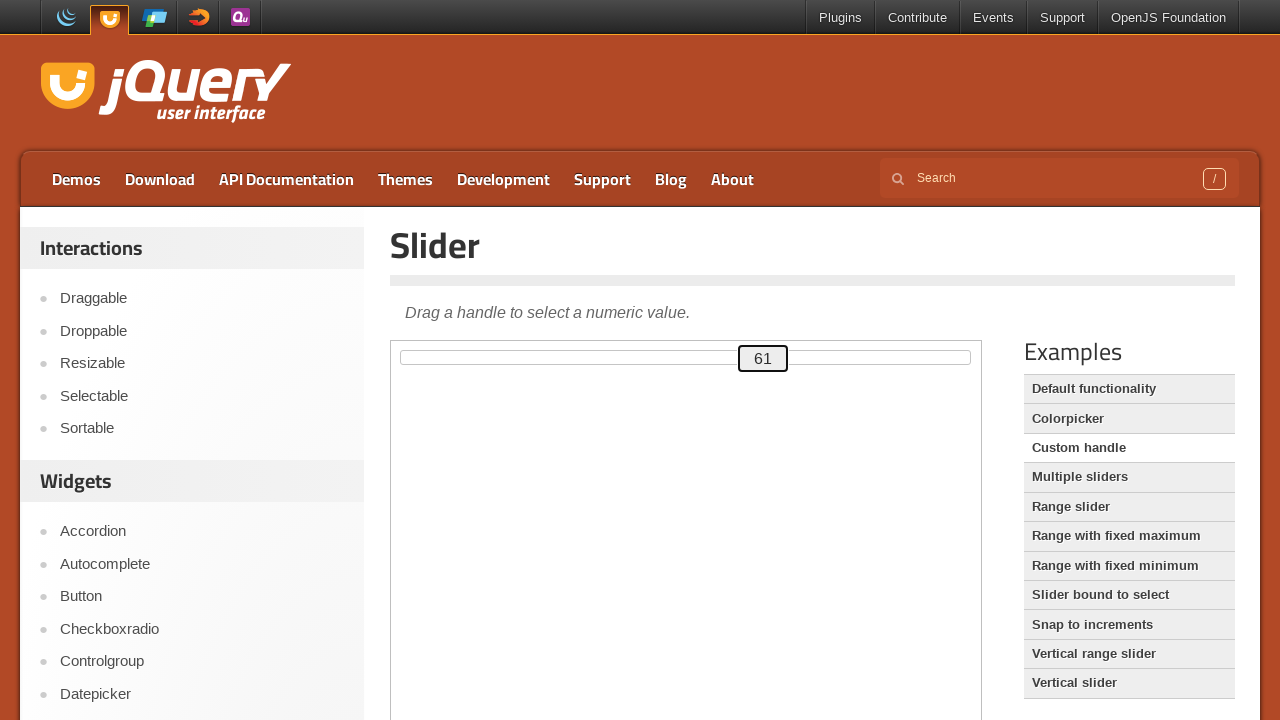

Pressed ArrowUp to move slider towards target value 80 on .demo-frame >> internal:control=enter-frame >> #custom-handle
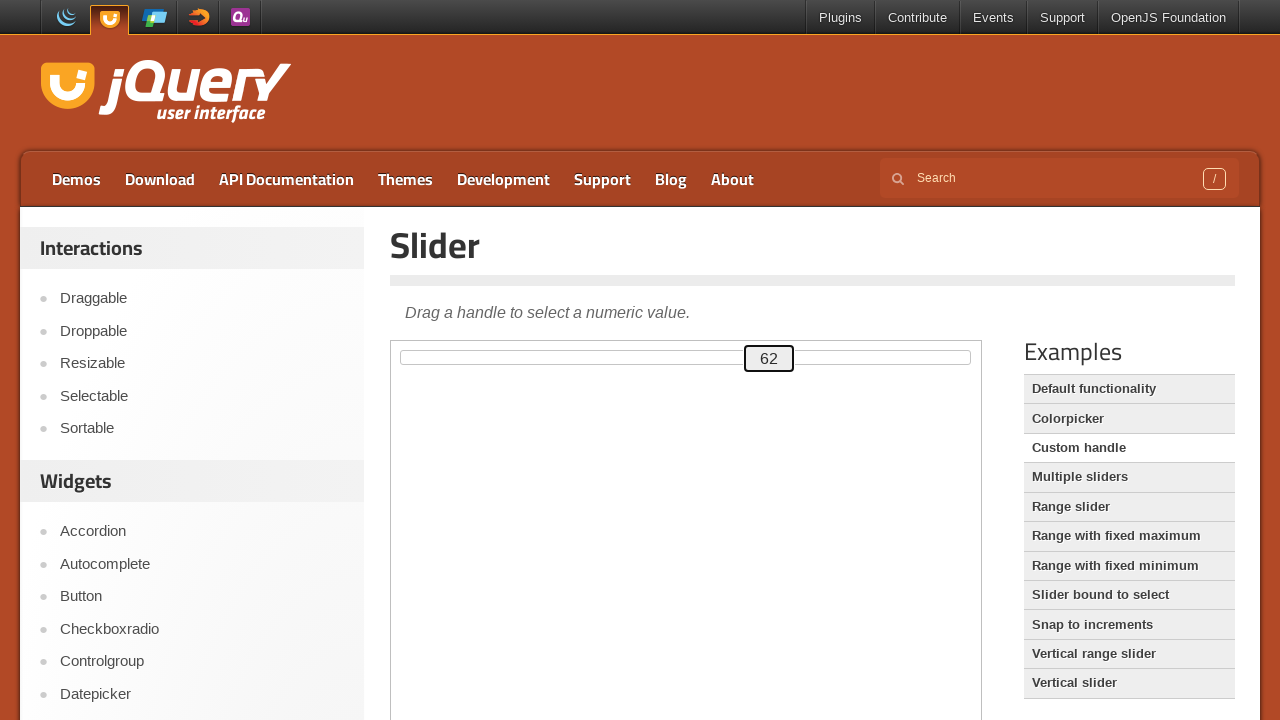

Waited 125ms for slider animation
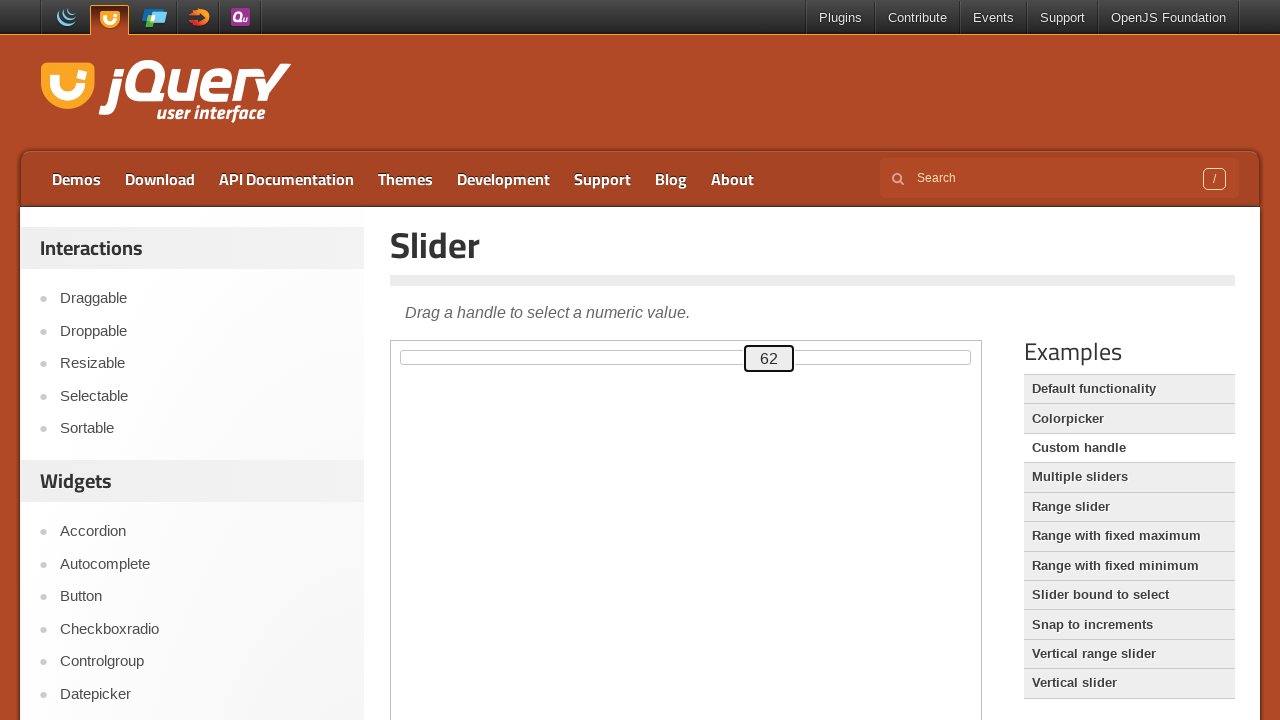

Pressed ArrowUp to move slider towards target value 80 on .demo-frame >> internal:control=enter-frame >> #custom-handle
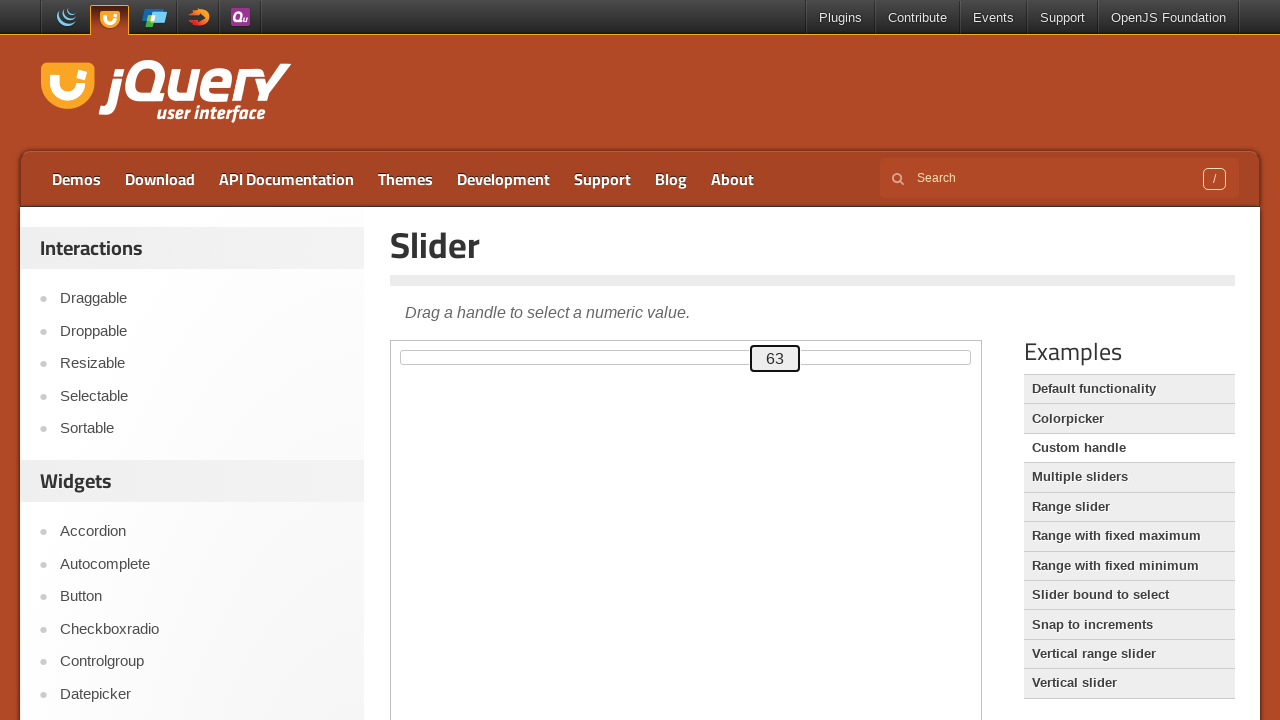

Waited 125ms for slider animation
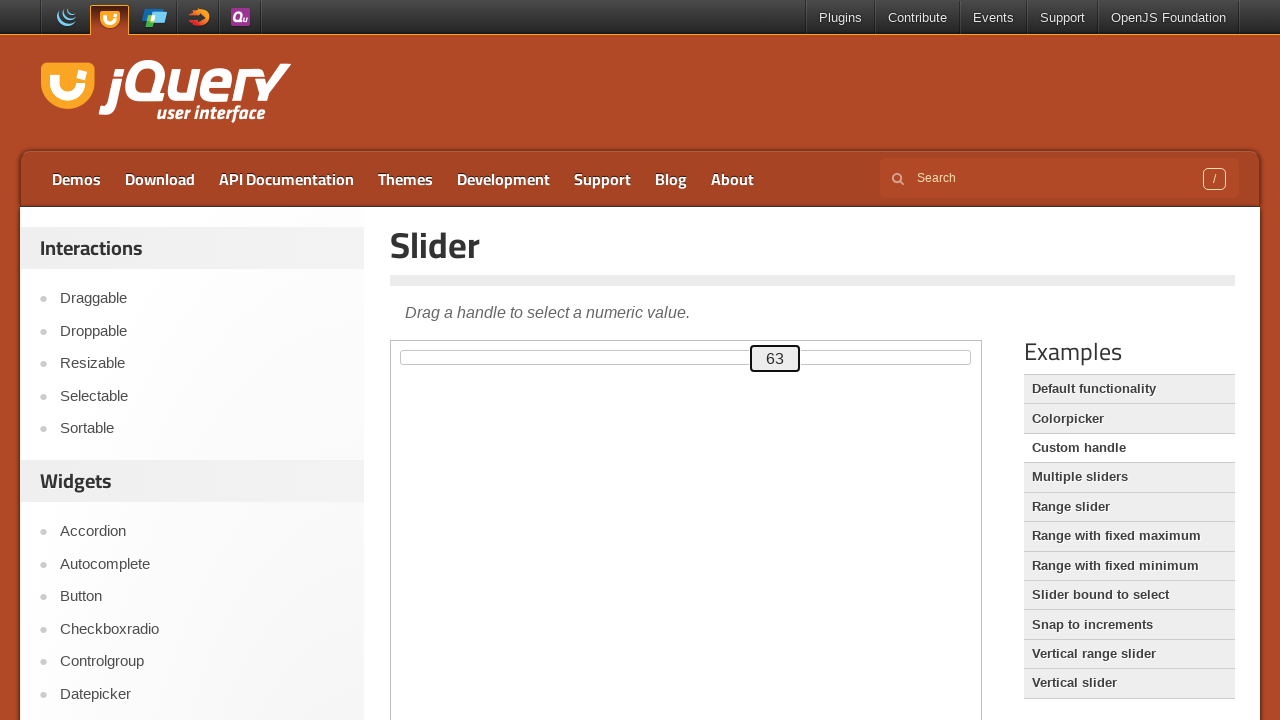

Pressed ArrowUp to move slider towards target value 80 on .demo-frame >> internal:control=enter-frame >> #custom-handle
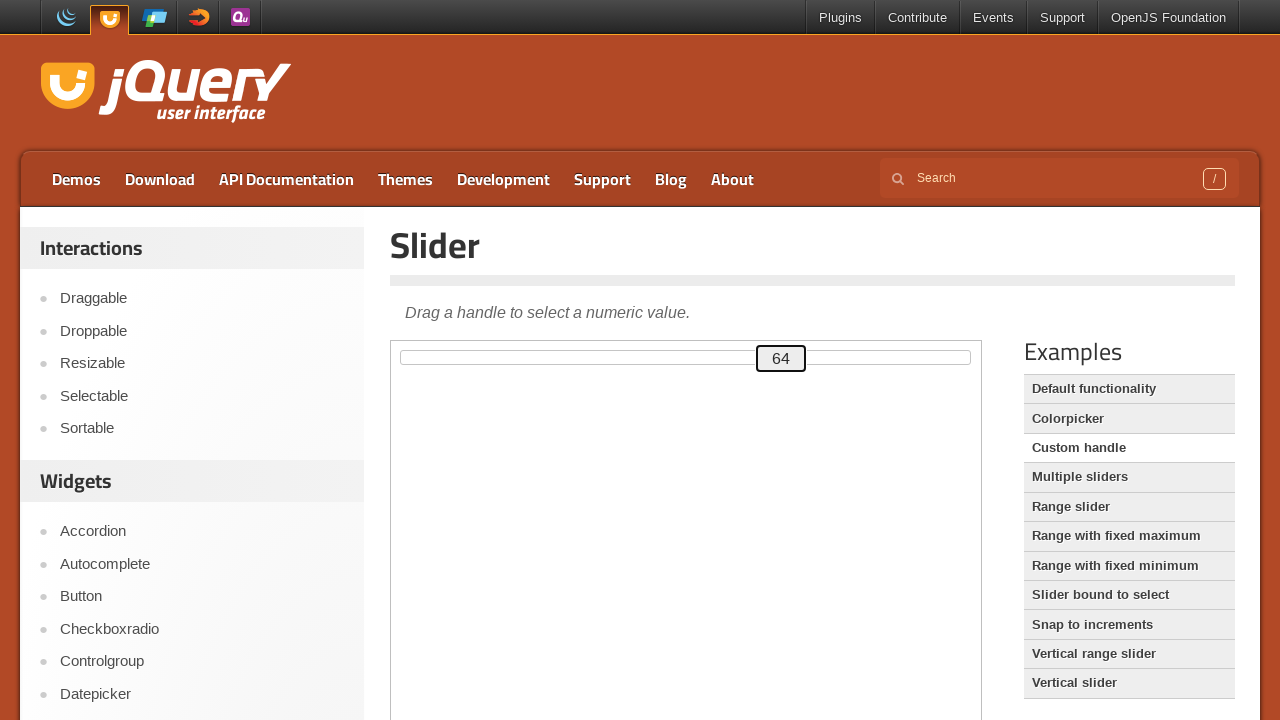

Waited 125ms for slider animation
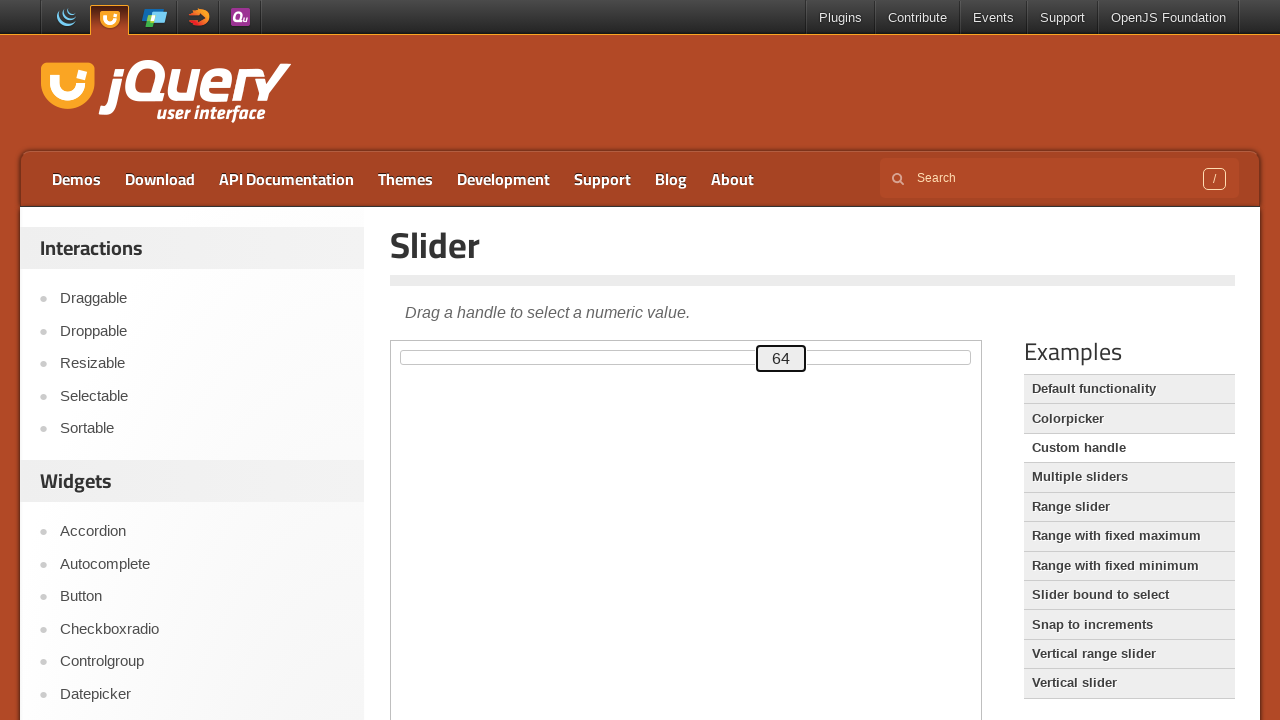

Pressed ArrowUp to move slider towards target value 80 on .demo-frame >> internal:control=enter-frame >> #custom-handle
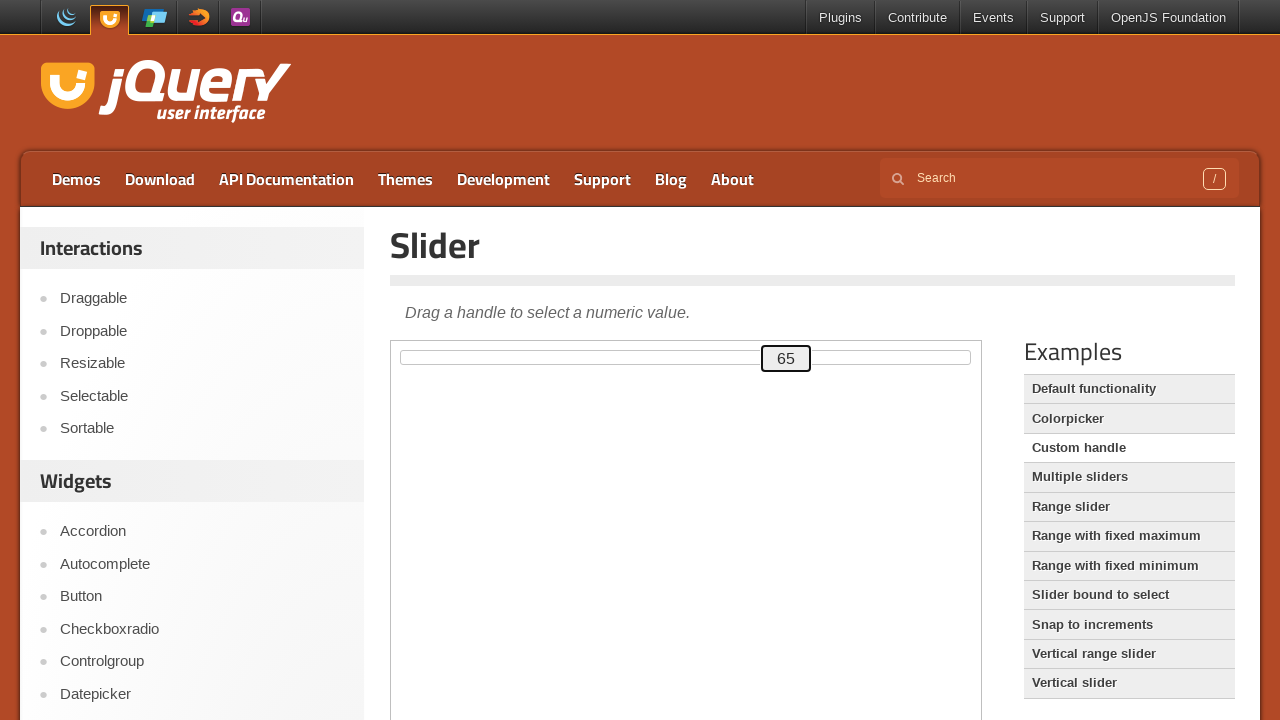

Waited 125ms for slider animation
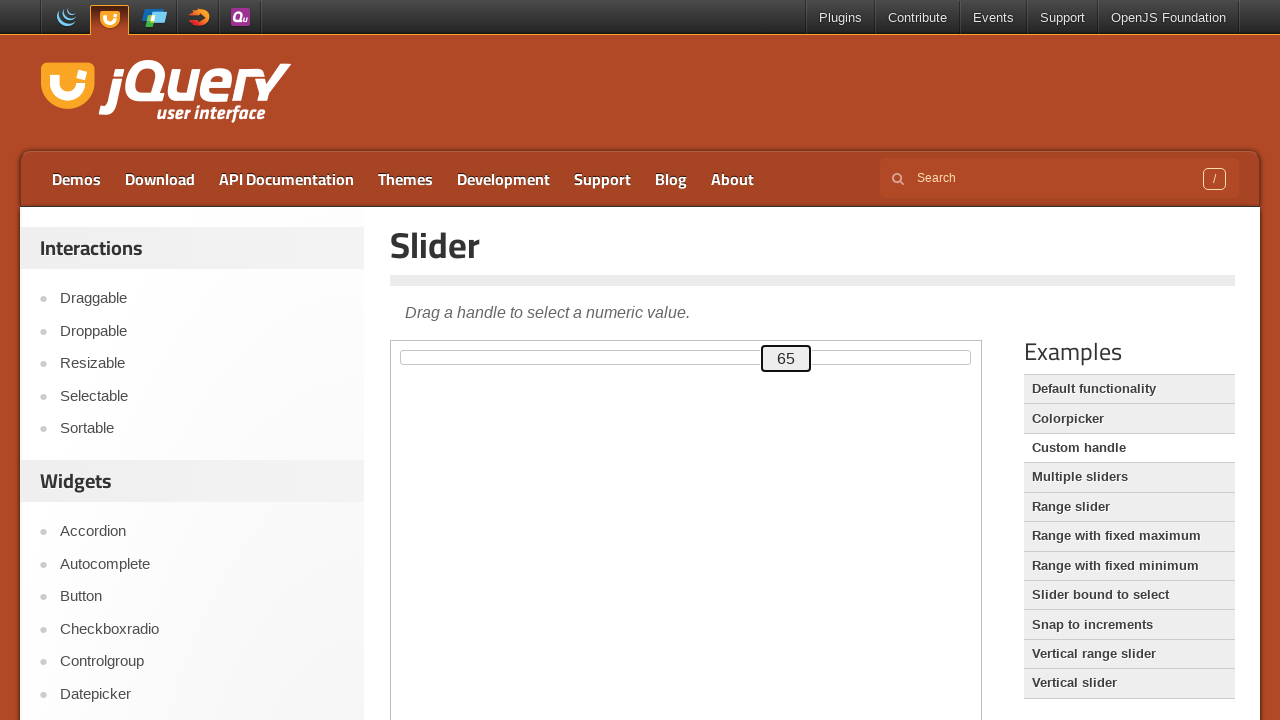

Pressed ArrowUp to move slider towards target value 80 on .demo-frame >> internal:control=enter-frame >> #custom-handle
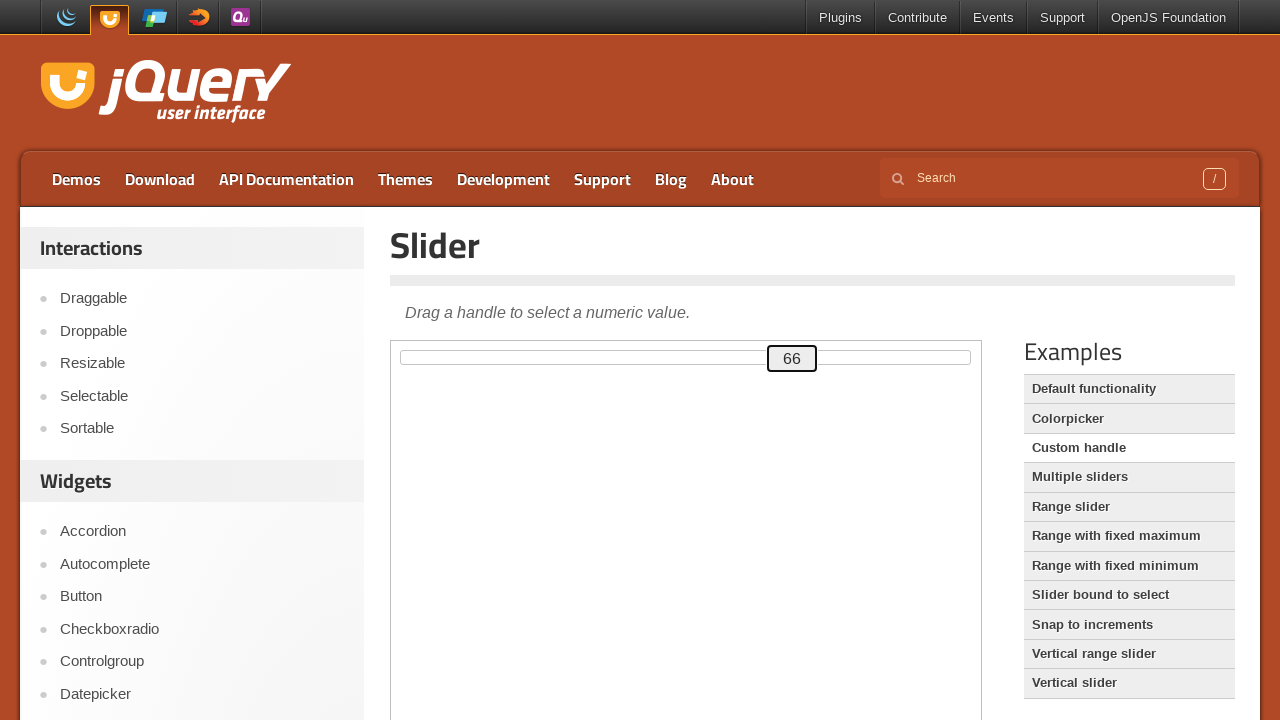

Waited 125ms for slider animation
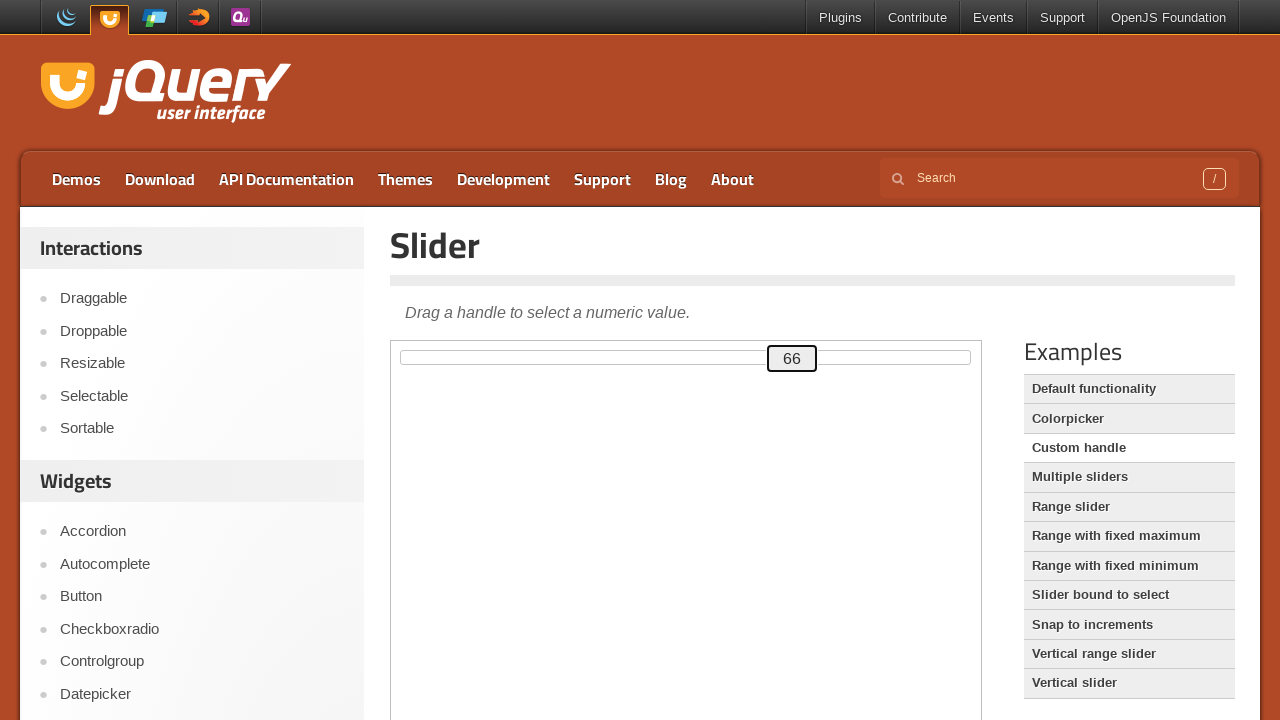

Pressed ArrowUp to move slider towards target value 80 on .demo-frame >> internal:control=enter-frame >> #custom-handle
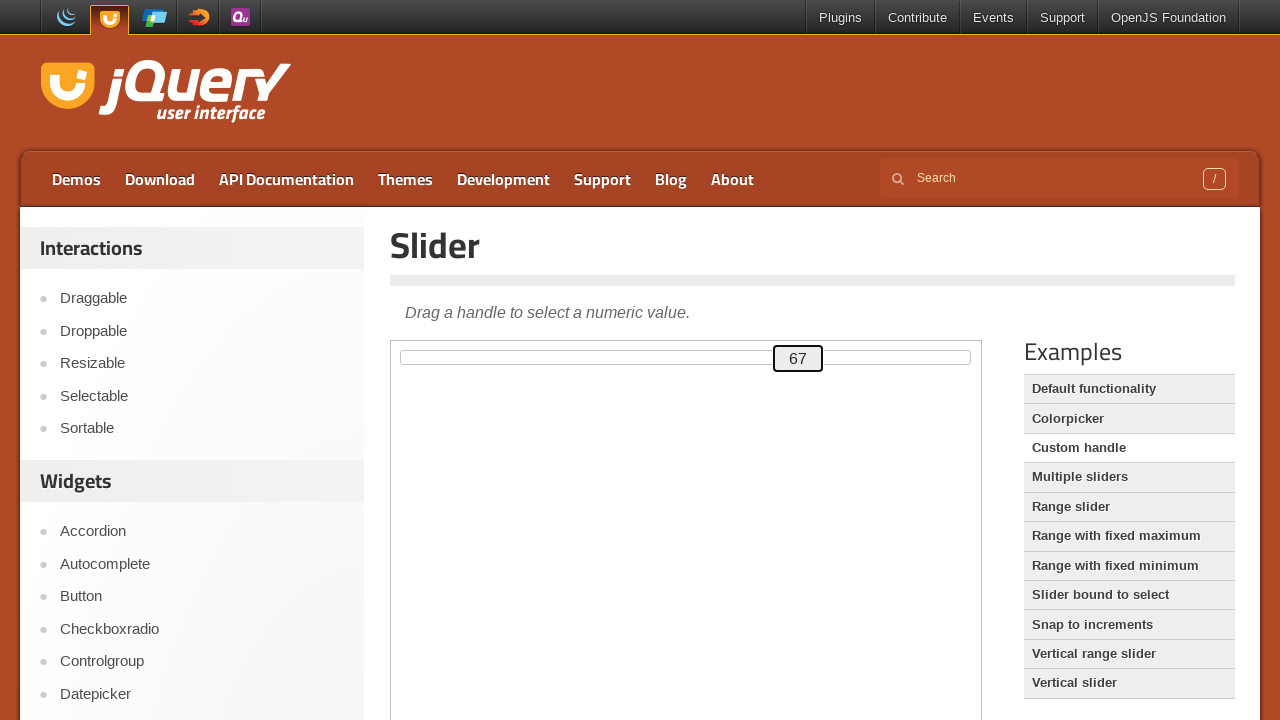

Waited 125ms for slider animation
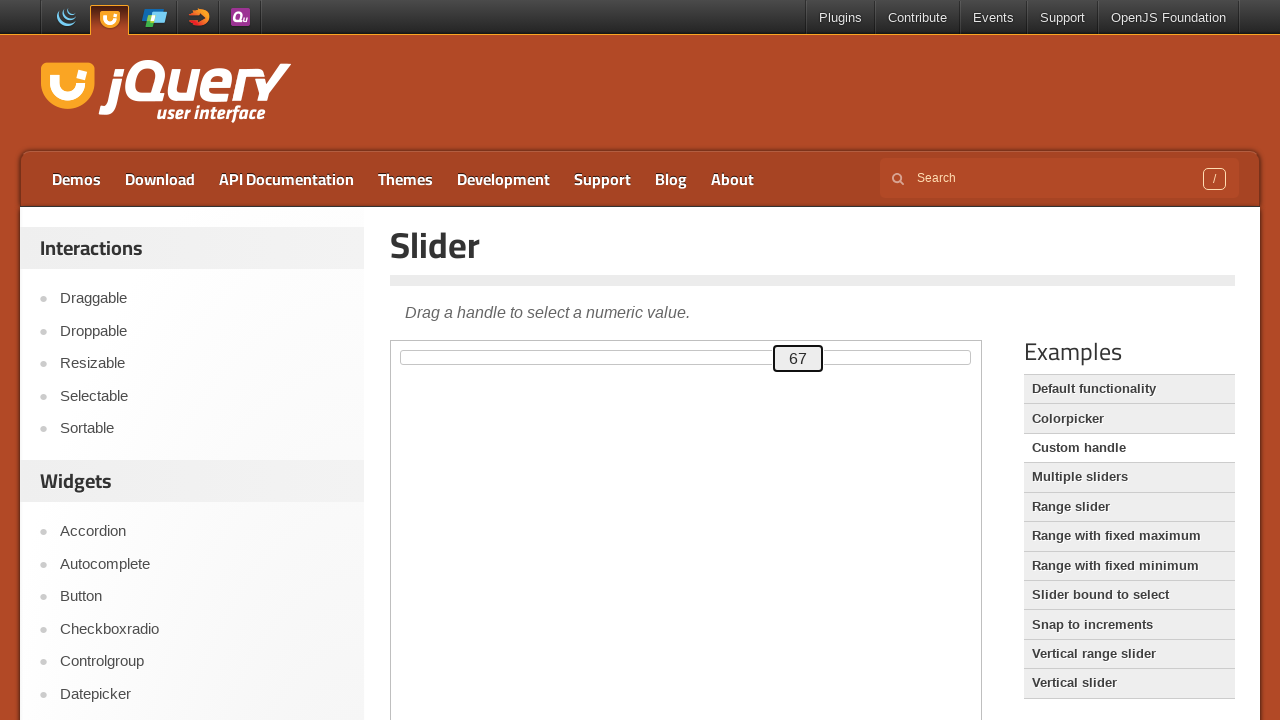

Pressed ArrowUp to move slider towards target value 80 on .demo-frame >> internal:control=enter-frame >> #custom-handle
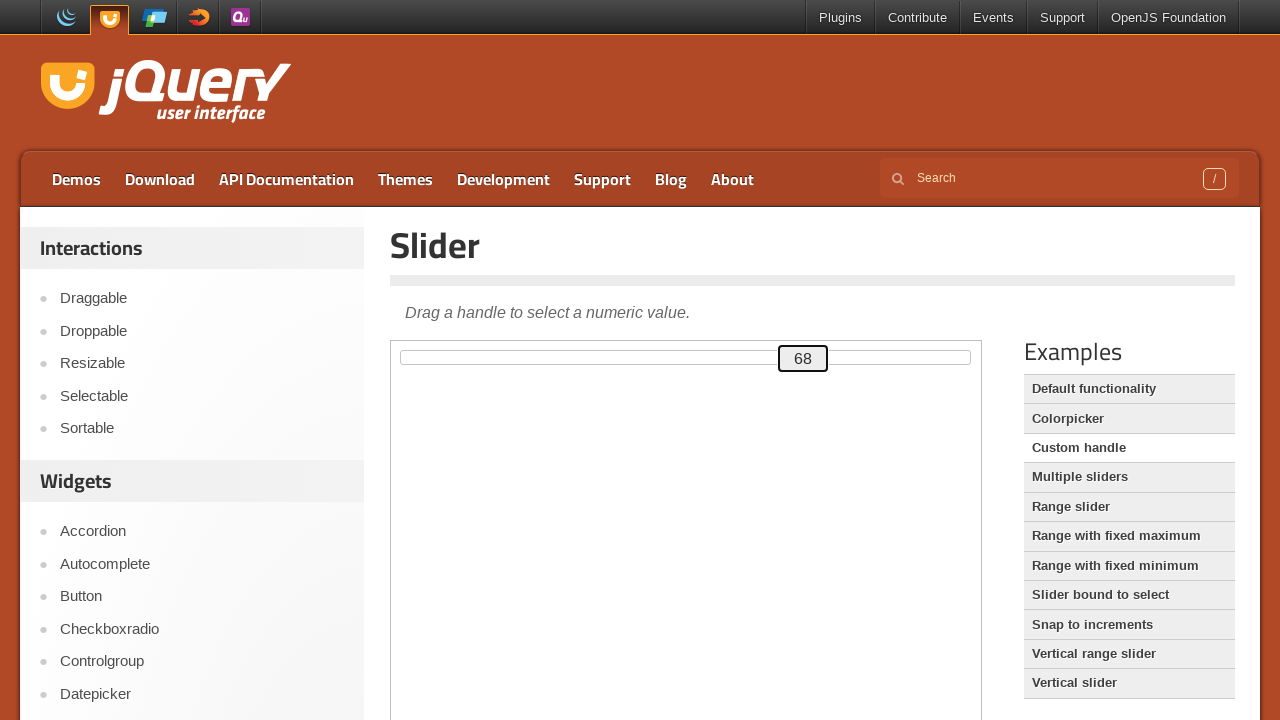

Waited 125ms for slider animation
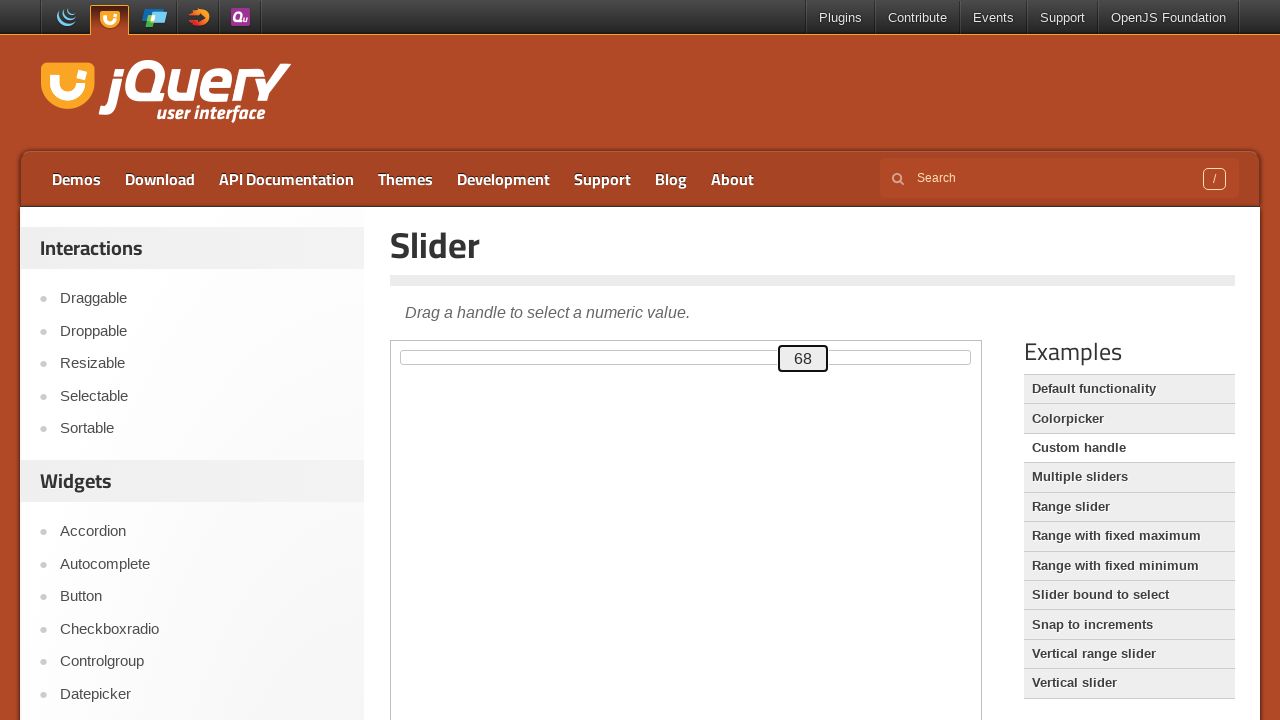

Pressed ArrowUp to move slider towards target value 80 on .demo-frame >> internal:control=enter-frame >> #custom-handle
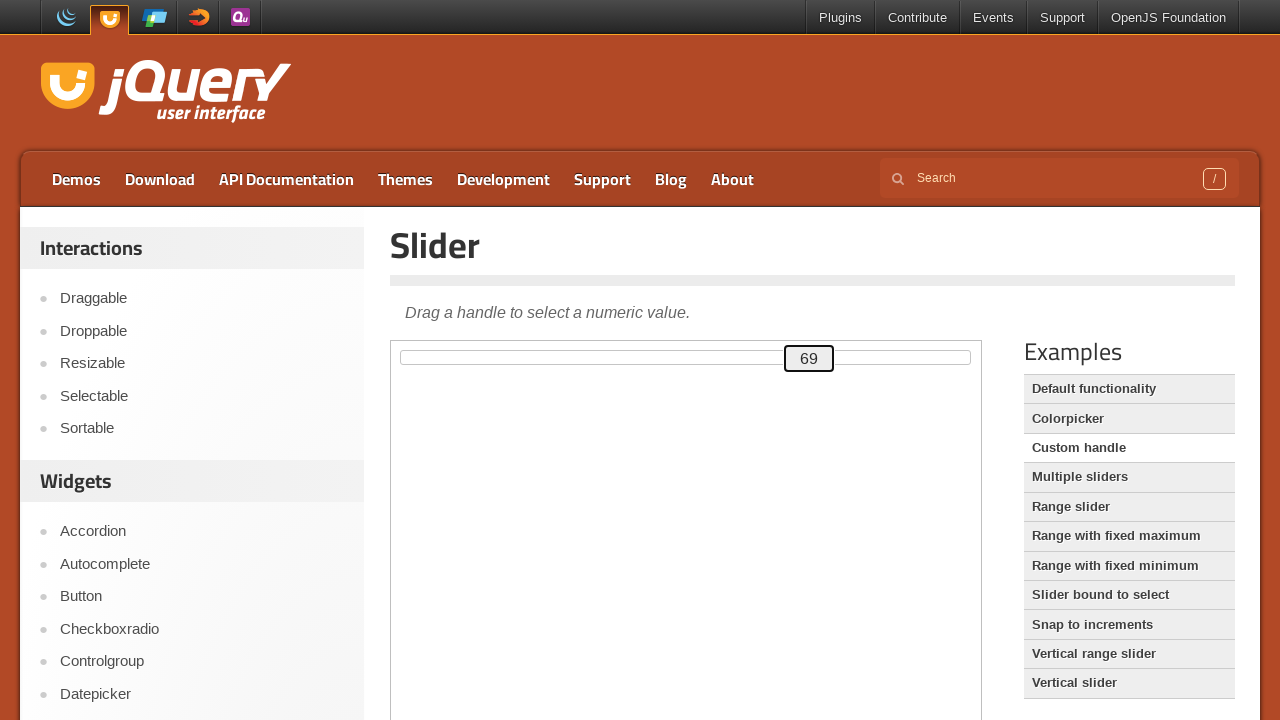

Waited 125ms for slider animation
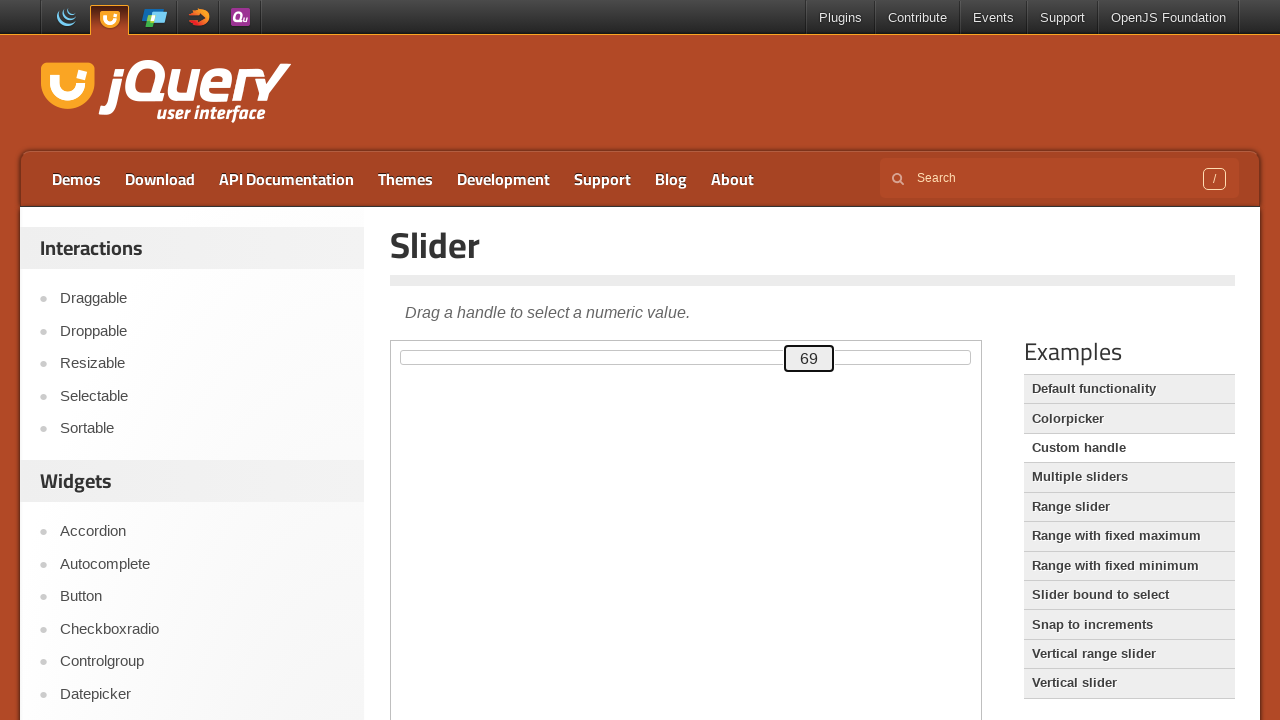

Pressed ArrowUp to move slider towards target value 80 on .demo-frame >> internal:control=enter-frame >> #custom-handle
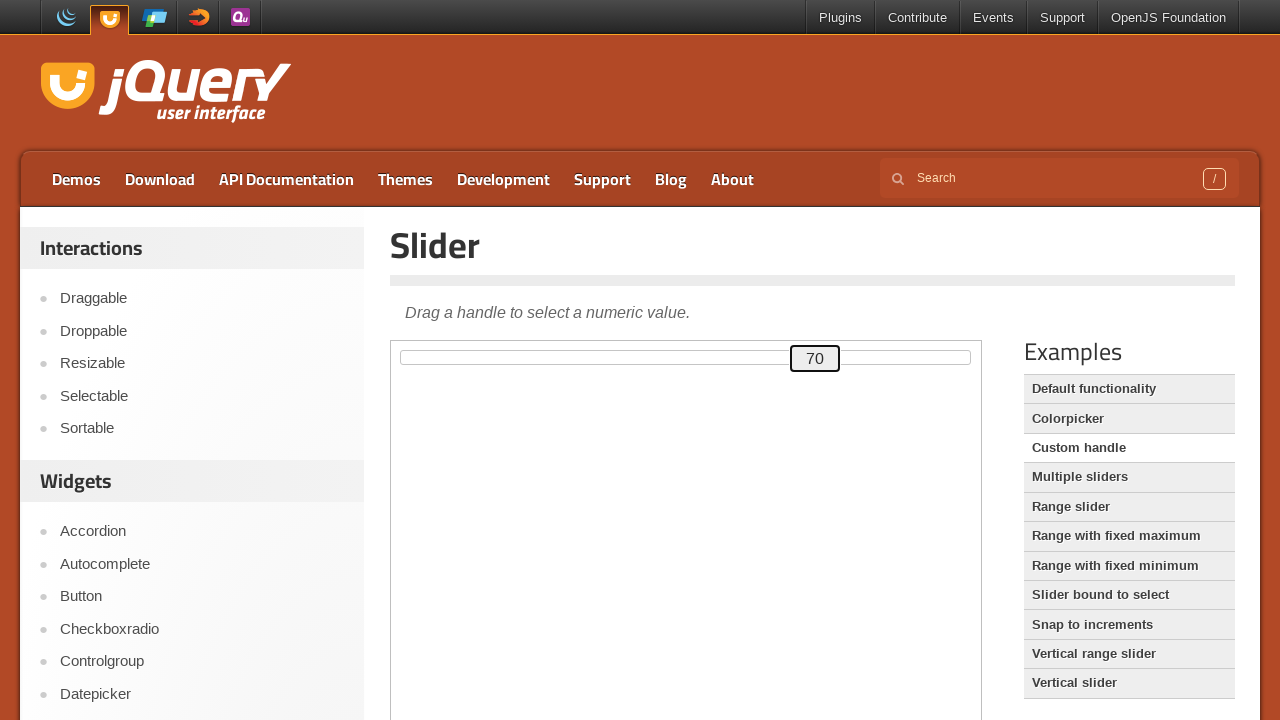

Waited 125ms for slider animation
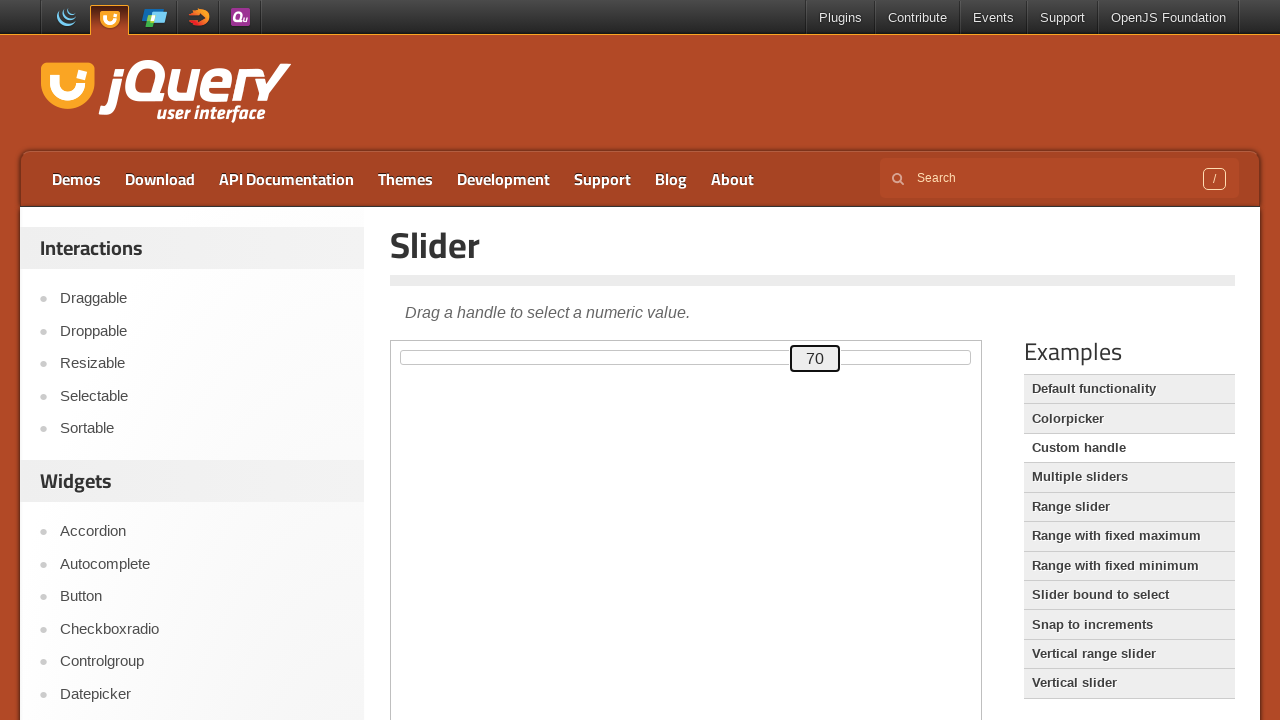

Pressed ArrowUp to move slider towards target value 80 on .demo-frame >> internal:control=enter-frame >> #custom-handle
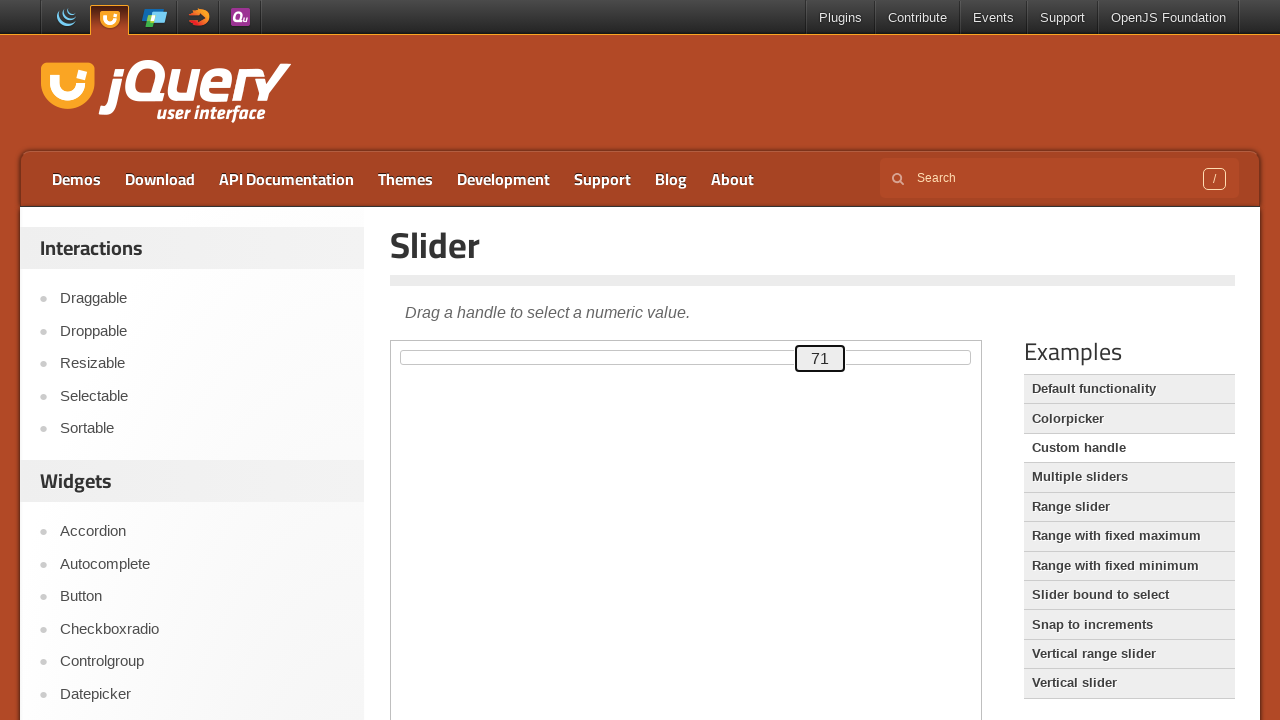

Waited 125ms for slider animation
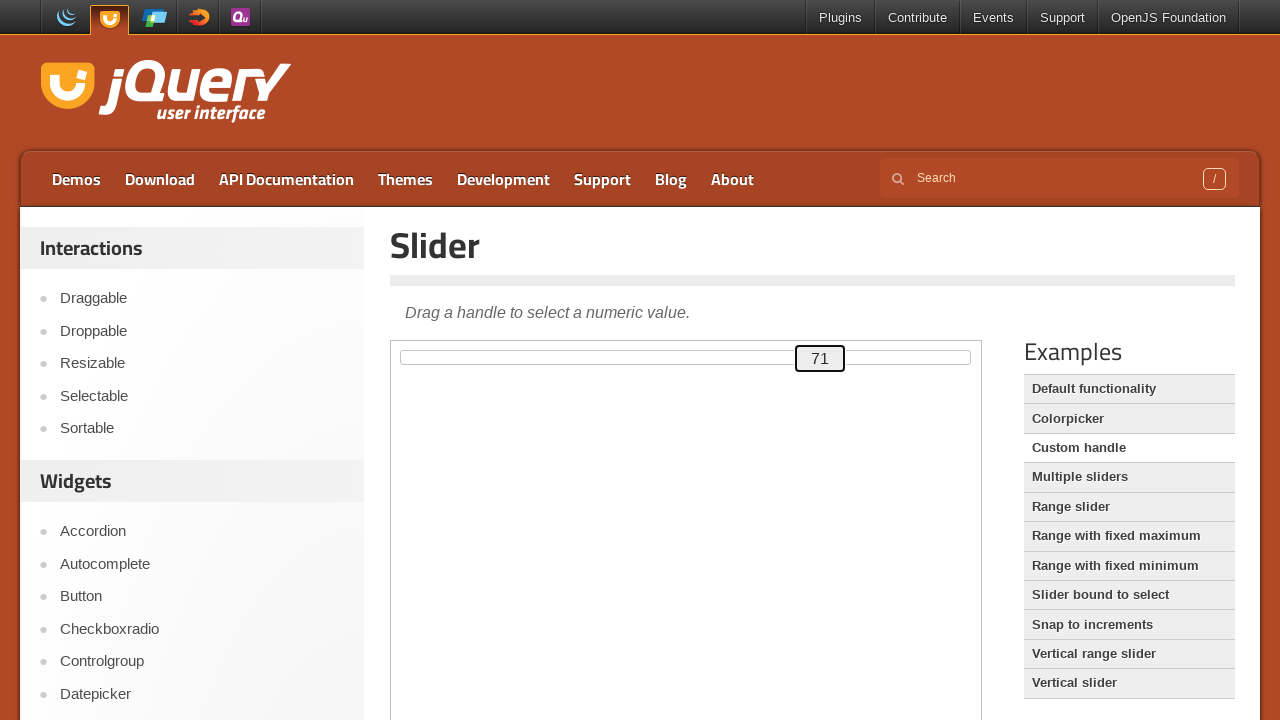

Pressed ArrowUp to move slider towards target value 80 on .demo-frame >> internal:control=enter-frame >> #custom-handle
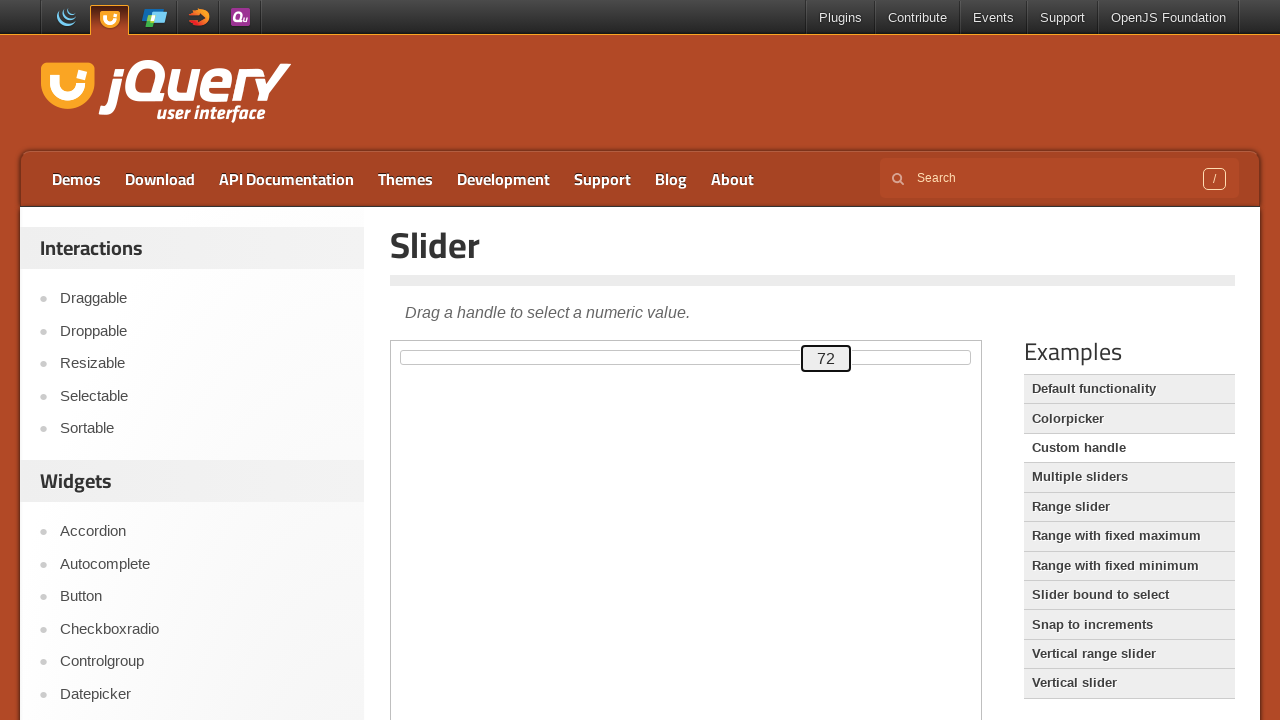

Waited 125ms for slider animation
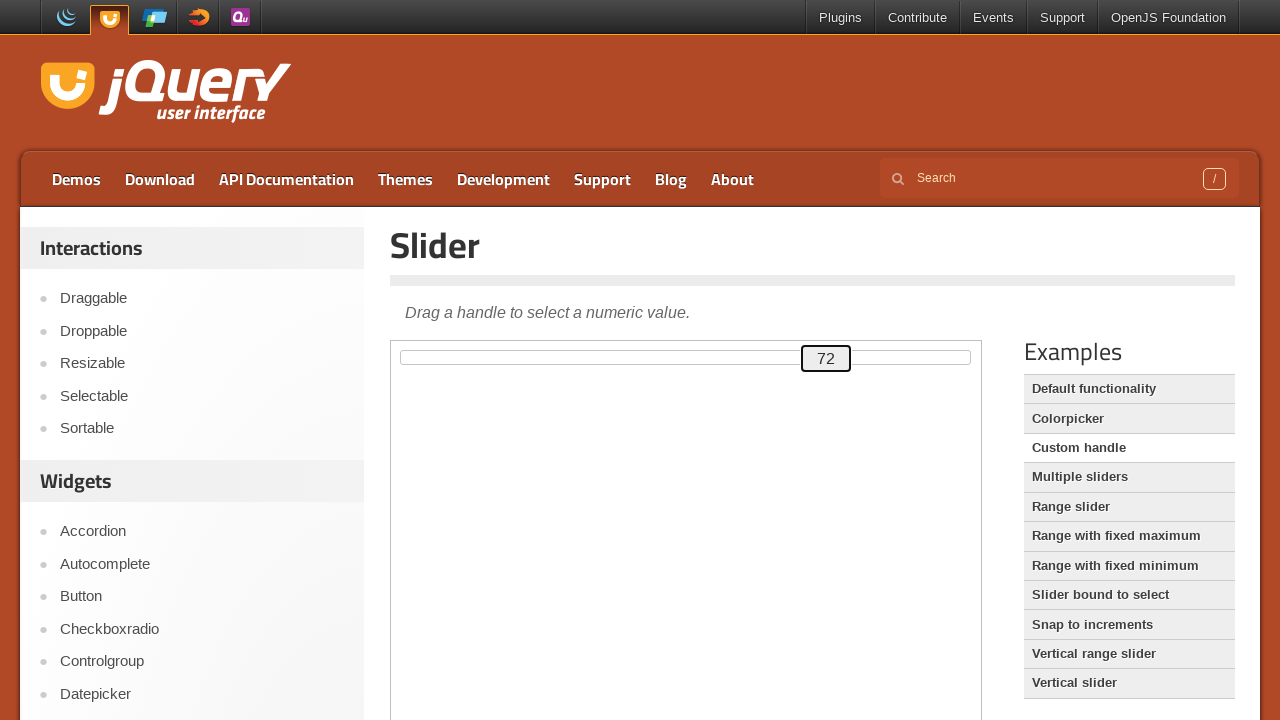

Pressed ArrowUp to move slider towards target value 80 on .demo-frame >> internal:control=enter-frame >> #custom-handle
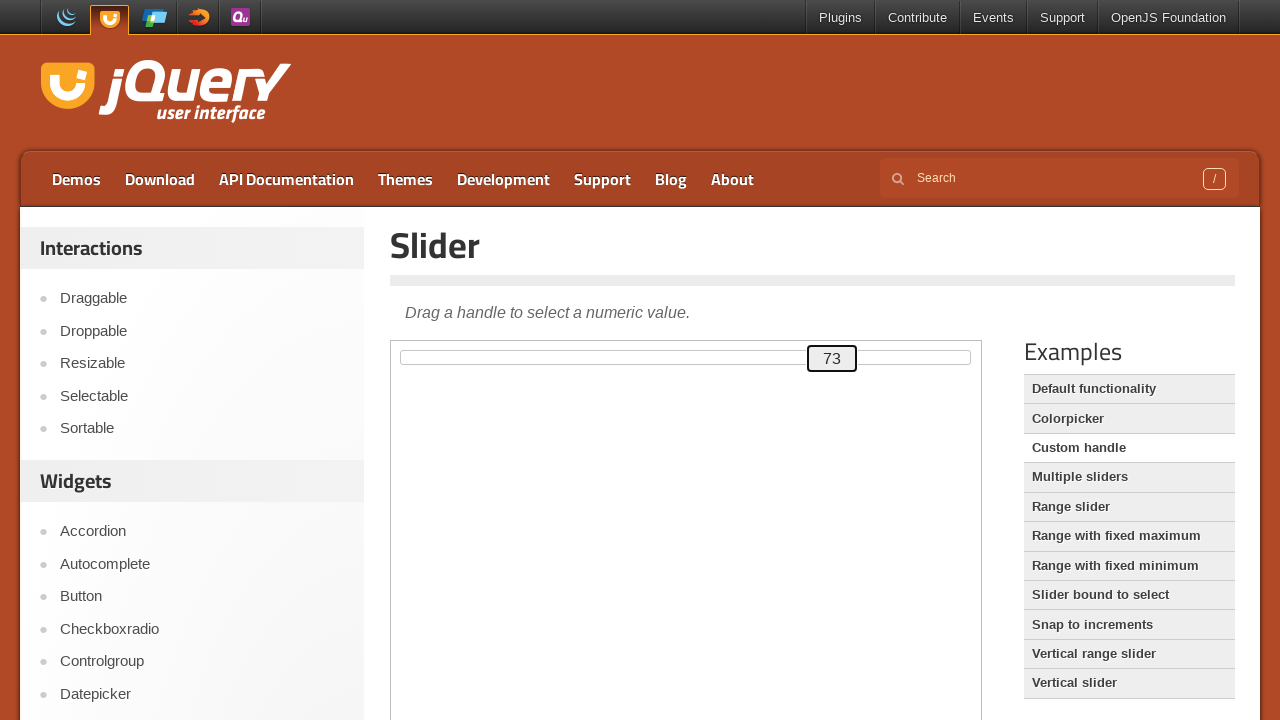

Waited 125ms for slider animation
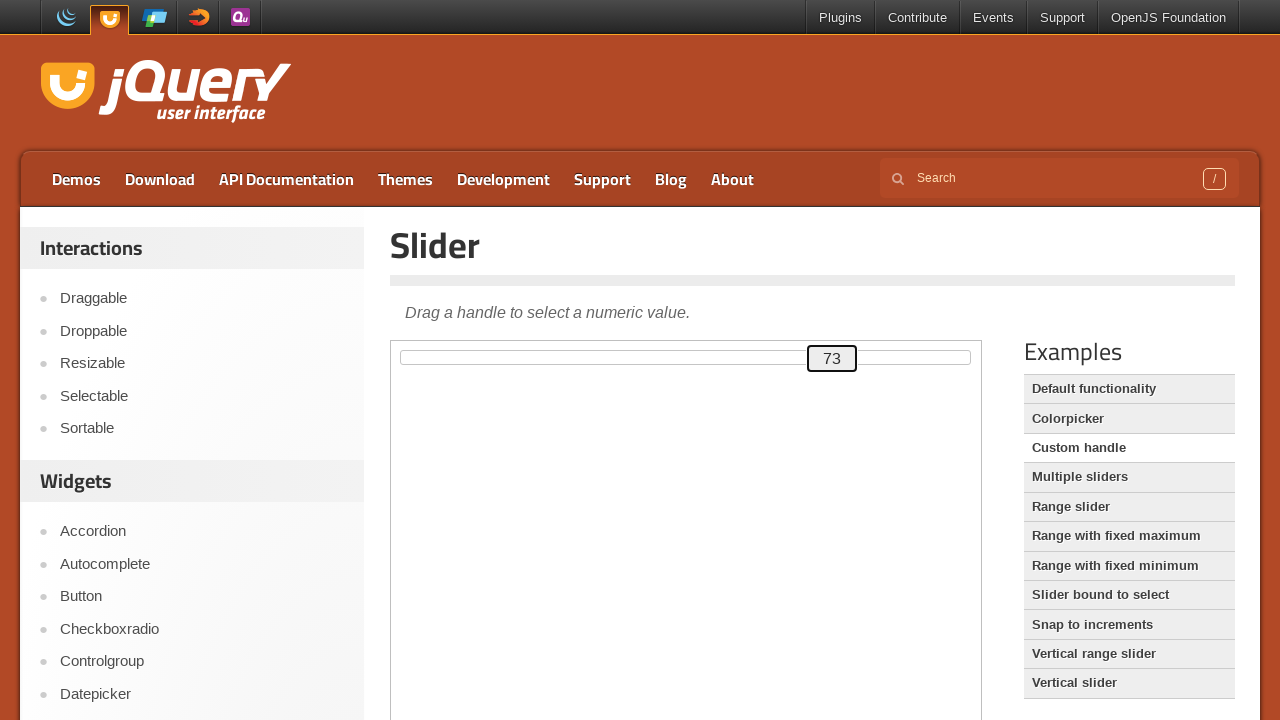

Pressed ArrowUp to move slider towards target value 80 on .demo-frame >> internal:control=enter-frame >> #custom-handle
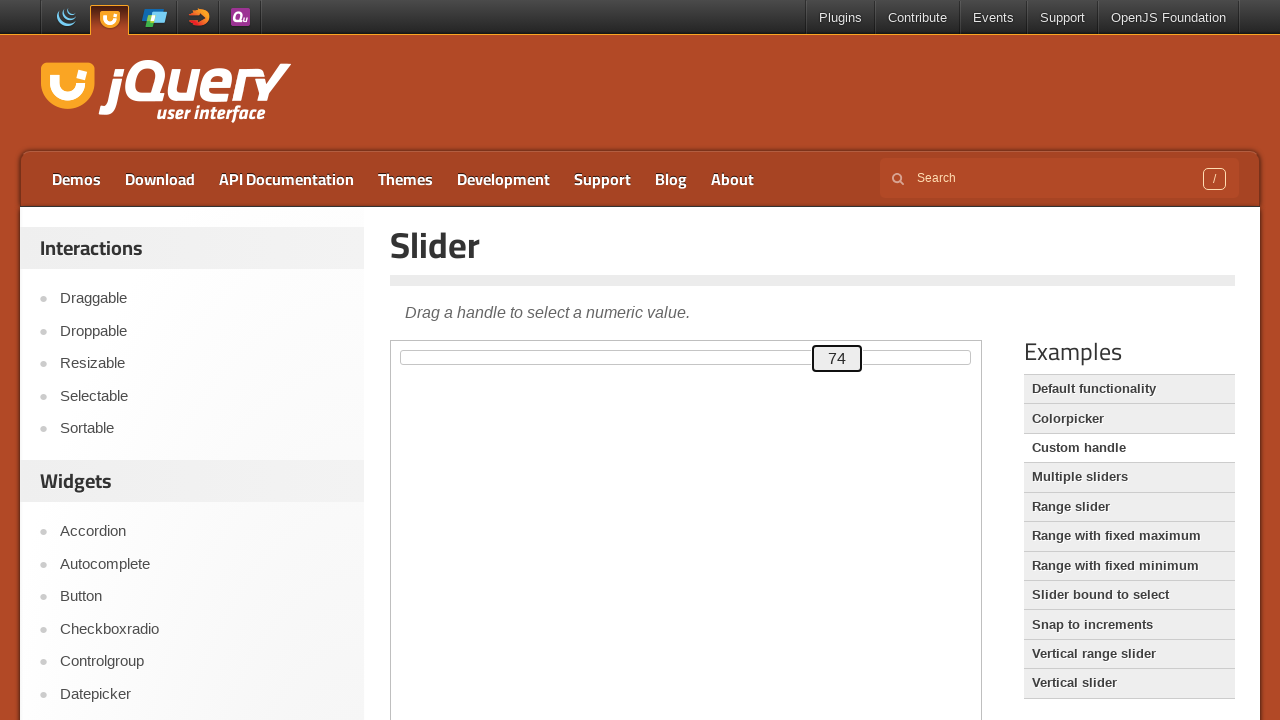

Waited 125ms for slider animation
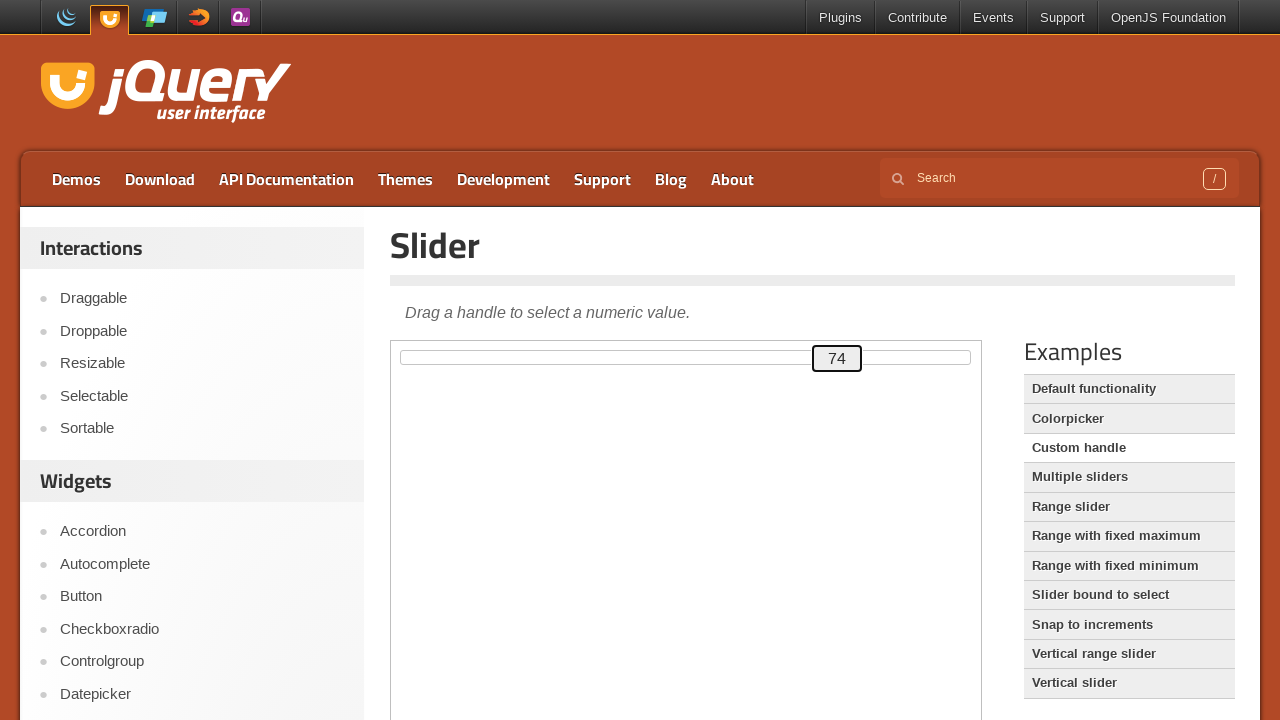

Pressed ArrowUp to move slider towards target value 80 on .demo-frame >> internal:control=enter-frame >> #custom-handle
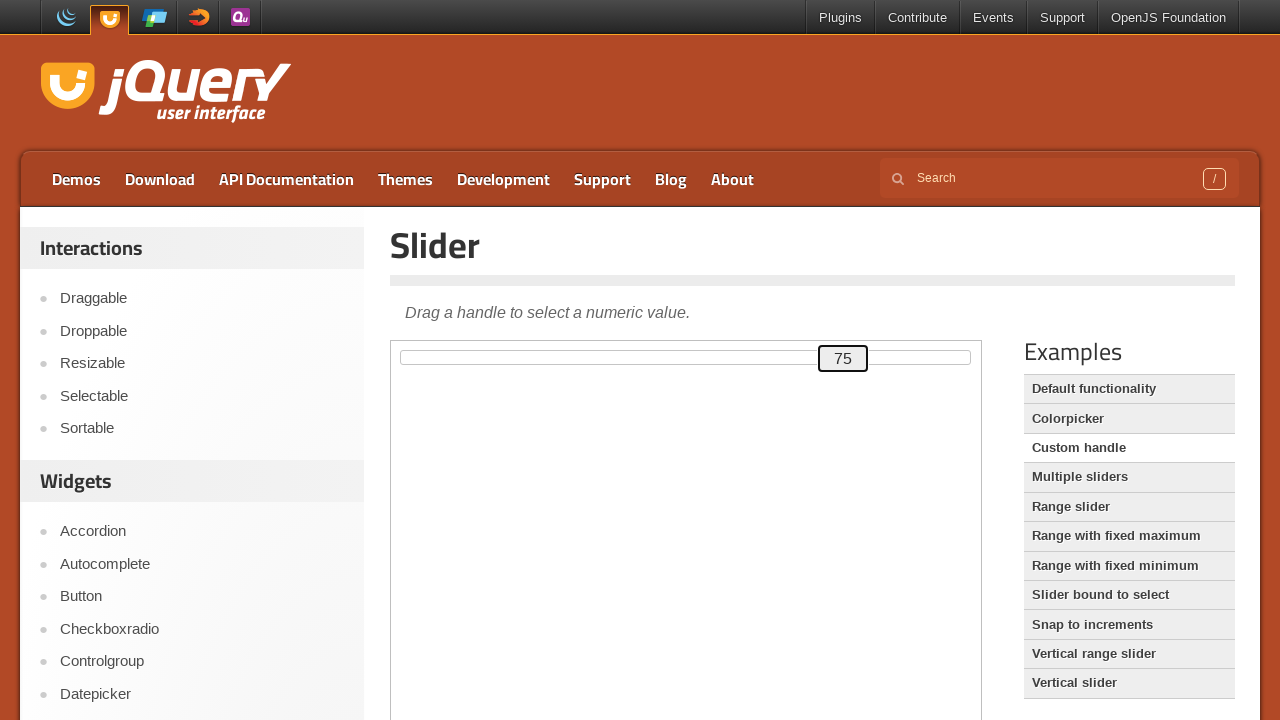

Waited 125ms for slider animation
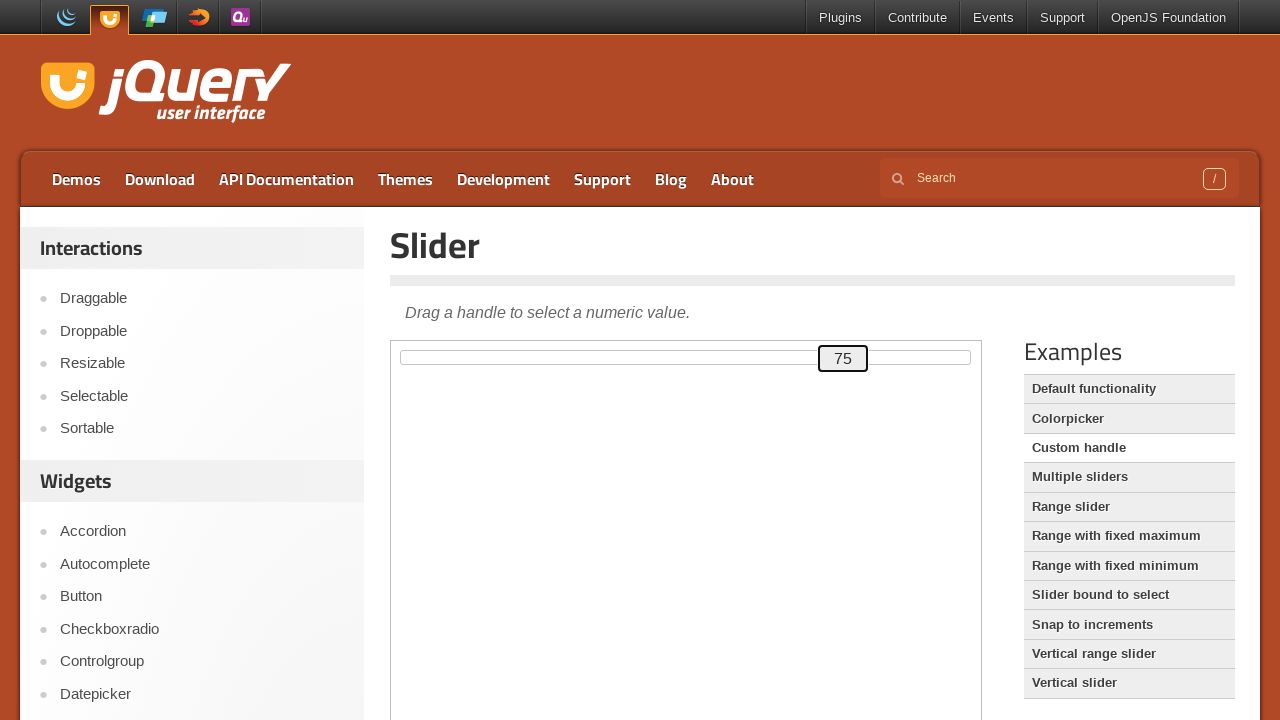

Pressed ArrowUp to move slider towards target value 80 on .demo-frame >> internal:control=enter-frame >> #custom-handle
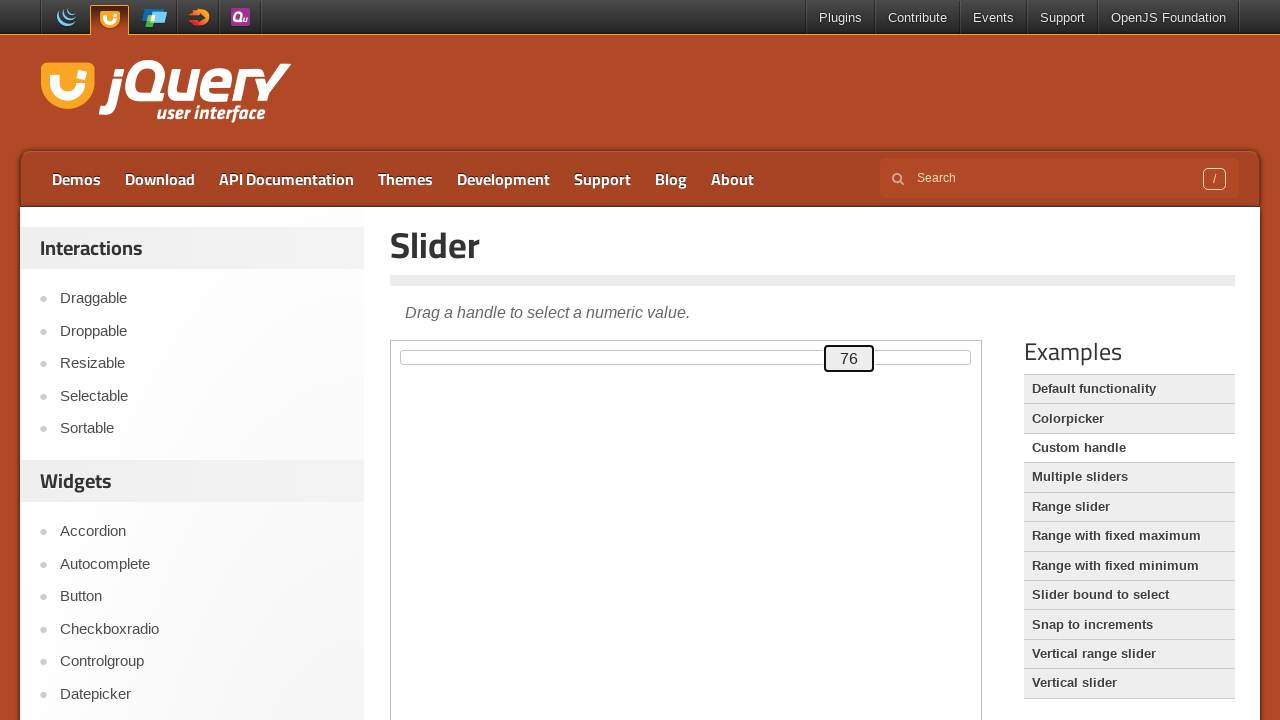

Waited 125ms for slider animation
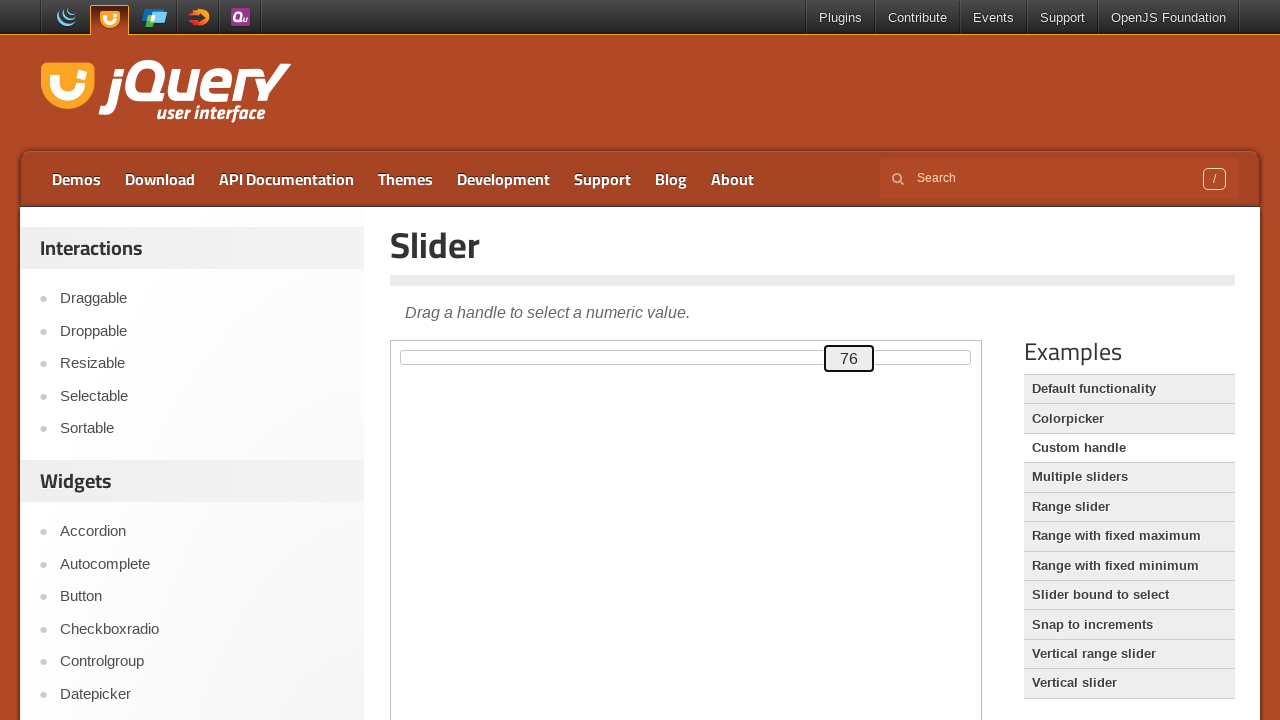

Pressed ArrowUp to move slider towards target value 80 on .demo-frame >> internal:control=enter-frame >> #custom-handle
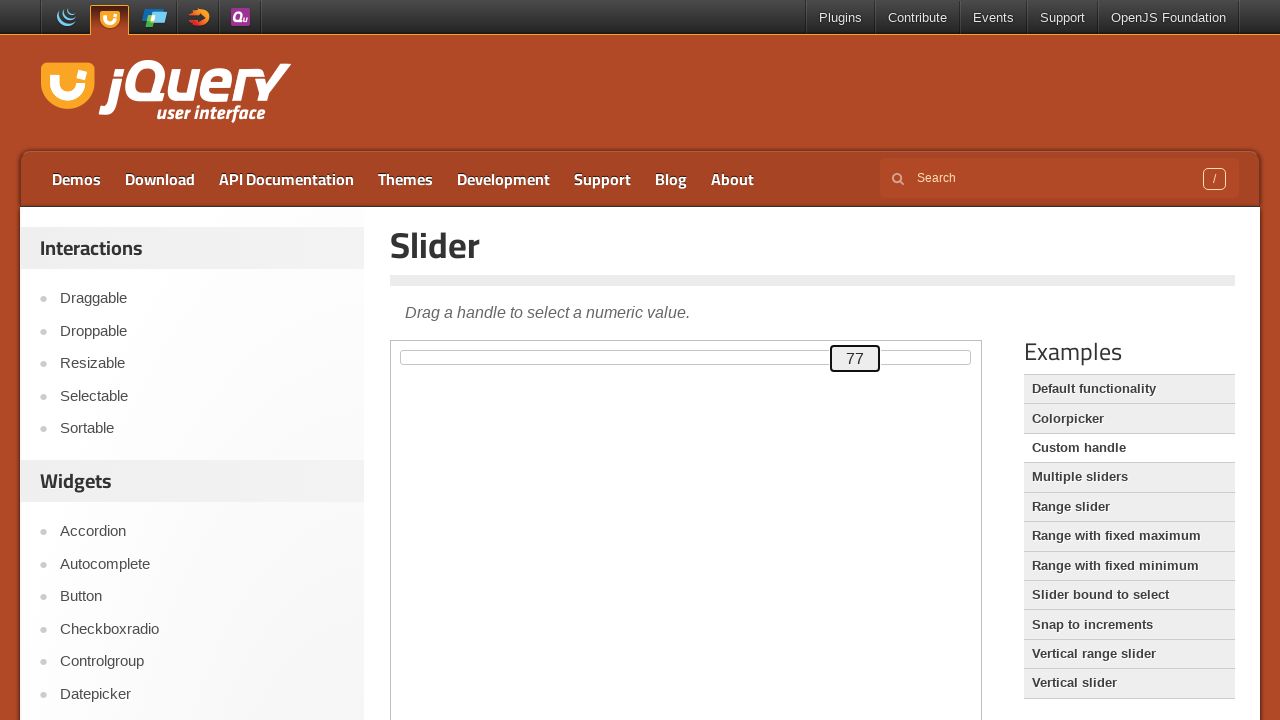

Waited 125ms for slider animation
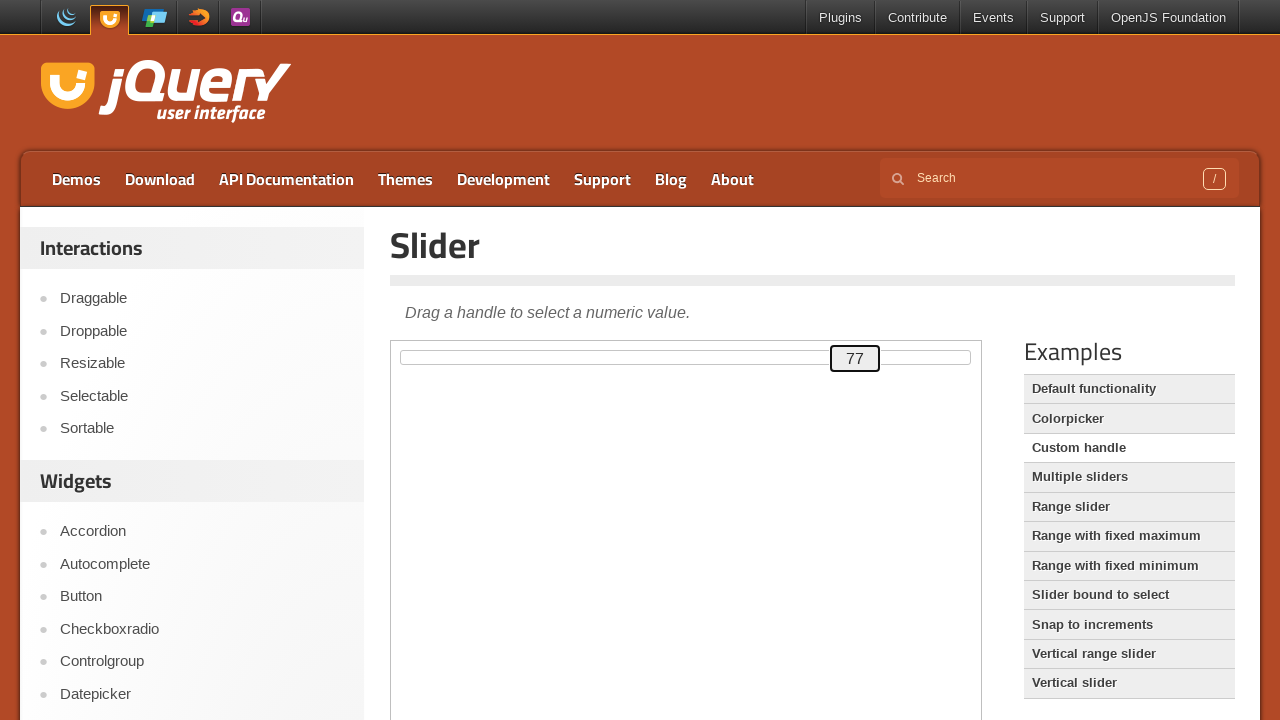

Pressed ArrowUp to move slider towards target value 80 on .demo-frame >> internal:control=enter-frame >> #custom-handle
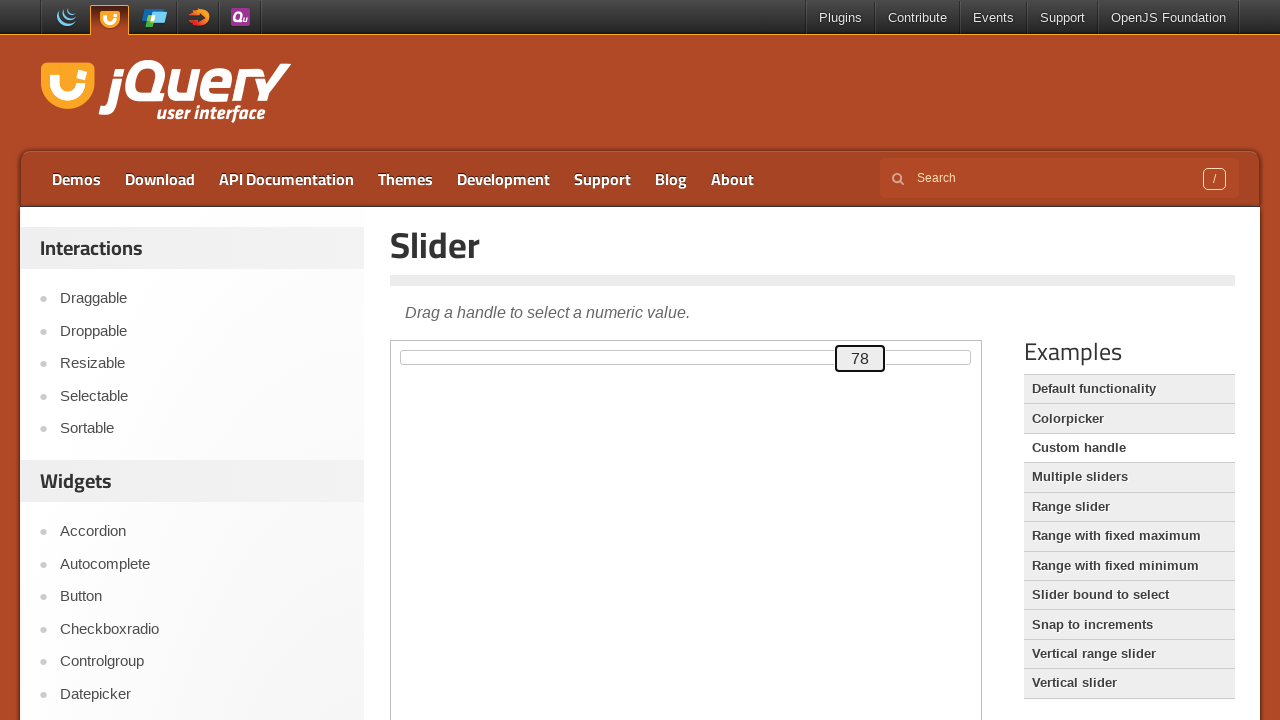

Waited 125ms for slider animation
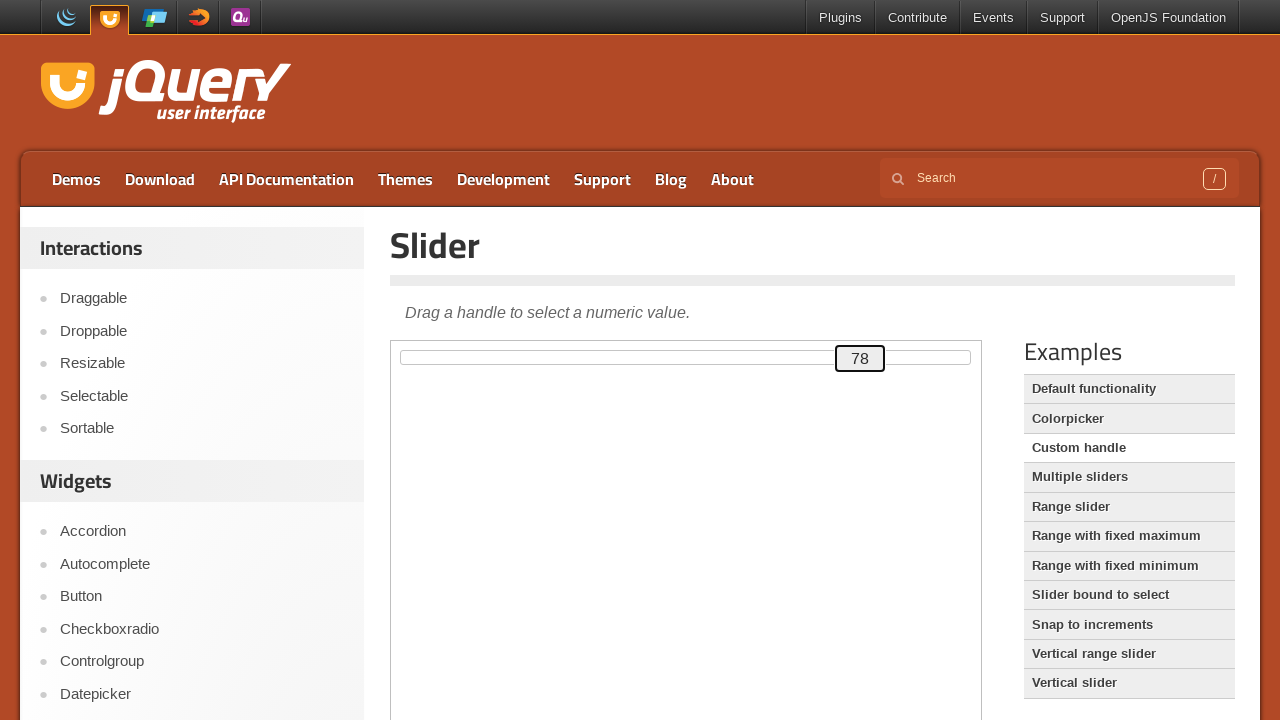

Pressed ArrowUp to move slider towards target value 80 on .demo-frame >> internal:control=enter-frame >> #custom-handle
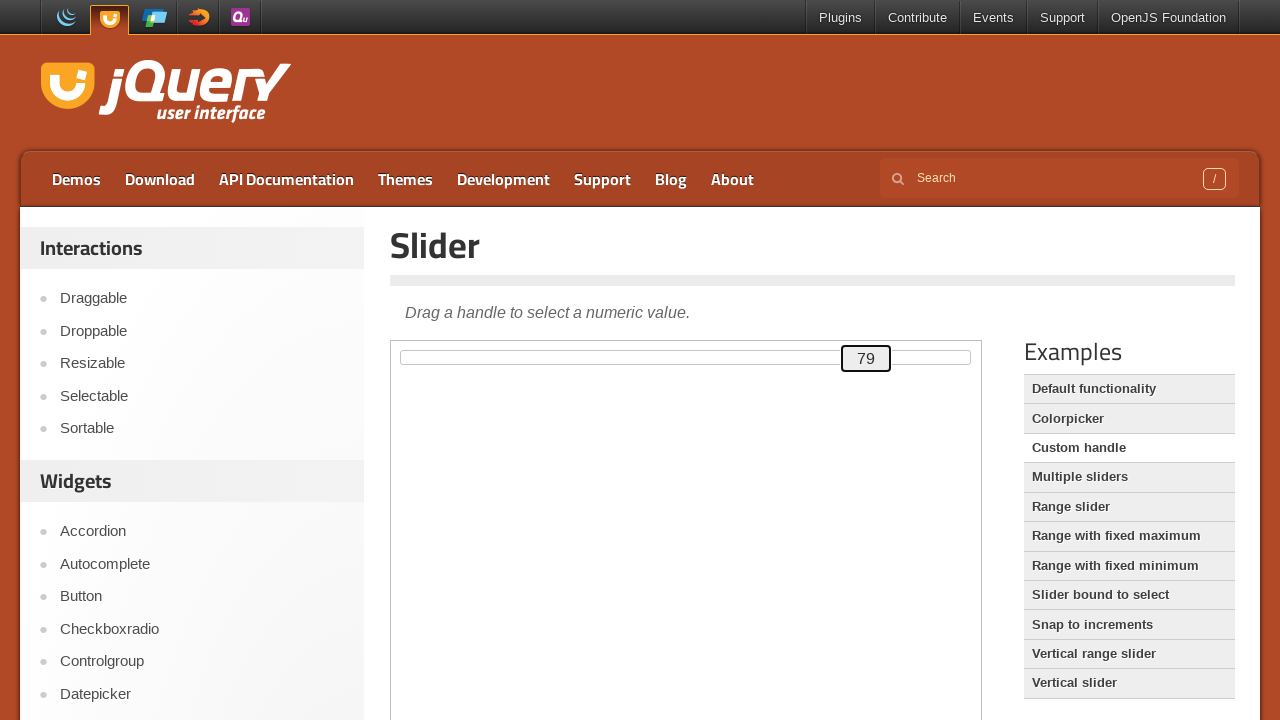

Waited 125ms for slider animation
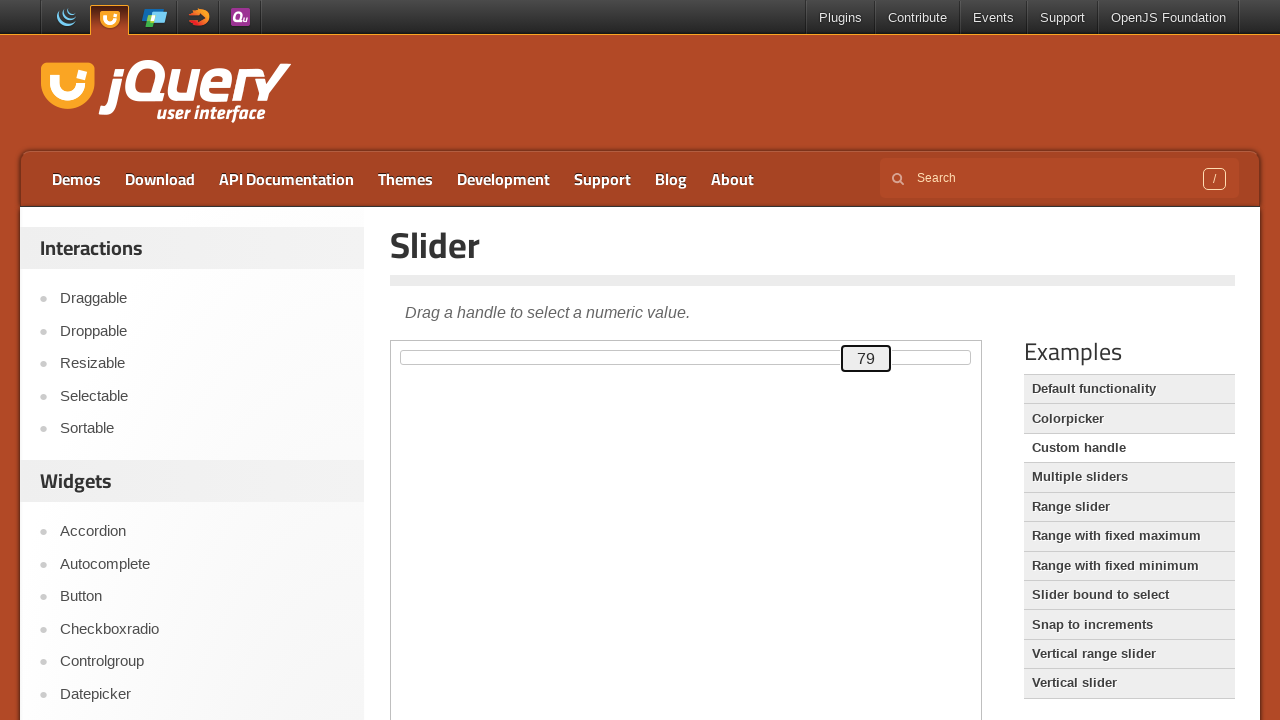

Pressed ArrowUp to move slider towards target value 80 on .demo-frame >> internal:control=enter-frame >> #custom-handle
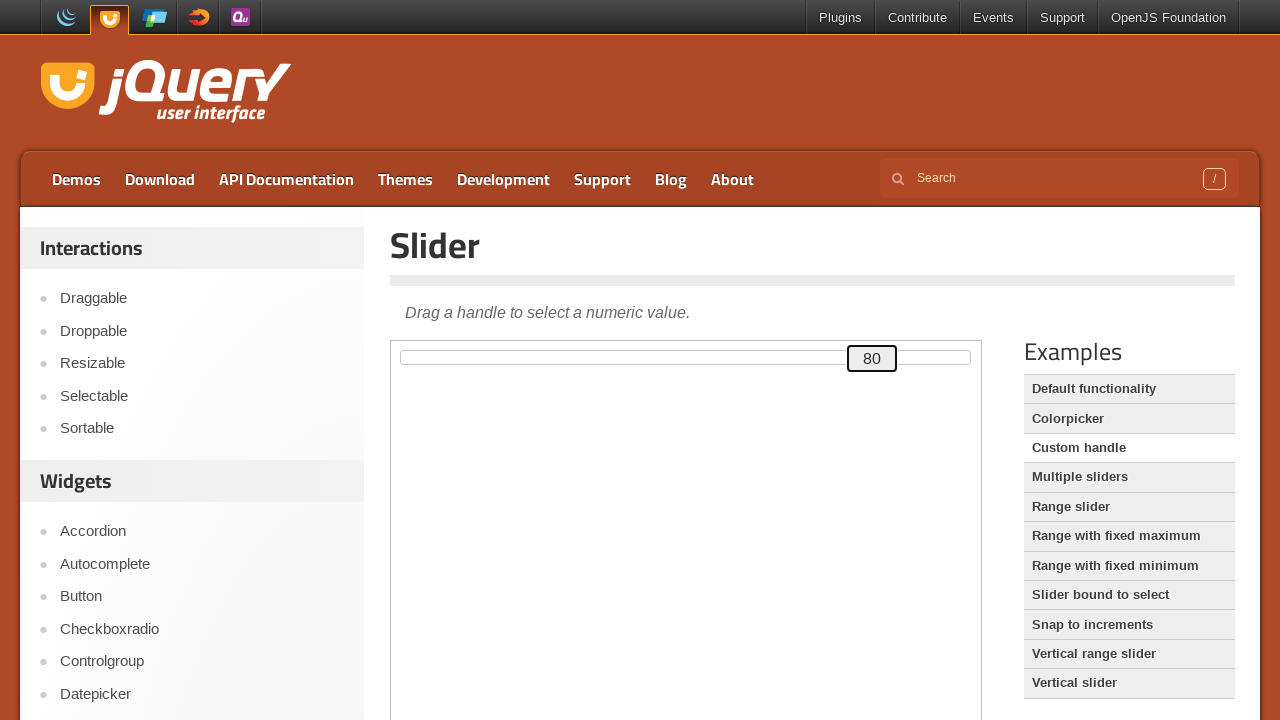

Waited 125ms for slider animation
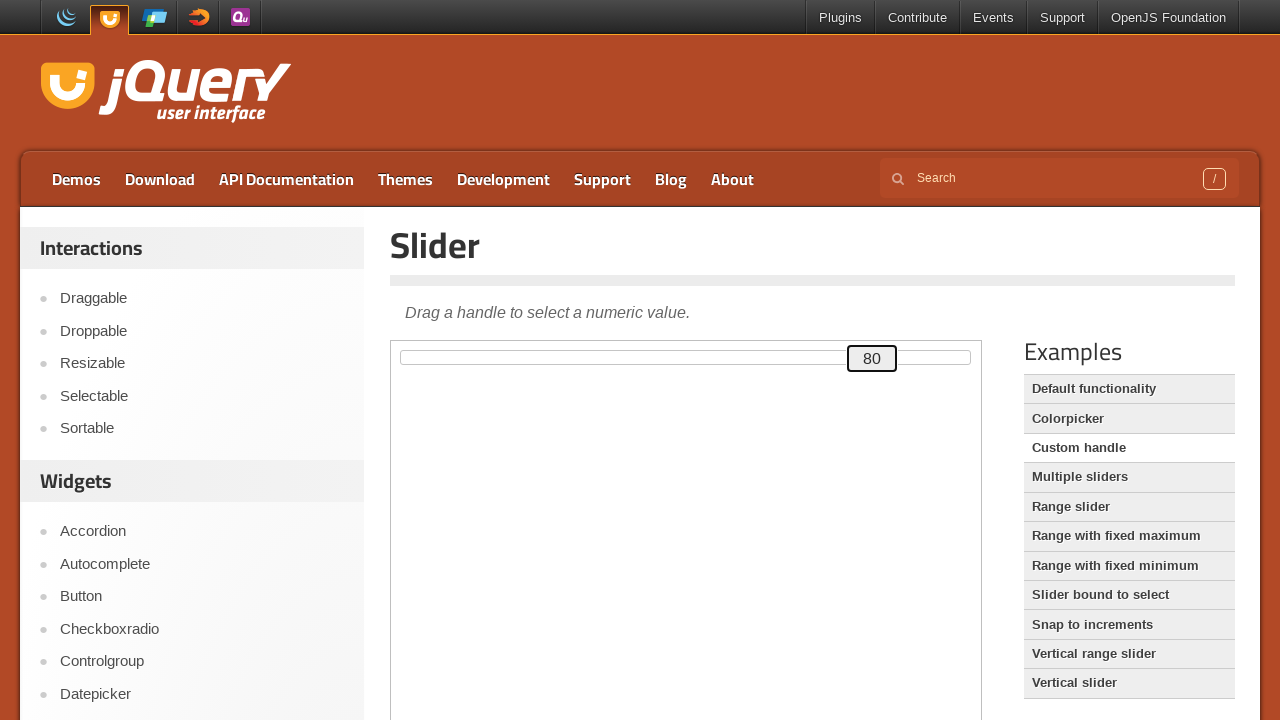

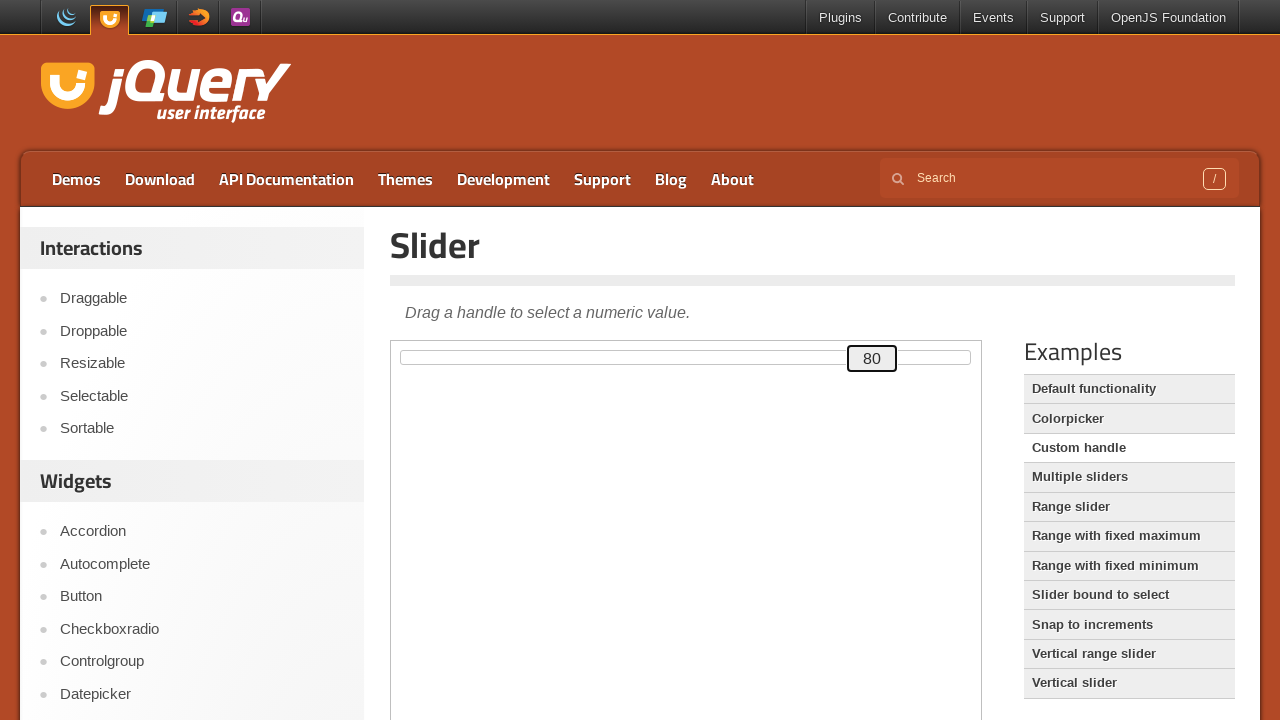